Plays the 2048 game by repeatedly pressing arrow keys in a fixed sequence (up, right, down, left) until the game is over

Starting URL: https://play2048.co/

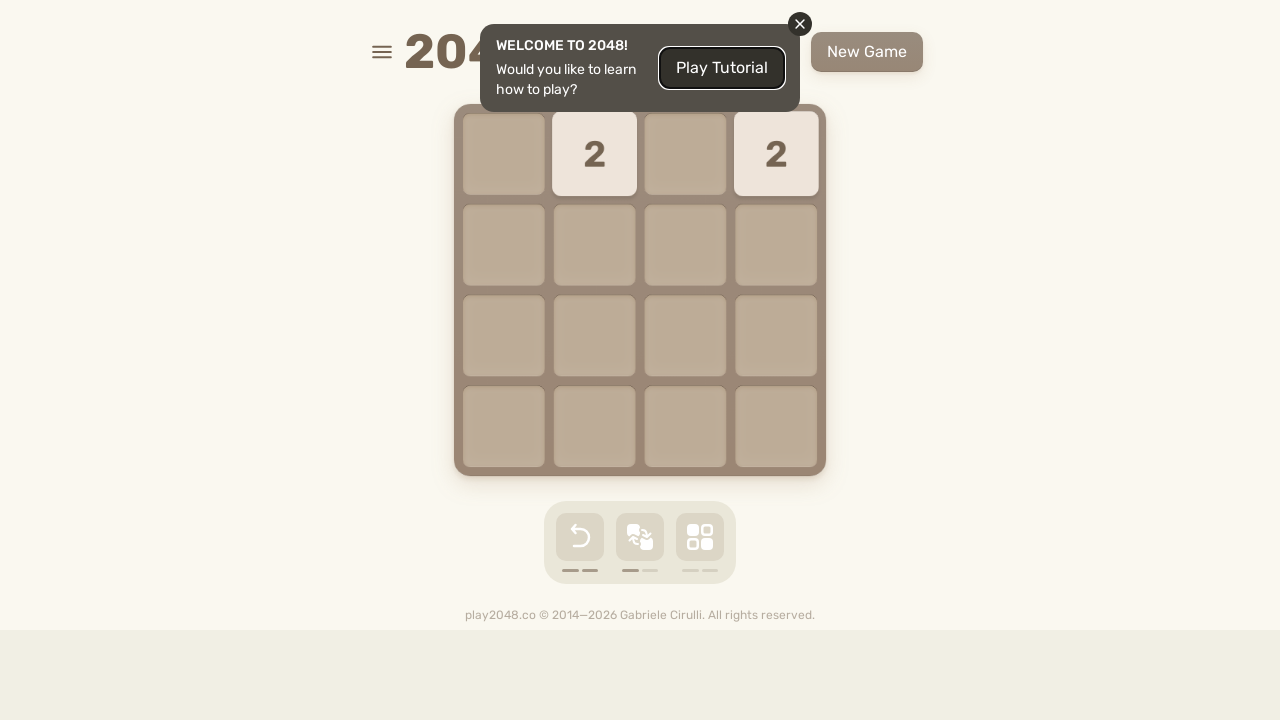

Located html element for sending key presses
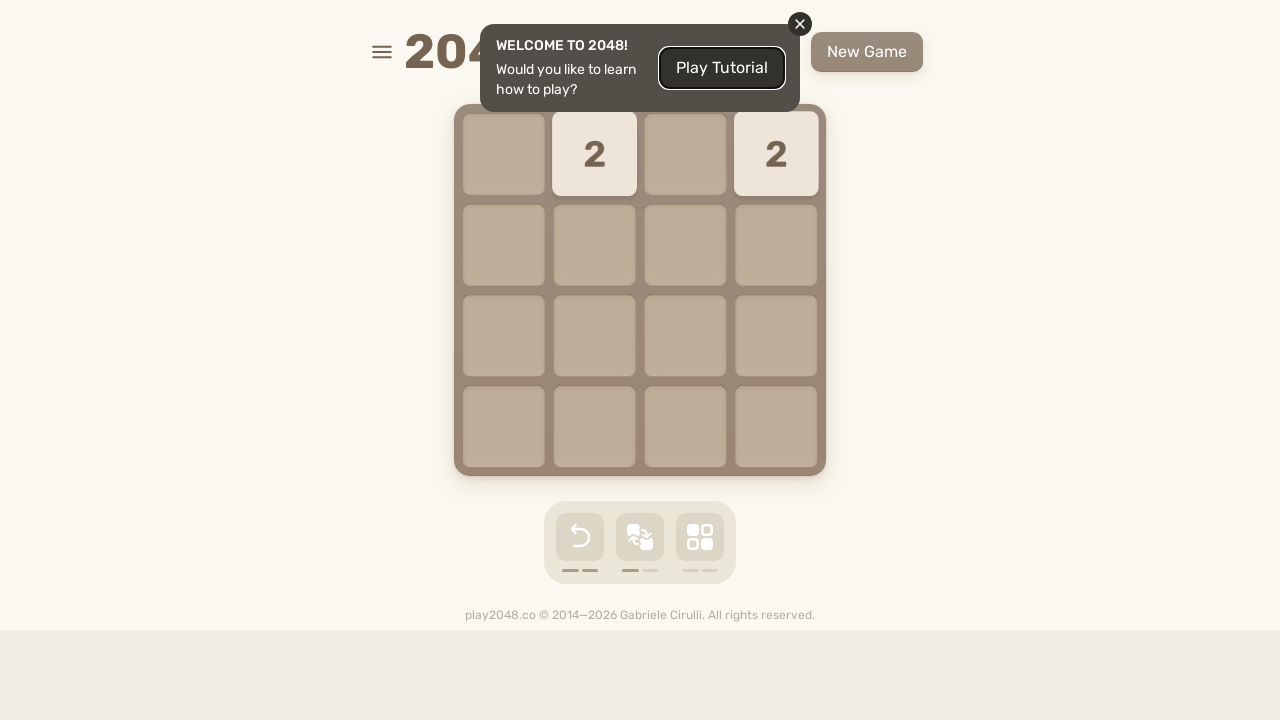

Checked if game is over
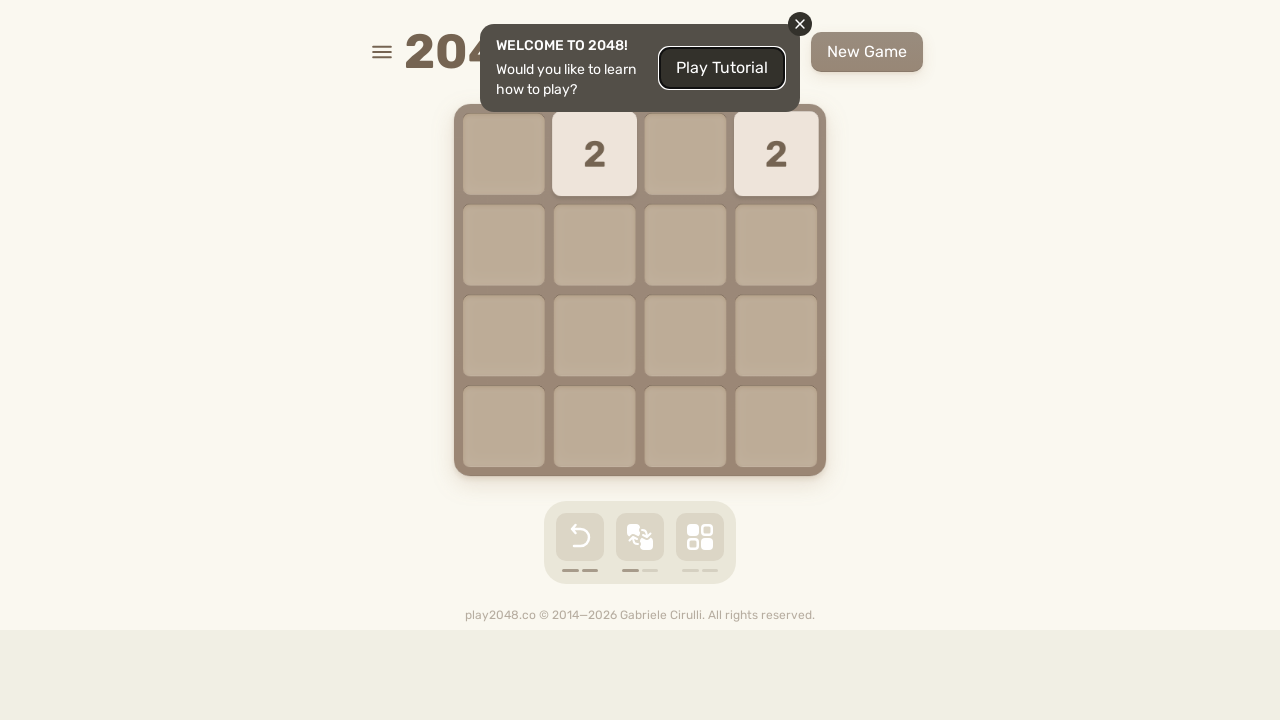

Pressed ArrowUp key on html
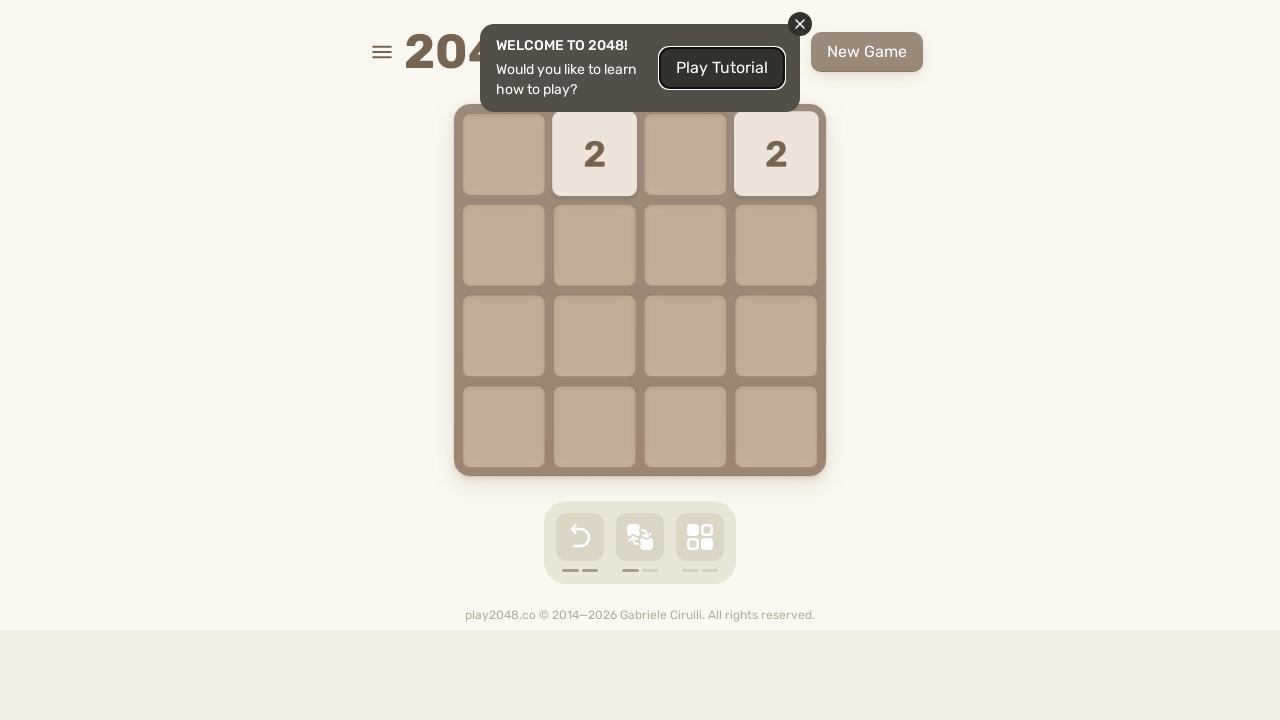

Pressed ArrowRight key on html
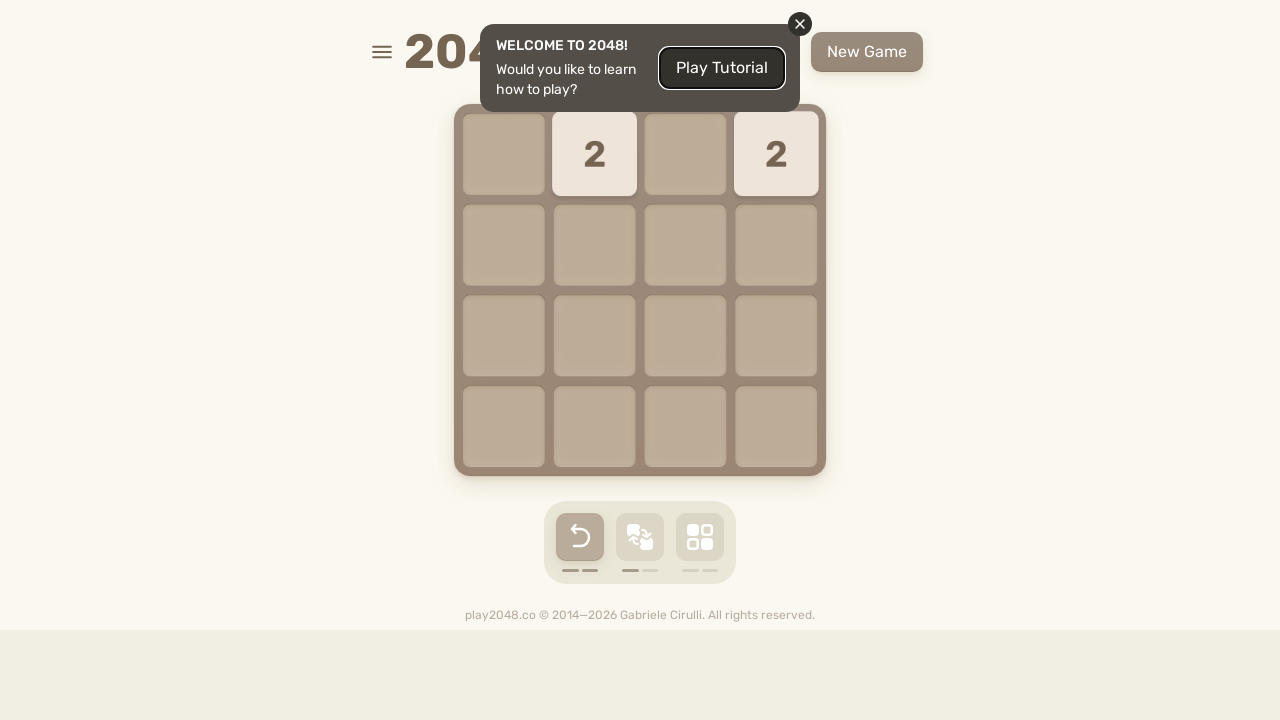

Pressed ArrowDown key on html
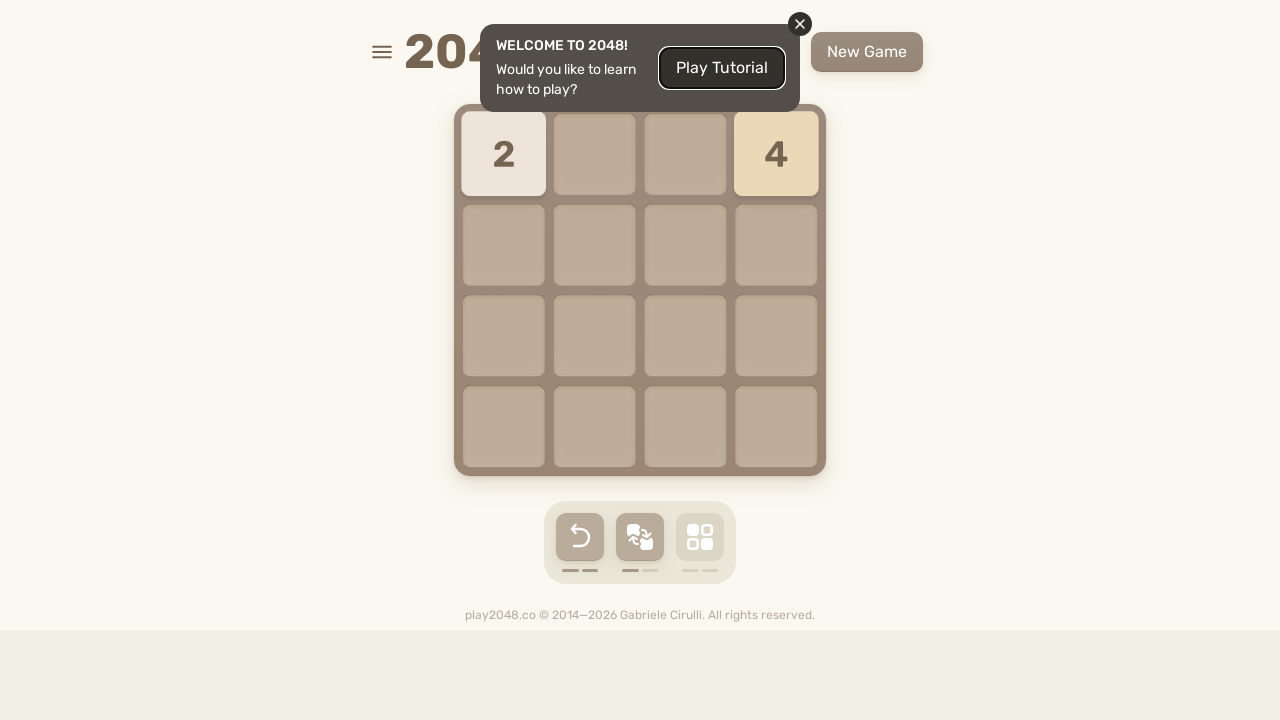

Pressed ArrowLeft key on html
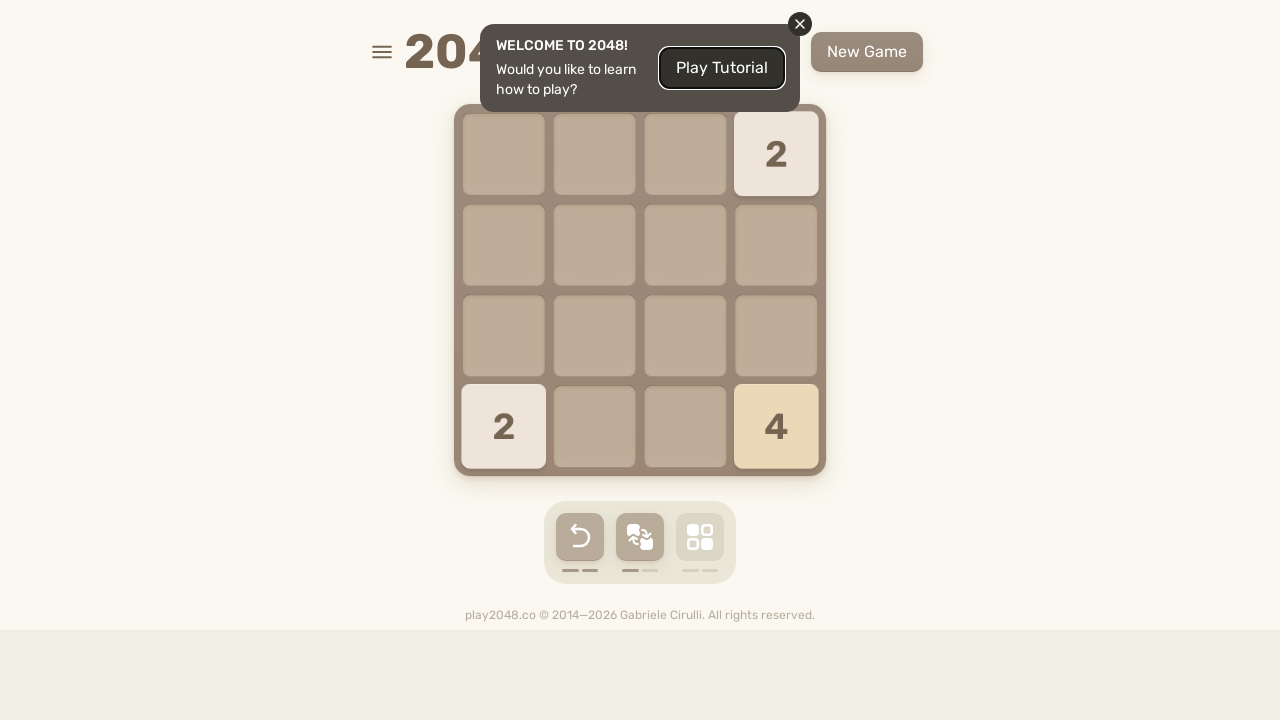

Checked if game is over
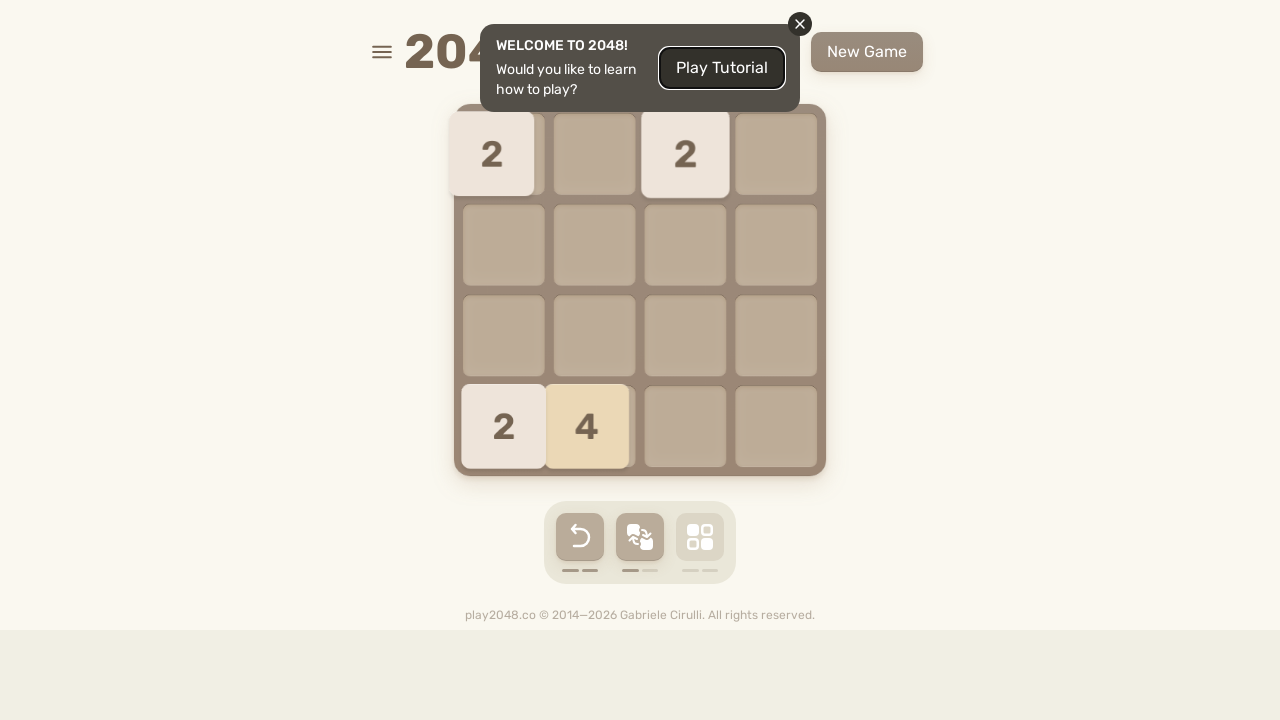

Pressed ArrowUp key on html
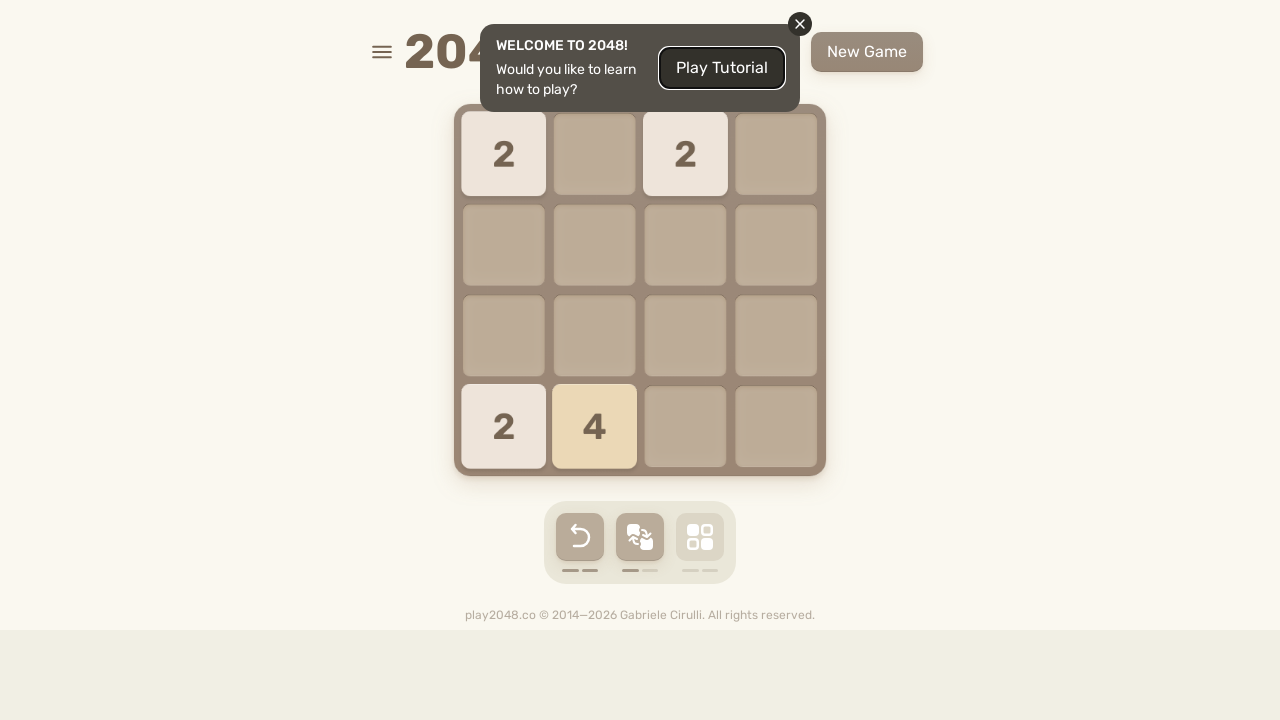

Pressed ArrowRight key on html
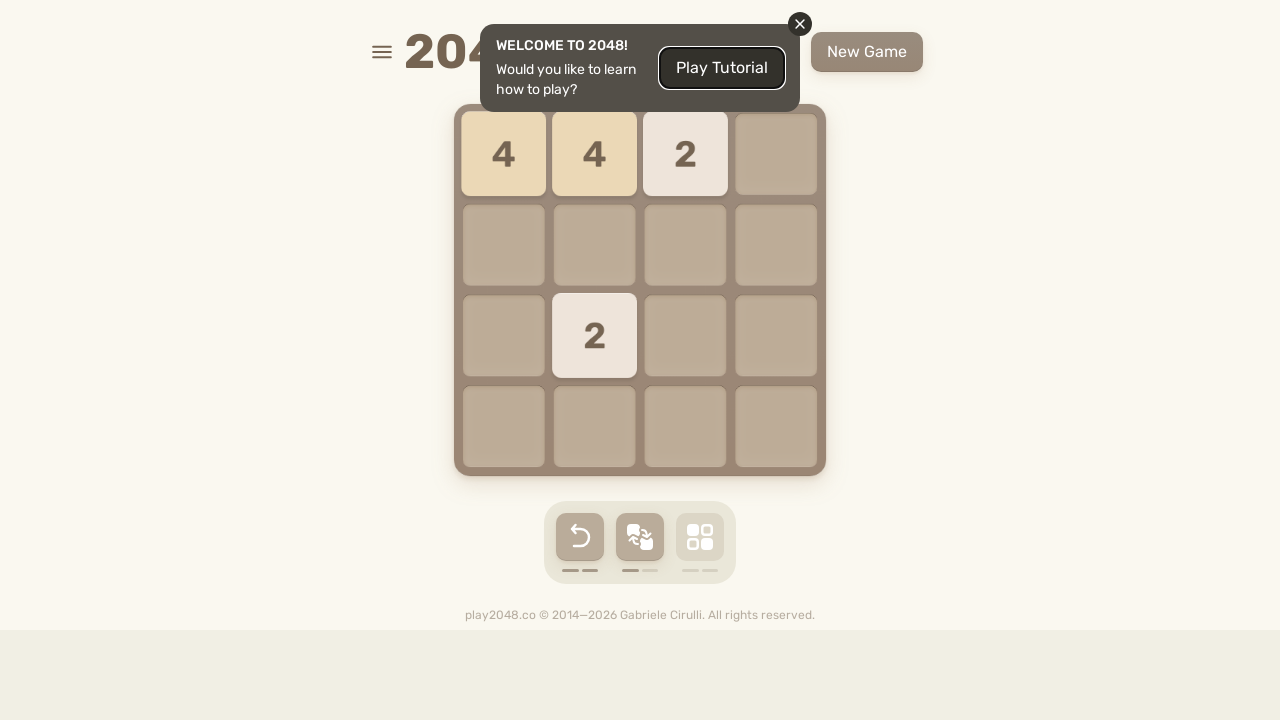

Pressed ArrowDown key on html
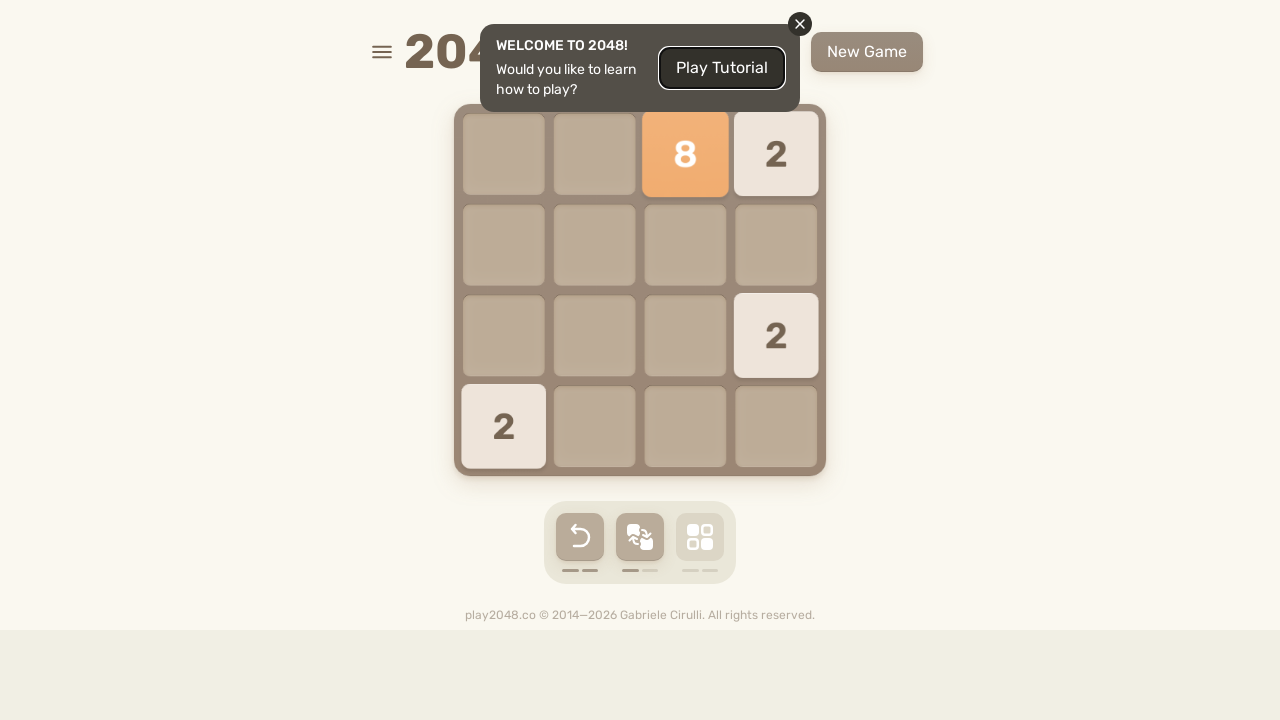

Pressed ArrowLeft key on html
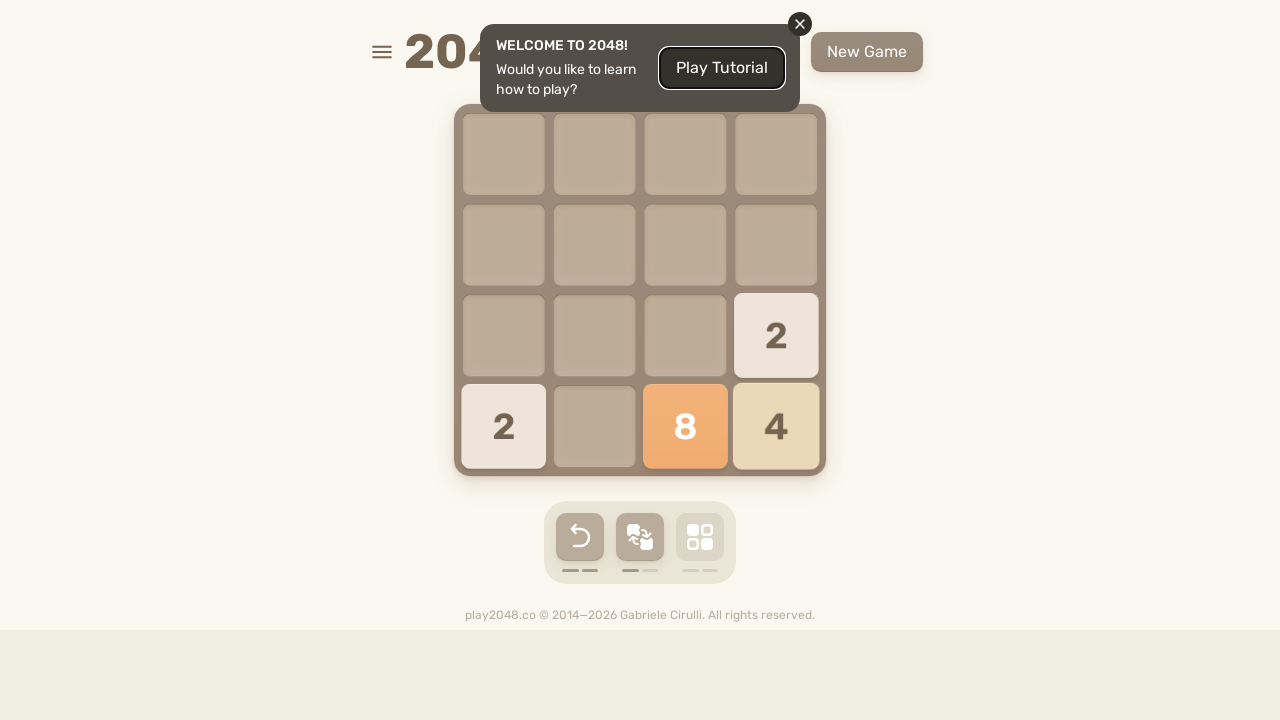

Checked if game is over
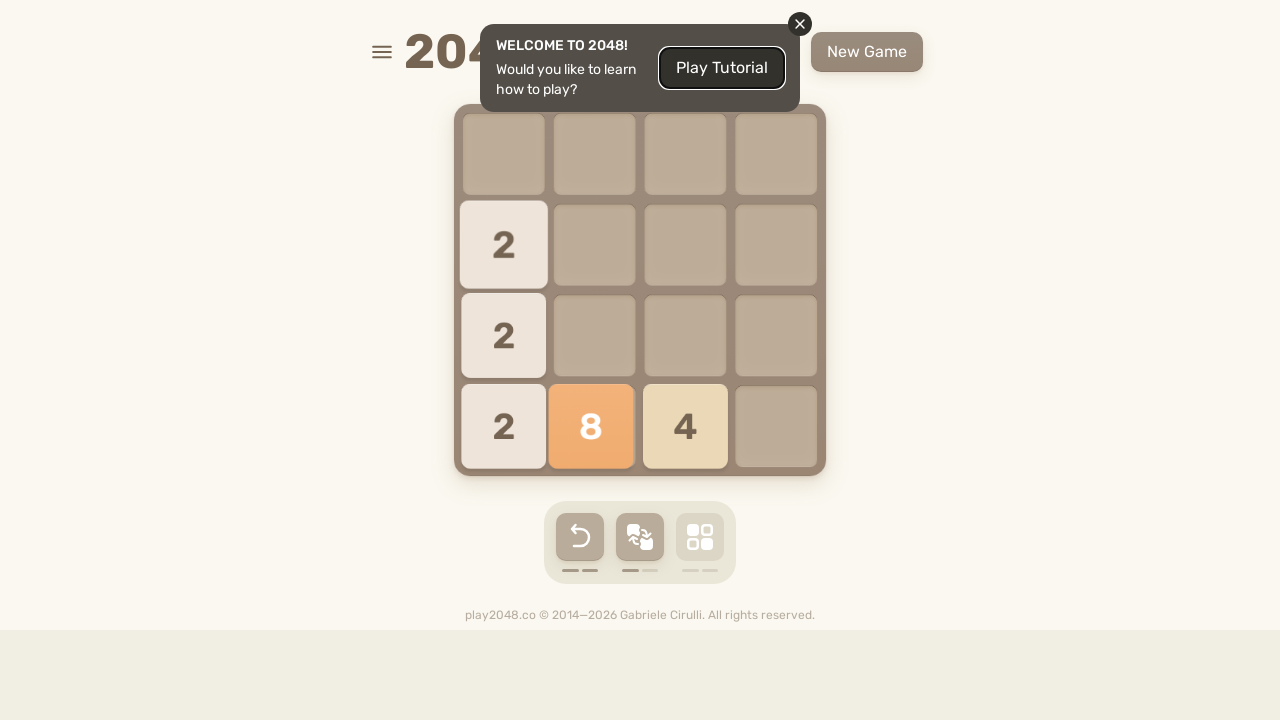

Pressed ArrowUp key on html
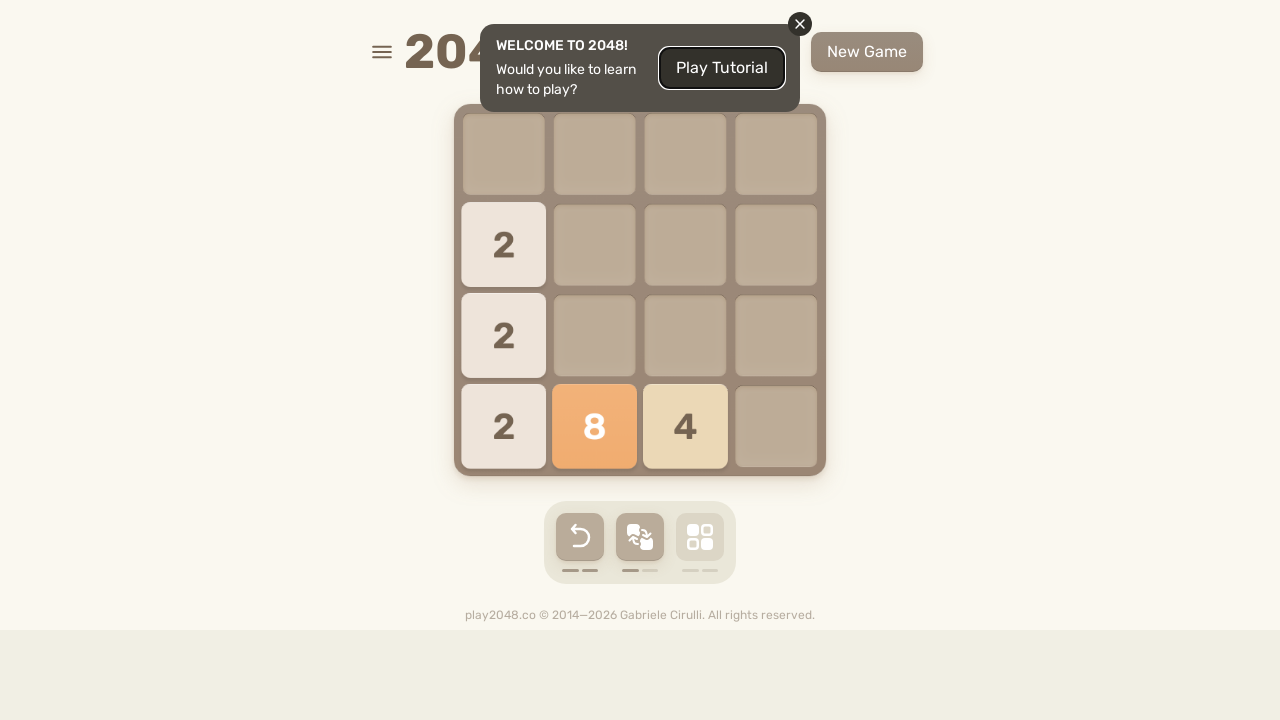

Pressed ArrowRight key on html
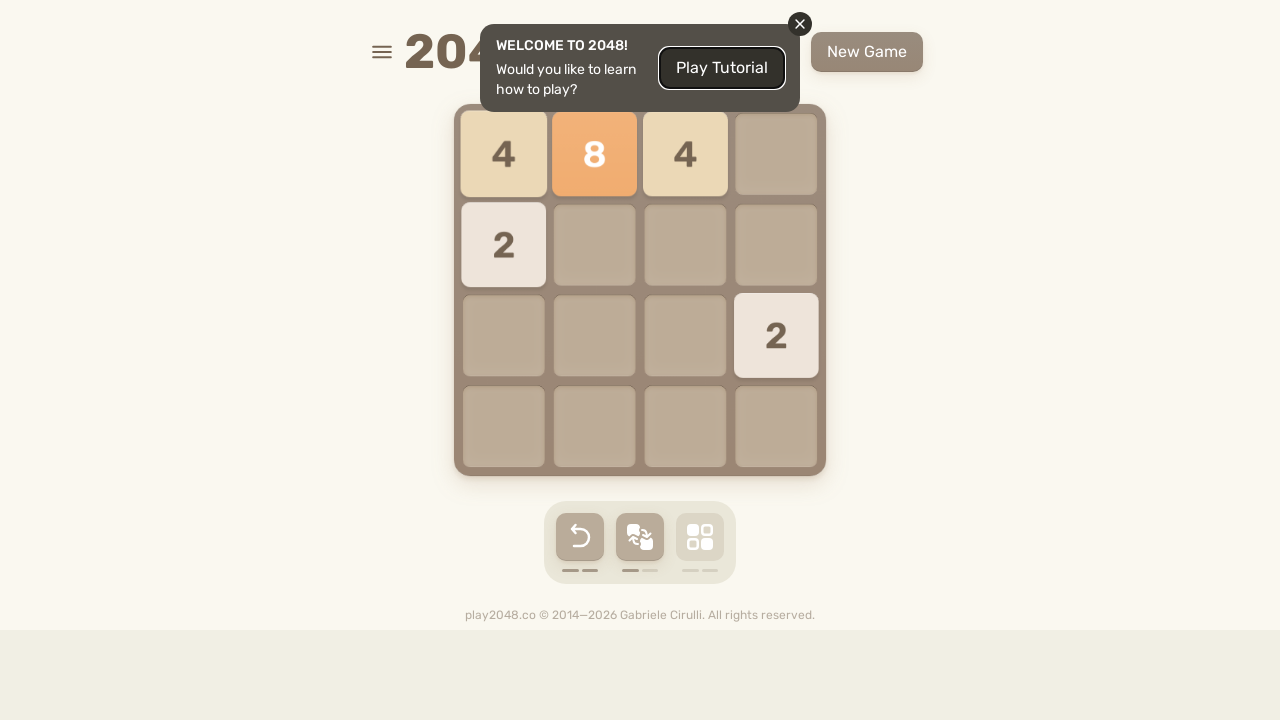

Pressed ArrowDown key on html
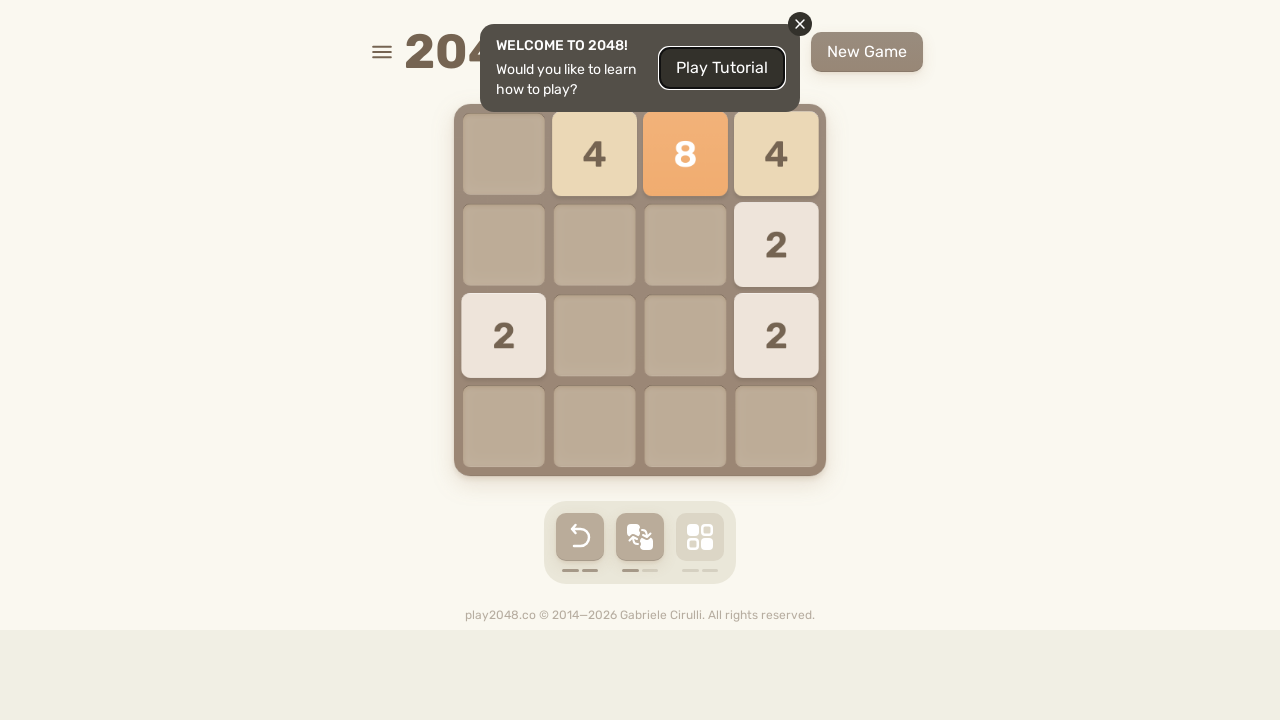

Pressed ArrowLeft key on html
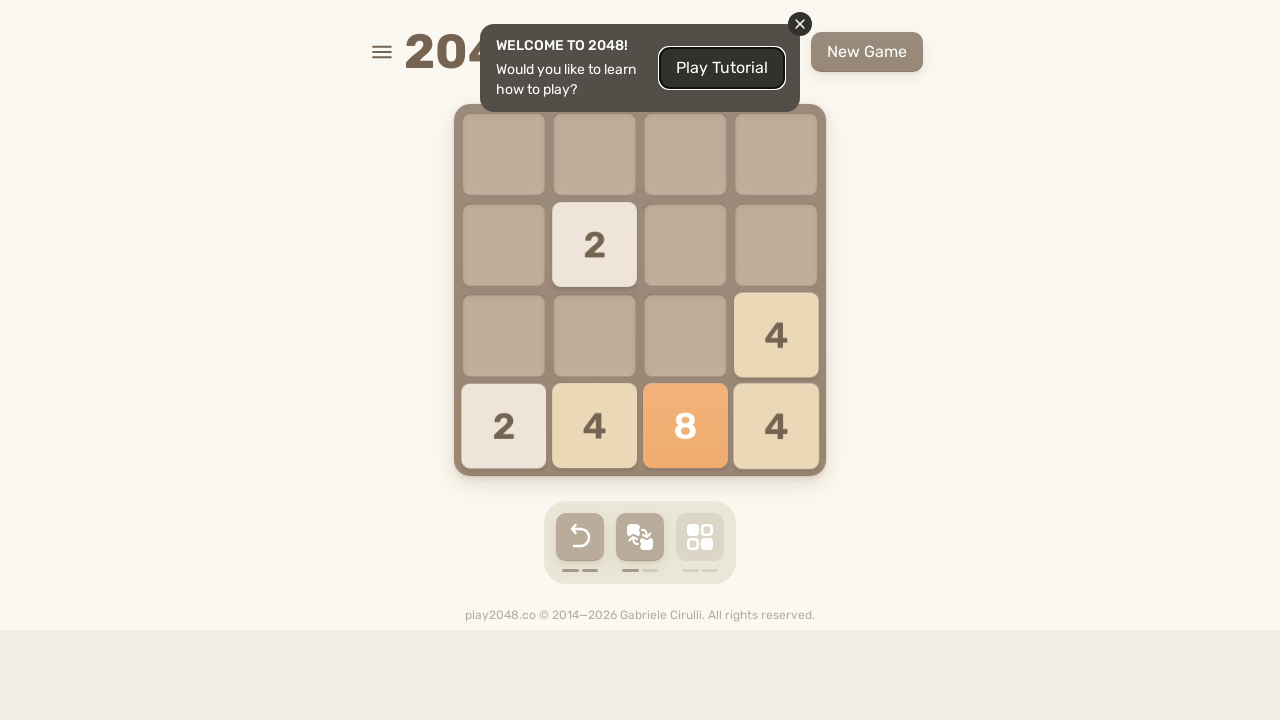

Checked if game is over
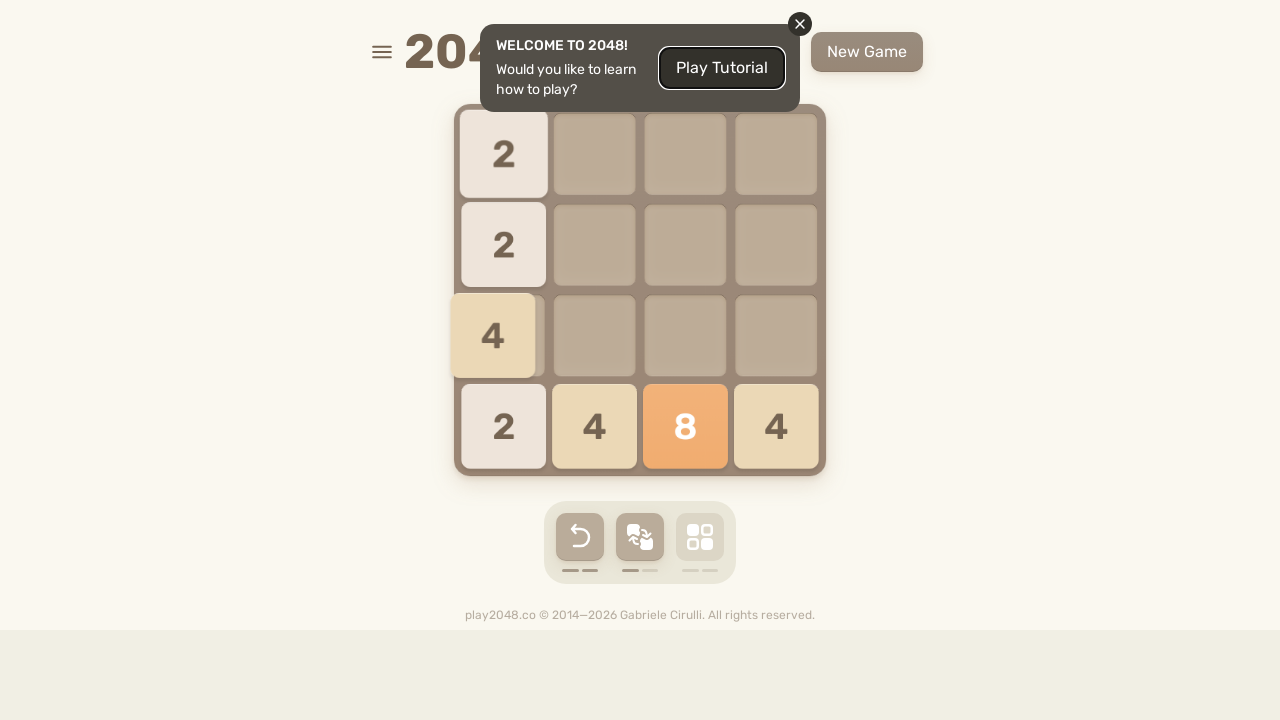

Pressed ArrowUp key on html
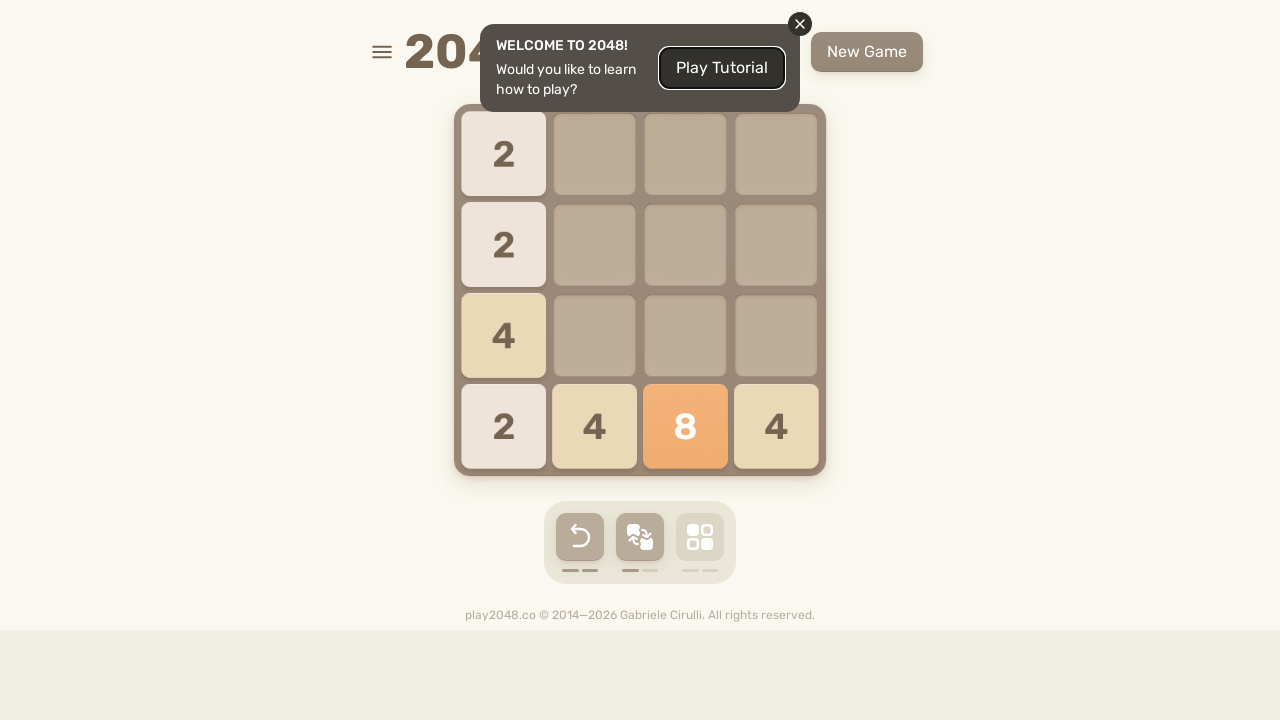

Pressed ArrowRight key on html
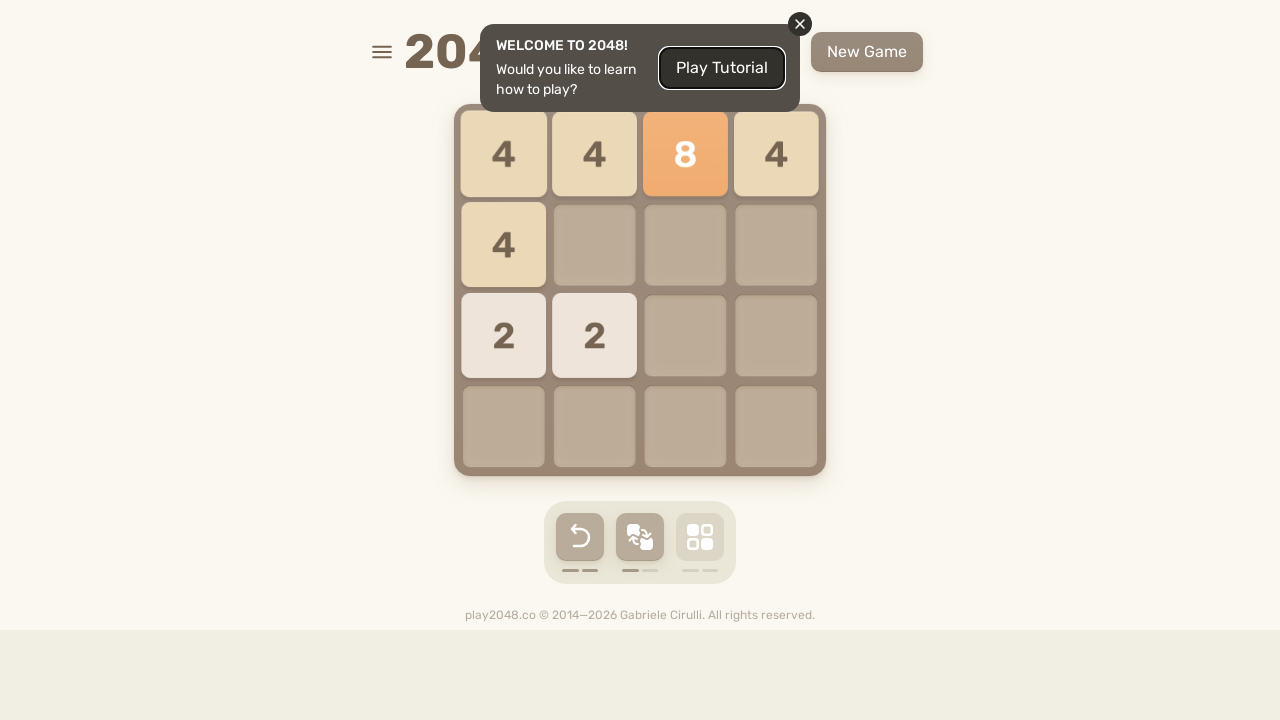

Pressed ArrowDown key on html
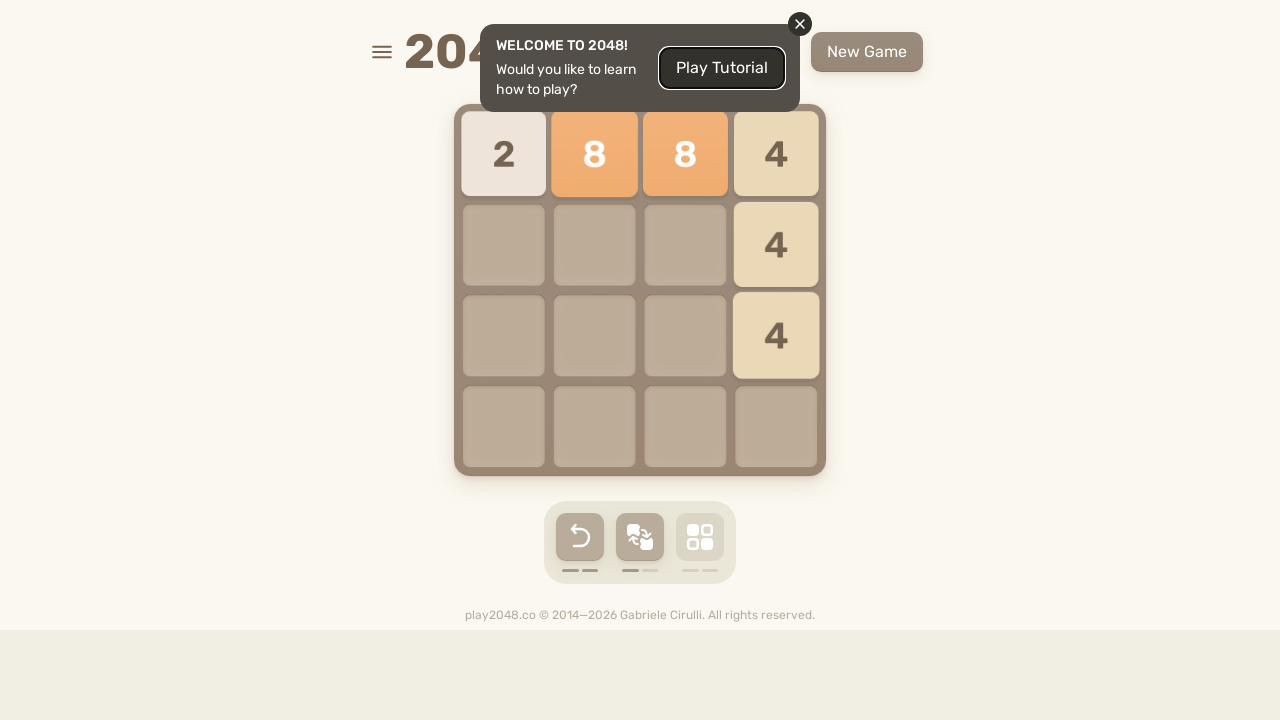

Pressed ArrowLeft key on html
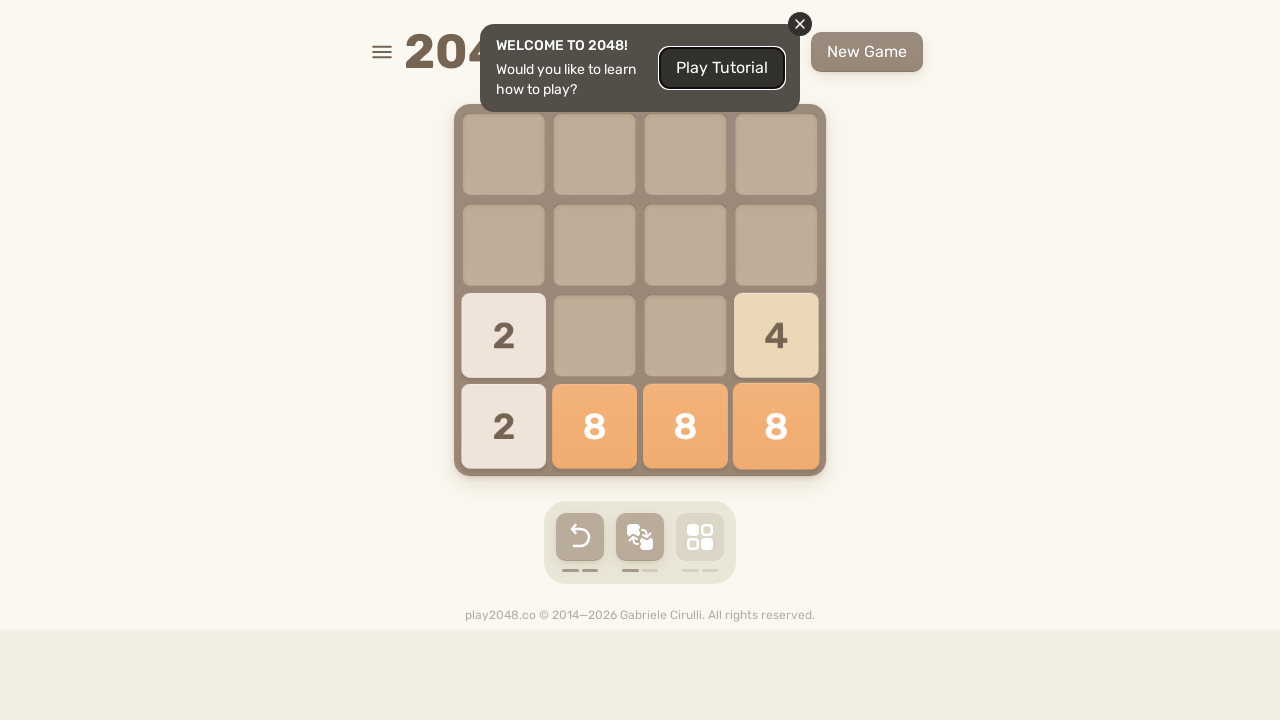

Checked if game is over
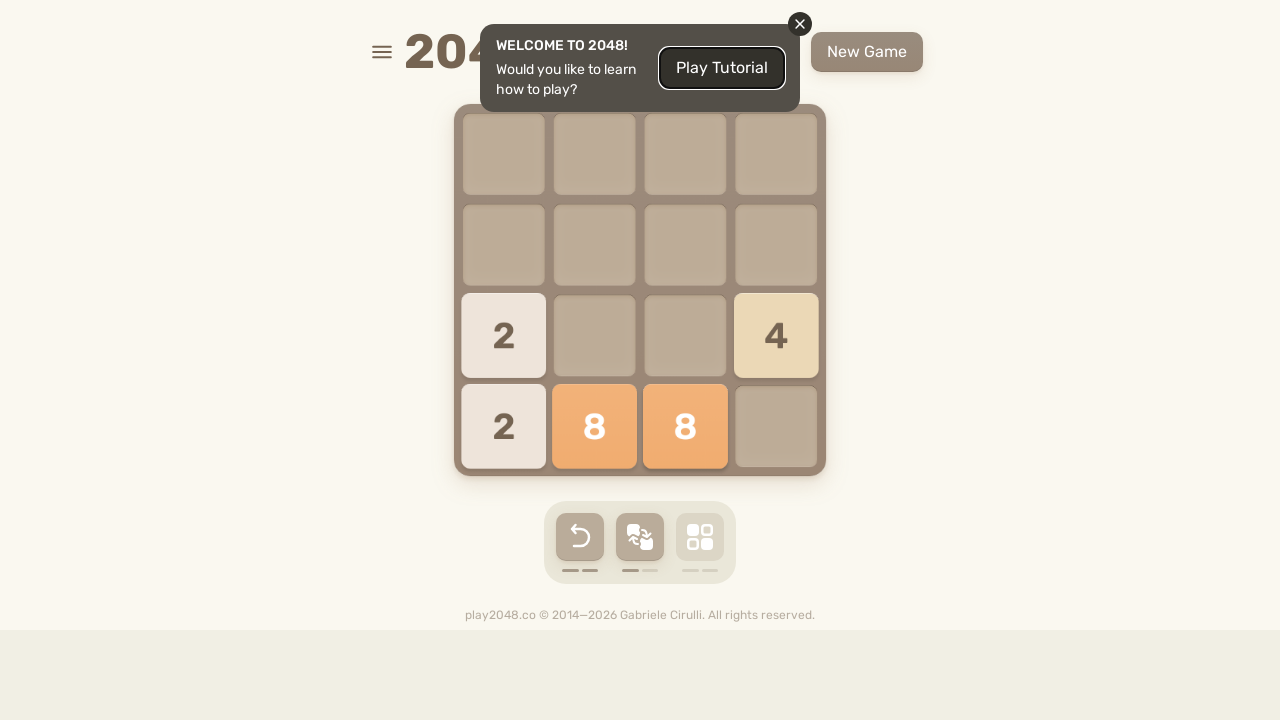

Pressed ArrowUp key on html
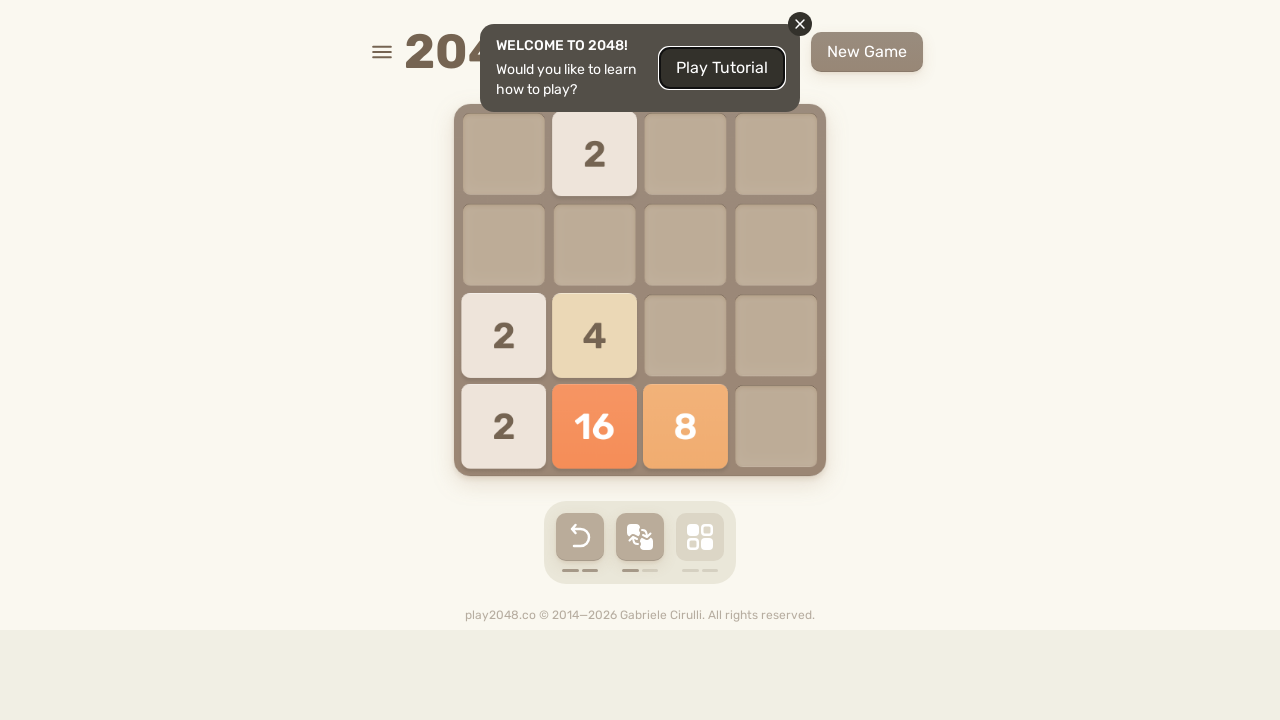

Pressed ArrowRight key on html
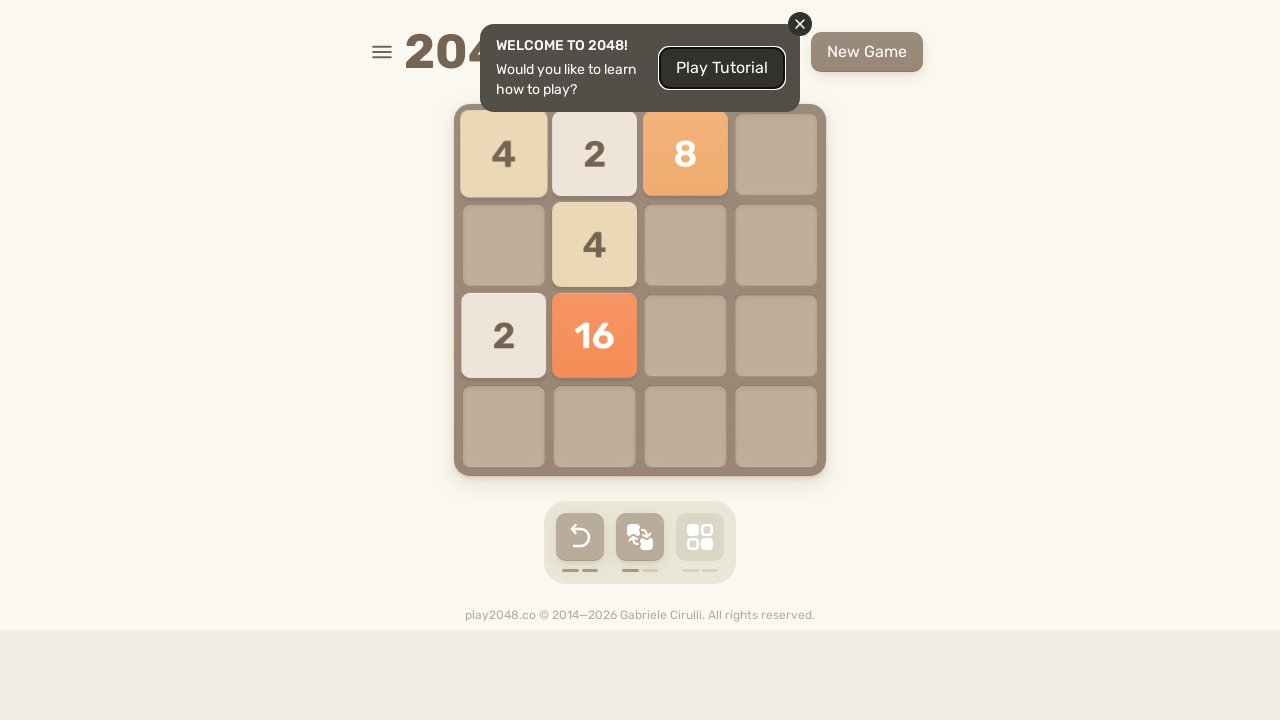

Pressed ArrowDown key on html
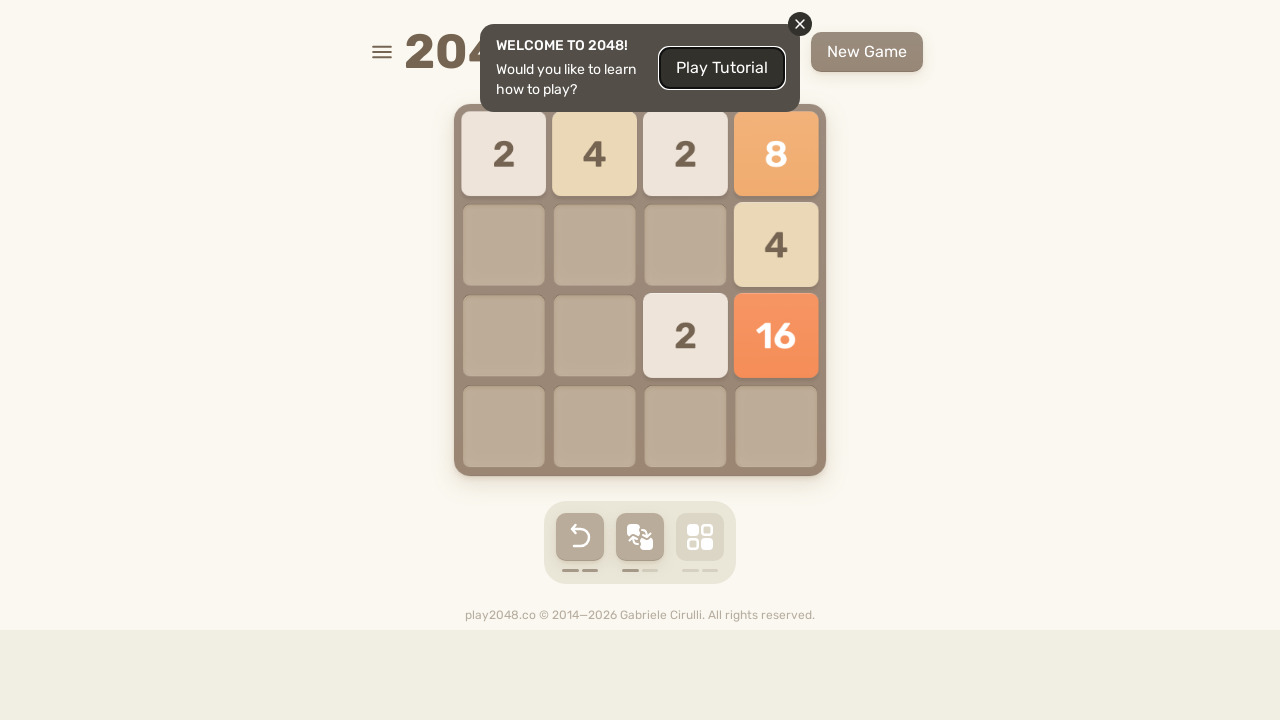

Pressed ArrowLeft key on html
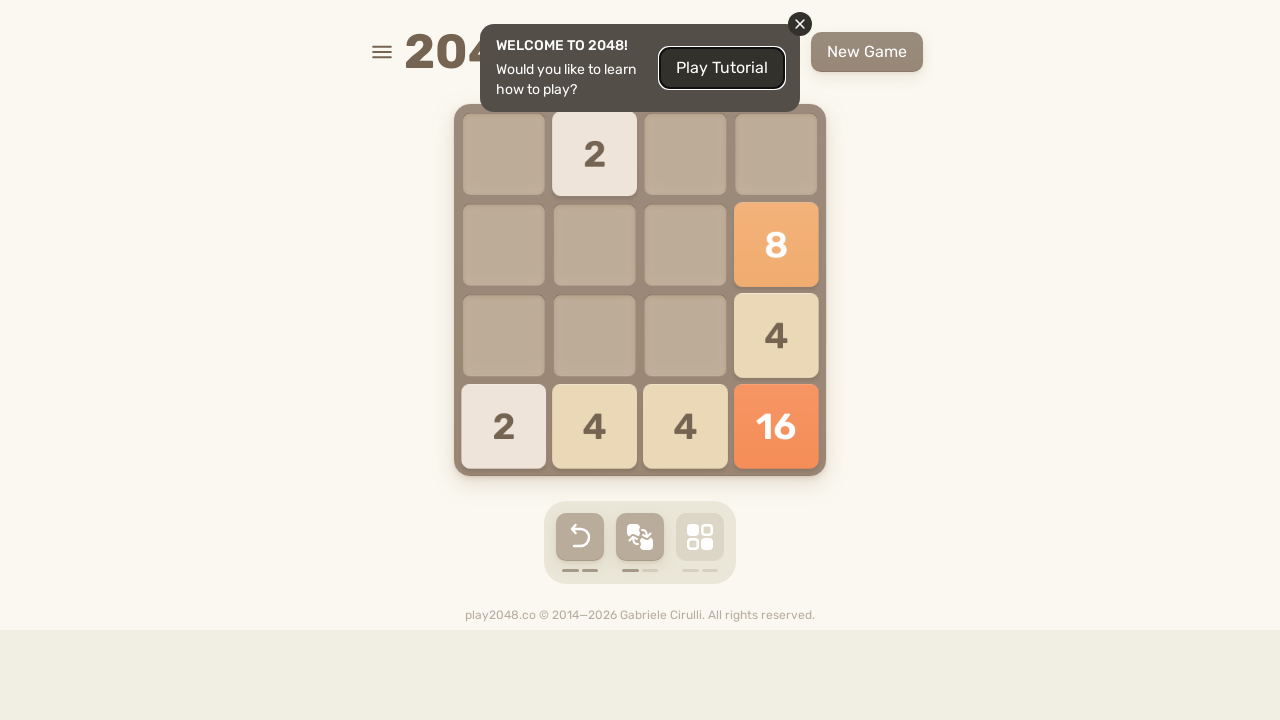

Checked if game is over
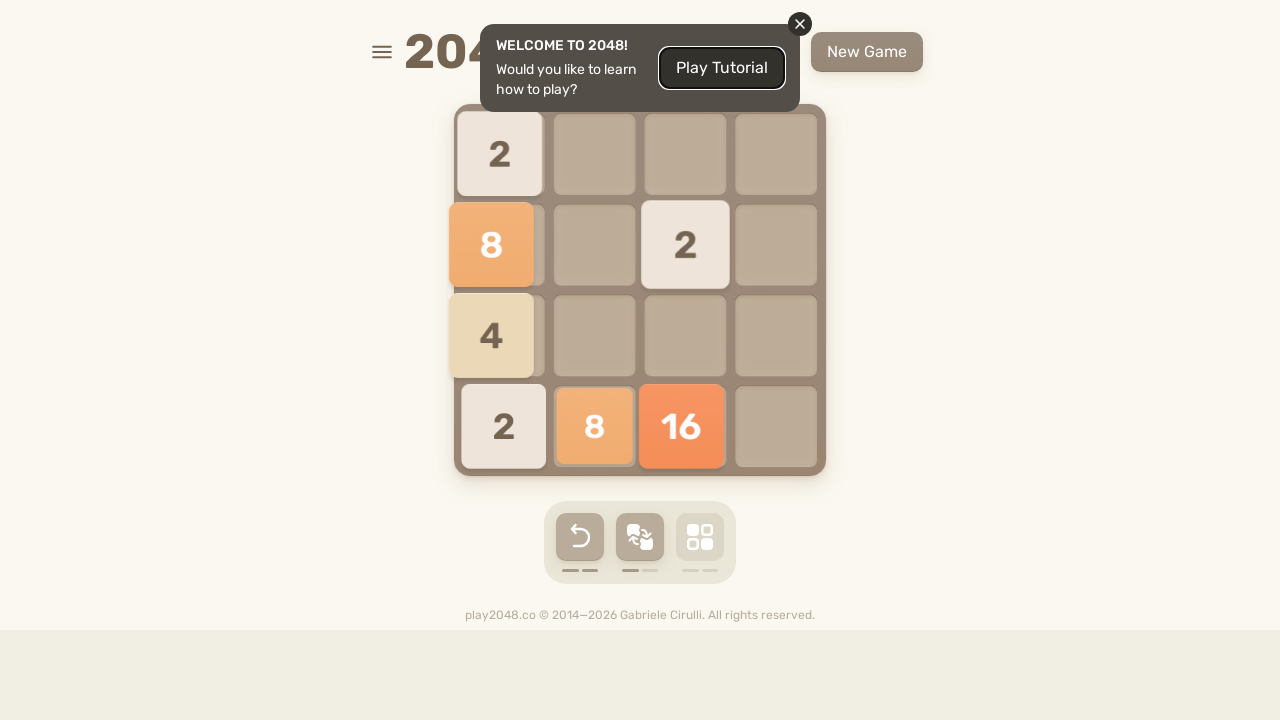

Pressed ArrowUp key on html
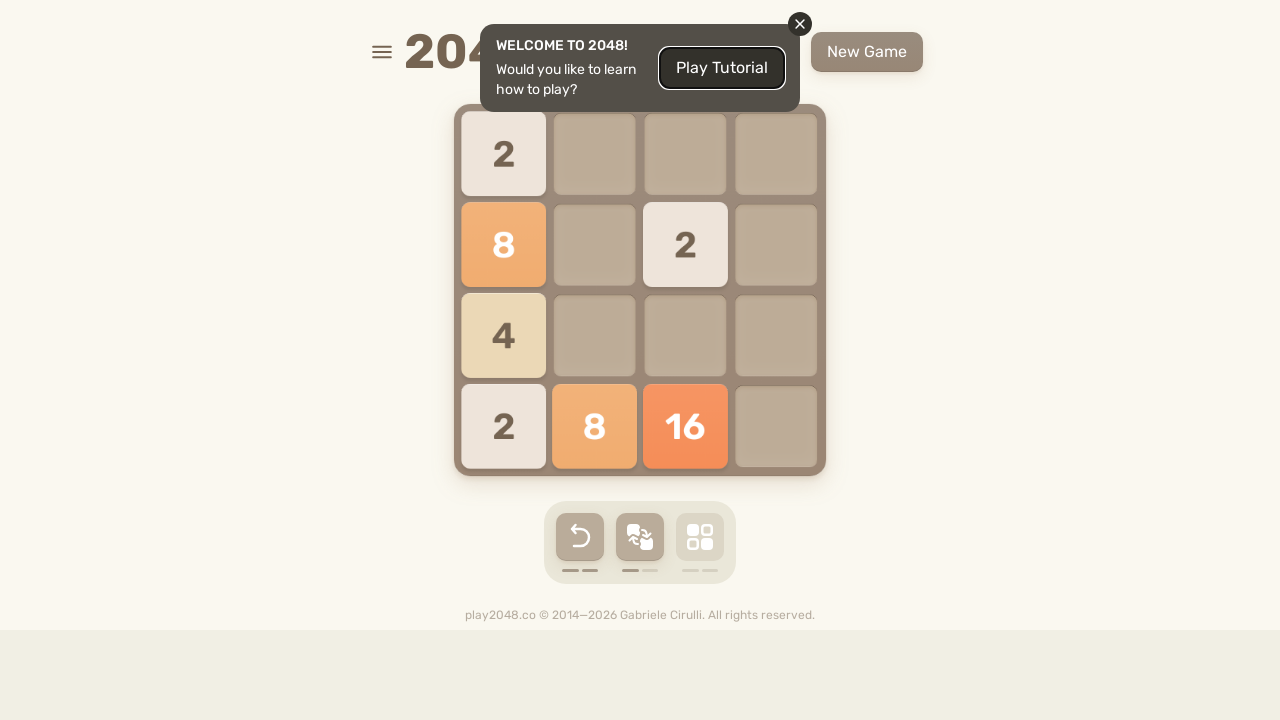

Pressed ArrowRight key on html
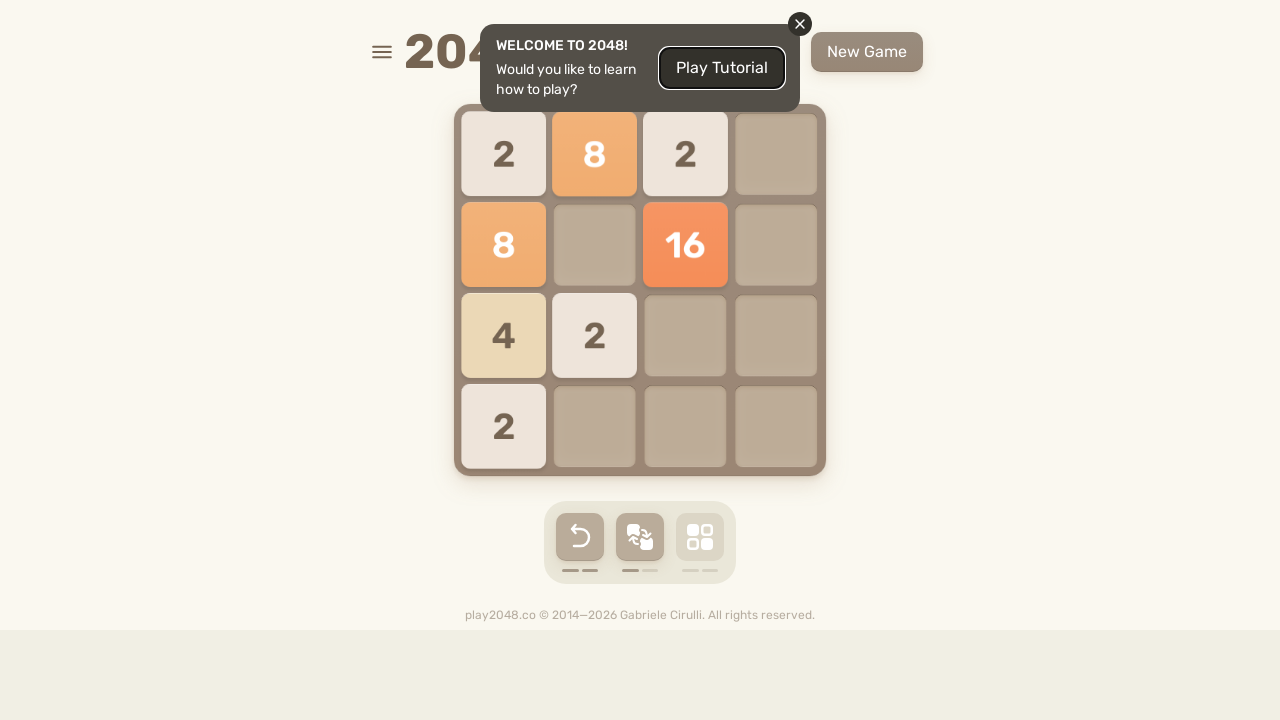

Pressed ArrowDown key on html
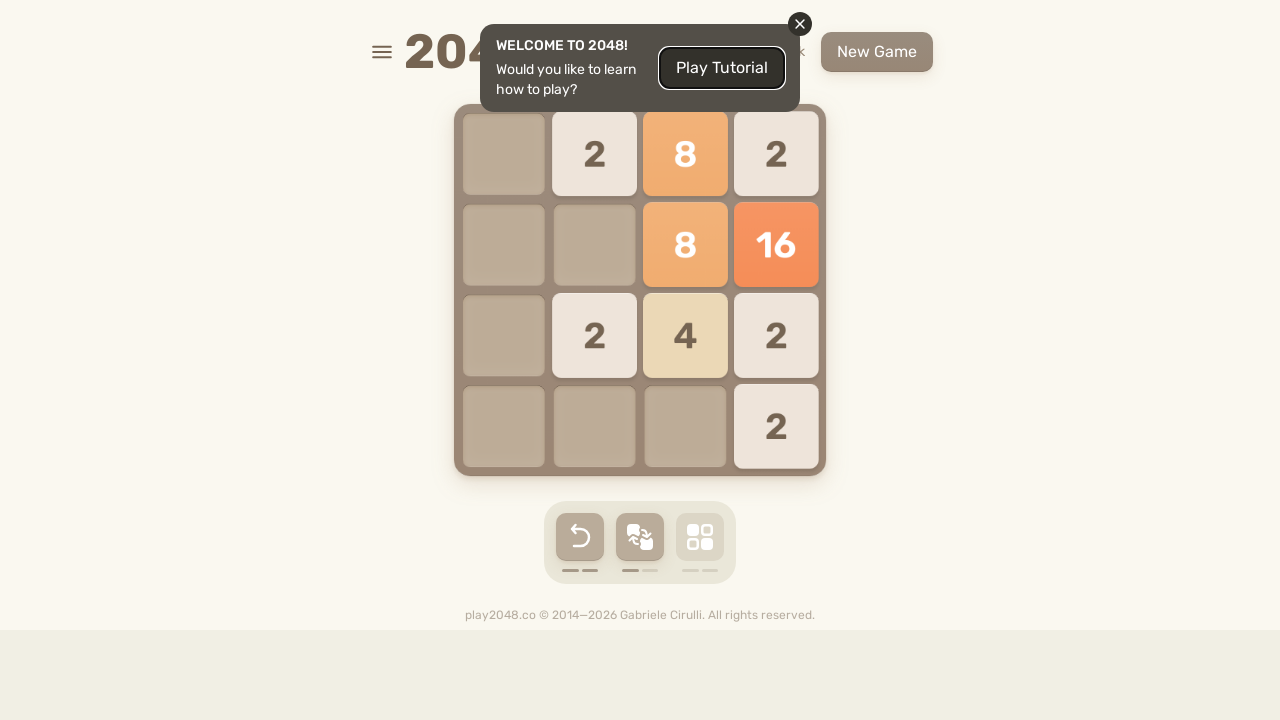

Pressed ArrowLeft key on html
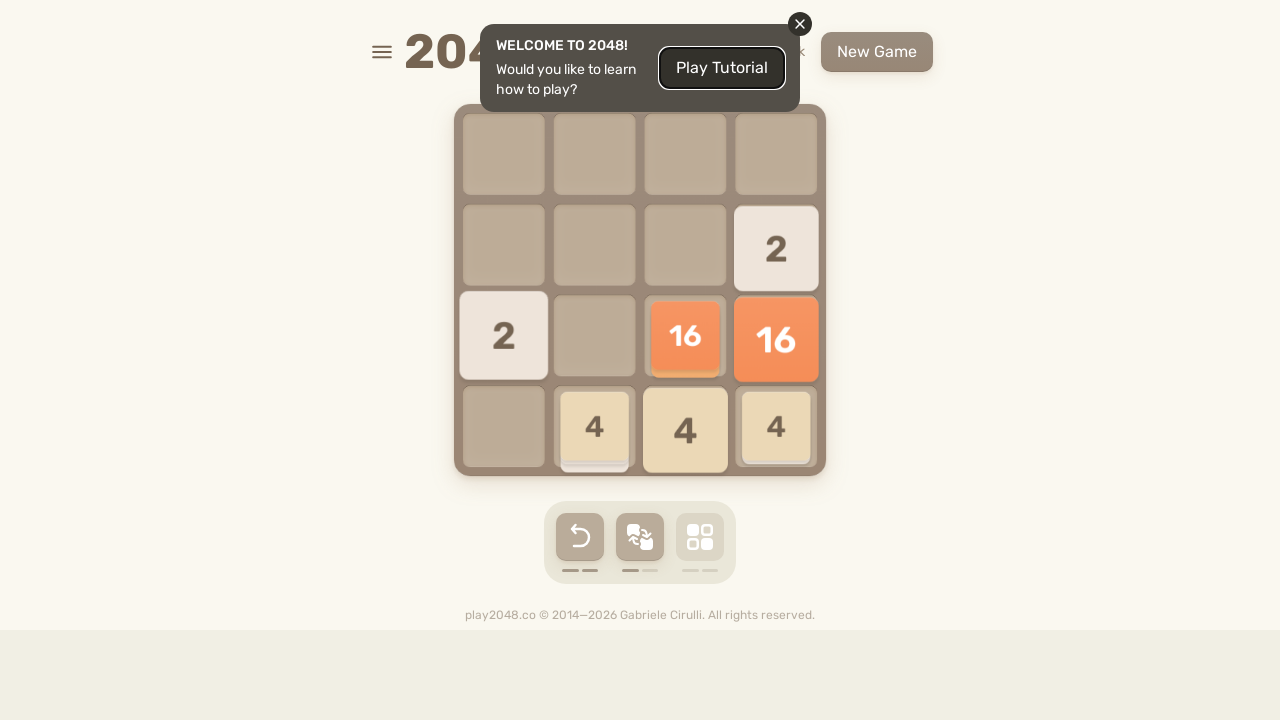

Checked if game is over
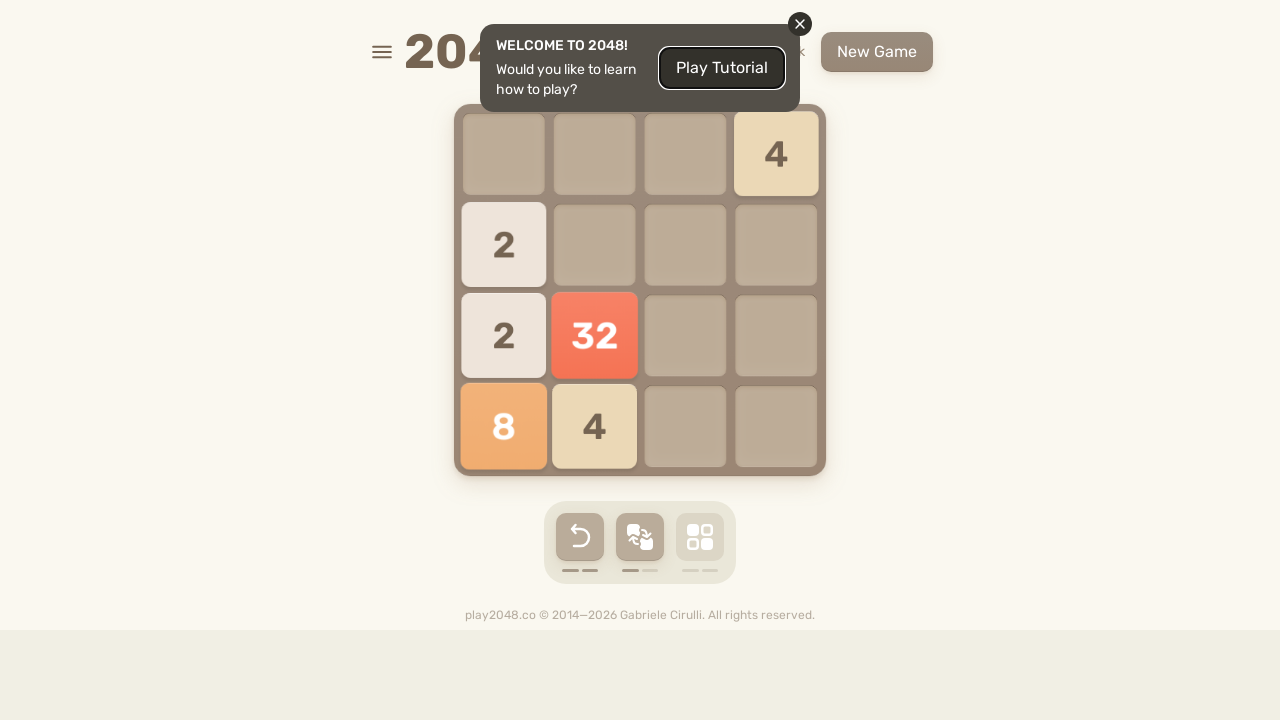

Pressed ArrowUp key on html
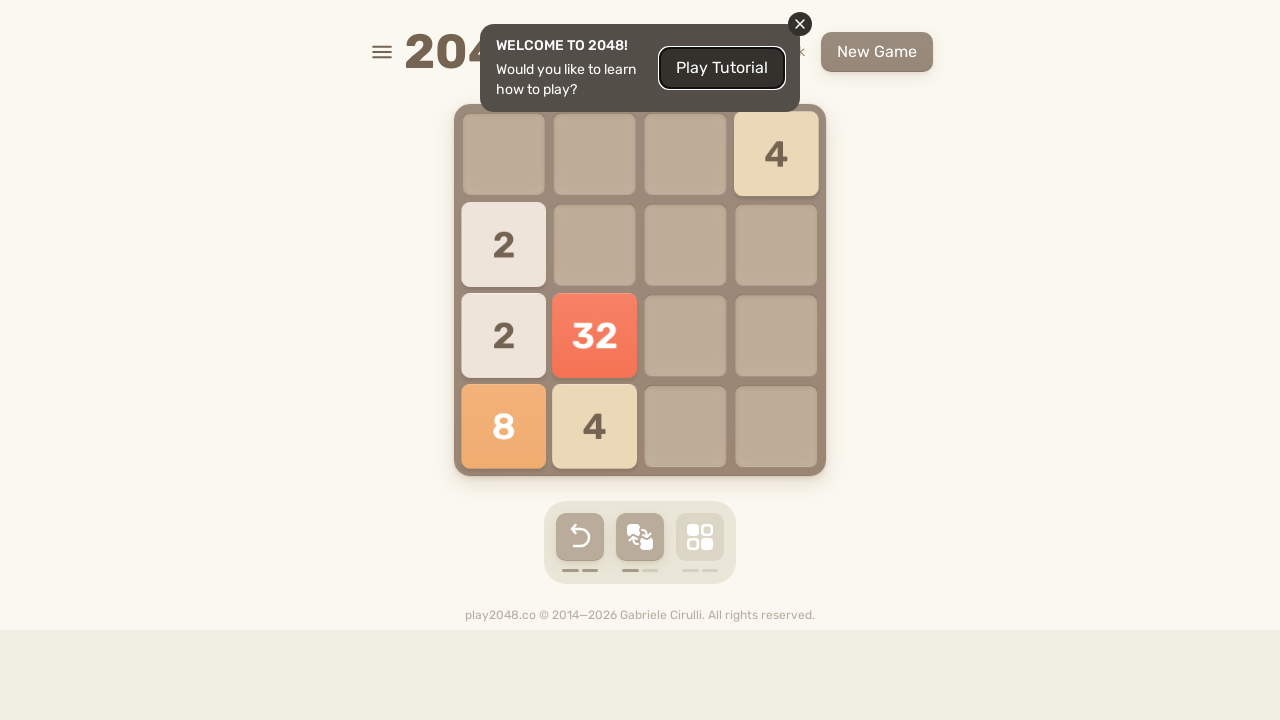

Pressed ArrowRight key on html
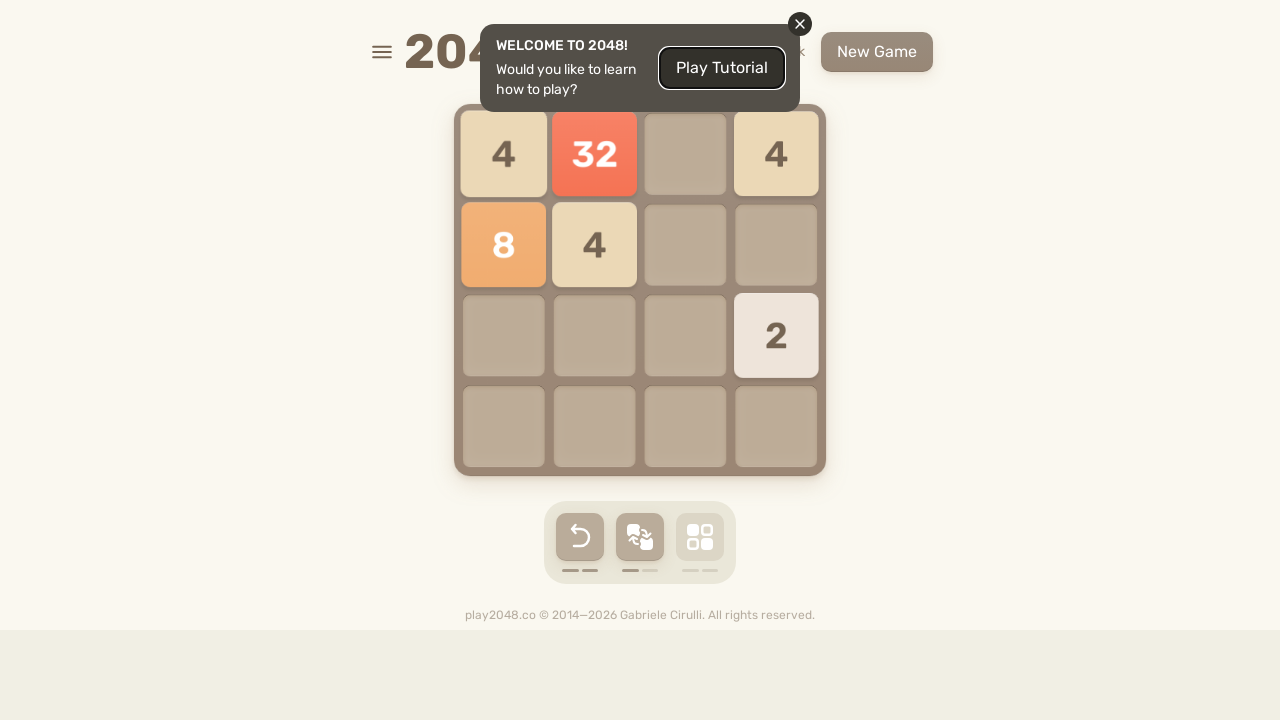

Pressed ArrowDown key on html
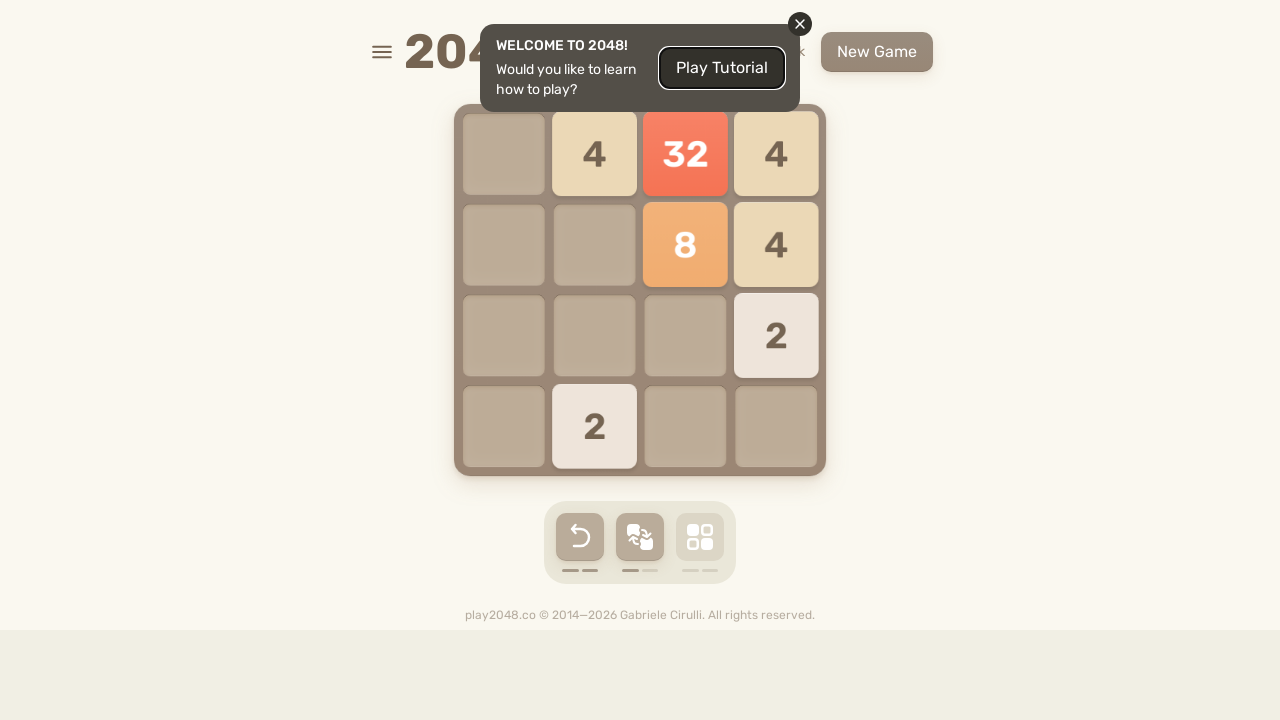

Pressed ArrowLeft key on html
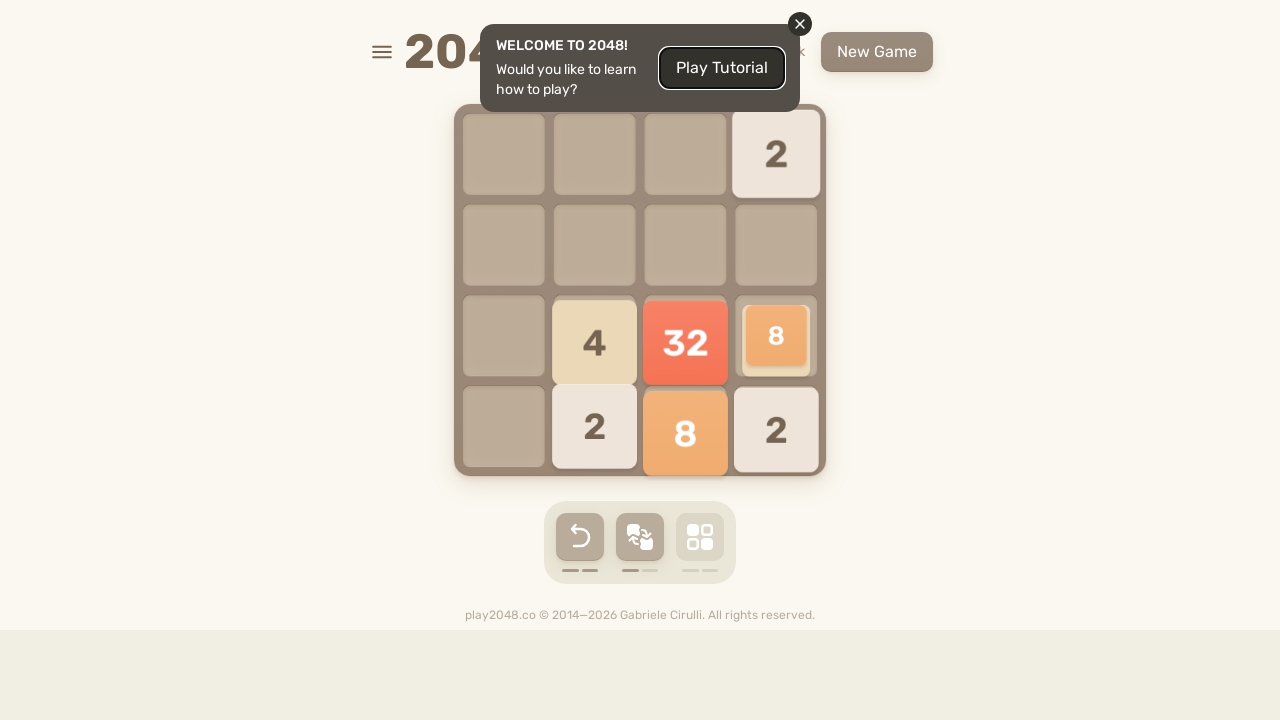

Checked if game is over
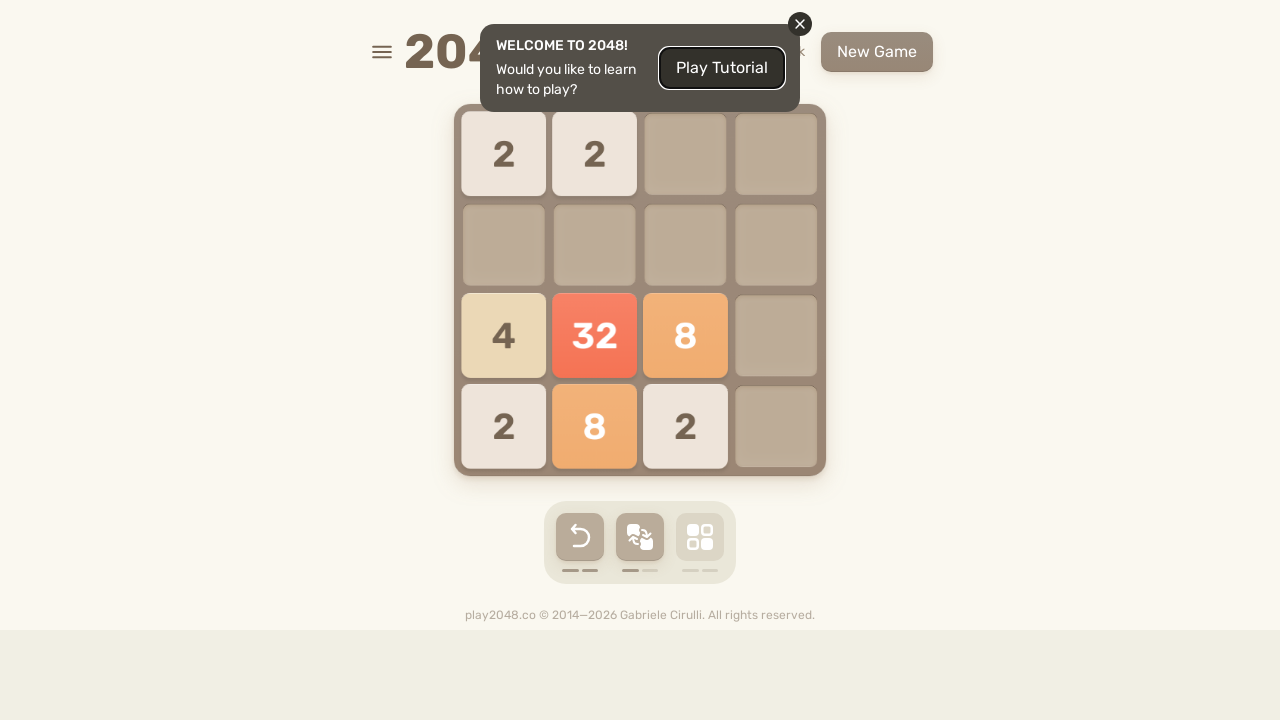

Pressed ArrowUp key on html
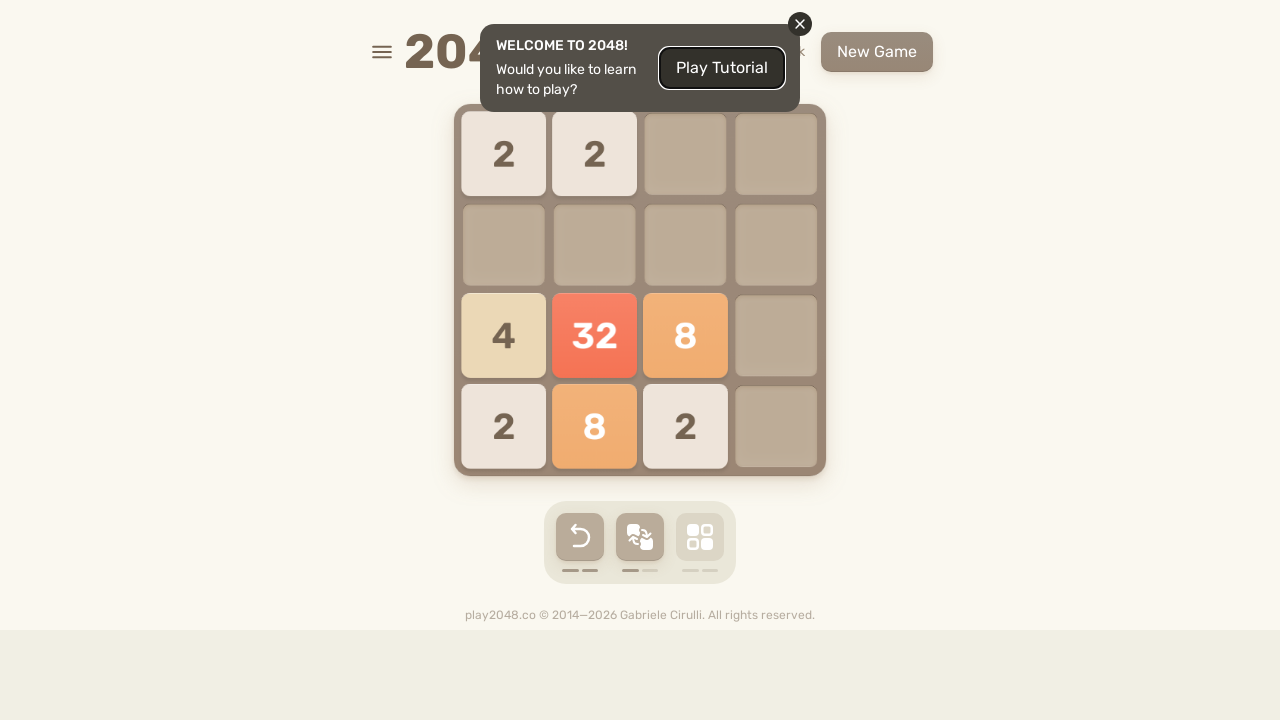

Pressed ArrowRight key on html
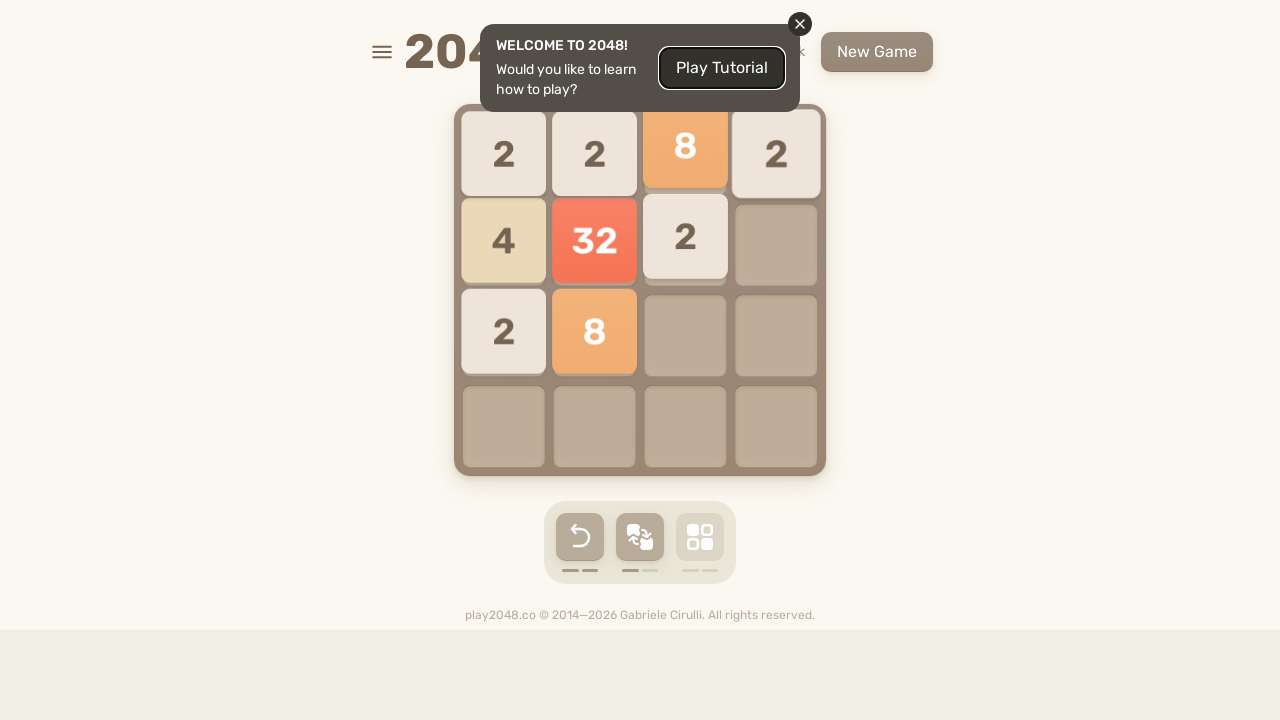

Pressed ArrowDown key on html
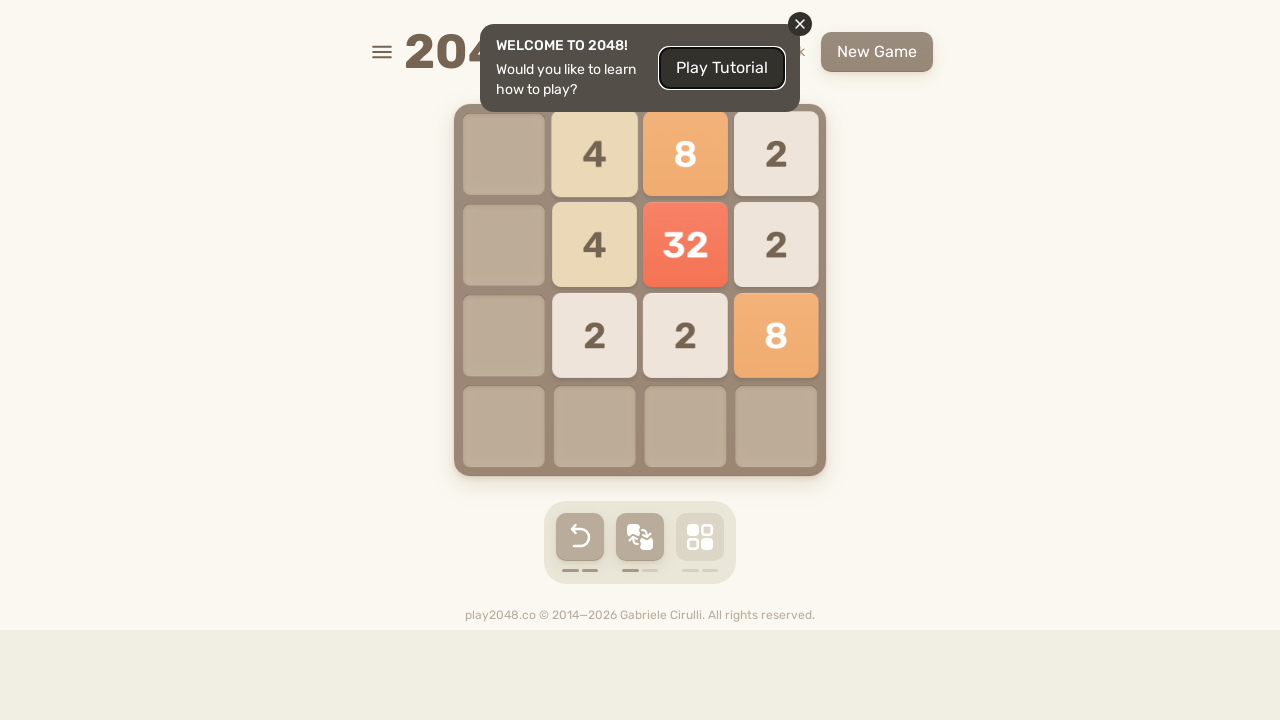

Pressed ArrowLeft key on html
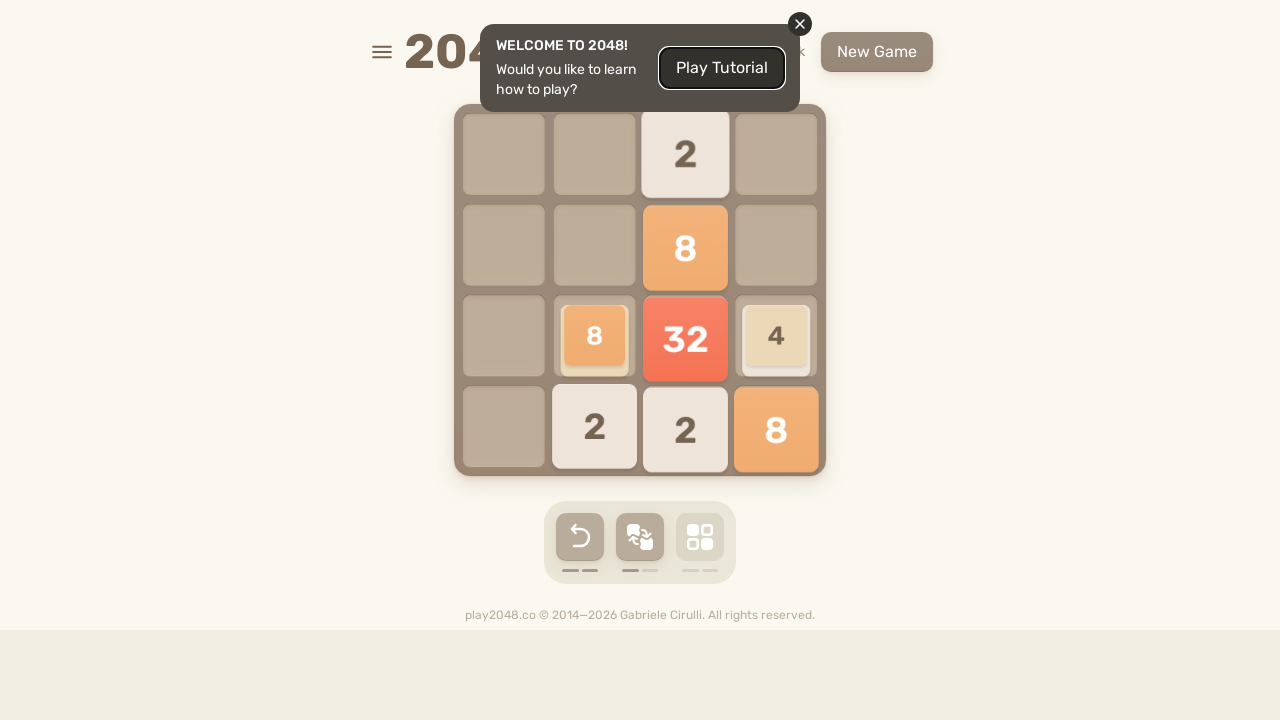

Checked if game is over
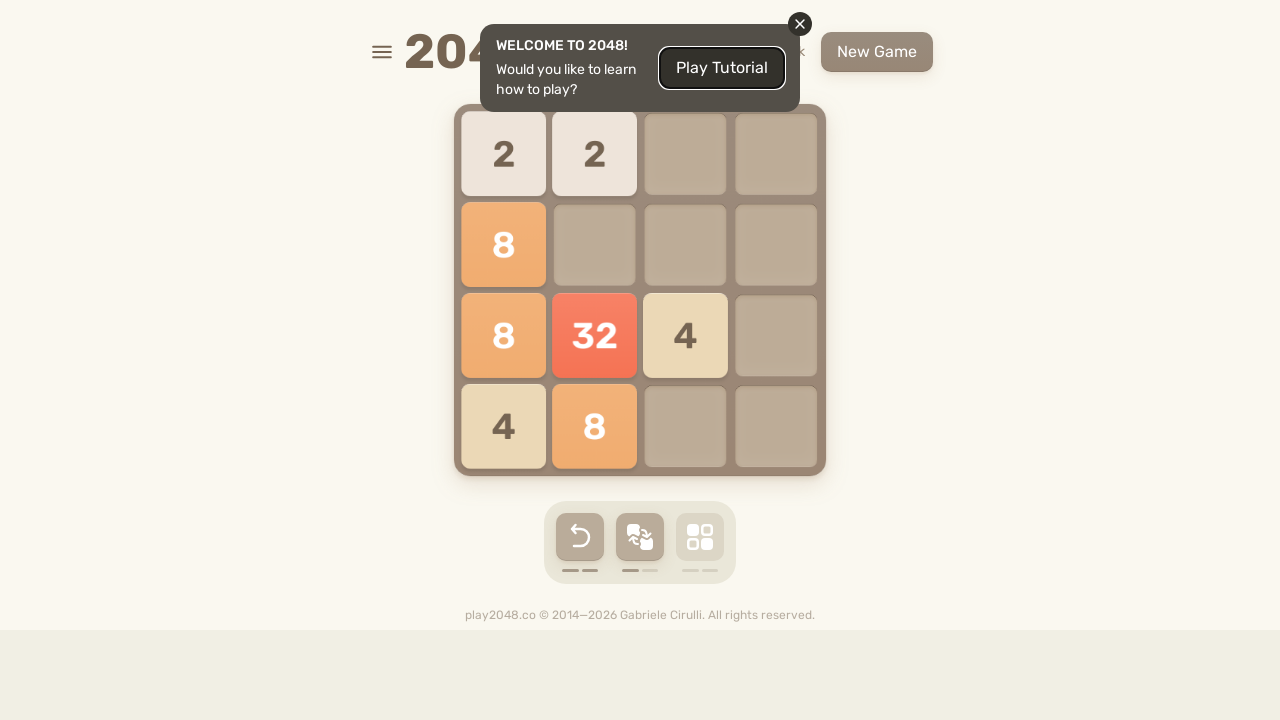

Pressed ArrowUp key on html
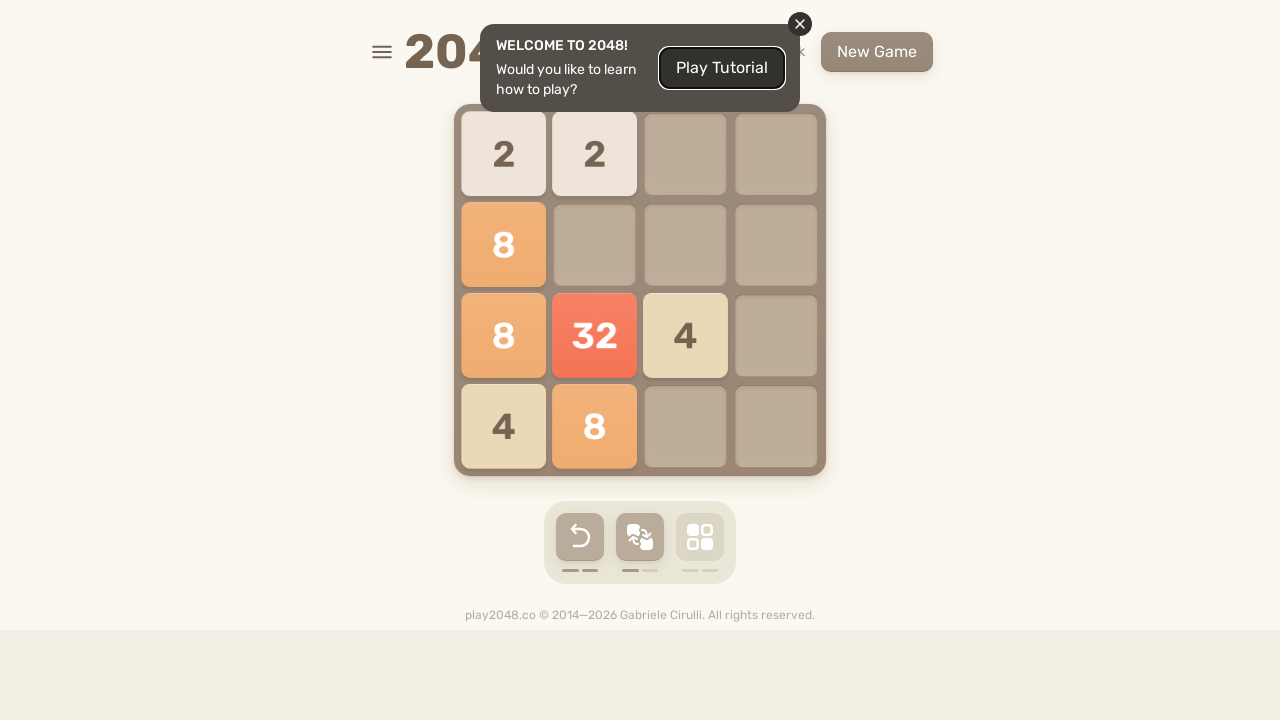

Pressed ArrowRight key on html
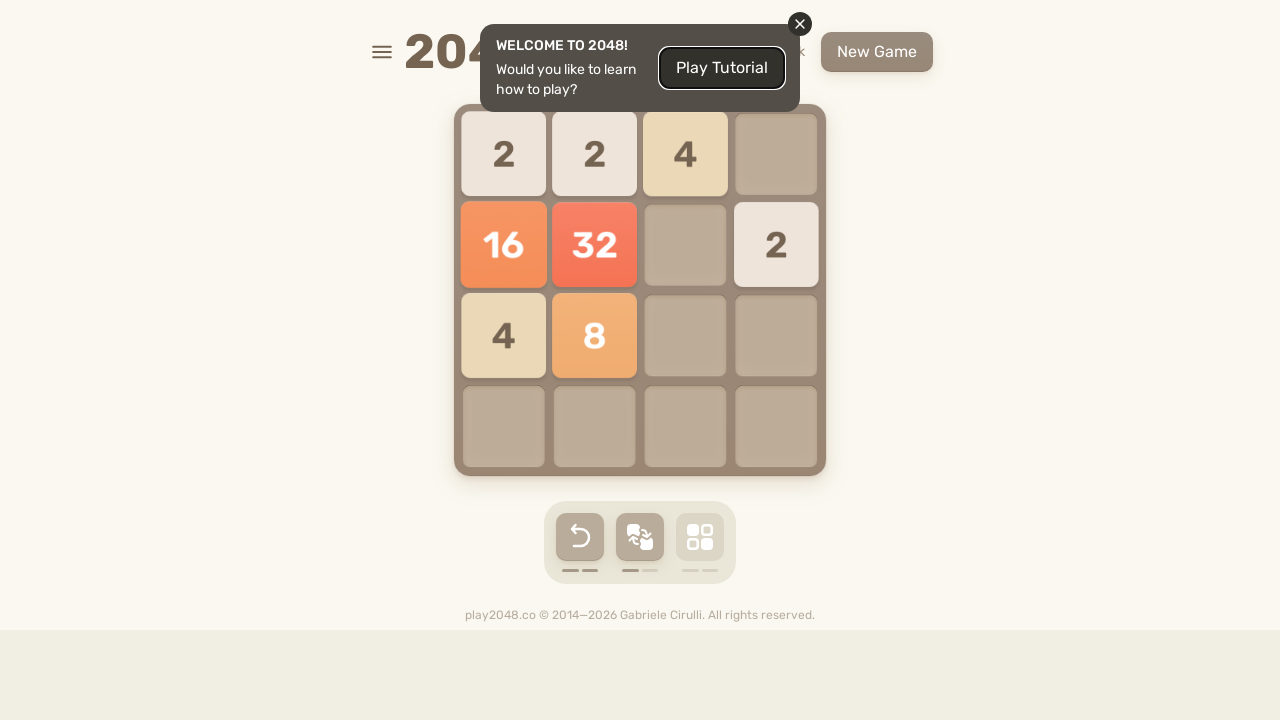

Pressed ArrowDown key on html
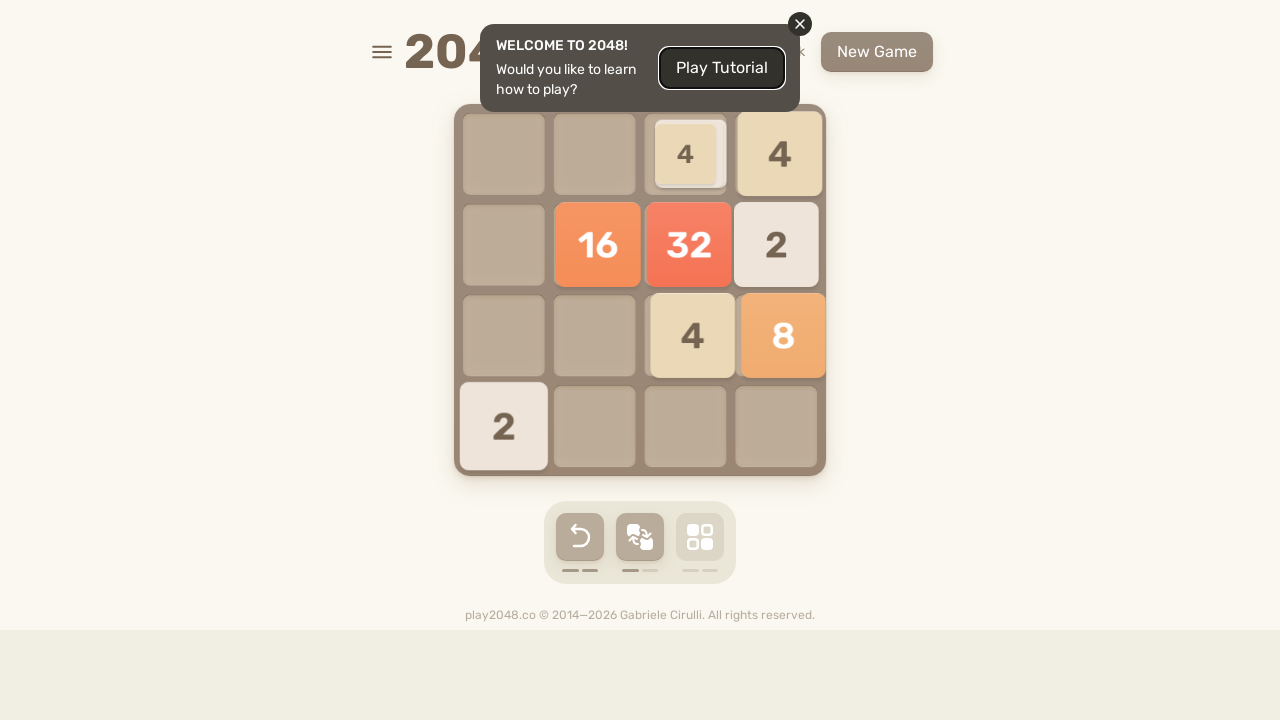

Pressed ArrowLeft key on html
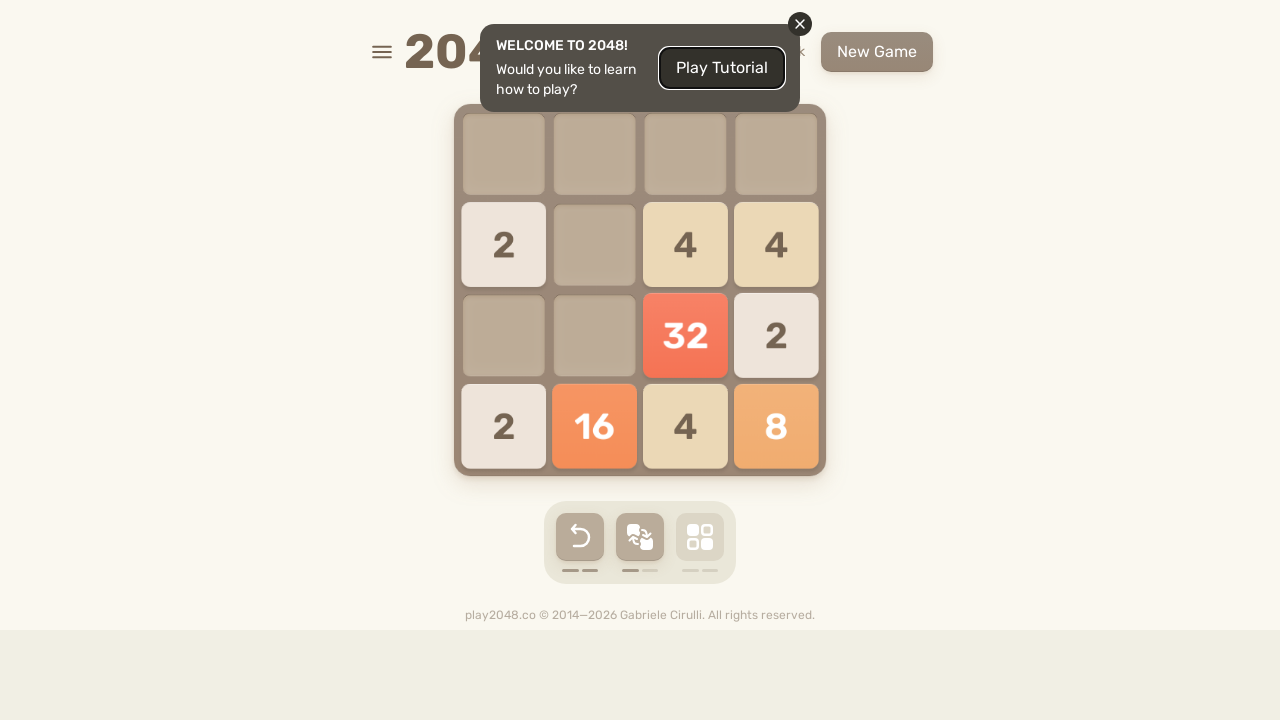

Checked if game is over
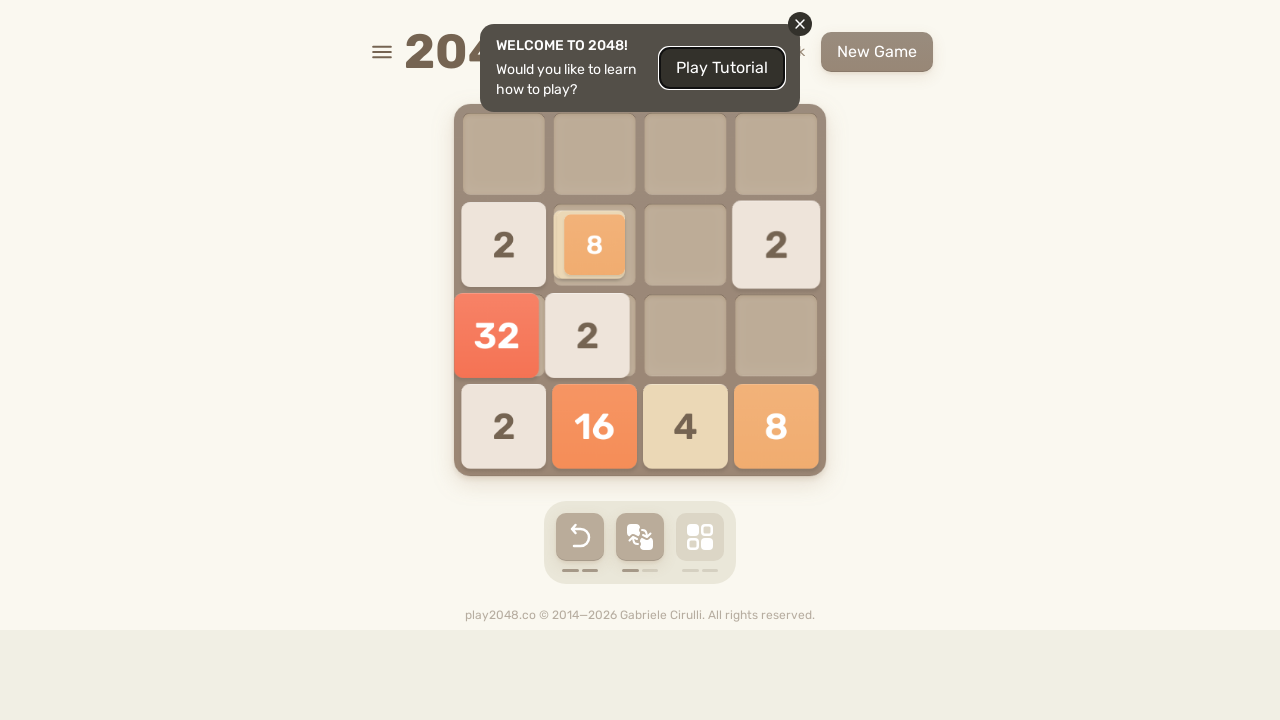

Pressed ArrowUp key on html
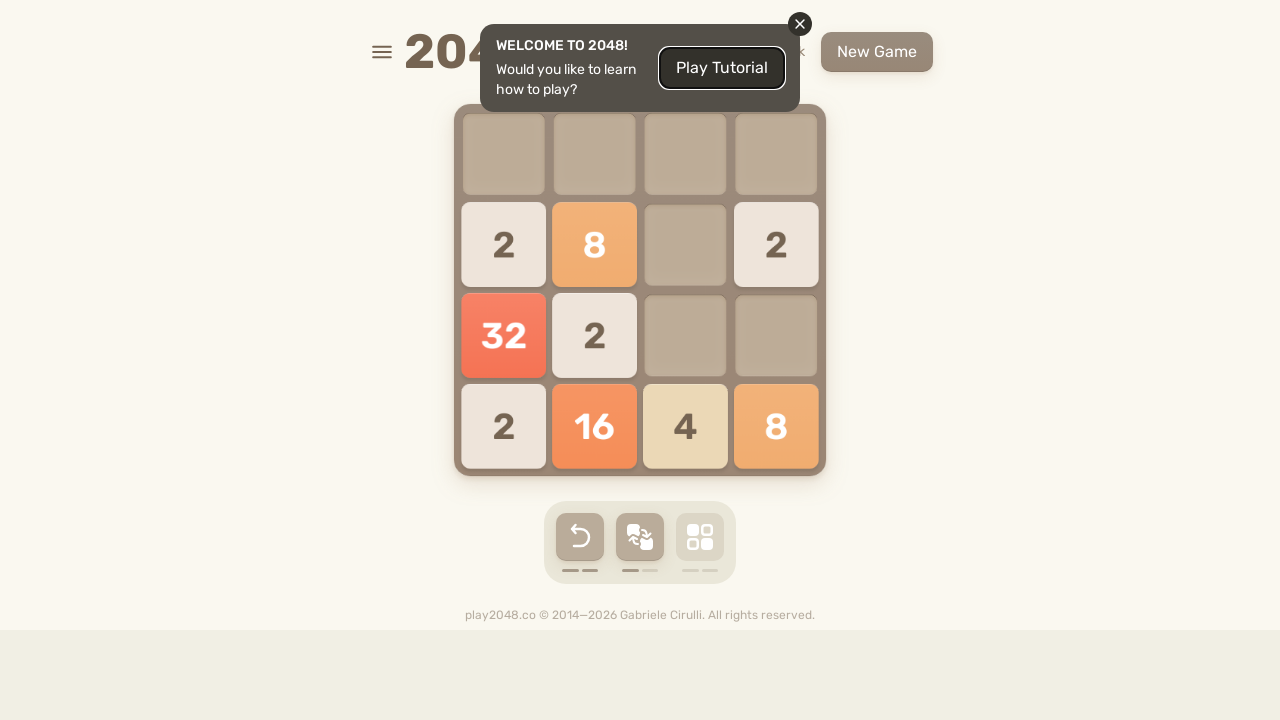

Pressed ArrowRight key on html
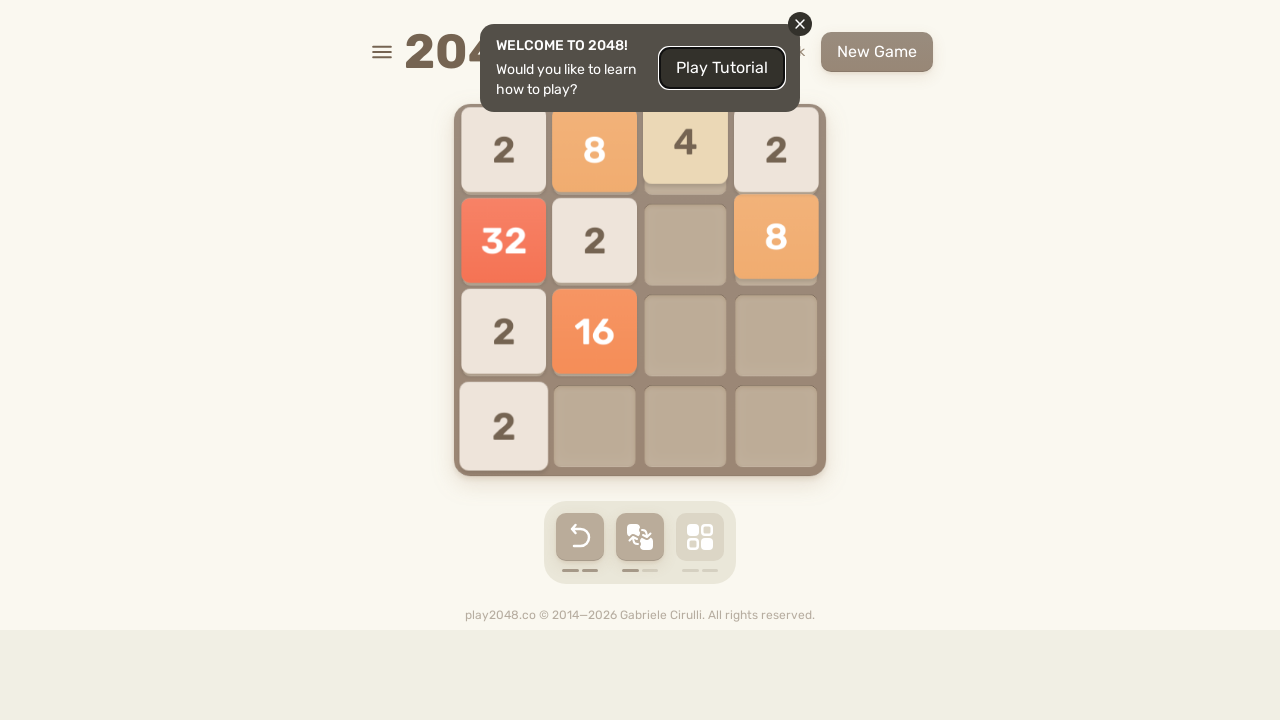

Pressed ArrowDown key on html
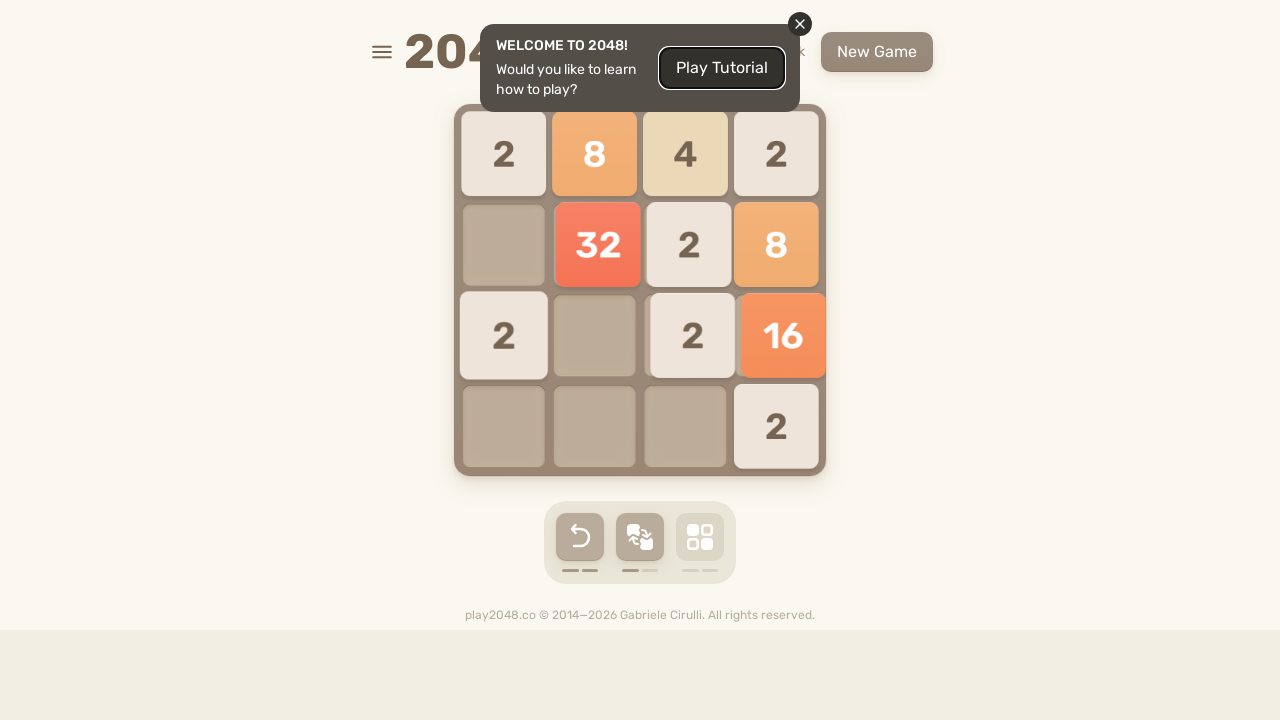

Pressed ArrowLeft key on html
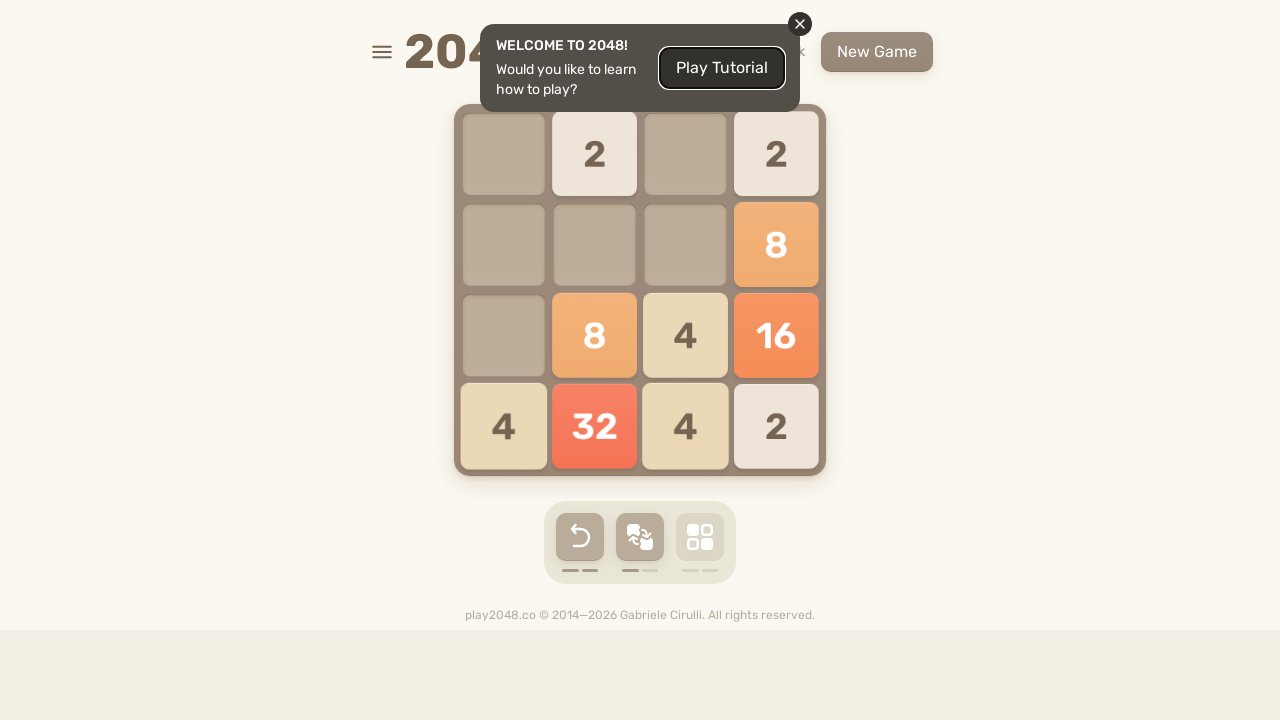

Checked if game is over
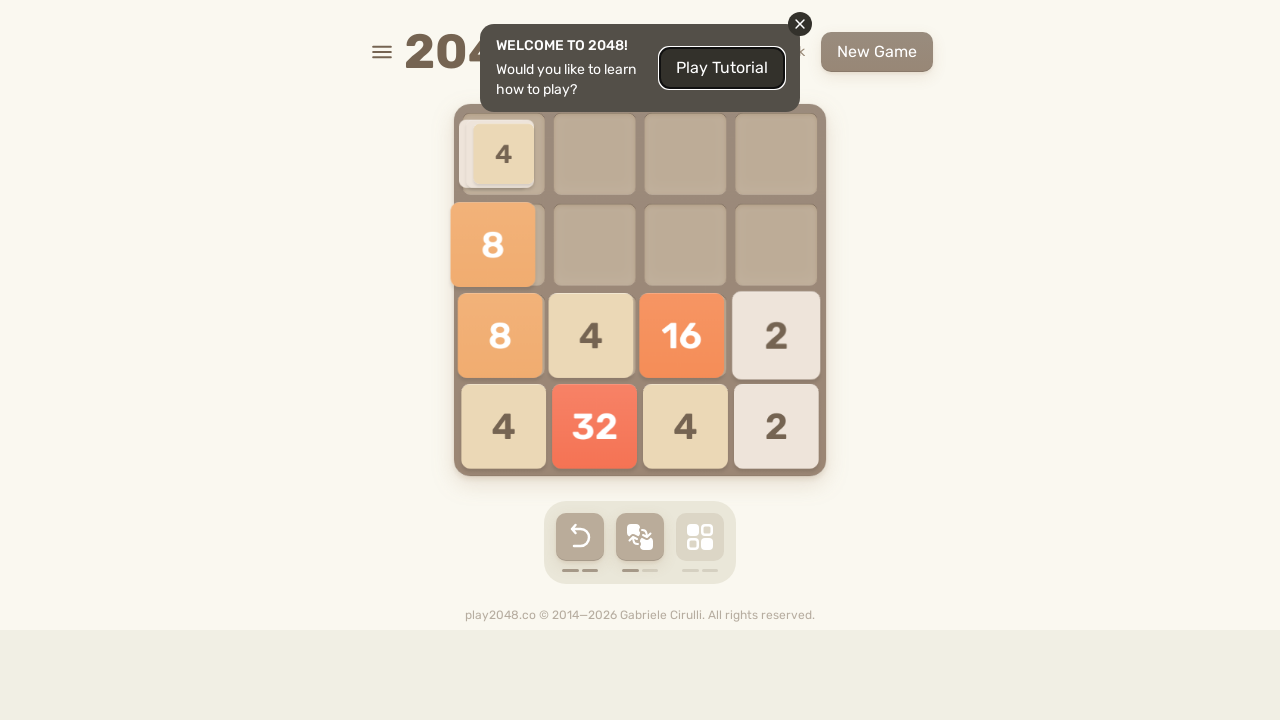

Pressed ArrowUp key on html
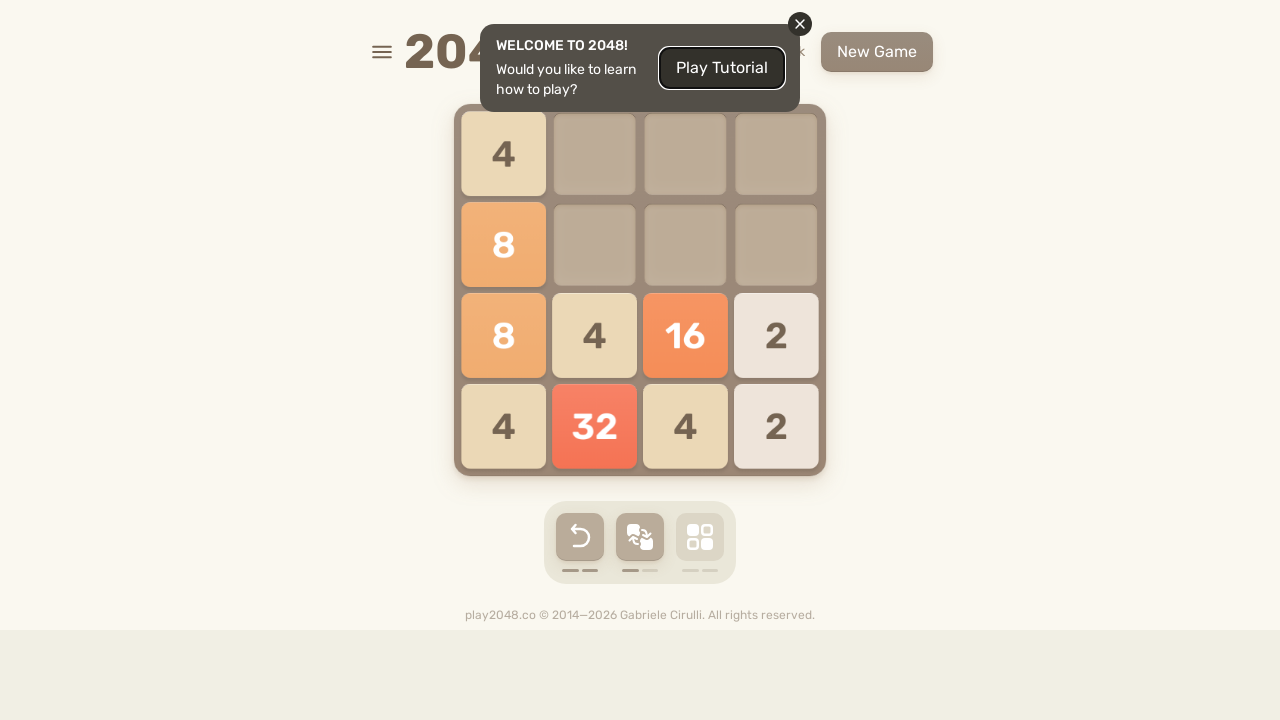

Pressed ArrowRight key on html
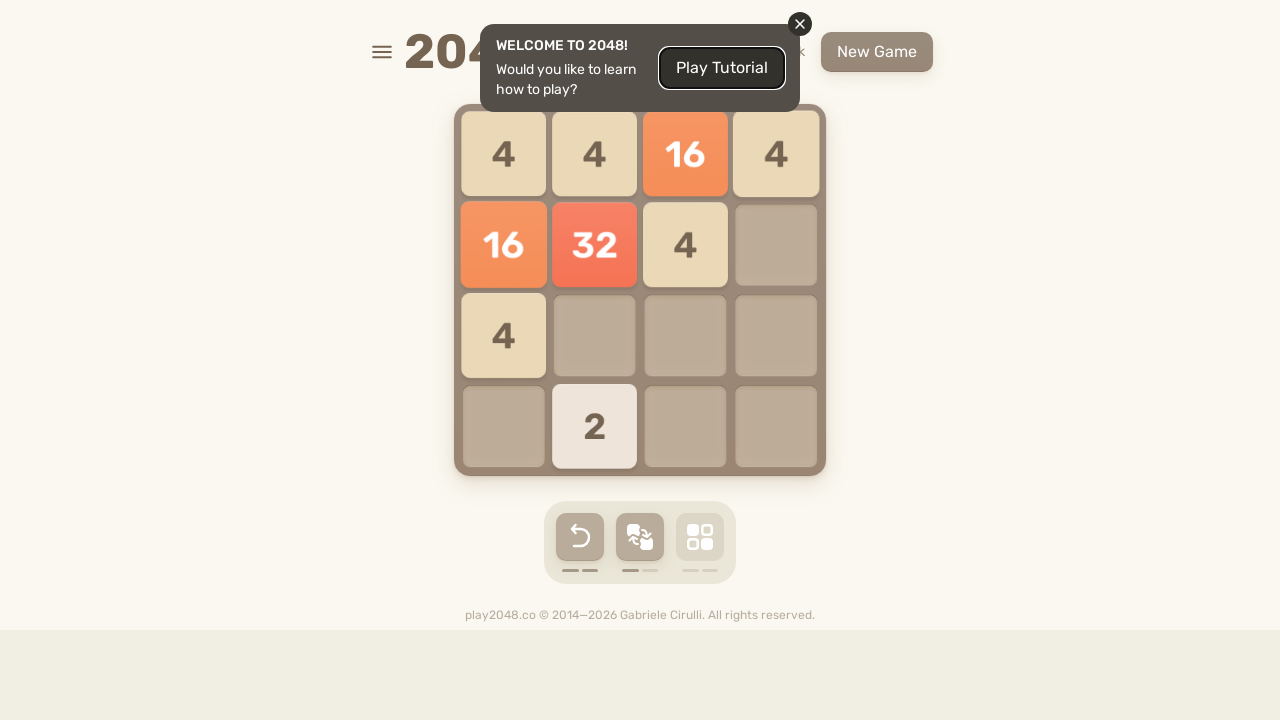

Pressed ArrowDown key on html
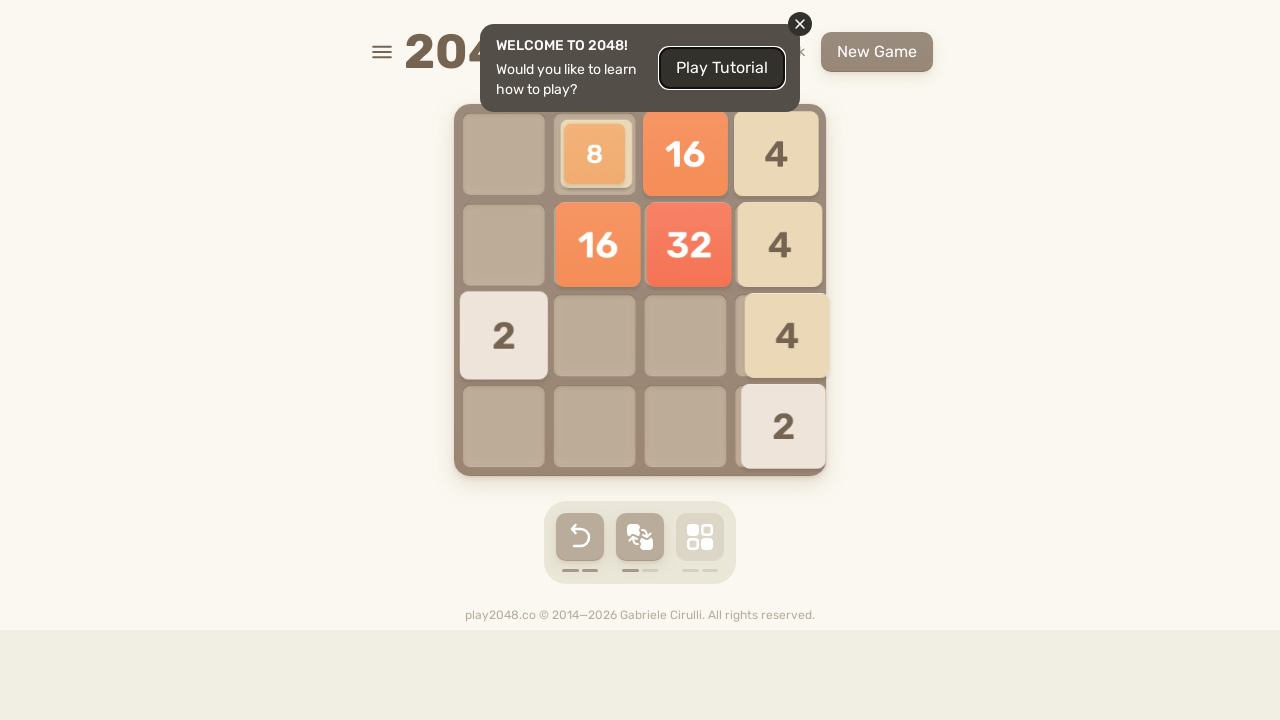

Pressed ArrowLeft key on html
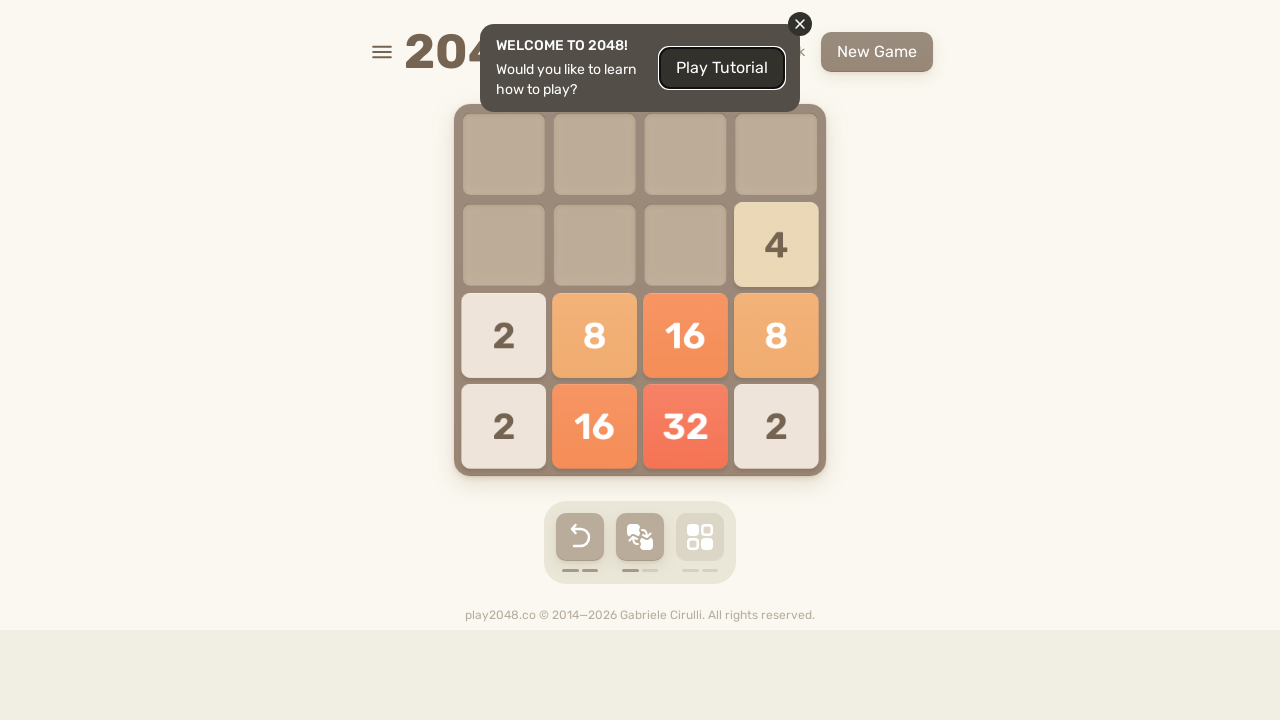

Checked if game is over
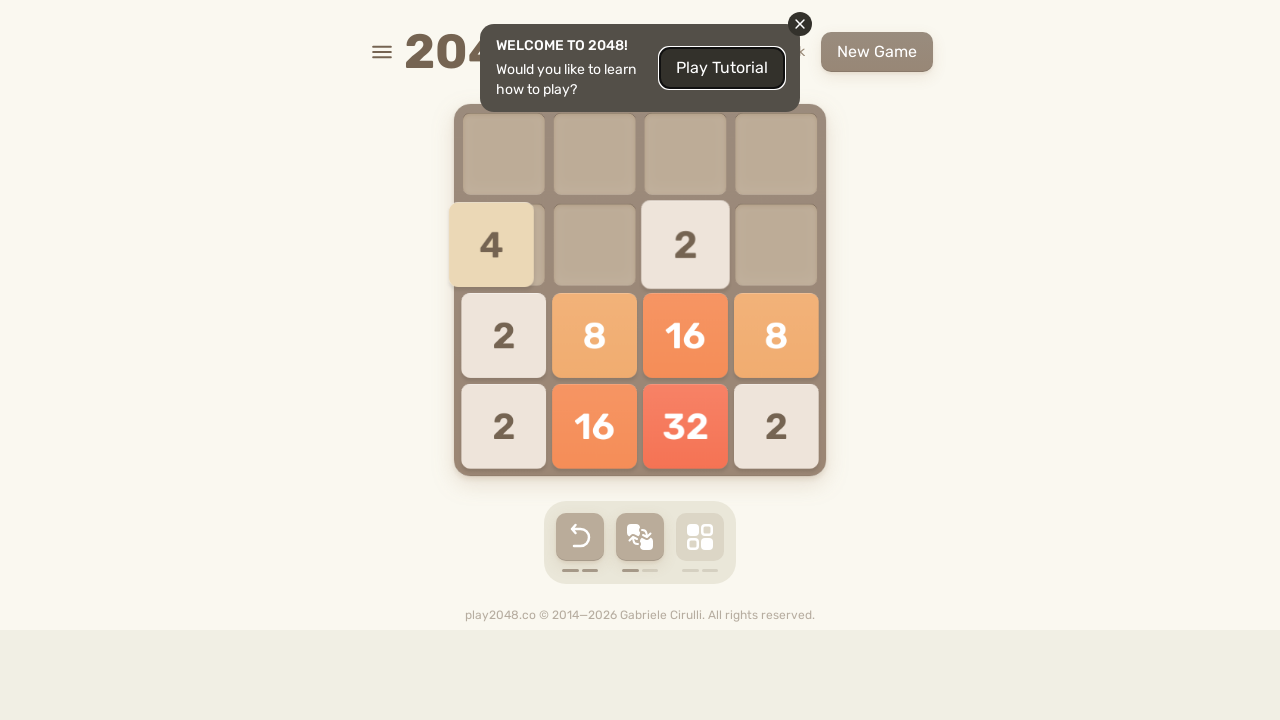

Pressed ArrowUp key on html
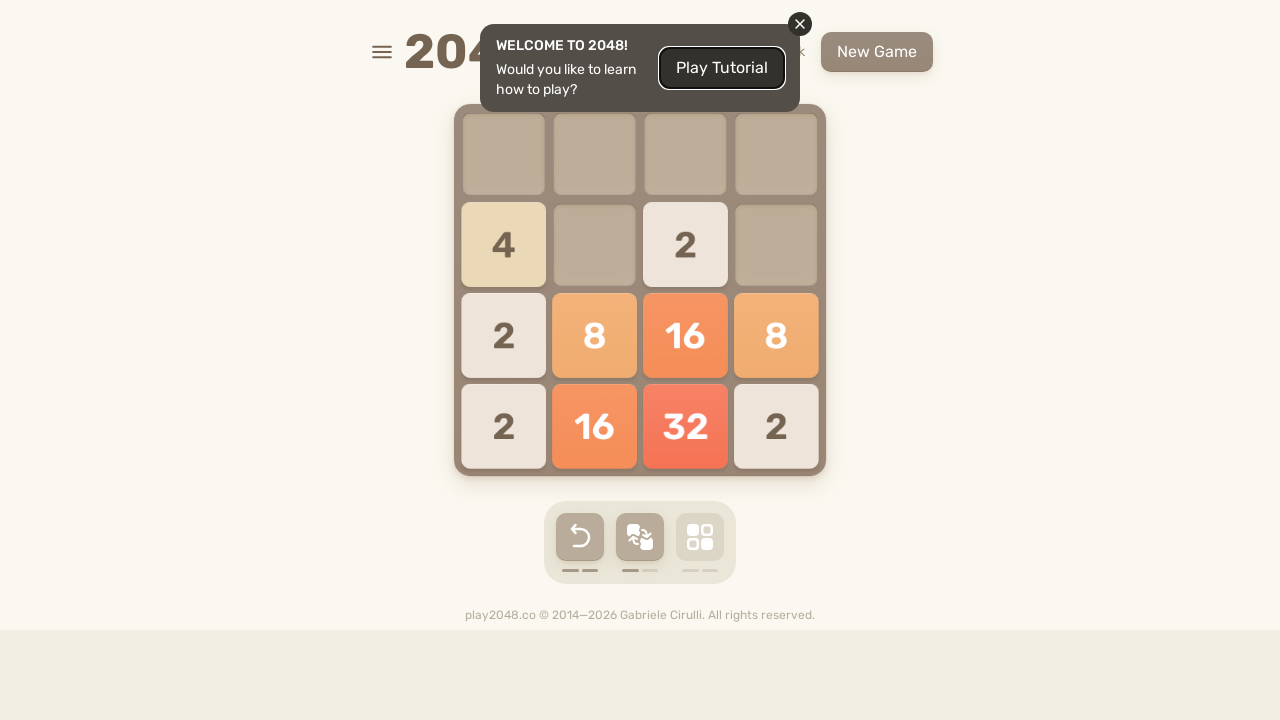

Pressed ArrowRight key on html
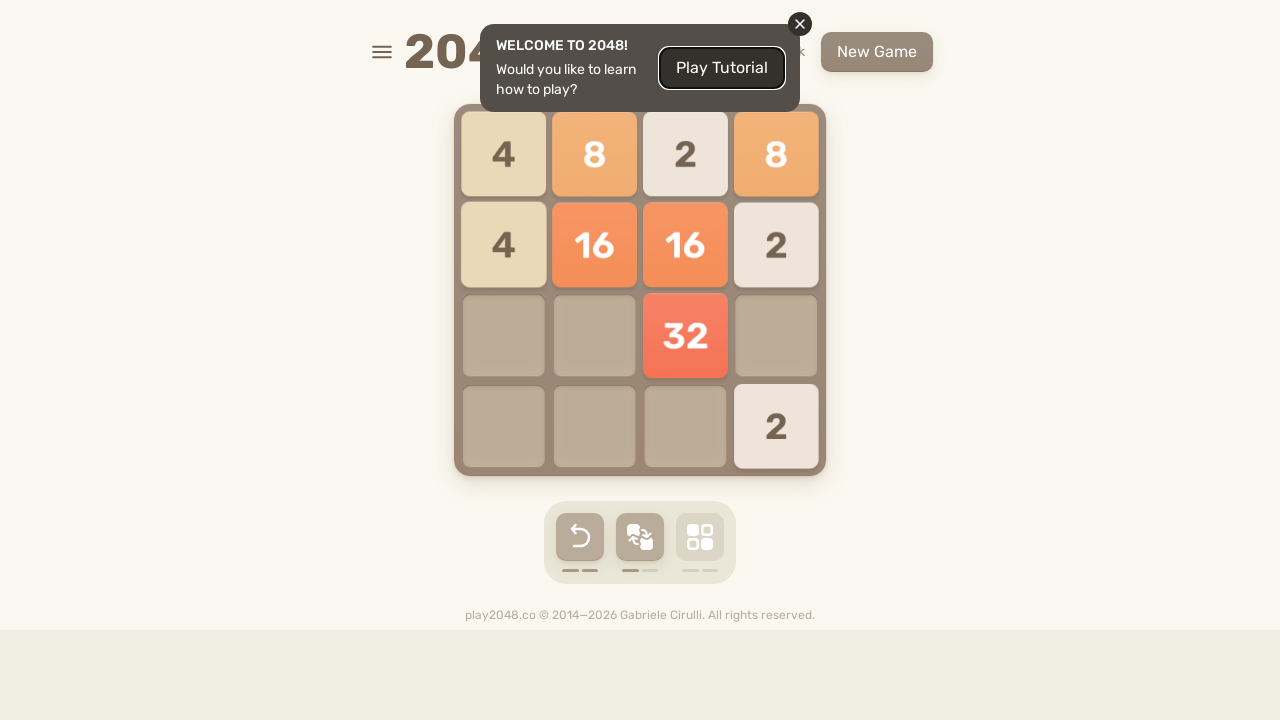

Pressed ArrowDown key on html
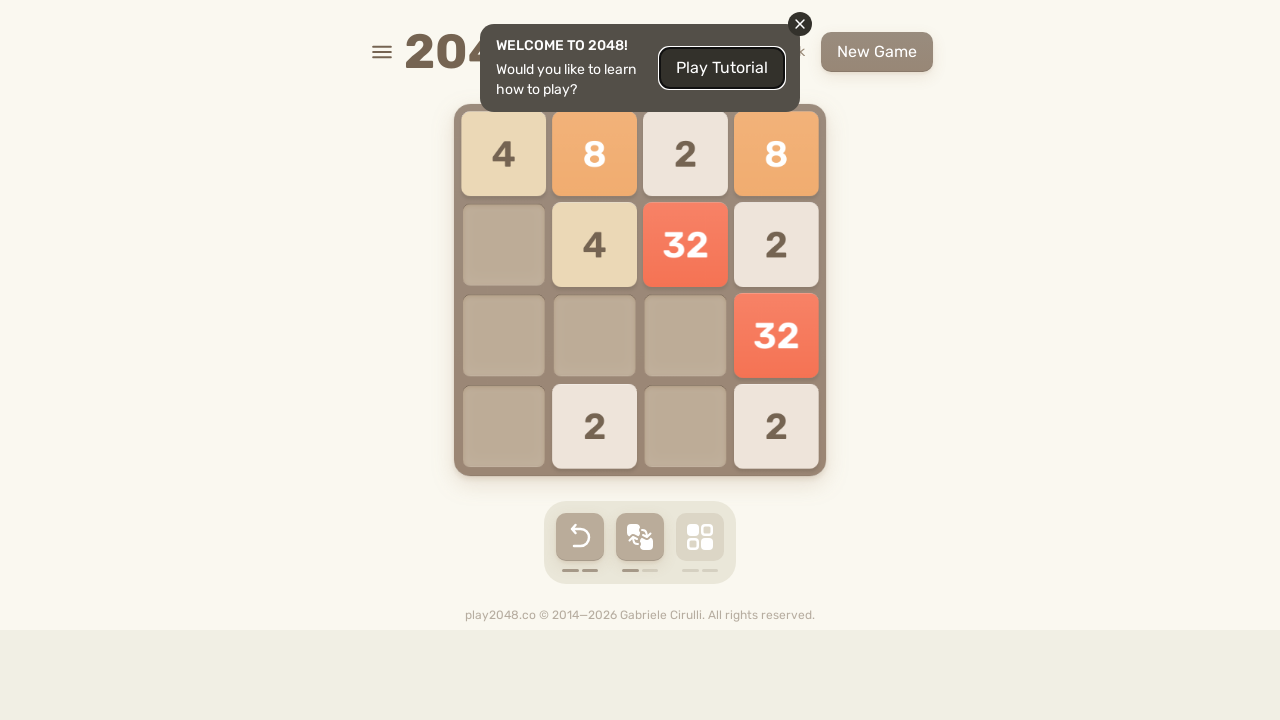

Pressed ArrowLeft key on html
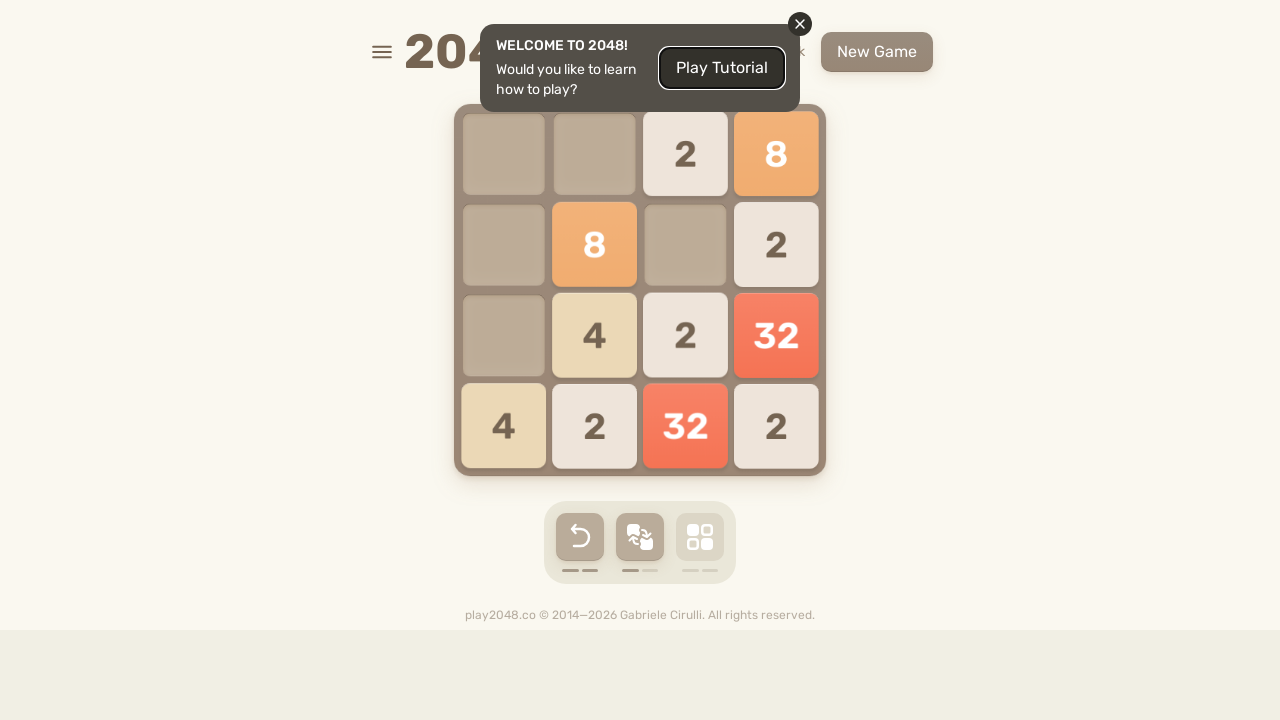

Checked if game is over
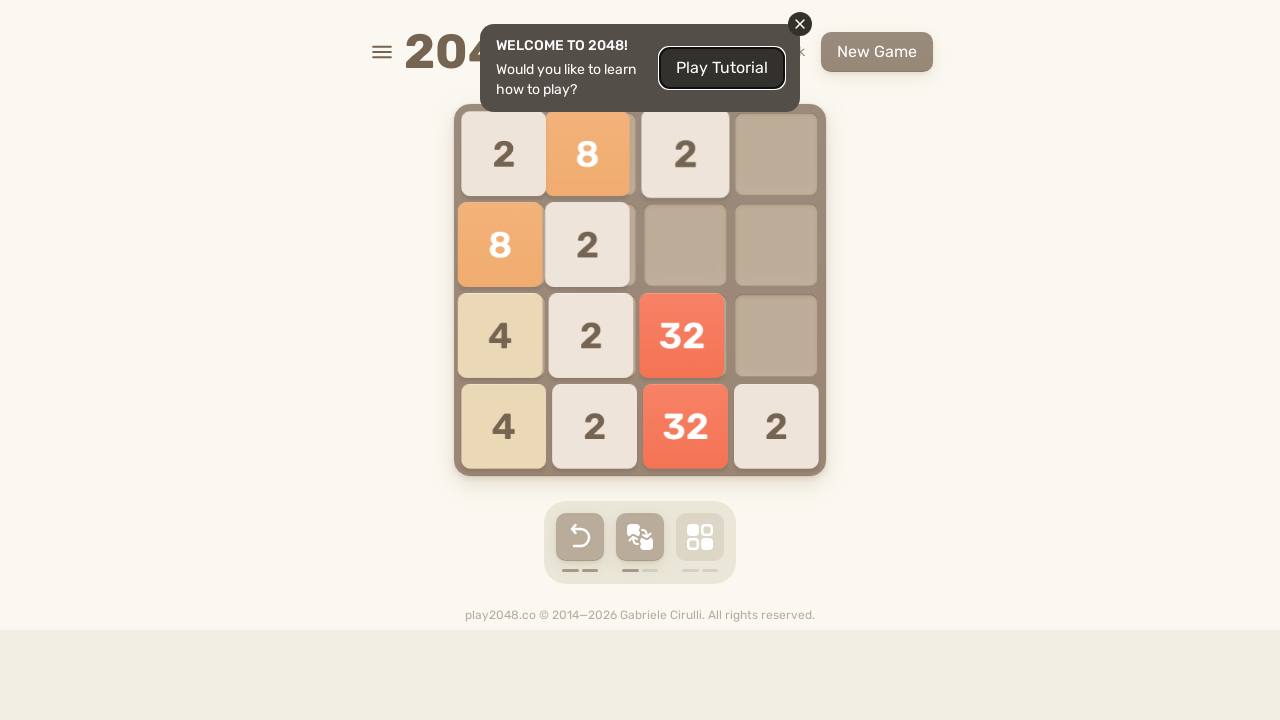

Pressed ArrowUp key on html
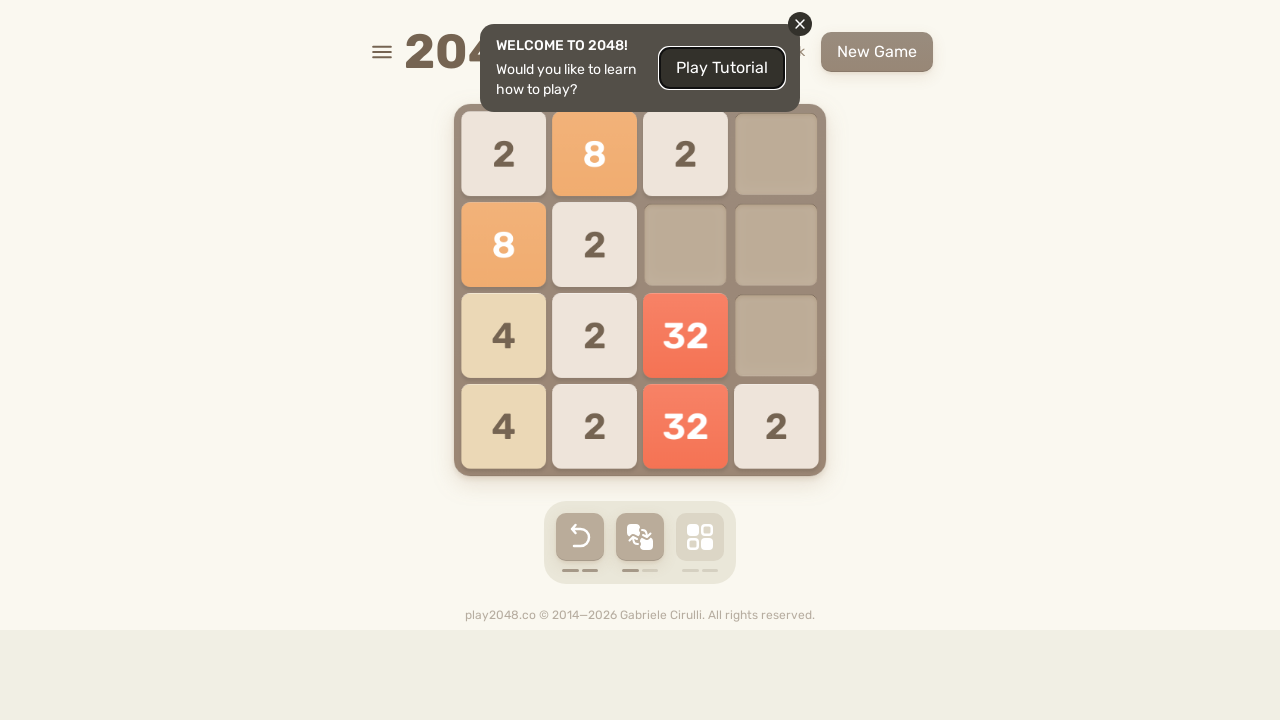

Pressed ArrowRight key on html
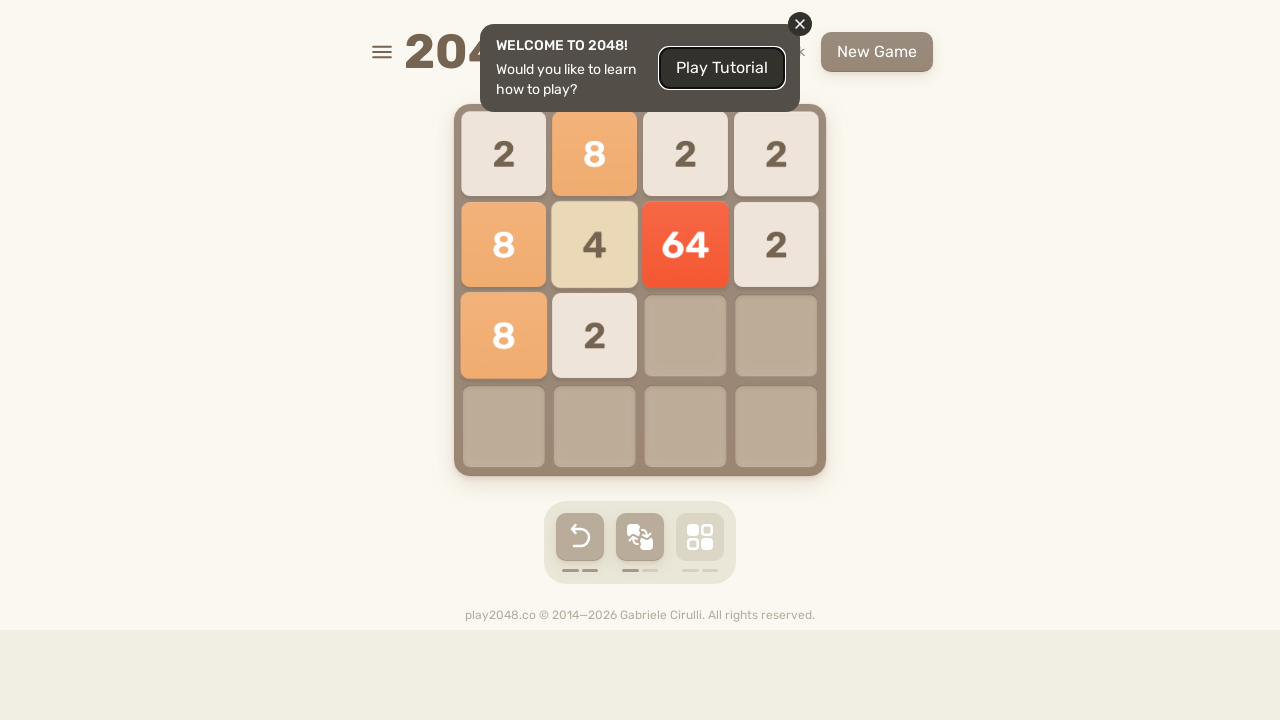

Pressed ArrowDown key on html
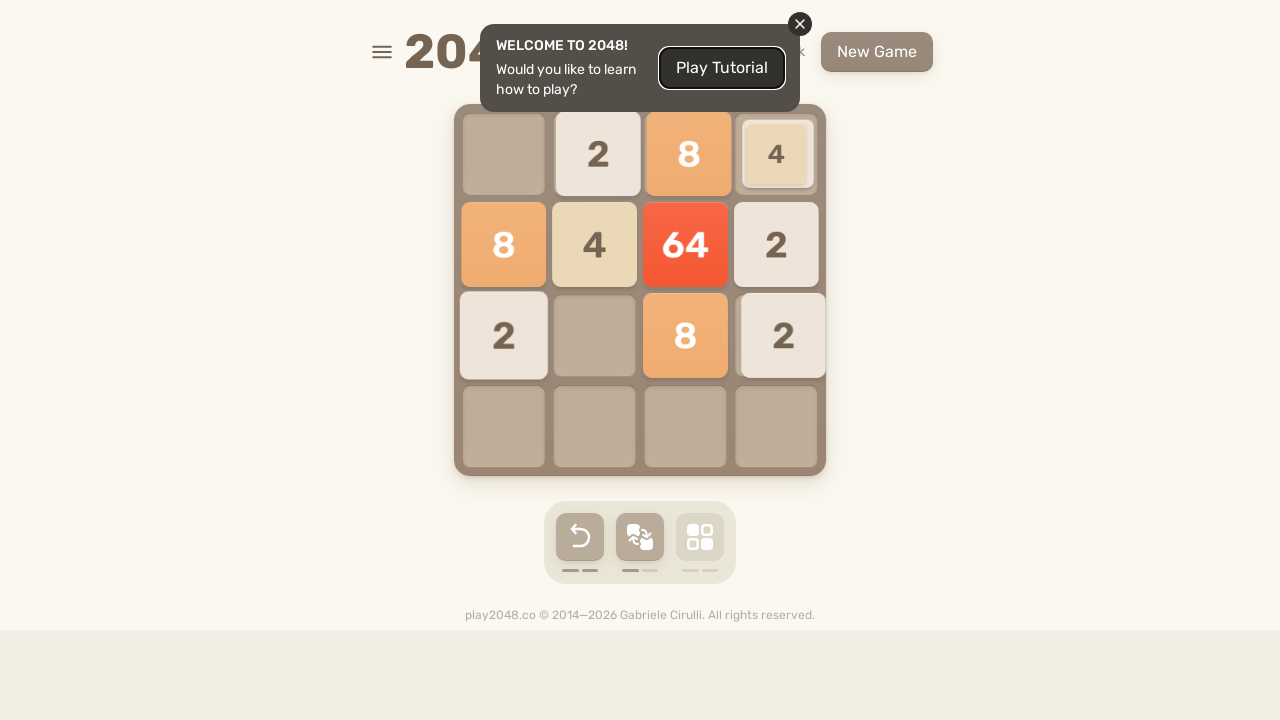

Pressed ArrowLeft key on html
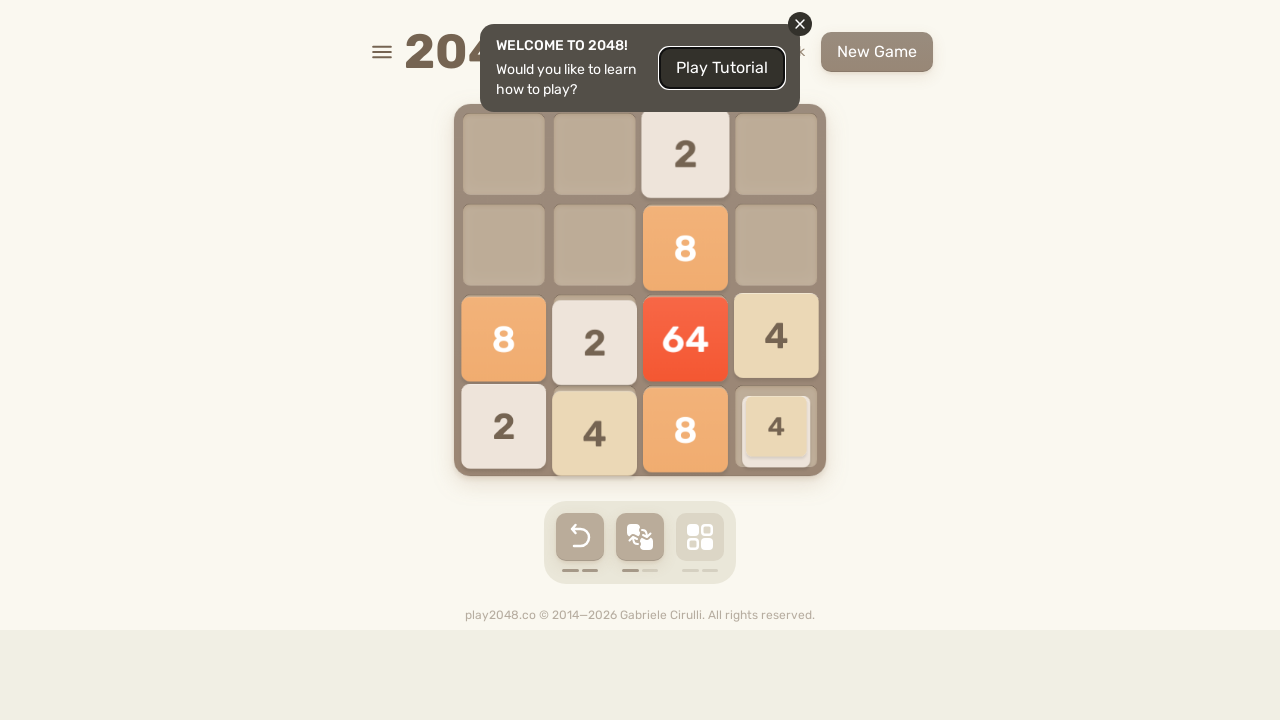

Checked if game is over
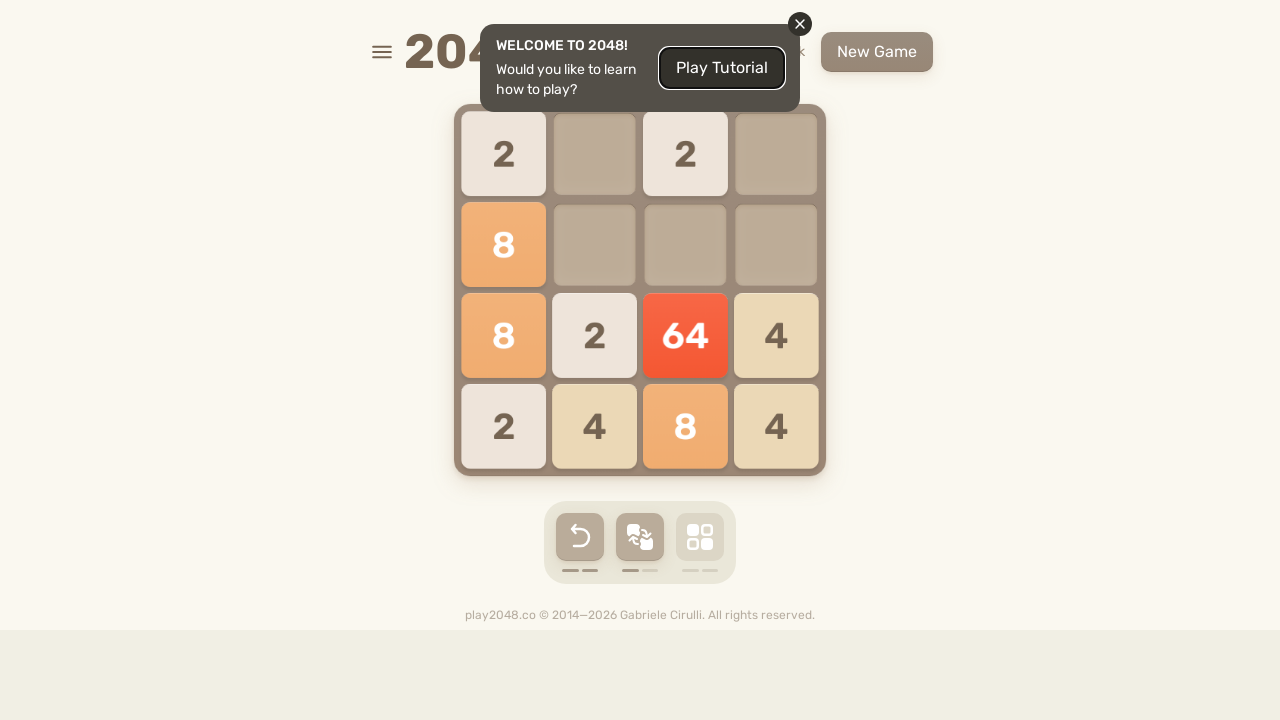

Pressed ArrowUp key on html
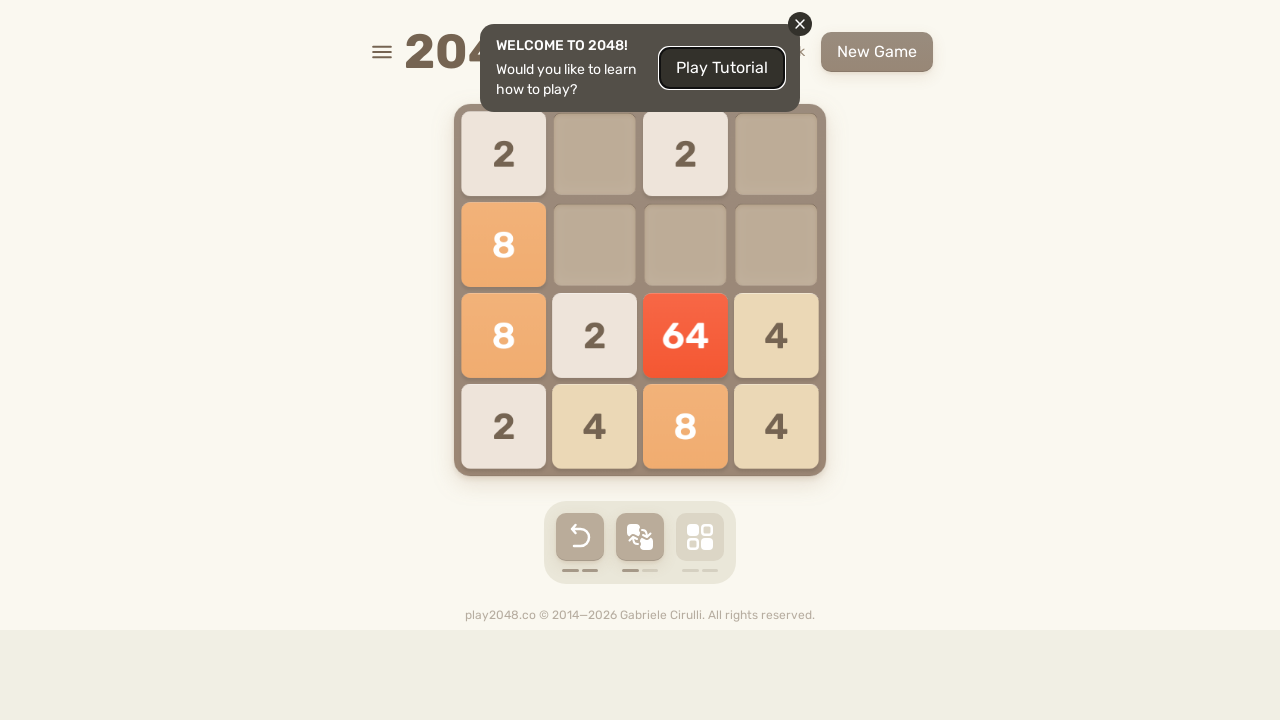

Pressed ArrowRight key on html
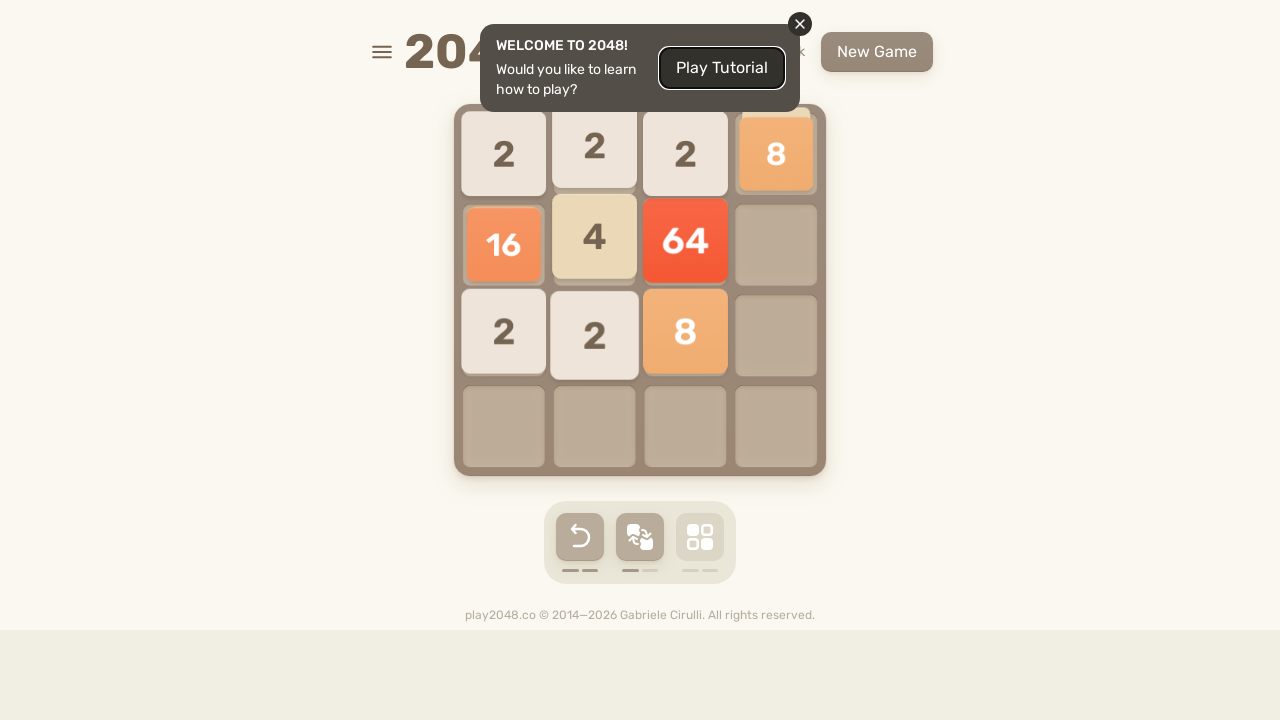

Pressed ArrowDown key on html
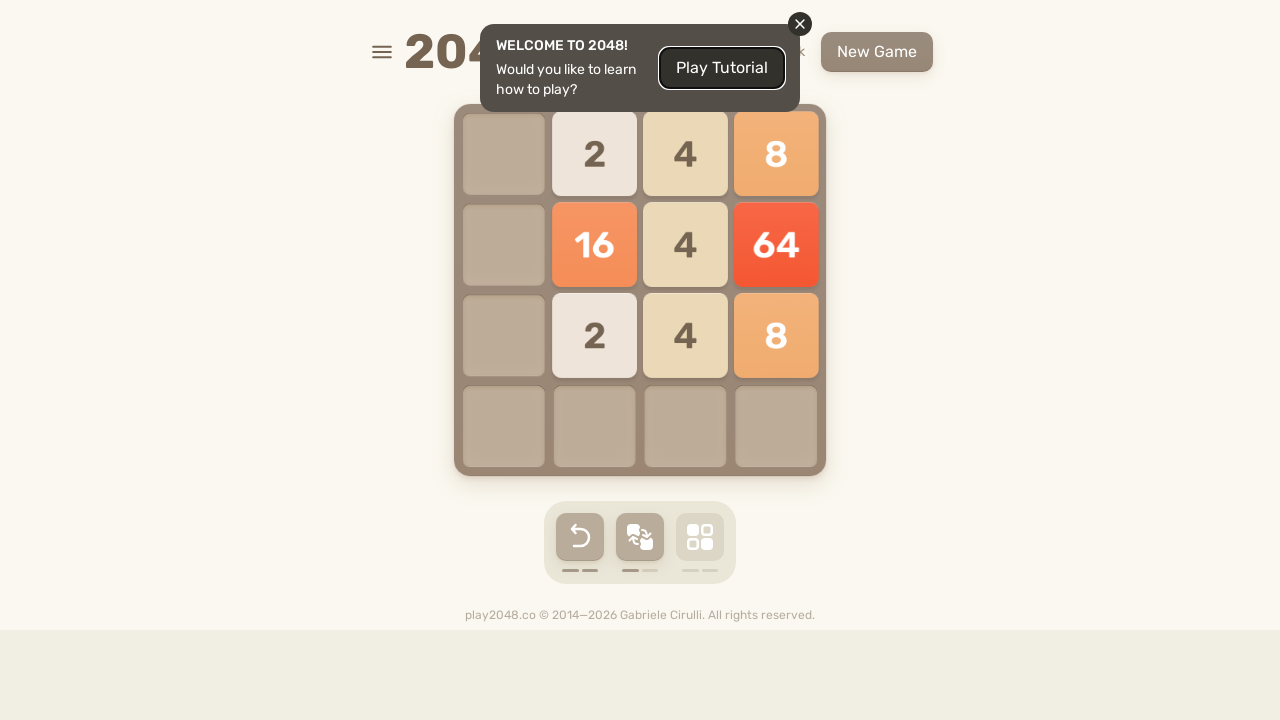

Pressed ArrowLeft key on html
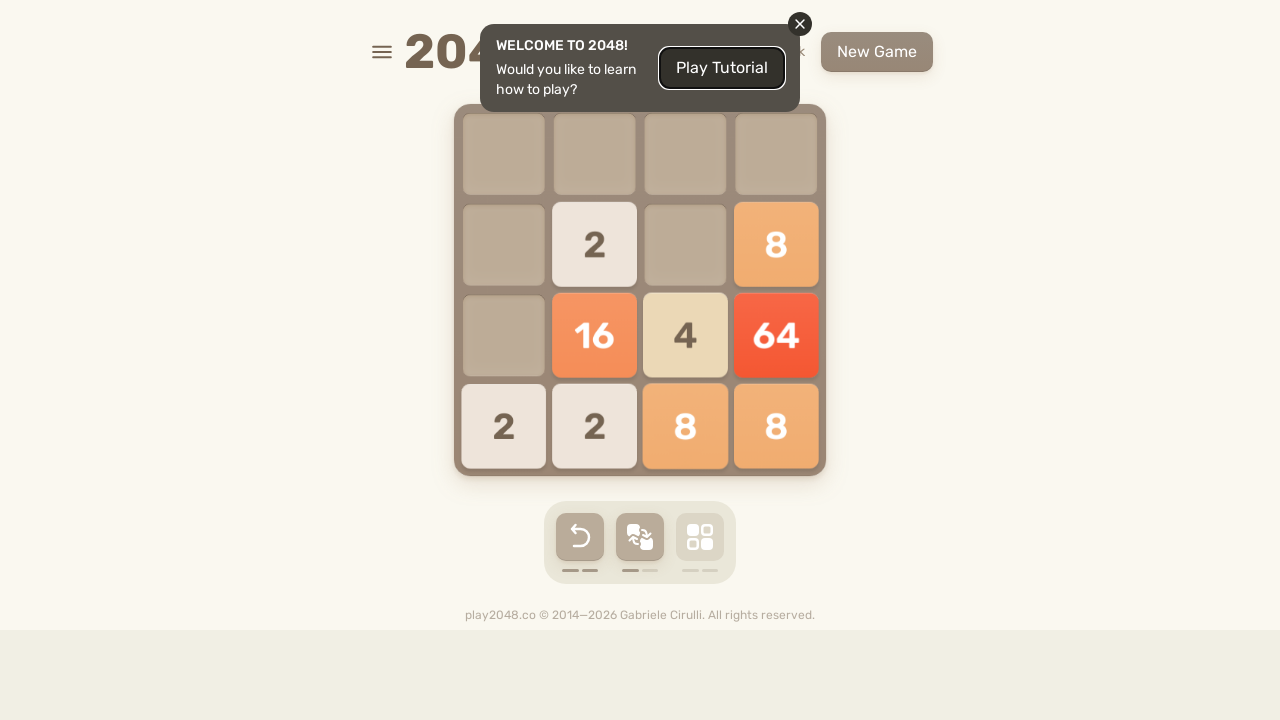

Checked if game is over
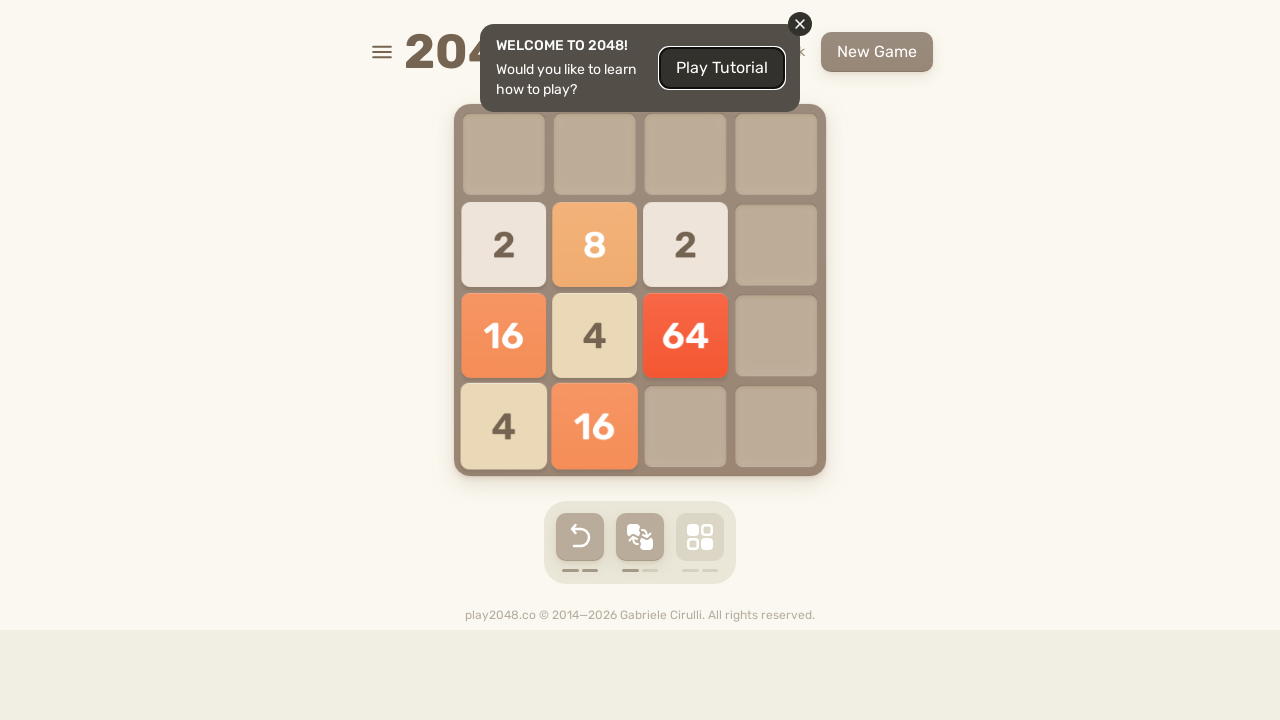

Pressed ArrowUp key on html
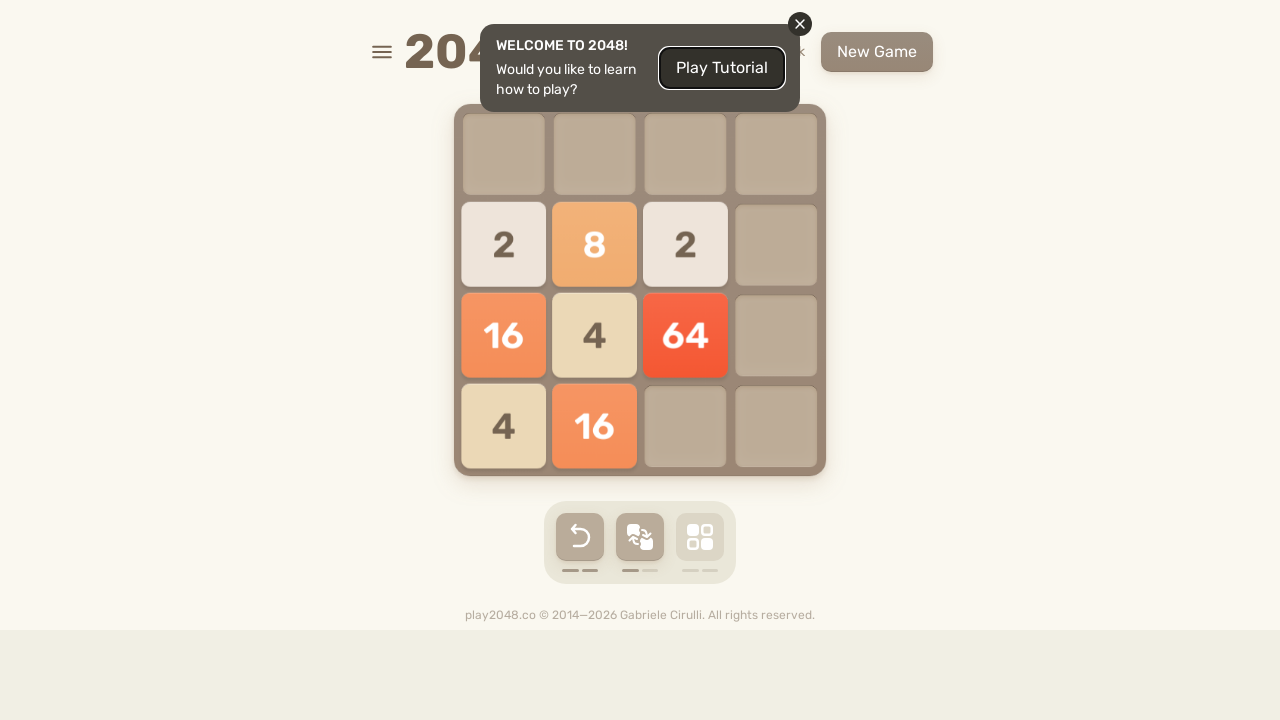

Pressed ArrowRight key on html
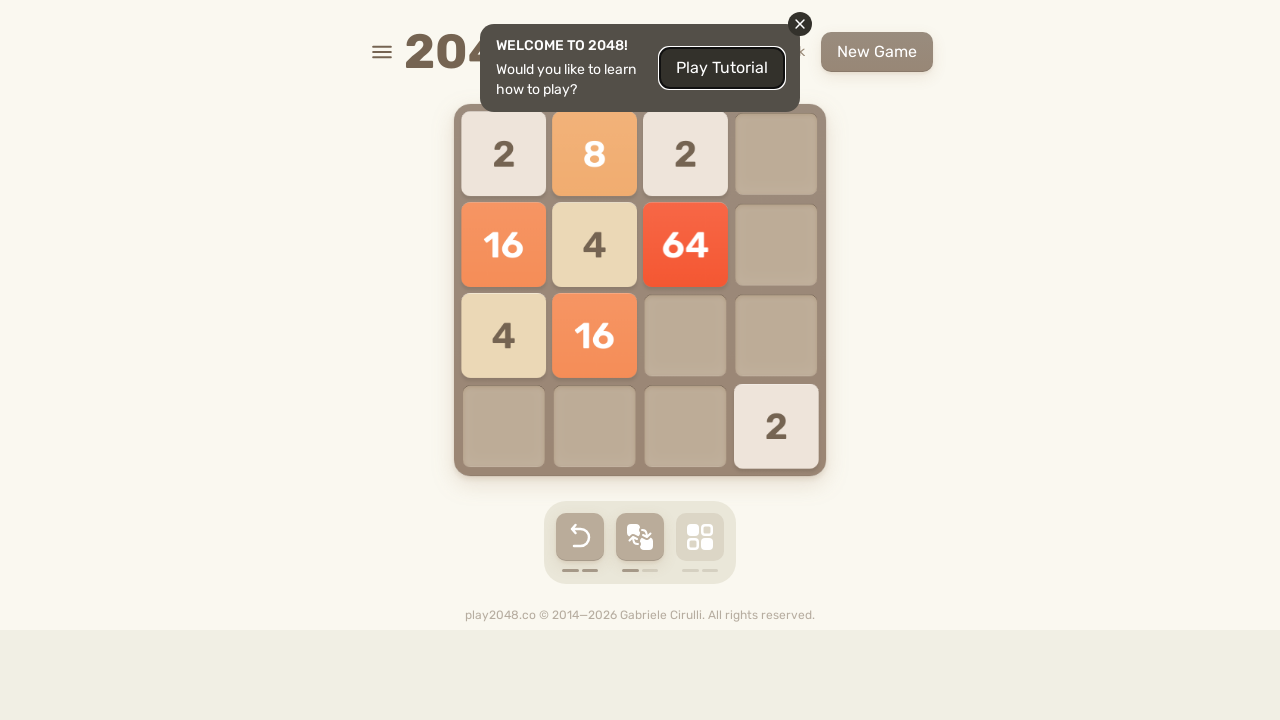

Pressed ArrowDown key on html
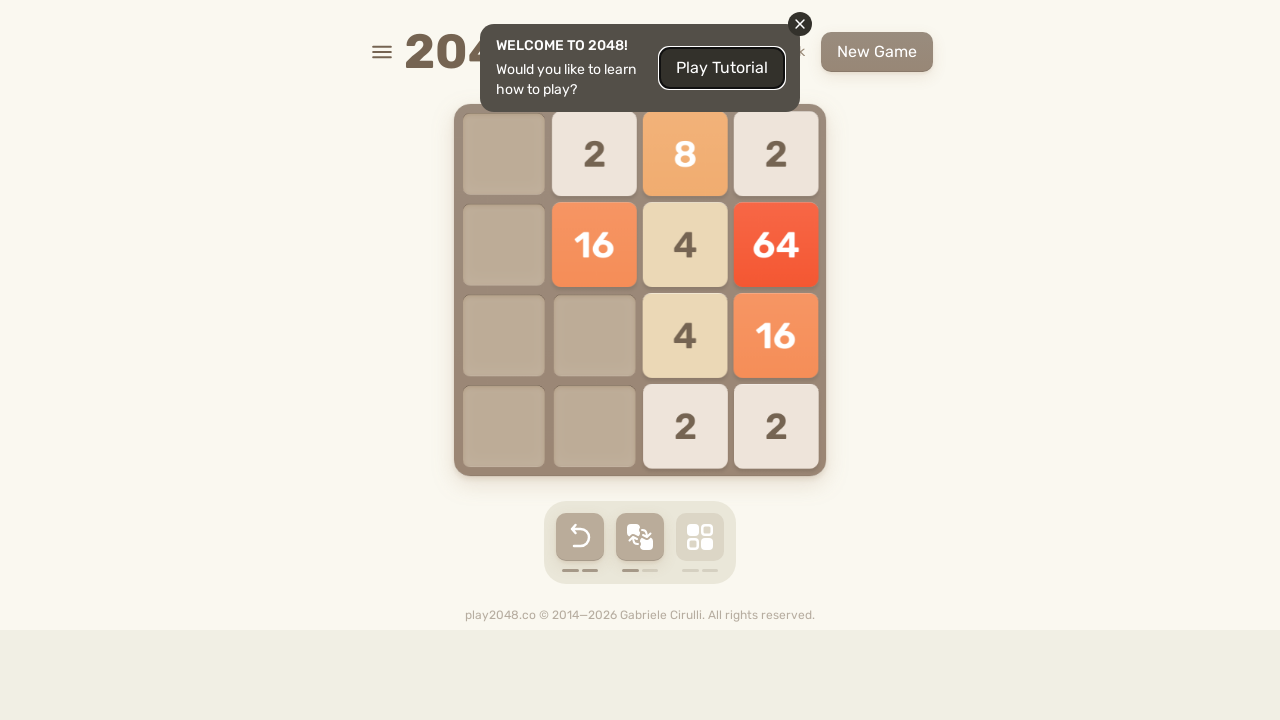

Pressed ArrowLeft key on html
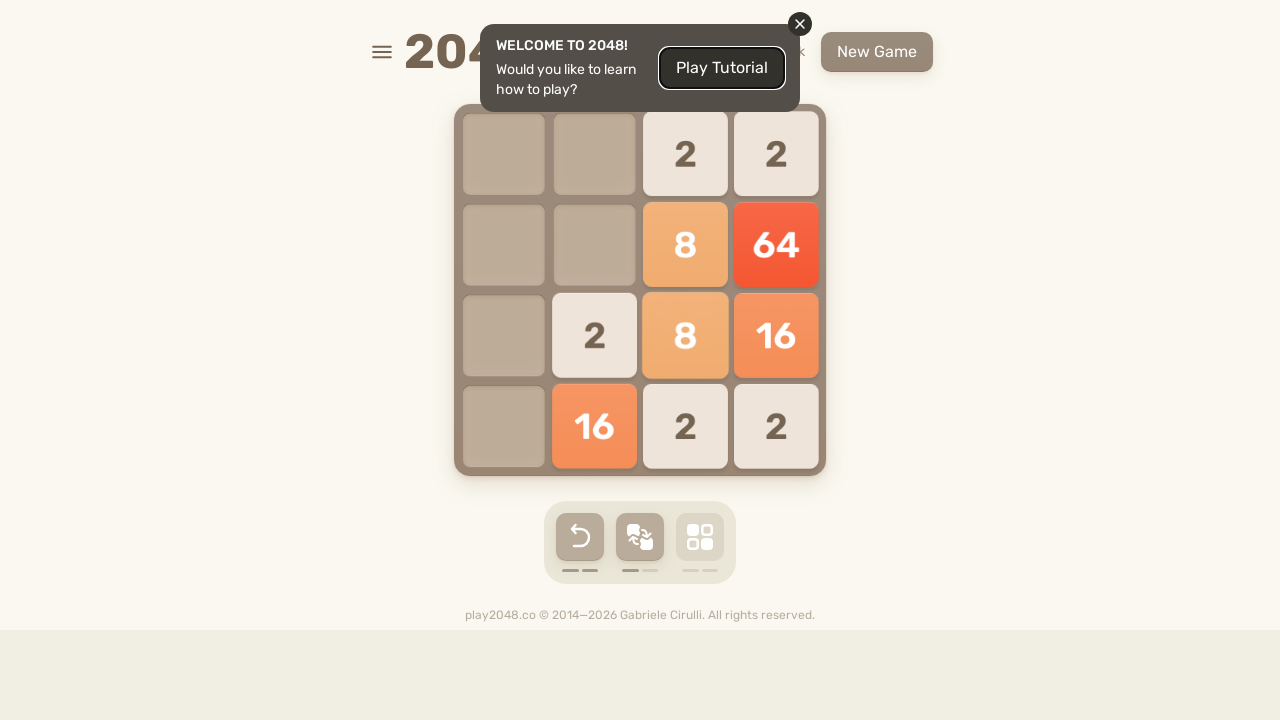

Checked if game is over
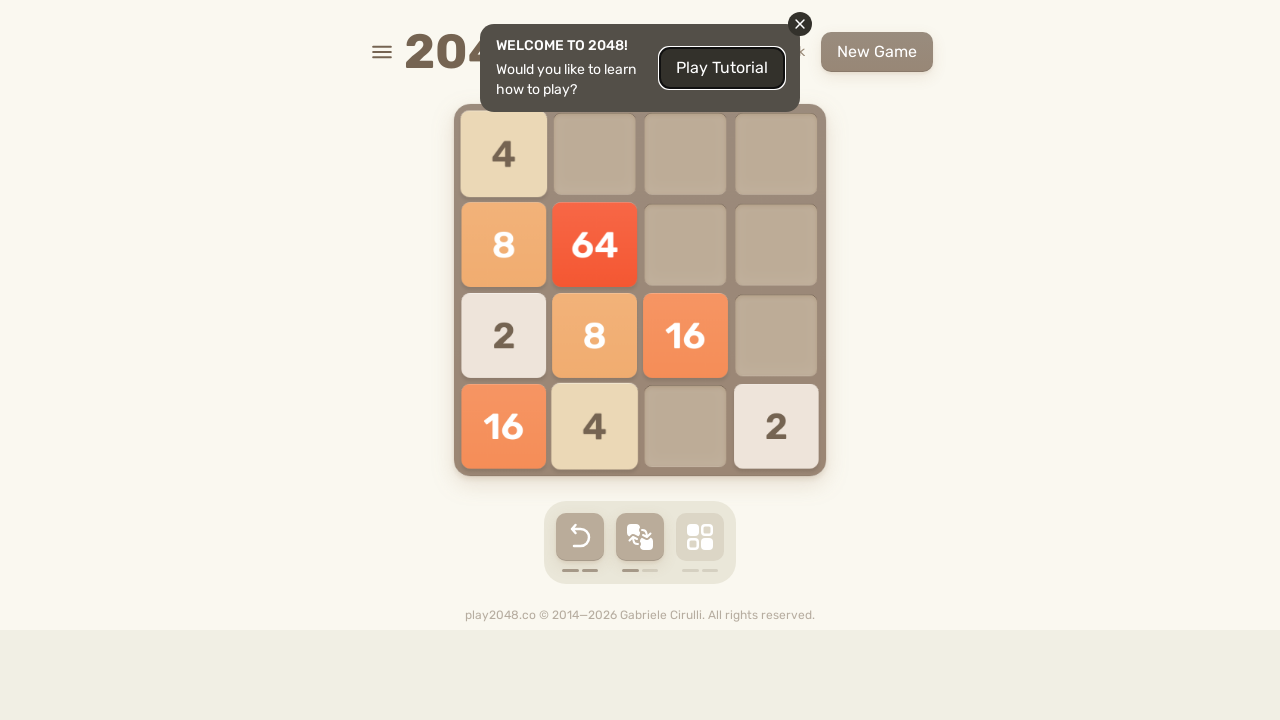

Pressed ArrowUp key on html
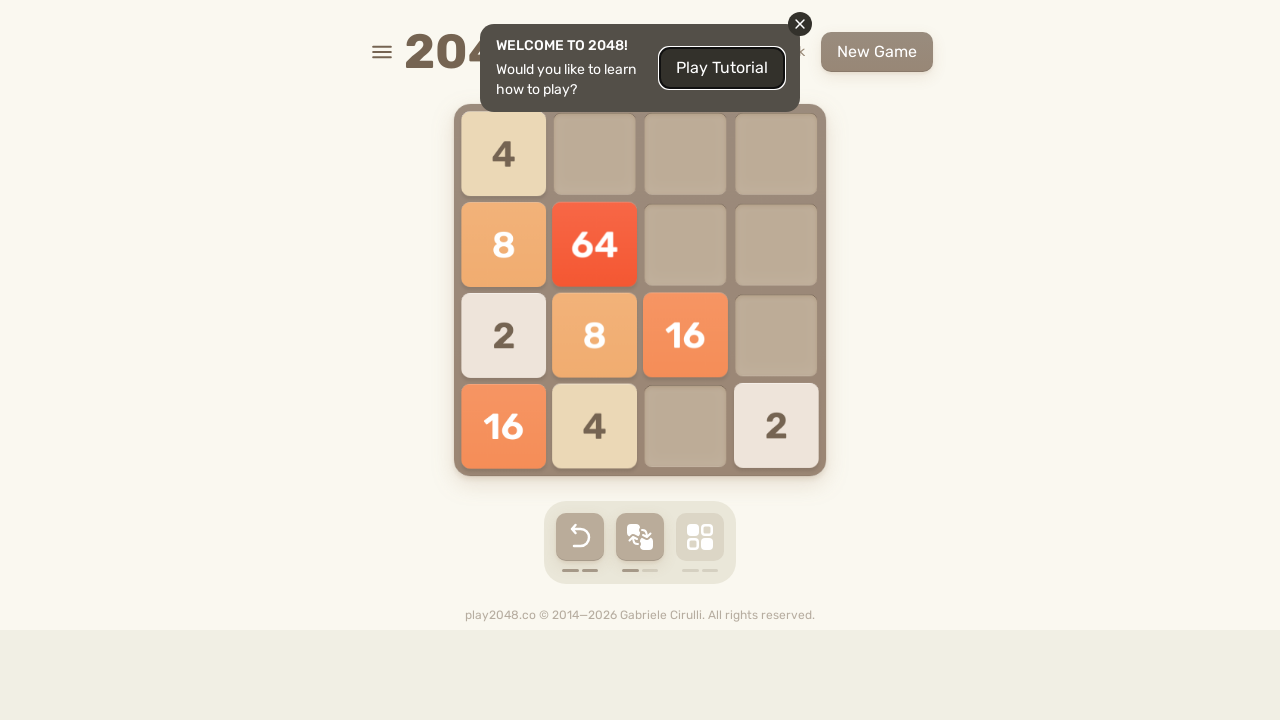

Pressed ArrowRight key on html
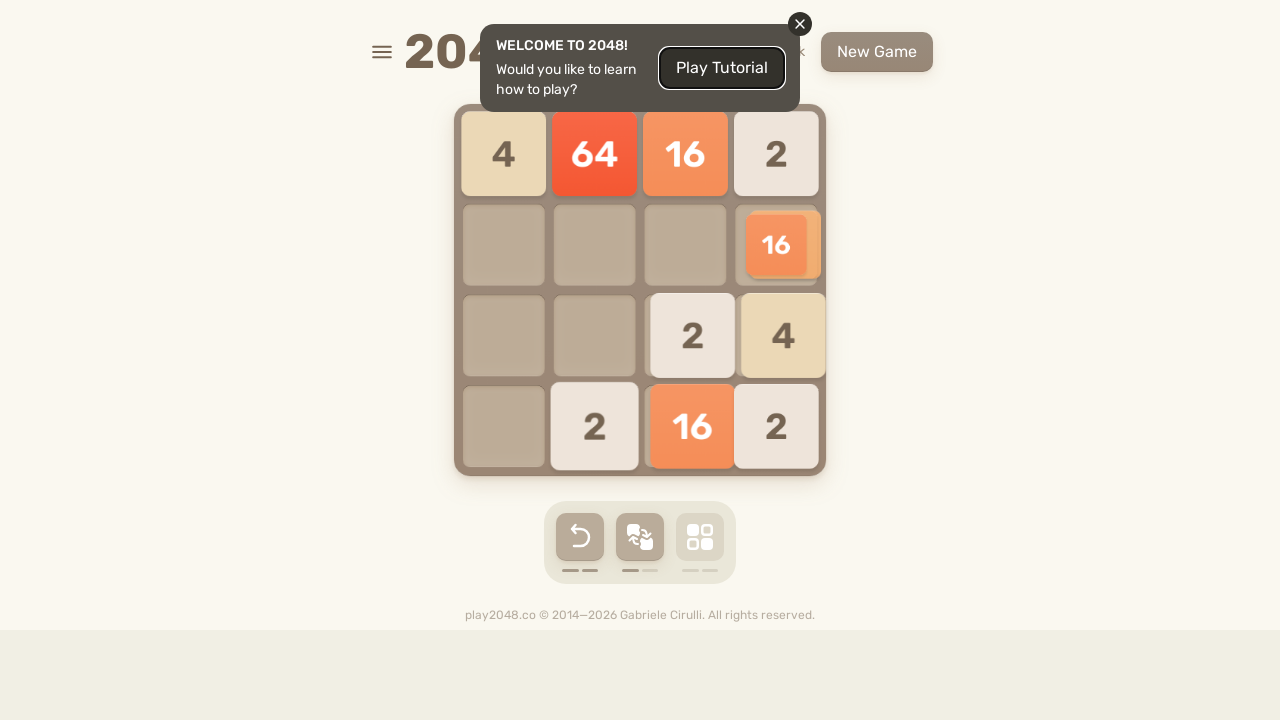

Pressed ArrowDown key on html
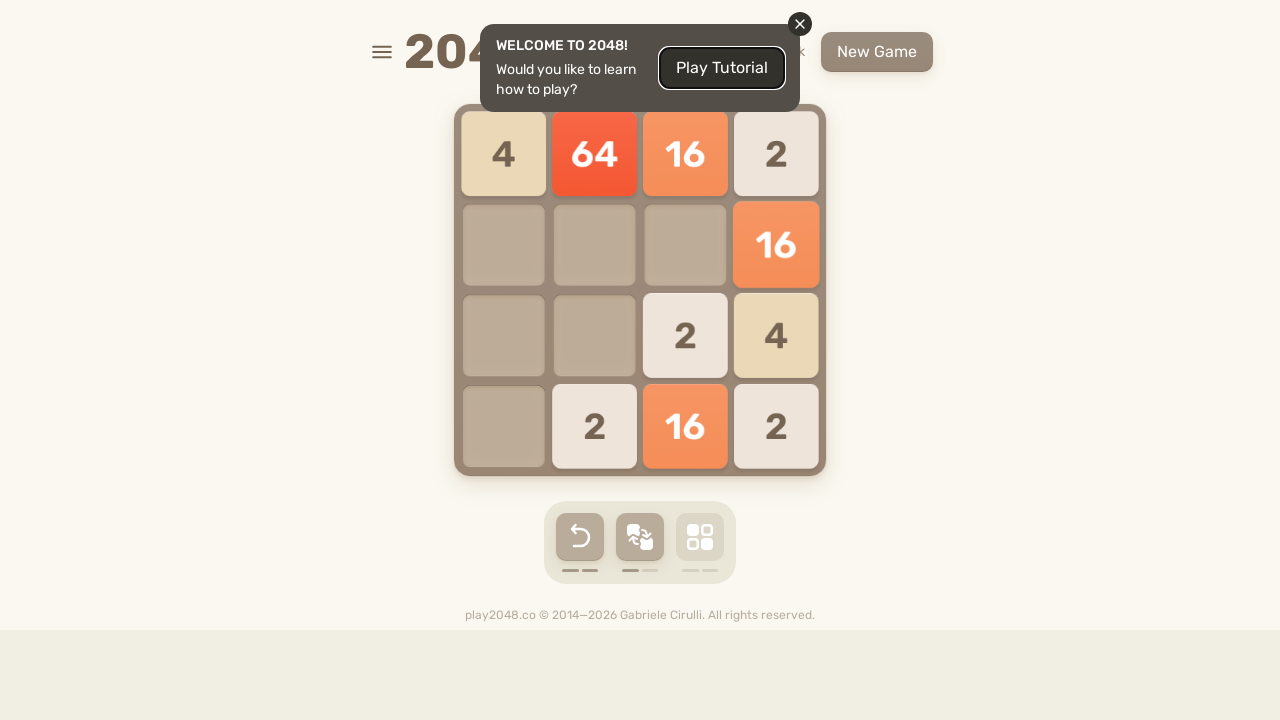

Pressed ArrowLeft key on html
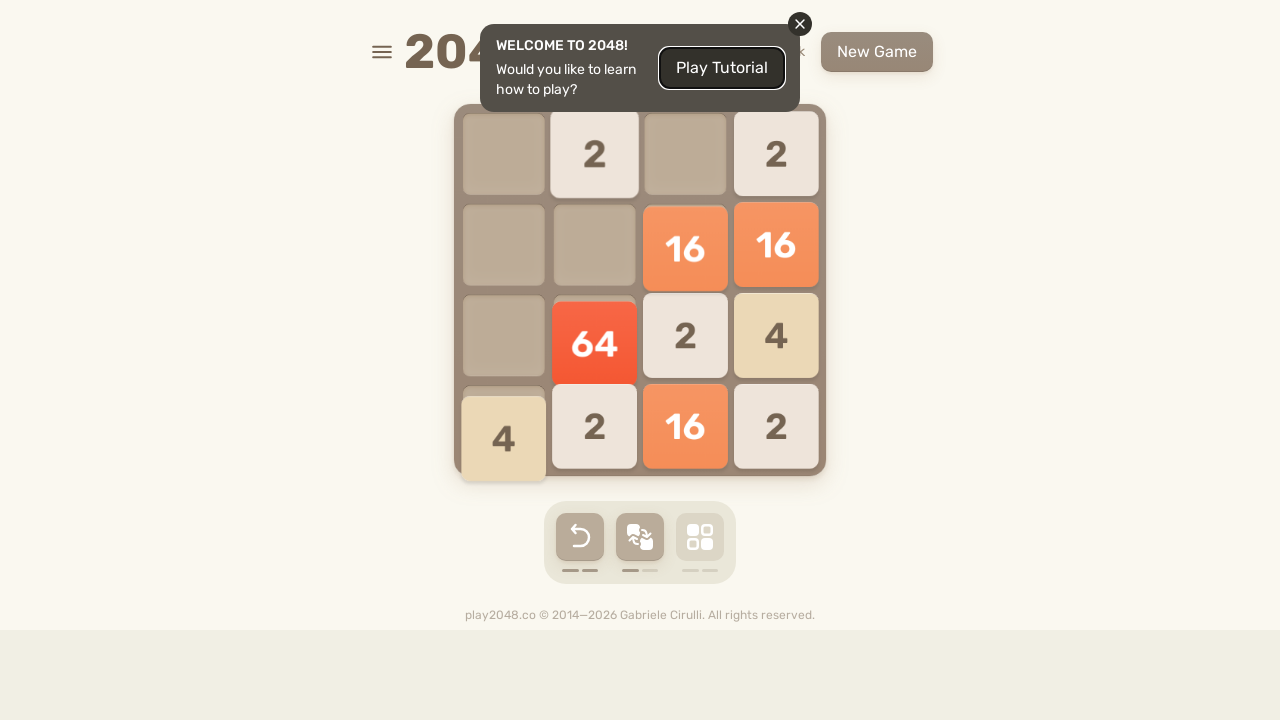

Checked if game is over
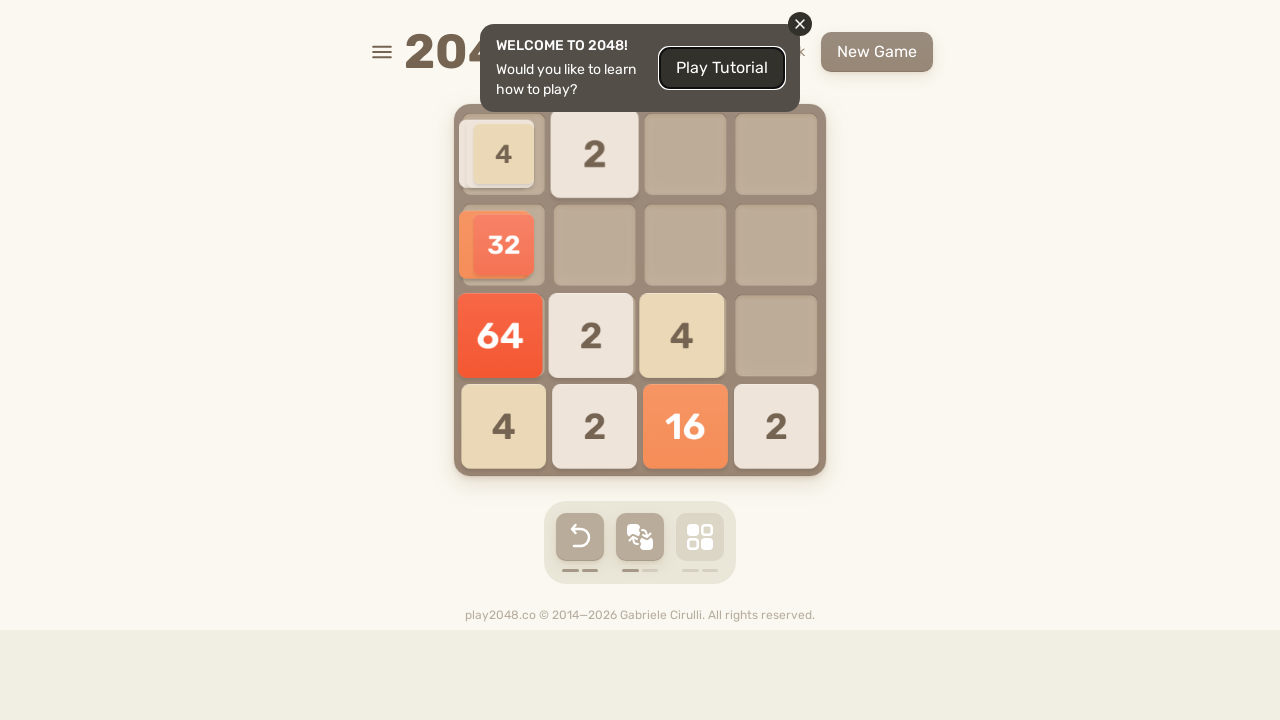

Pressed ArrowUp key on html
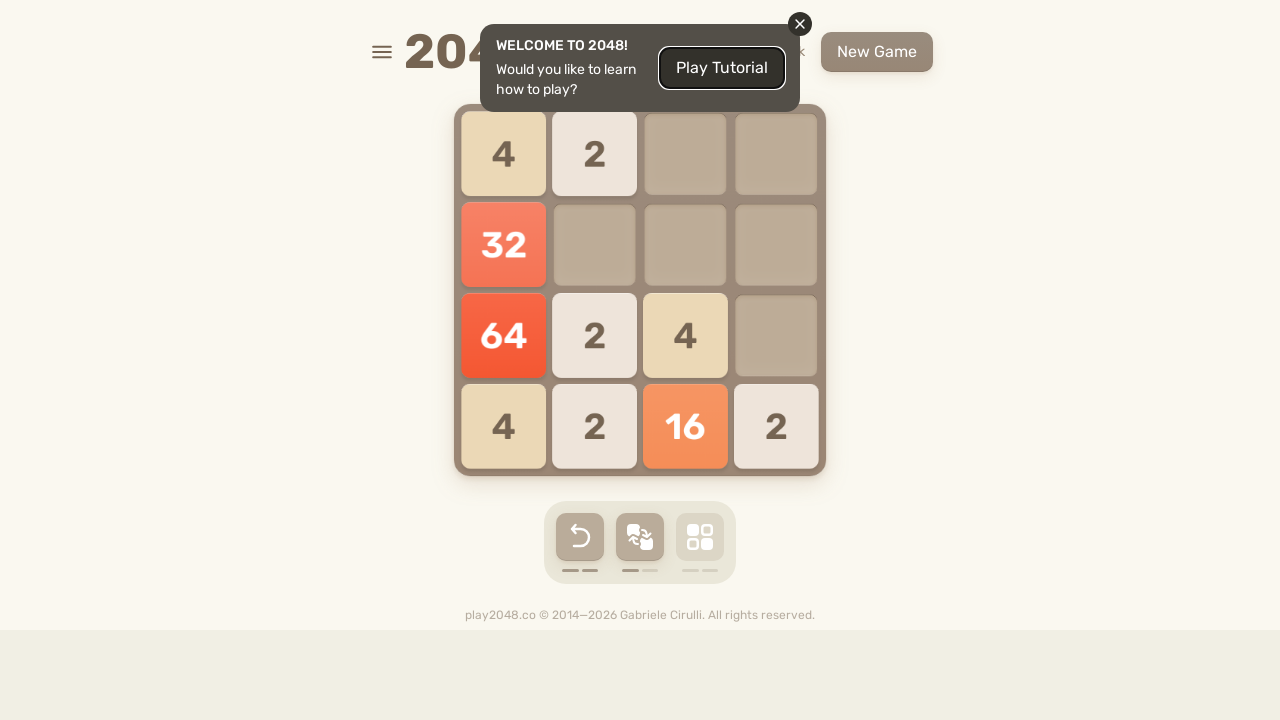

Pressed ArrowRight key on html
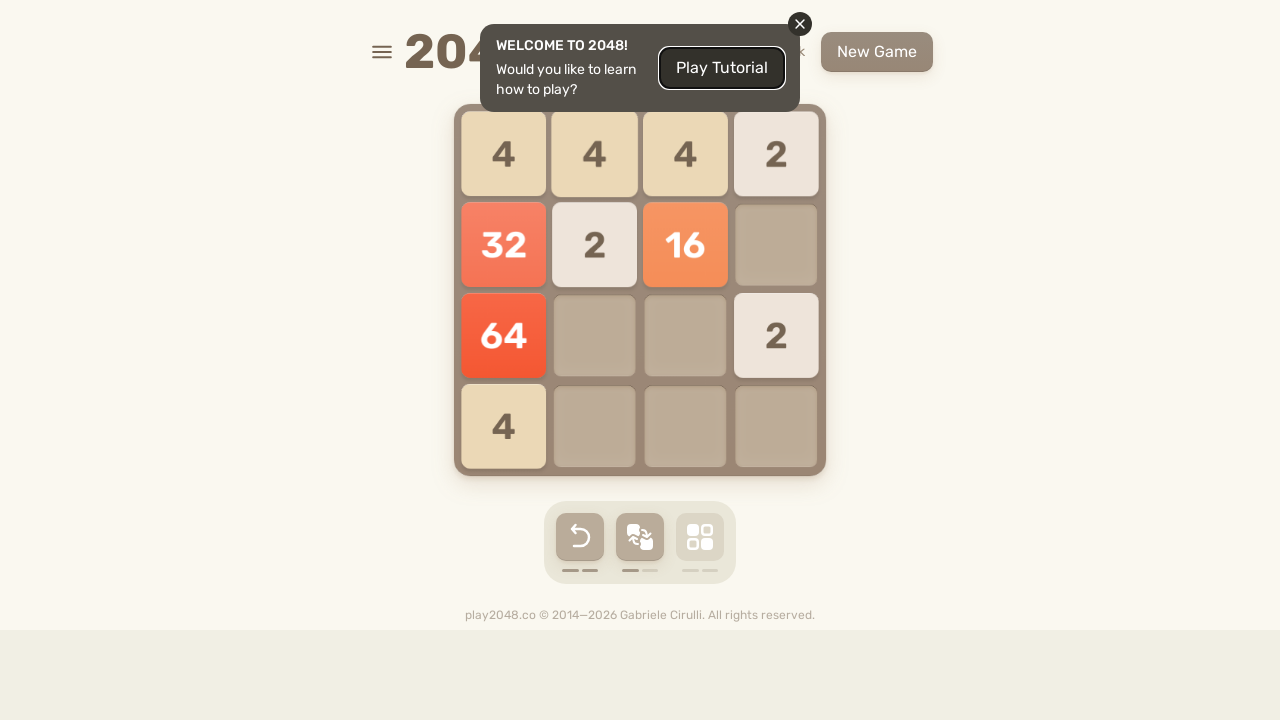

Pressed ArrowDown key on html
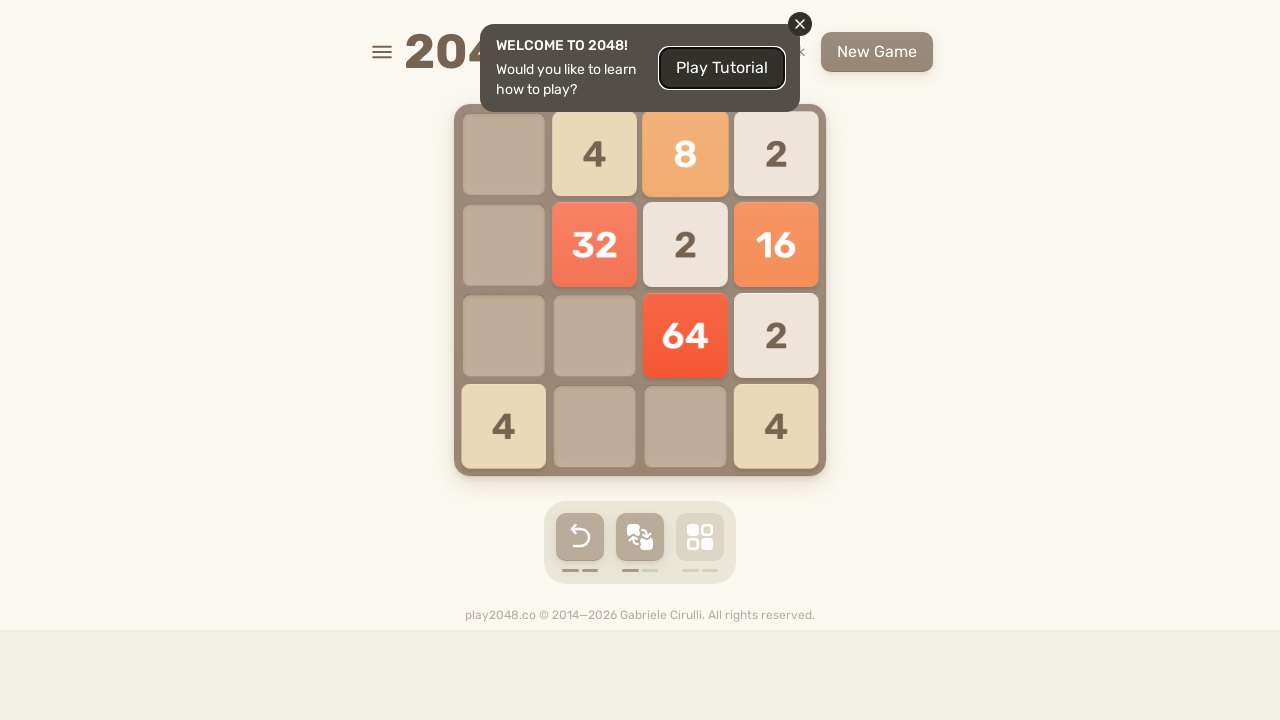

Pressed ArrowLeft key on html
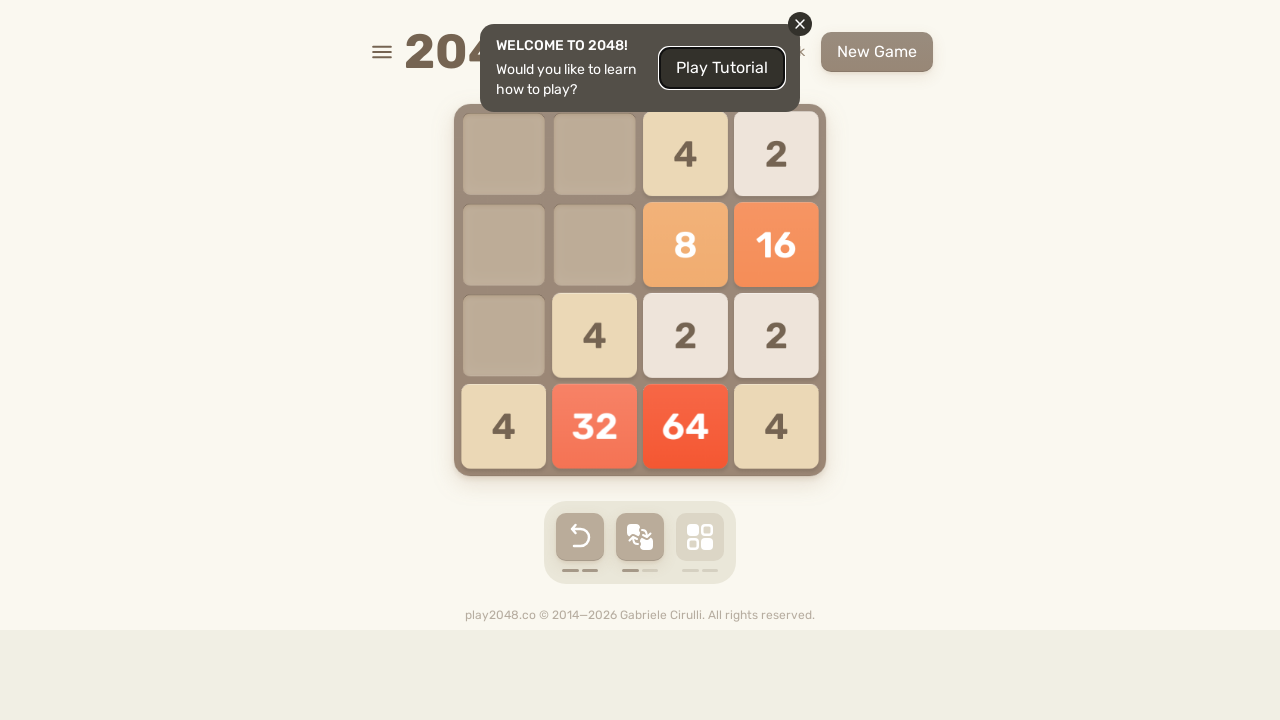

Checked if game is over
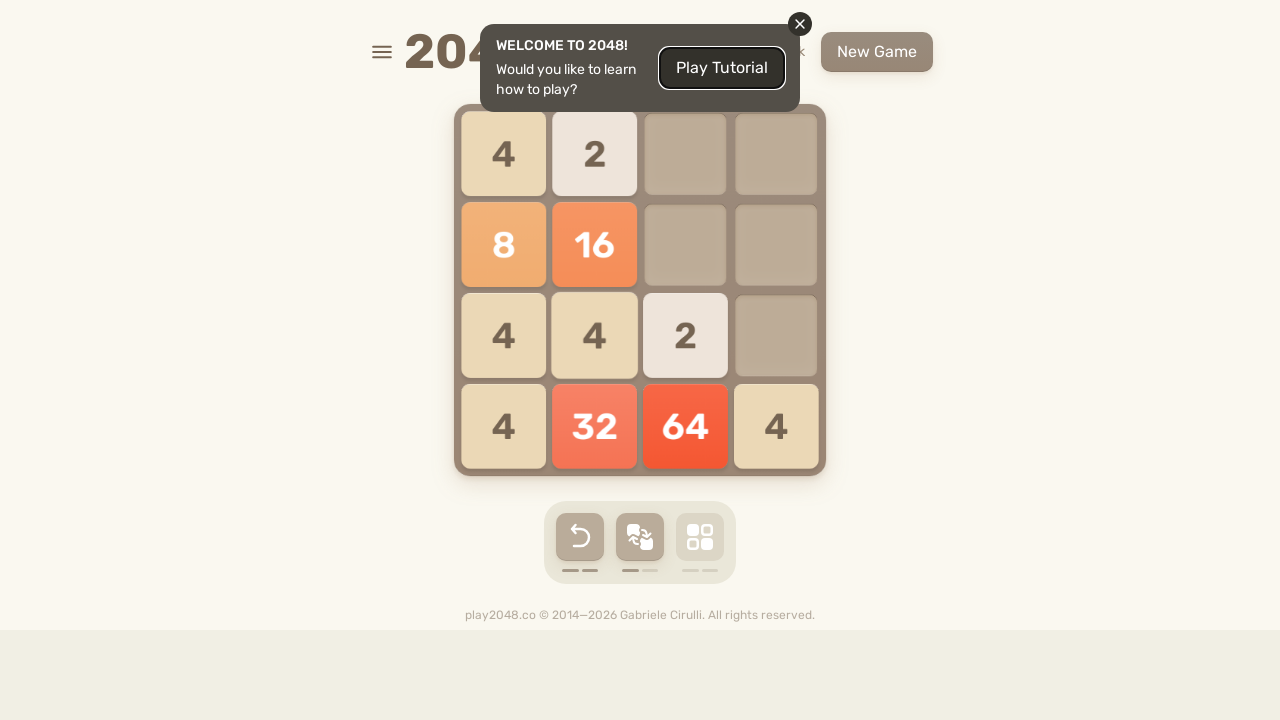

Pressed ArrowUp key on html
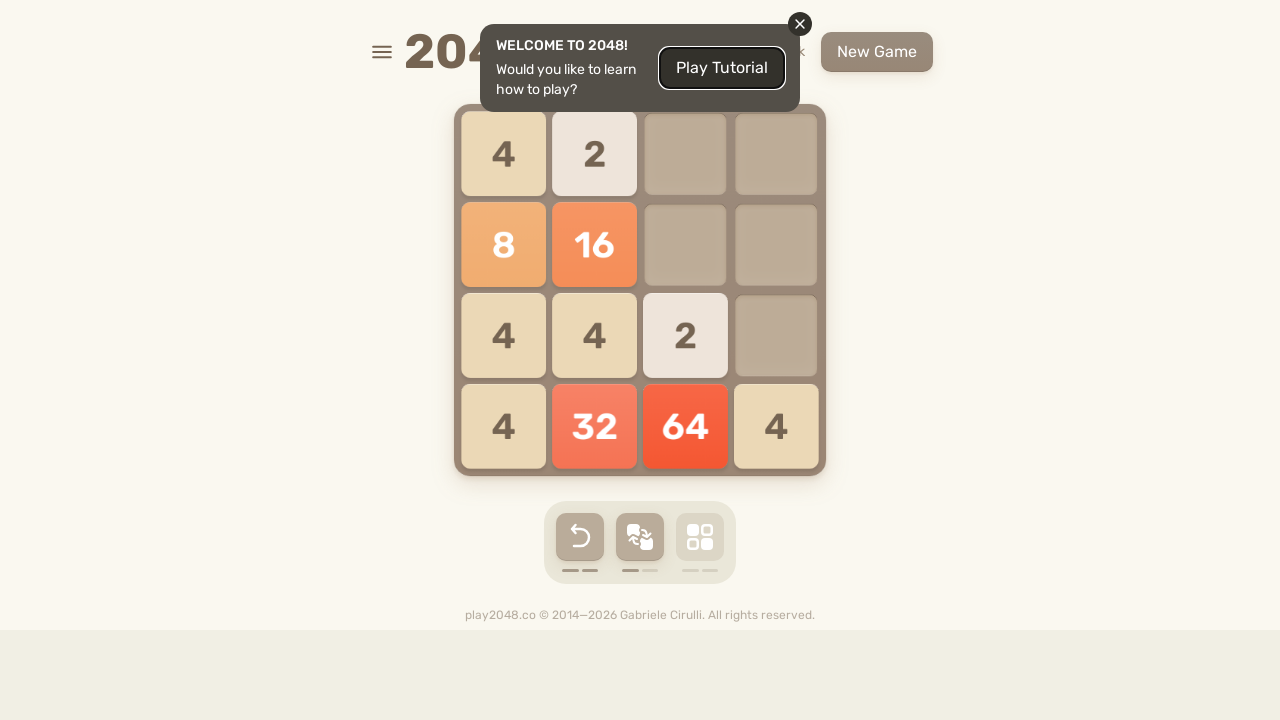

Pressed ArrowRight key on html
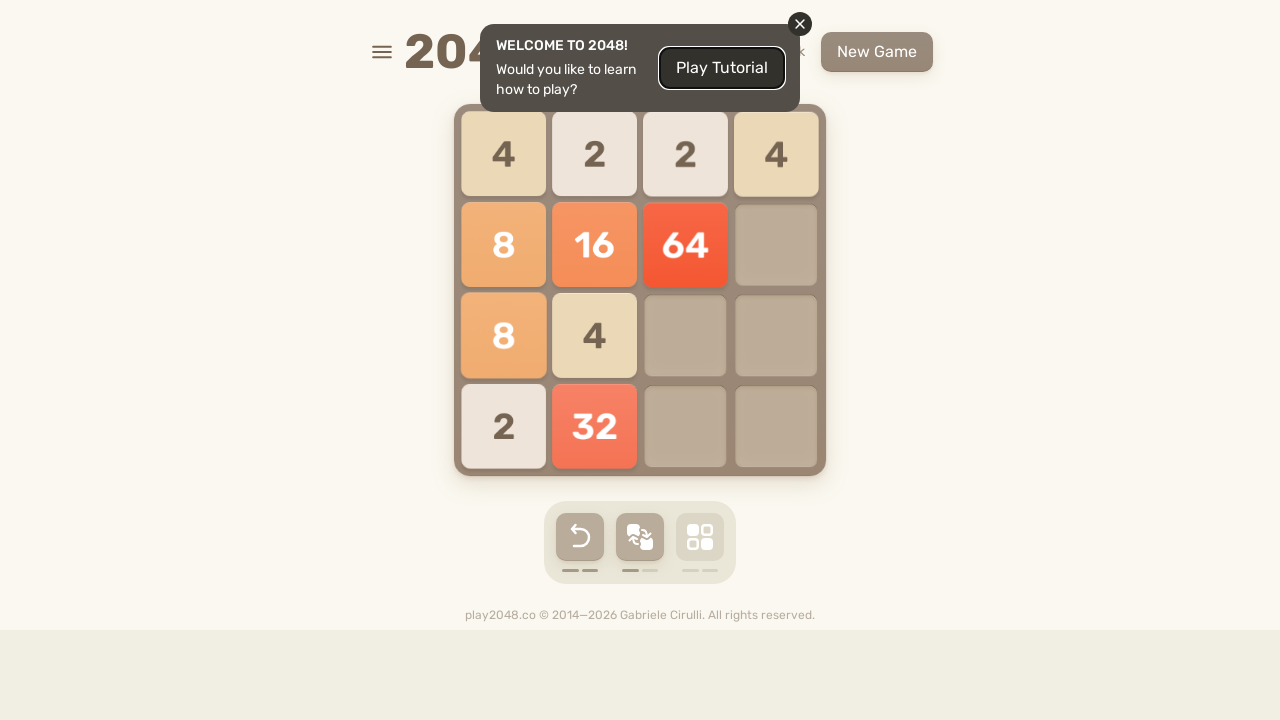

Pressed ArrowDown key on html
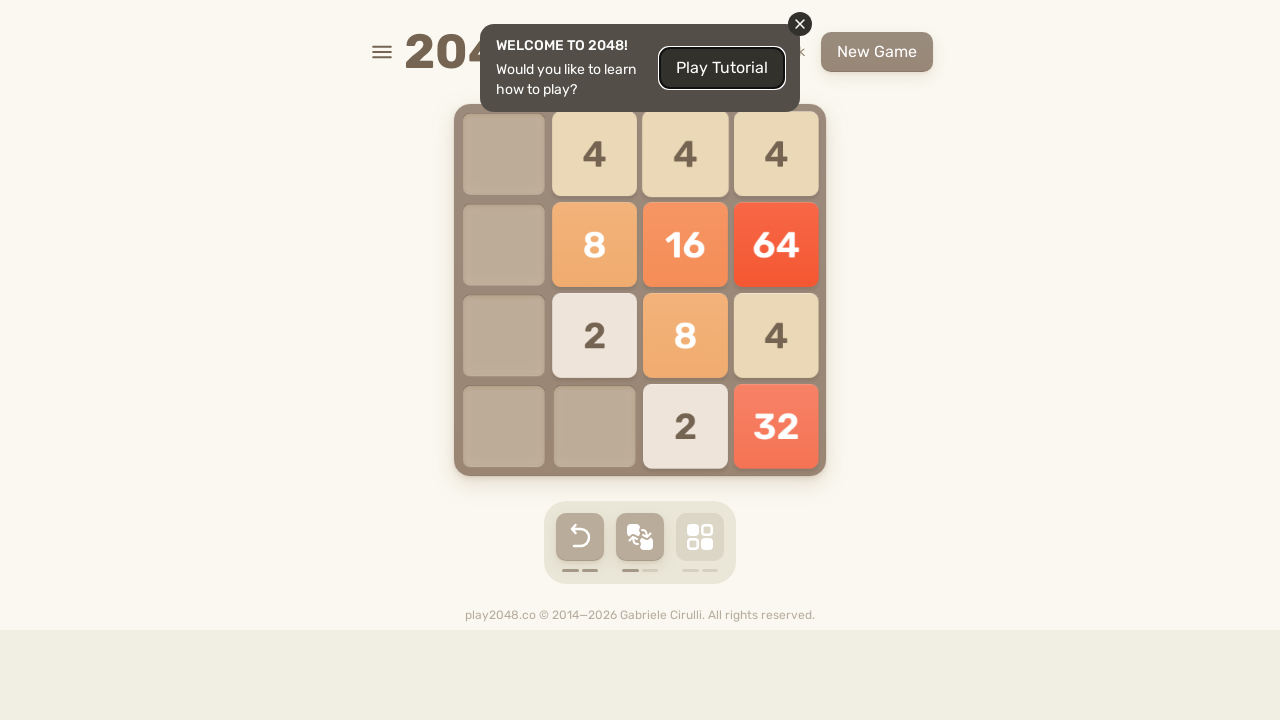

Pressed ArrowLeft key on html
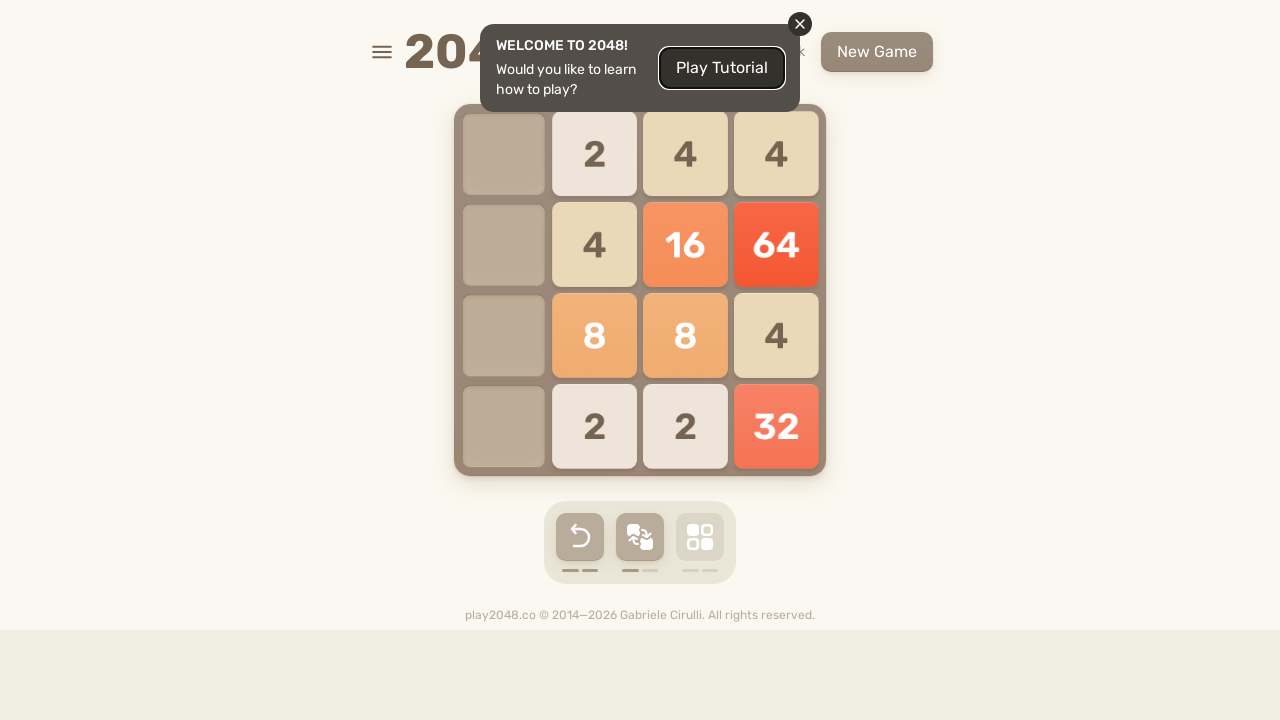

Checked if game is over
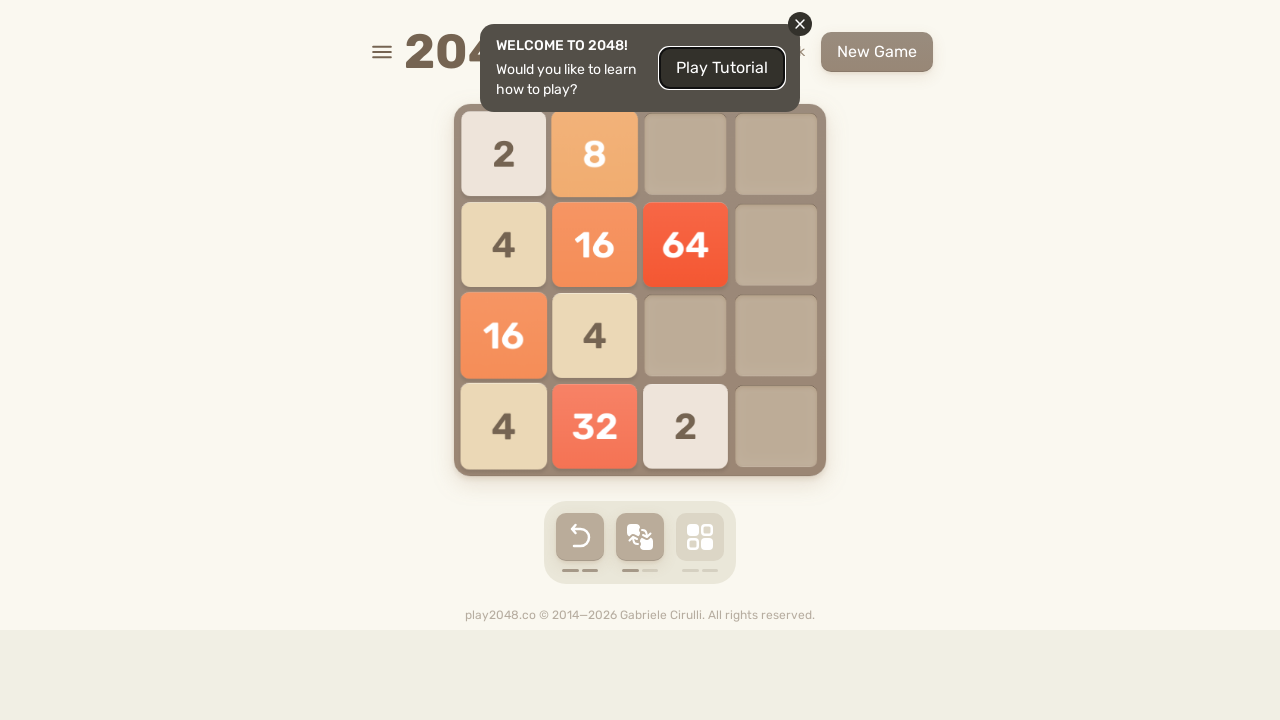

Pressed ArrowUp key on html
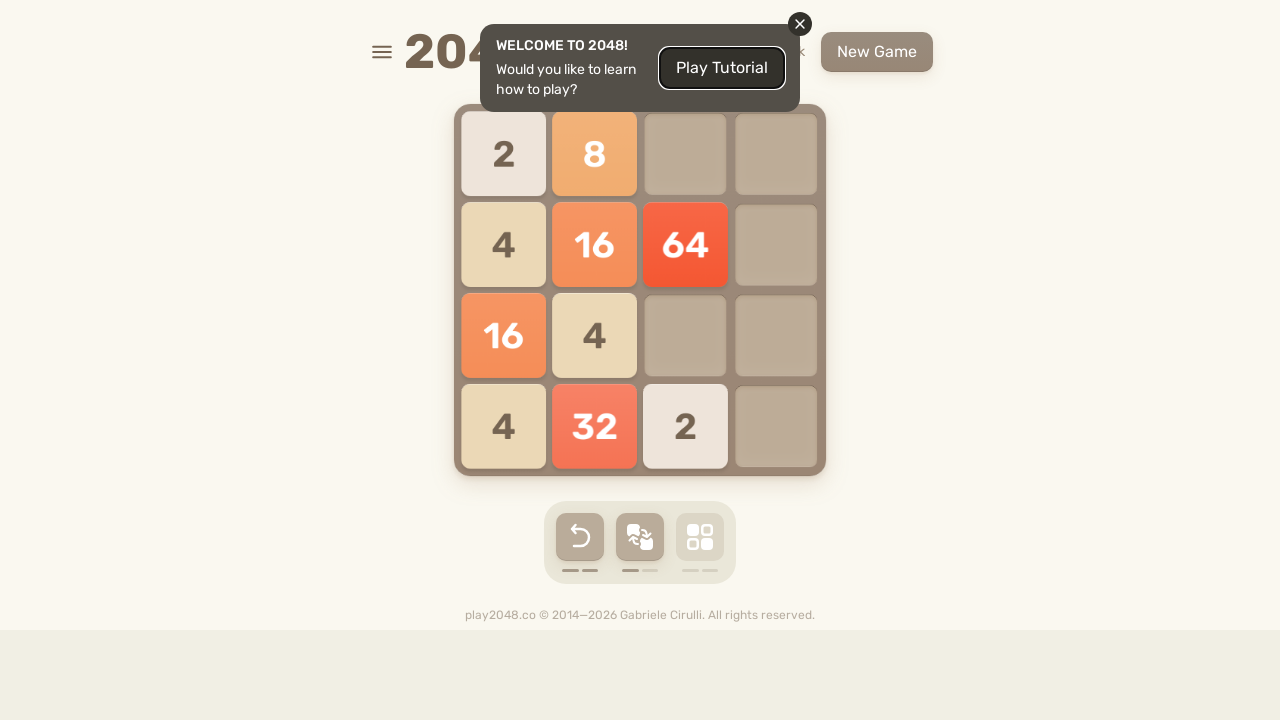

Pressed ArrowRight key on html
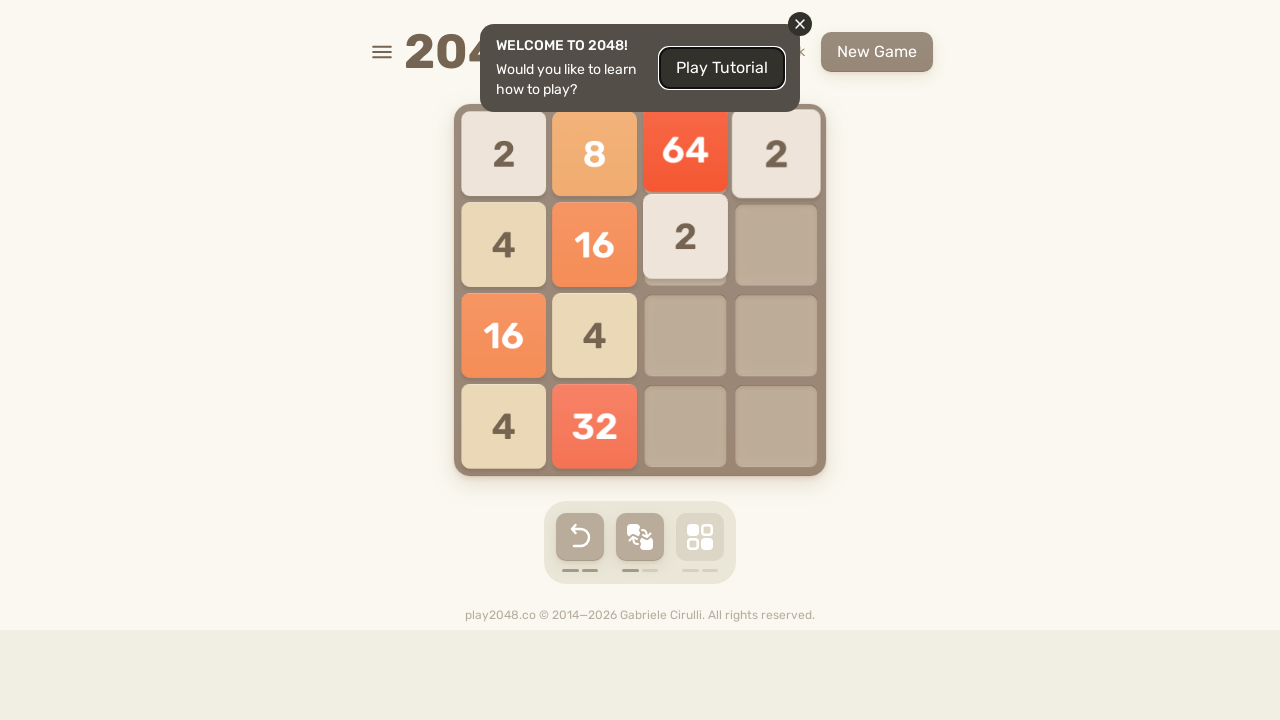

Pressed ArrowDown key on html
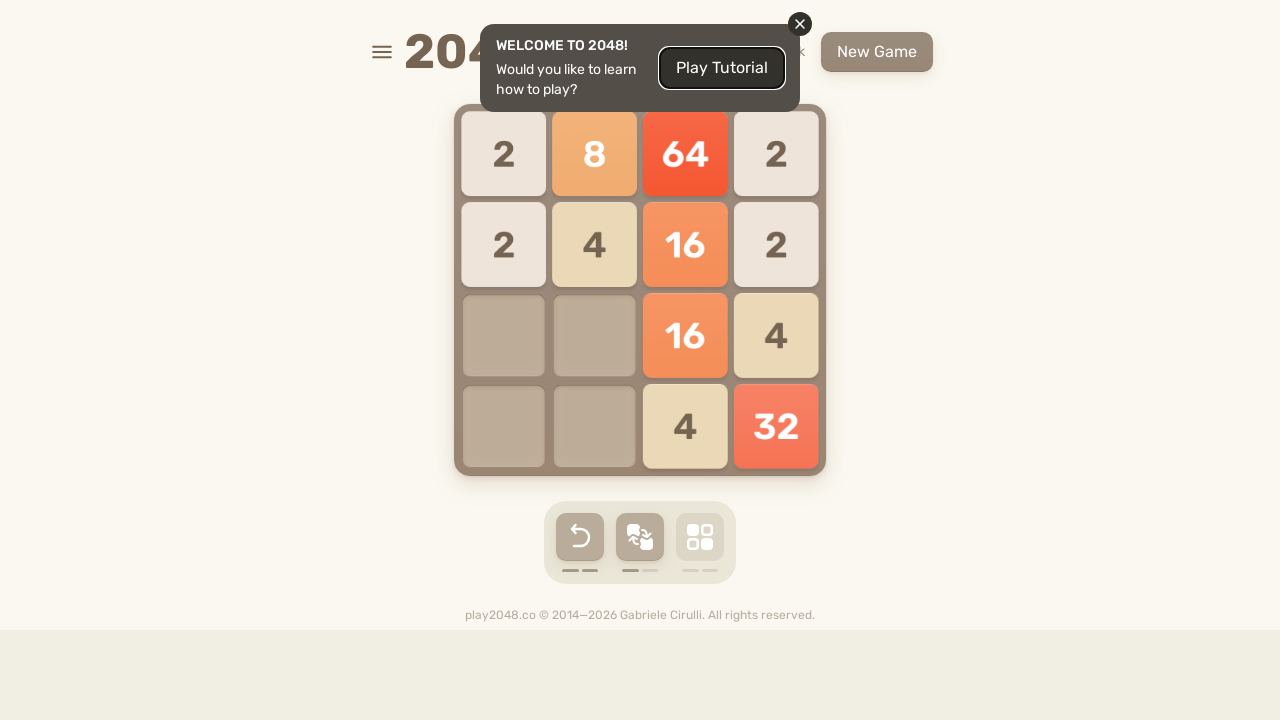

Pressed ArrowLeft key on html
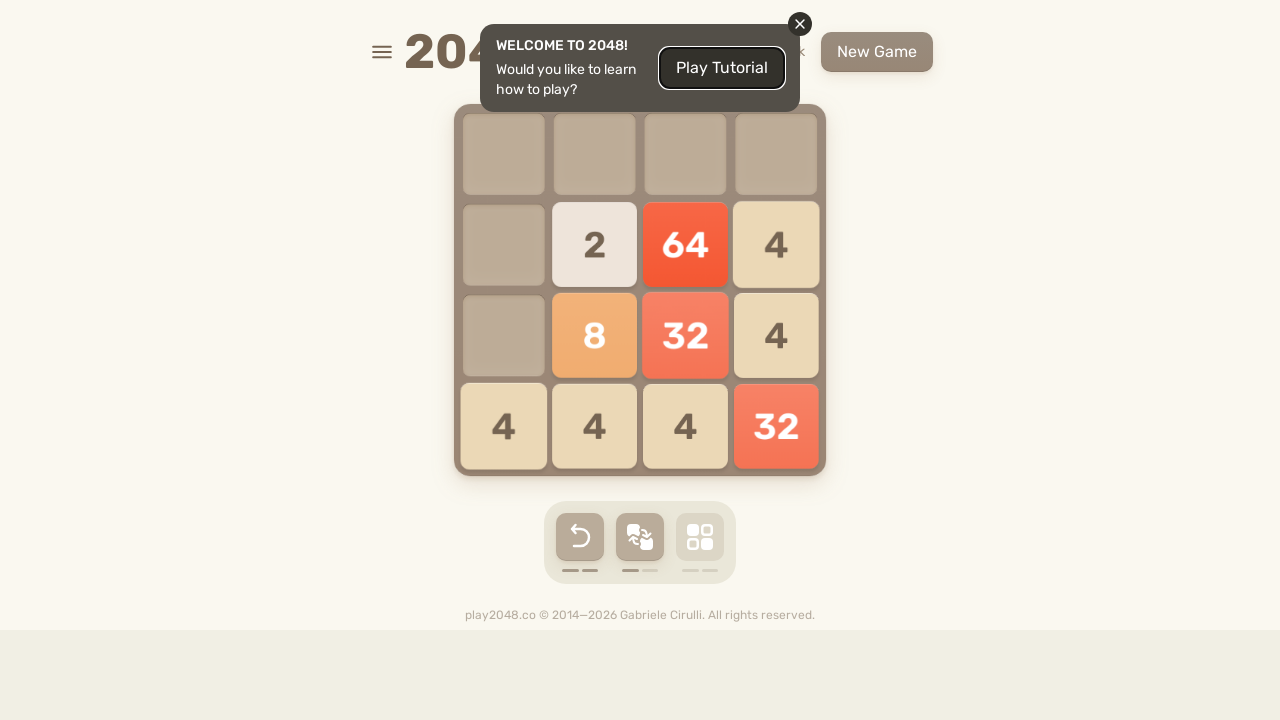

Checked if game is over
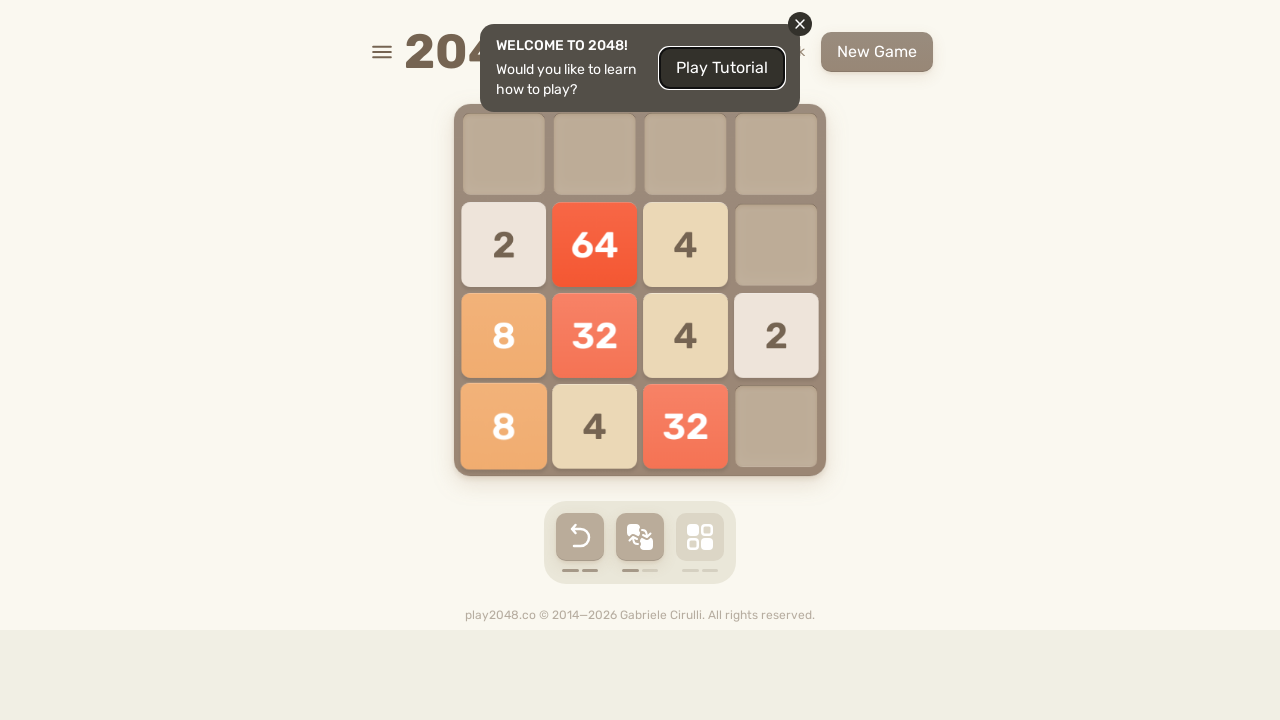

Pressed ArrowUp key on html
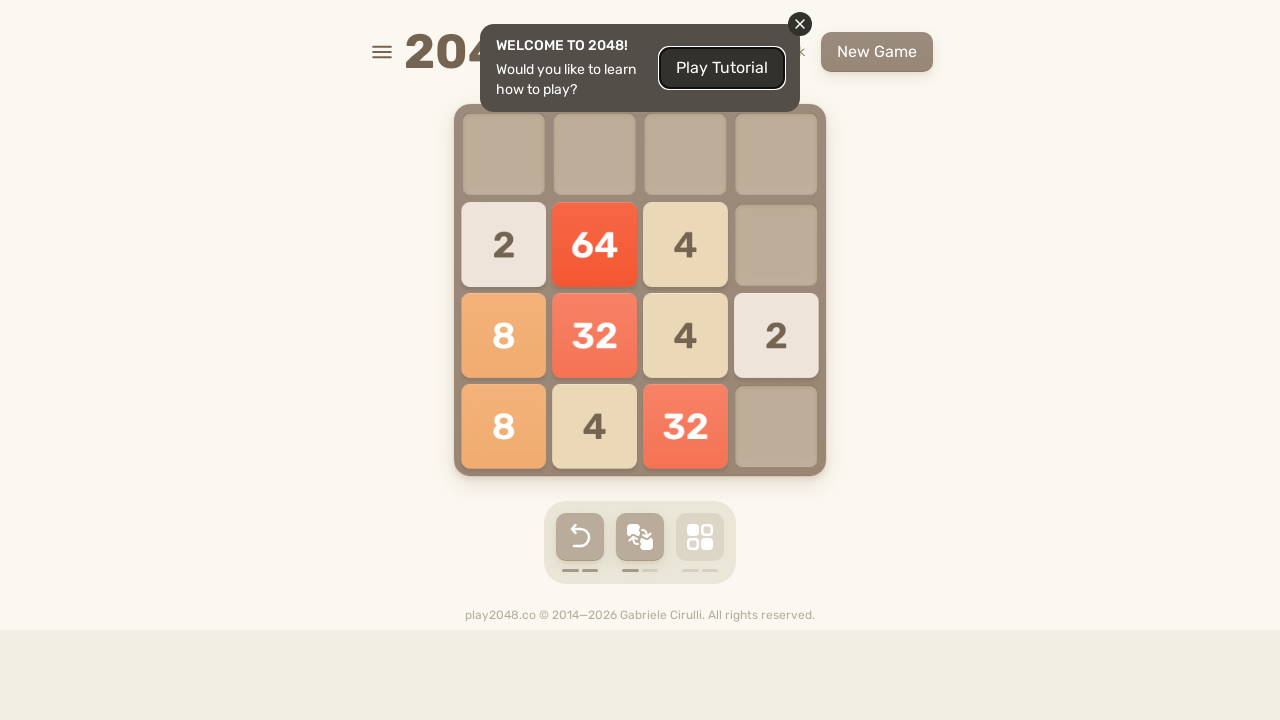

Pressed ArrowRight key on html
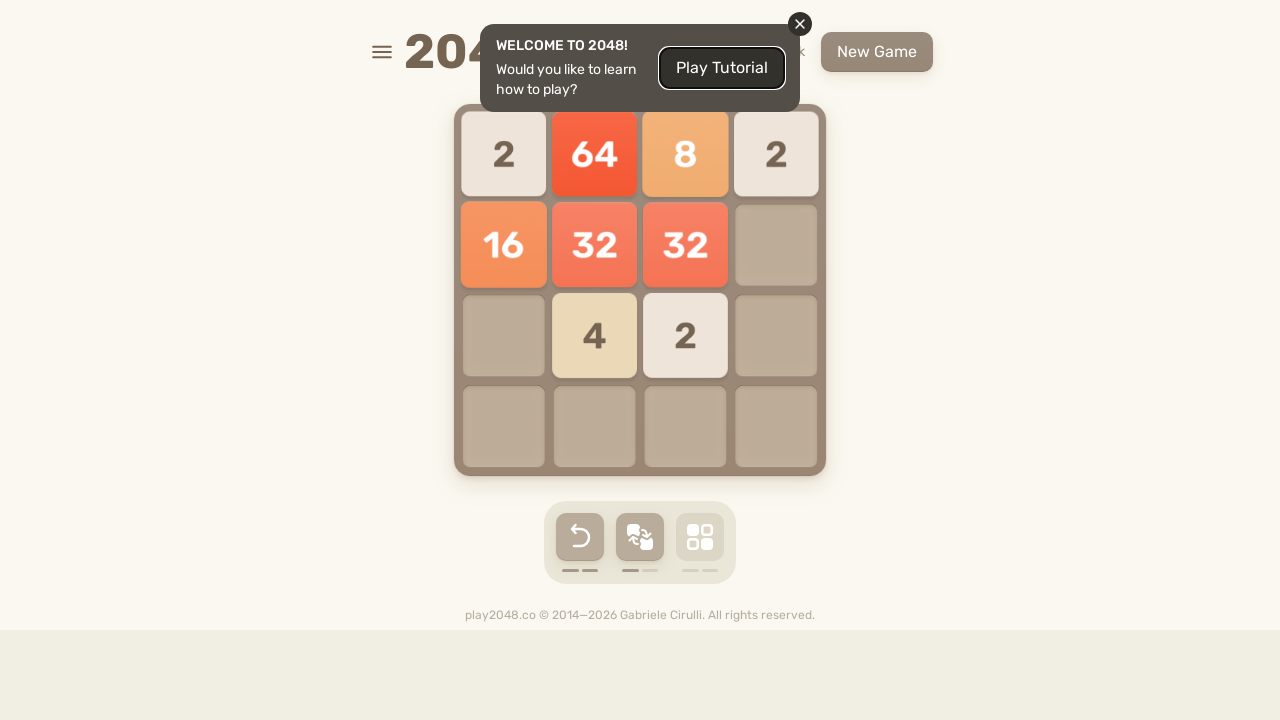

Pressed ArrowDown key on html
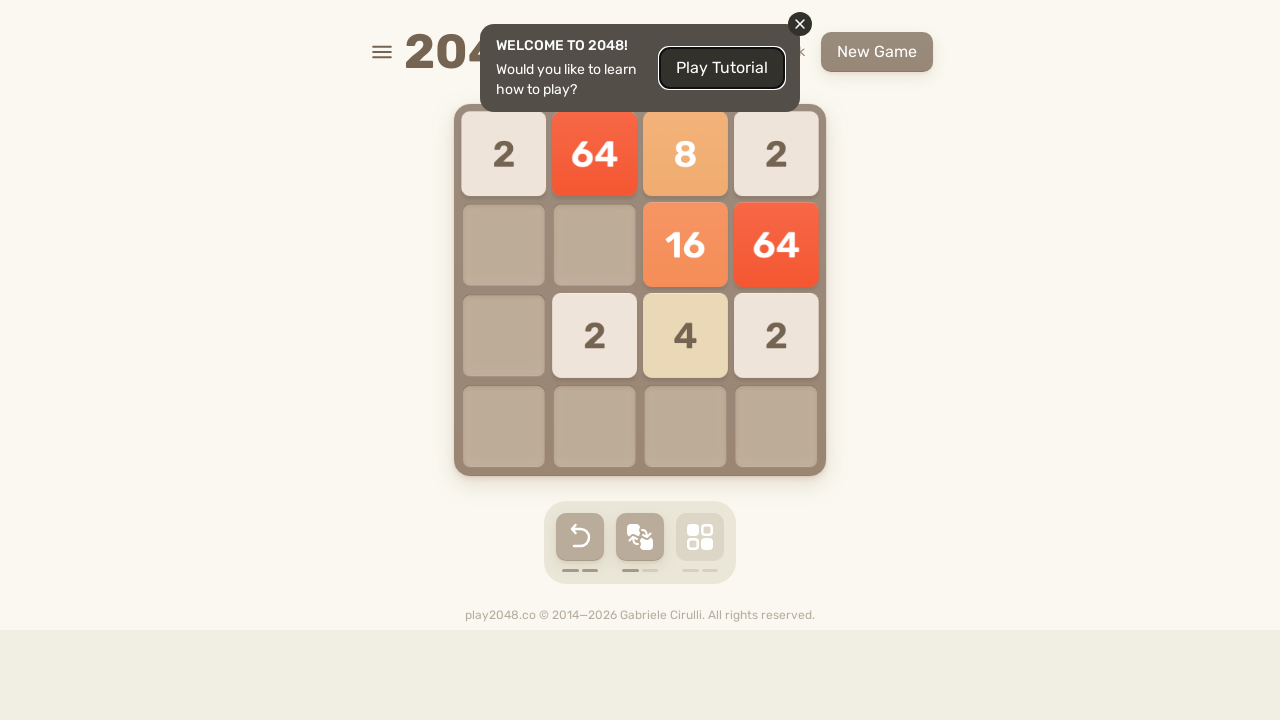

Pressed ArrowLeft key on html
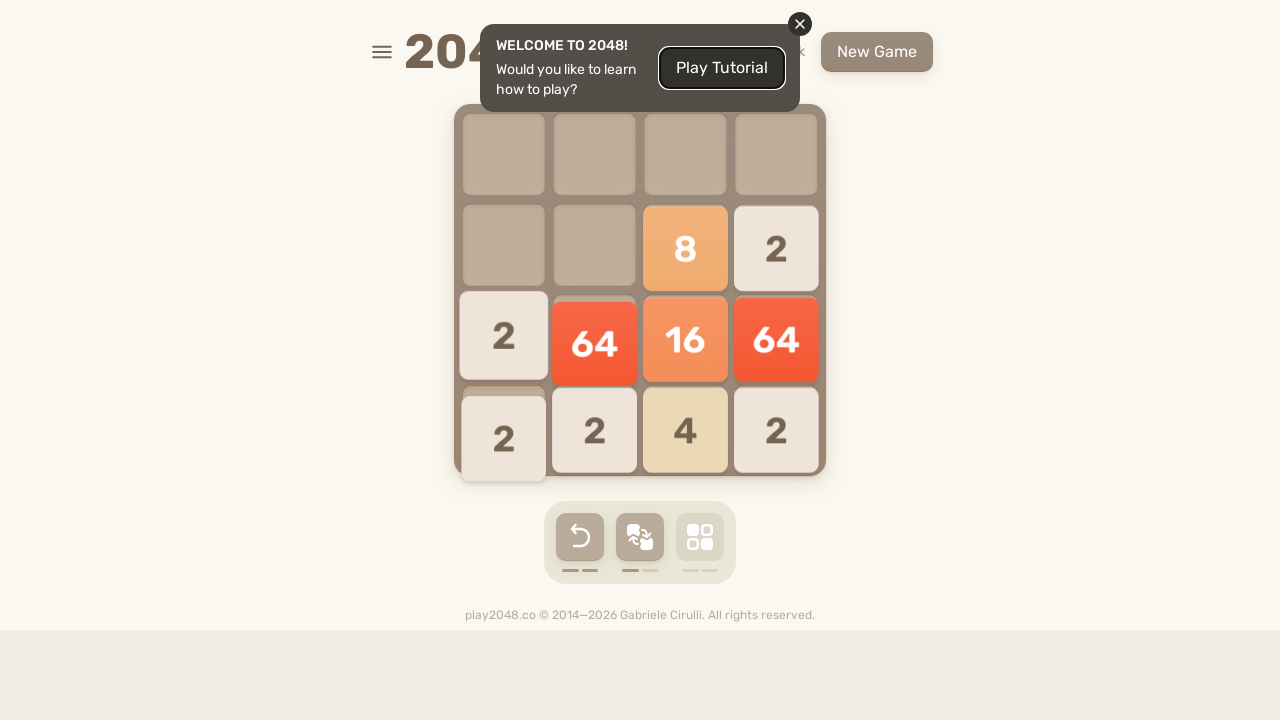

Checked if game is over
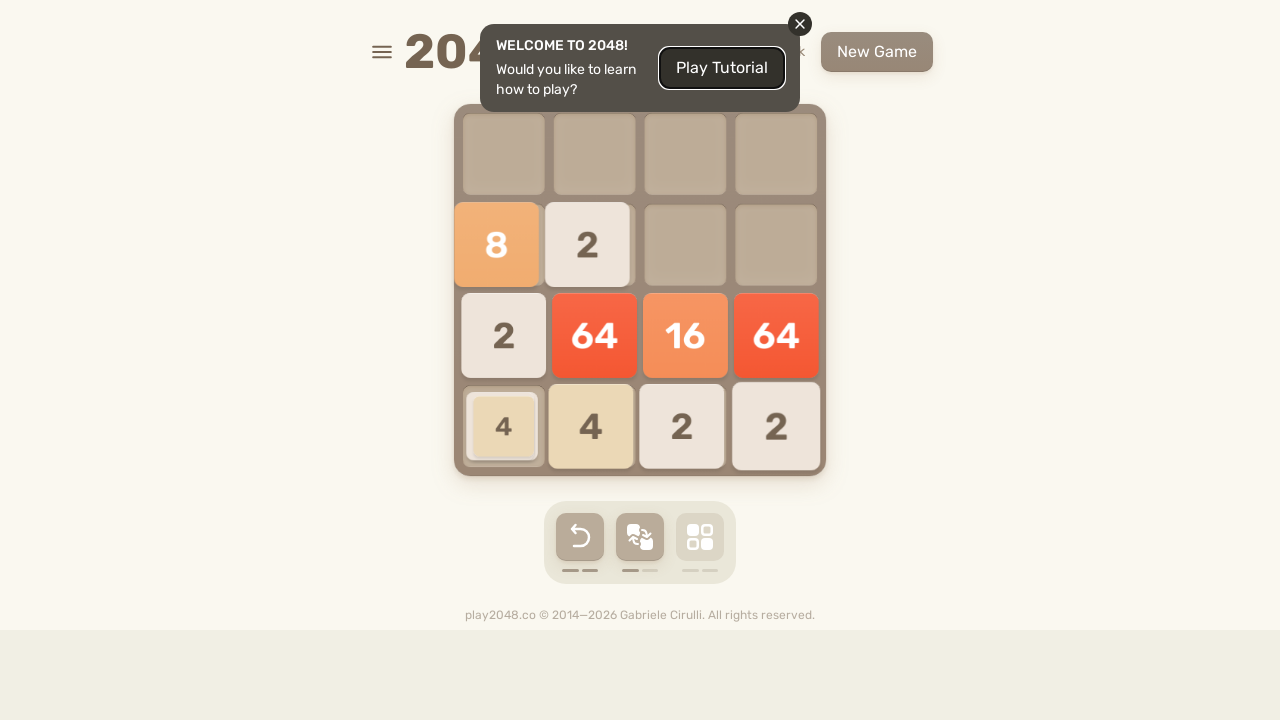

Pressed ArrowUp key on html
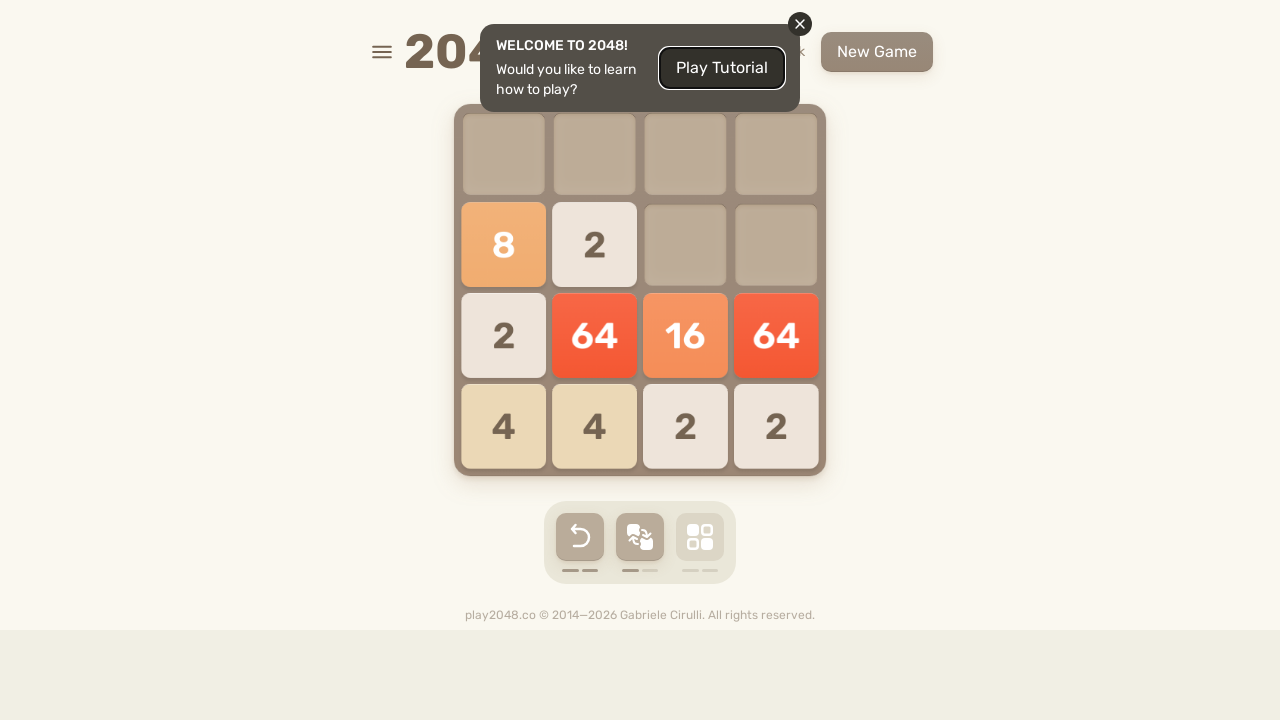

Pressed ArrowRight key on html
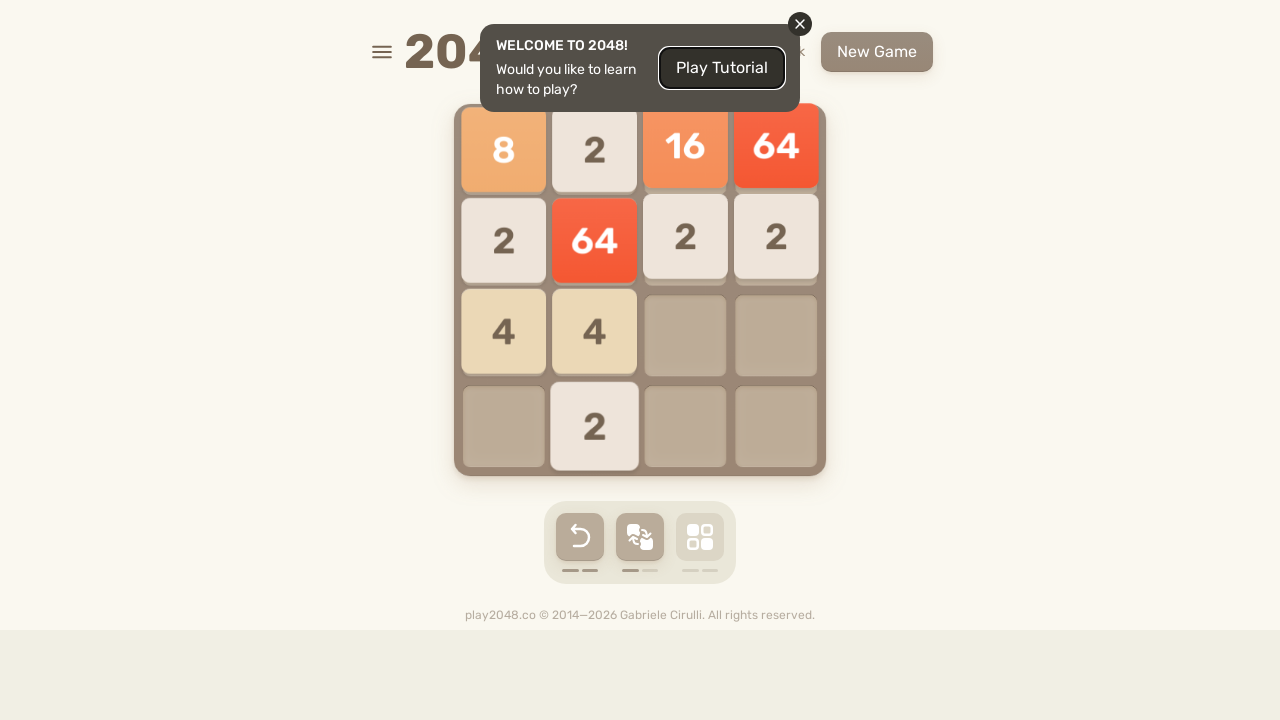

Pressed ArrowDown key on html
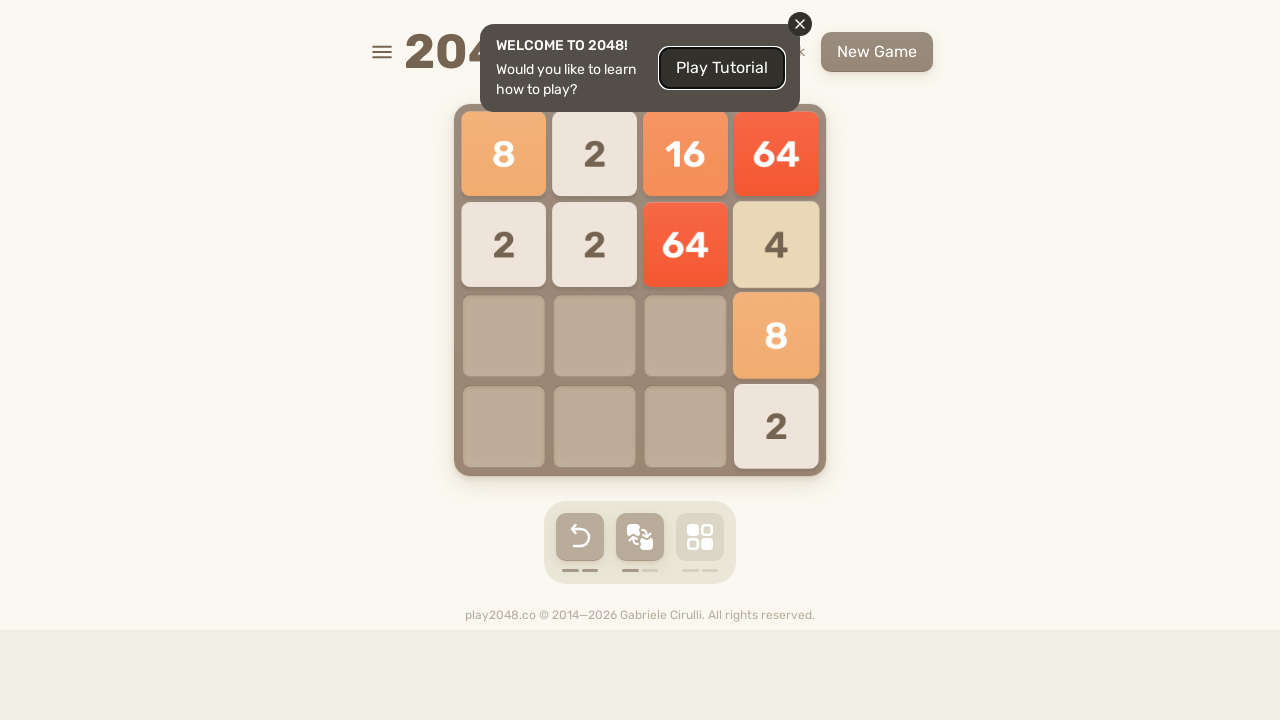

Pressed ArrowLeft key on html
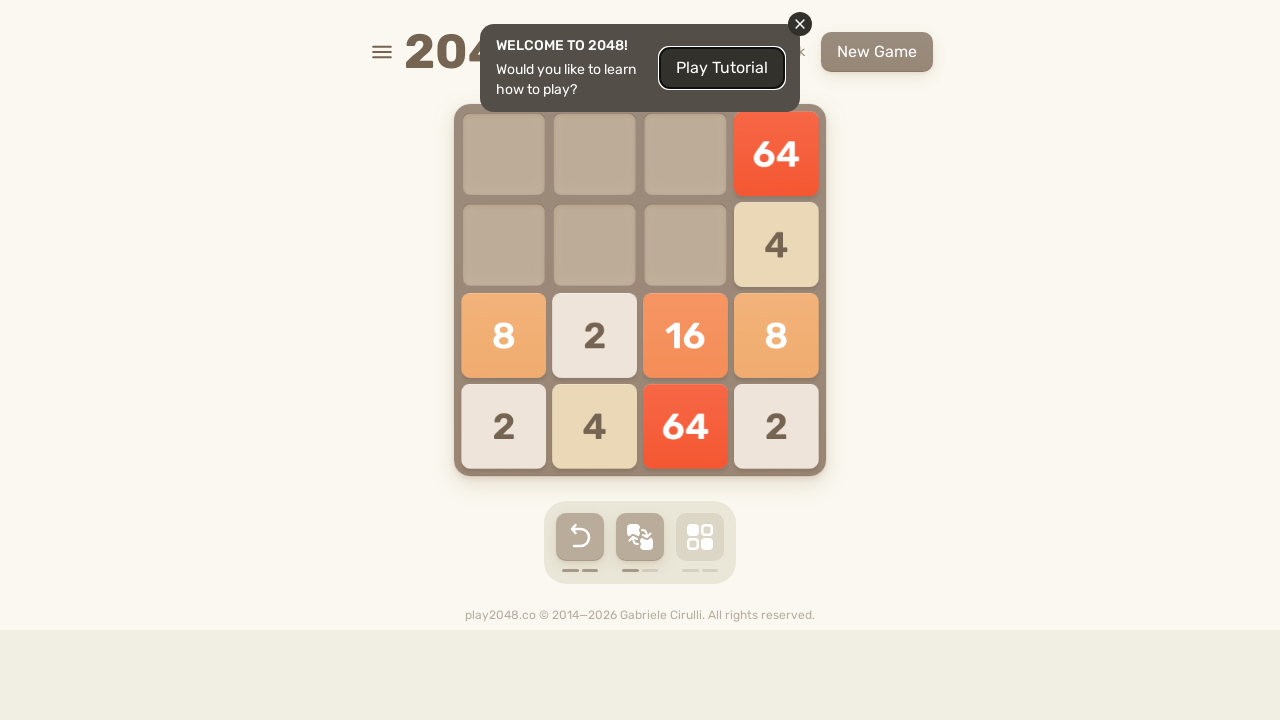

Checked if game is over
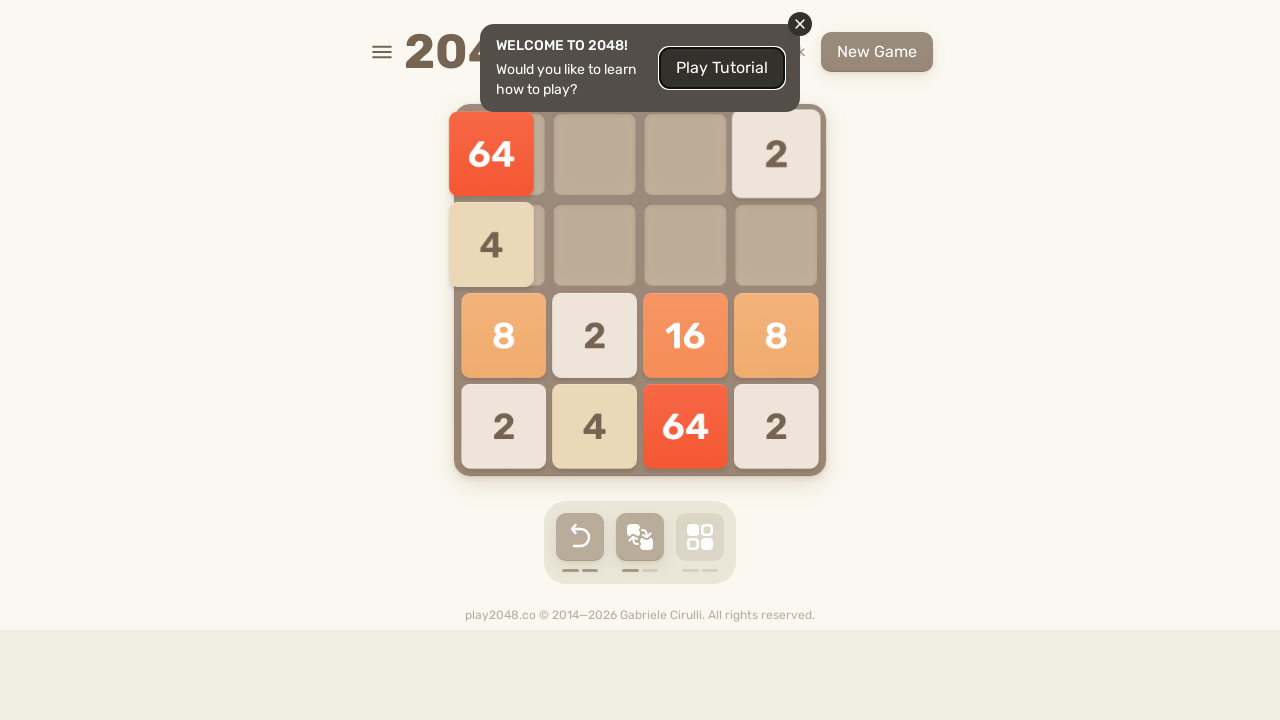

Pressed ArrowUp key on html
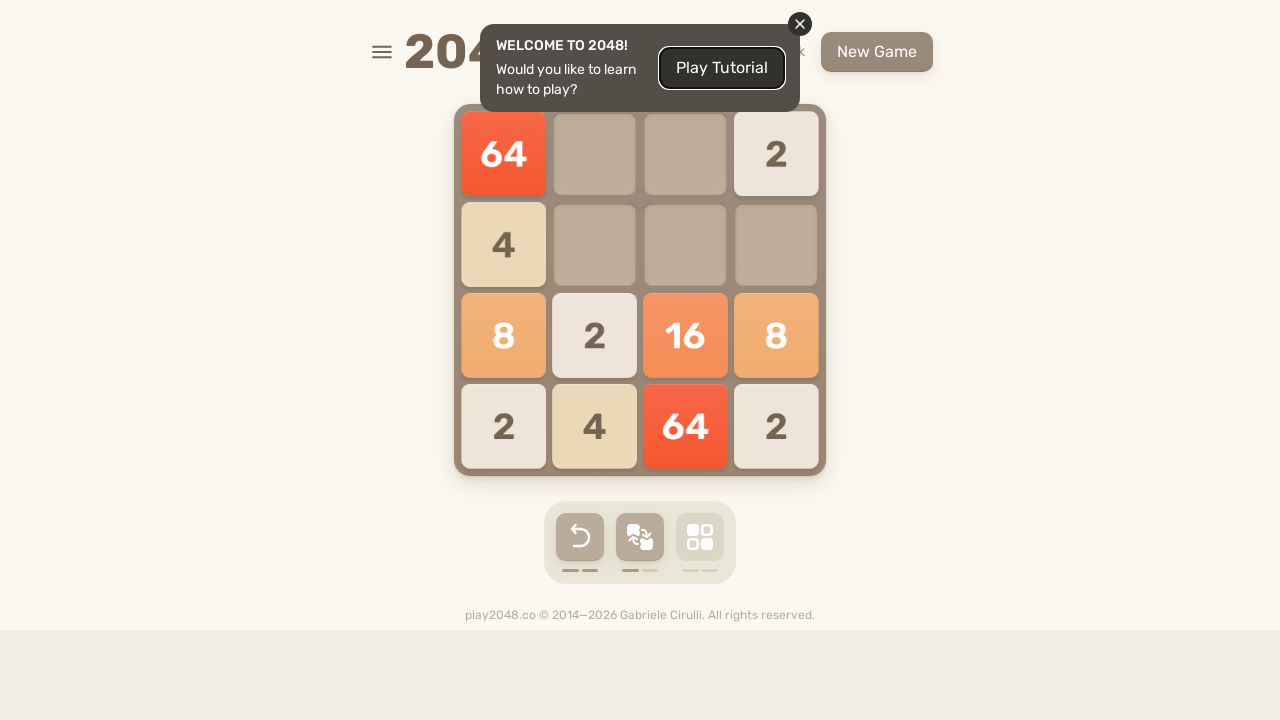

Pressed ArrowRight key on html
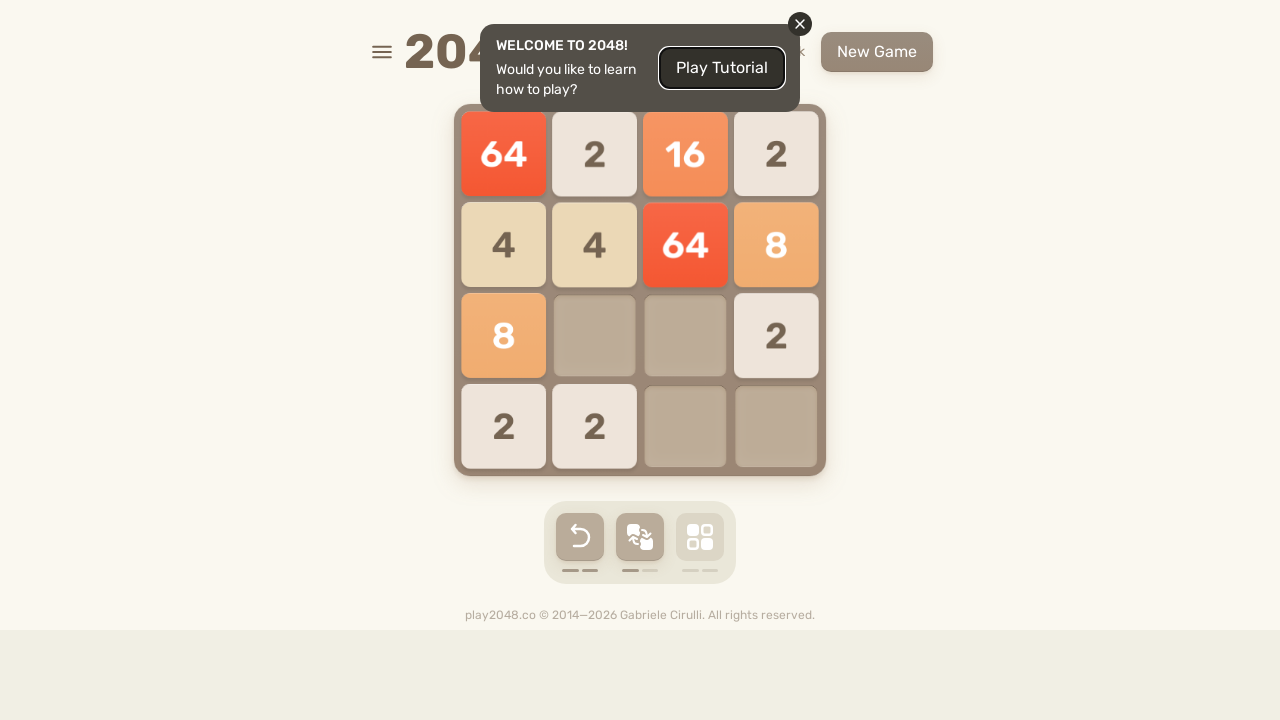

Pressed ArrowDown key on html
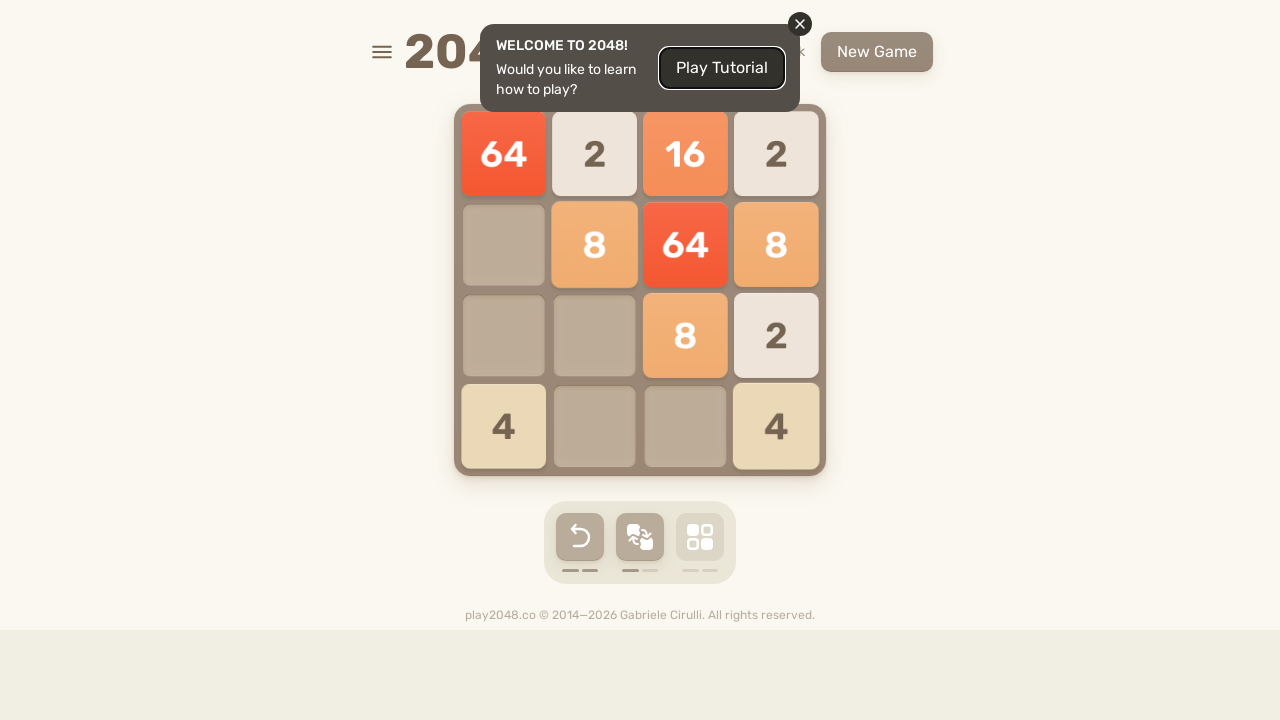

Pressed ArrowLeft key on html
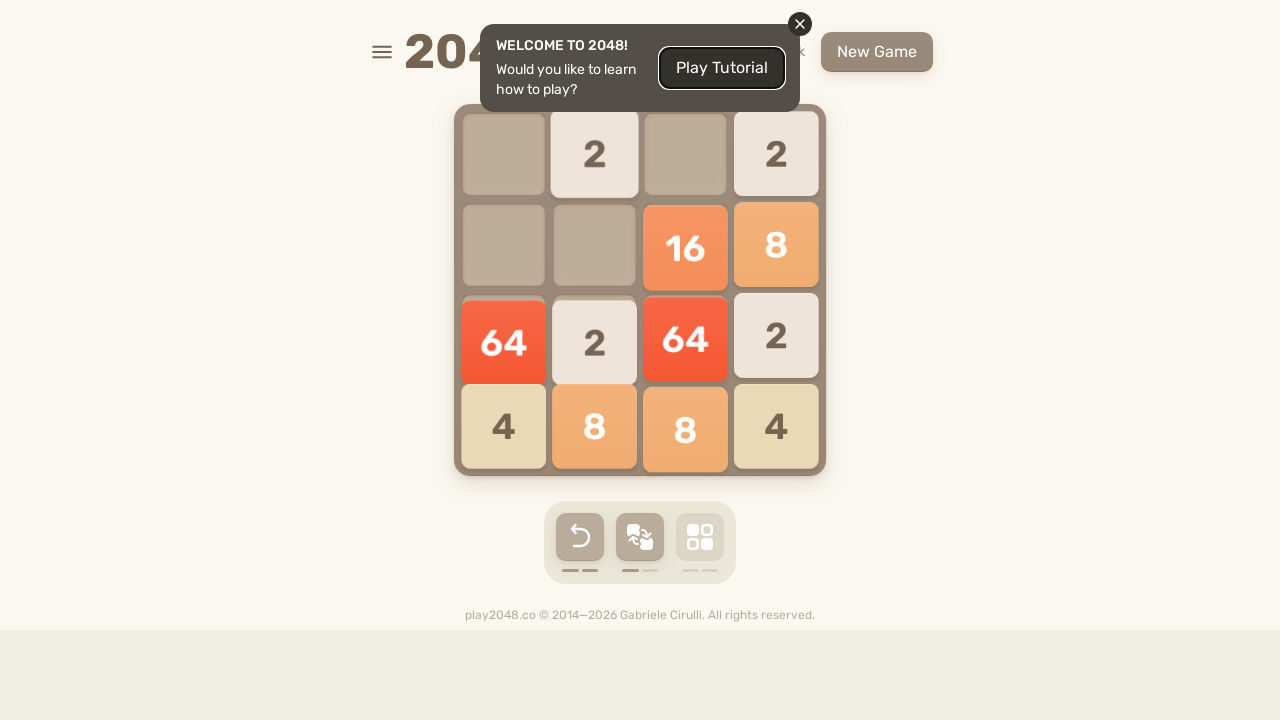

Checked if game is over
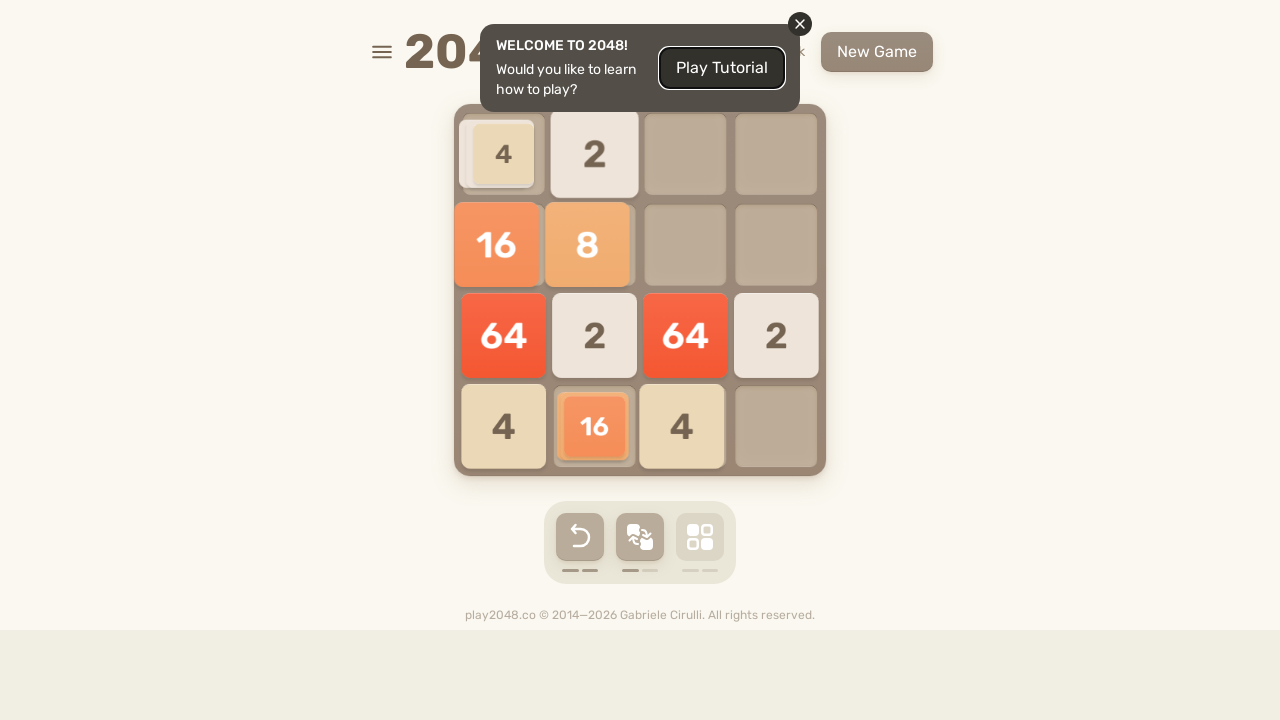

Pressed ArrowUp key on html
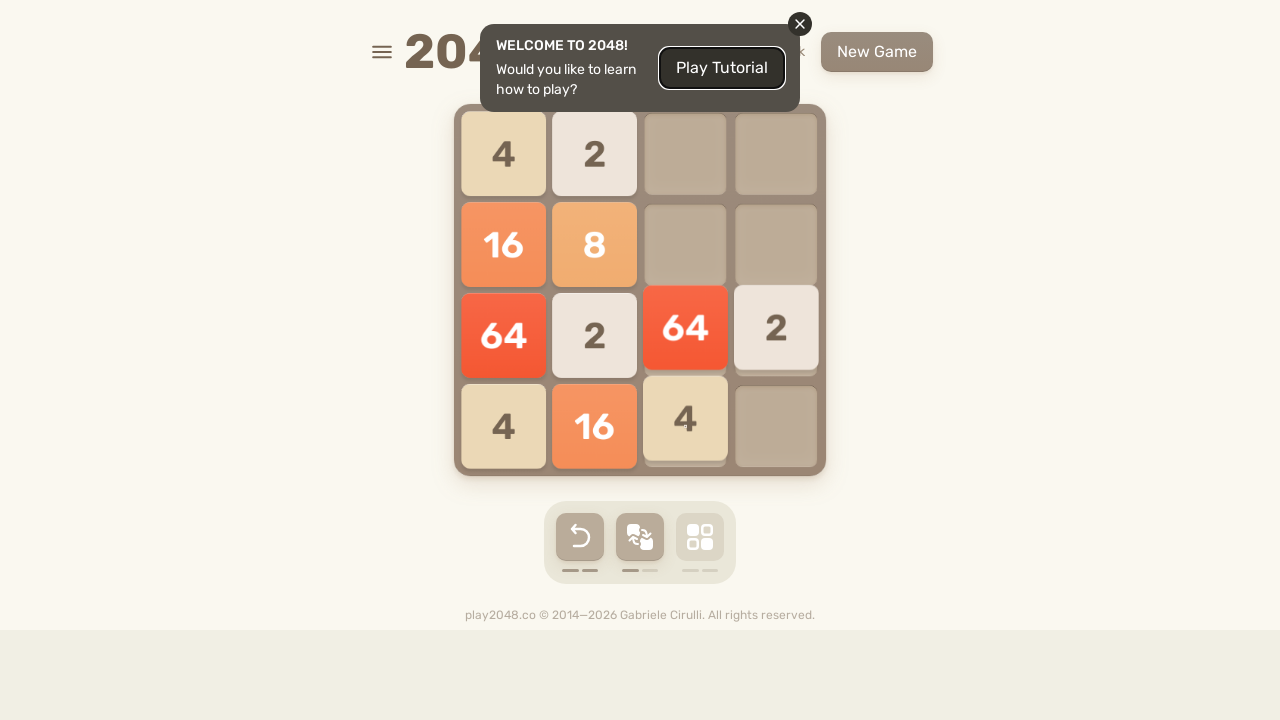

Pressed ArrowRight key on html
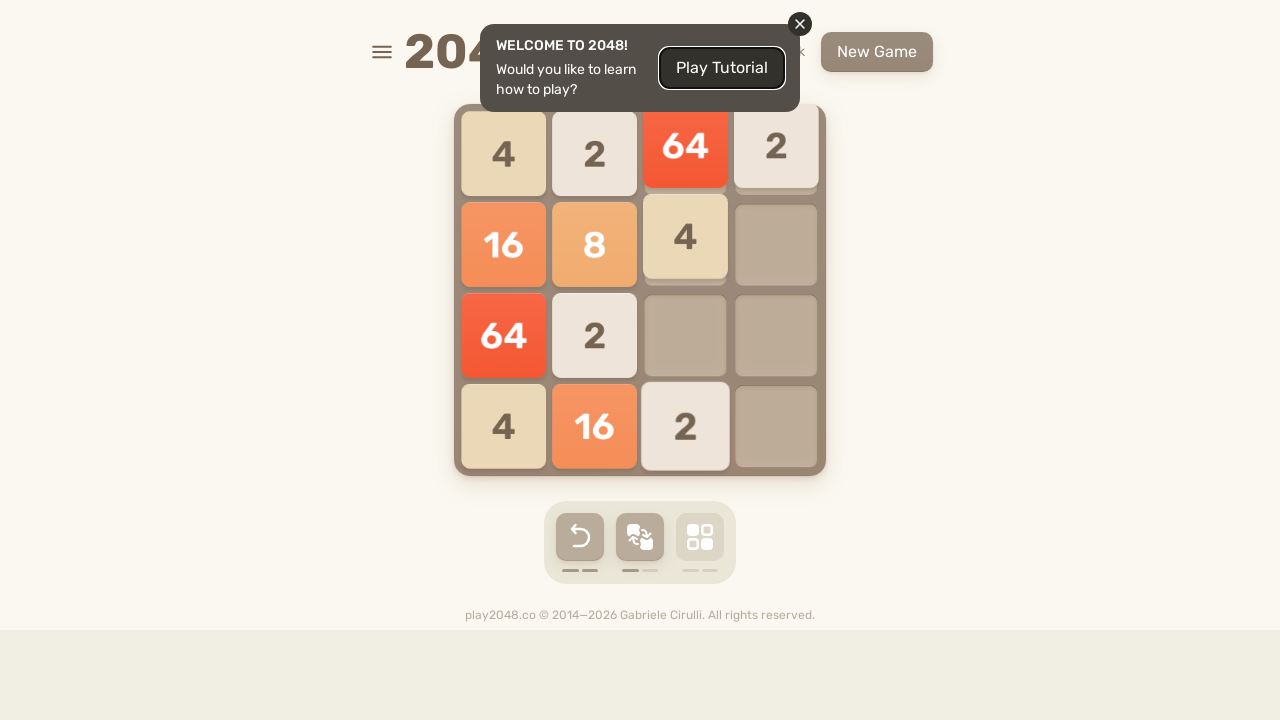

Pressed ArrowDown key on html
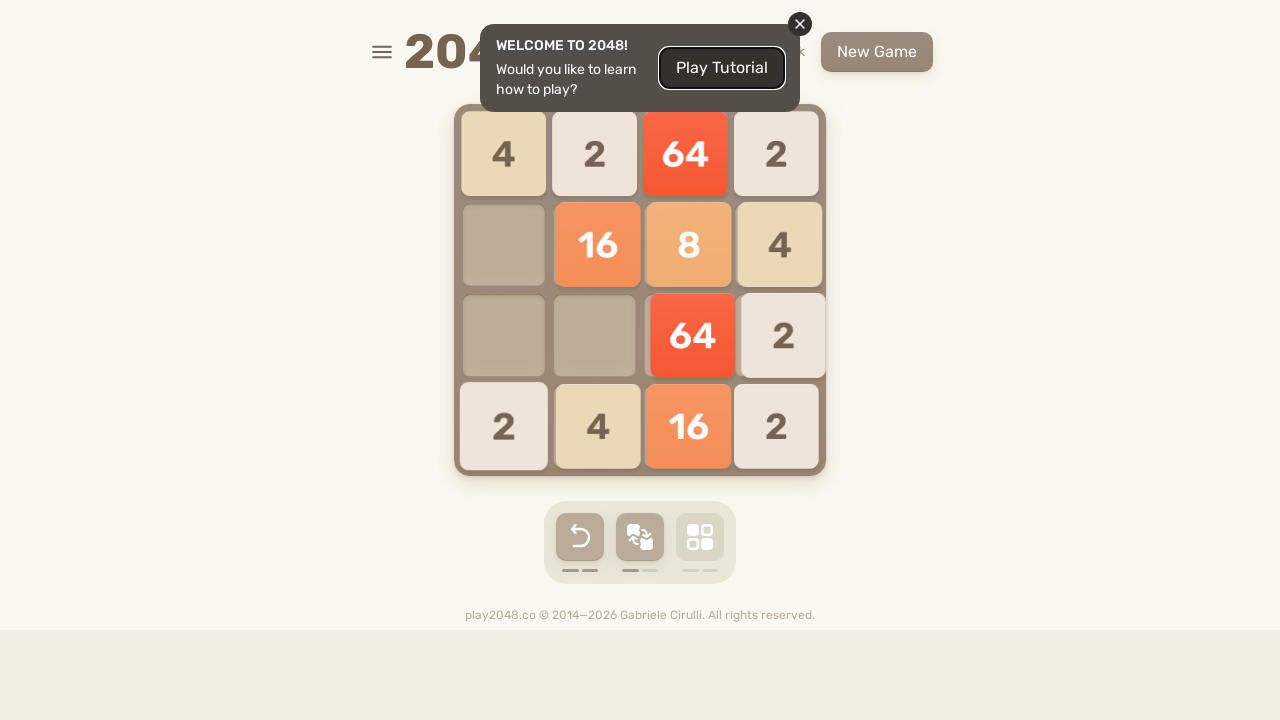

Pressed ArrowLeft key on html
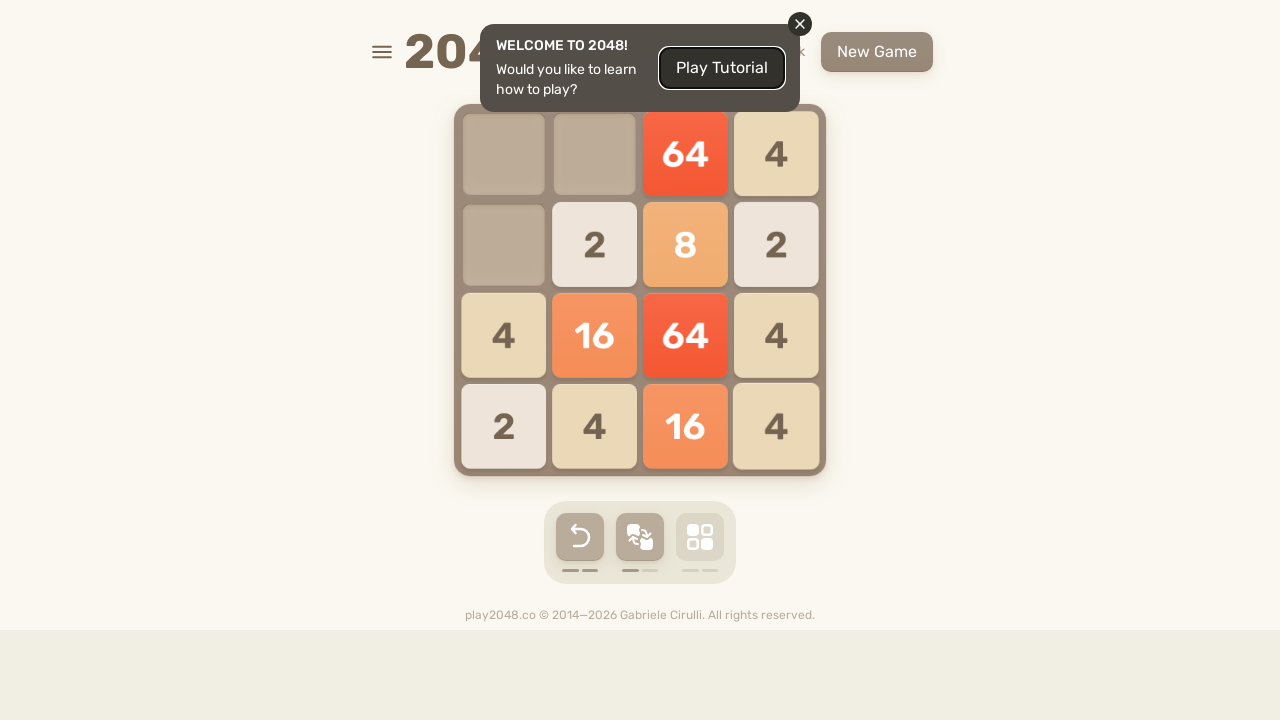

Checked if game is over
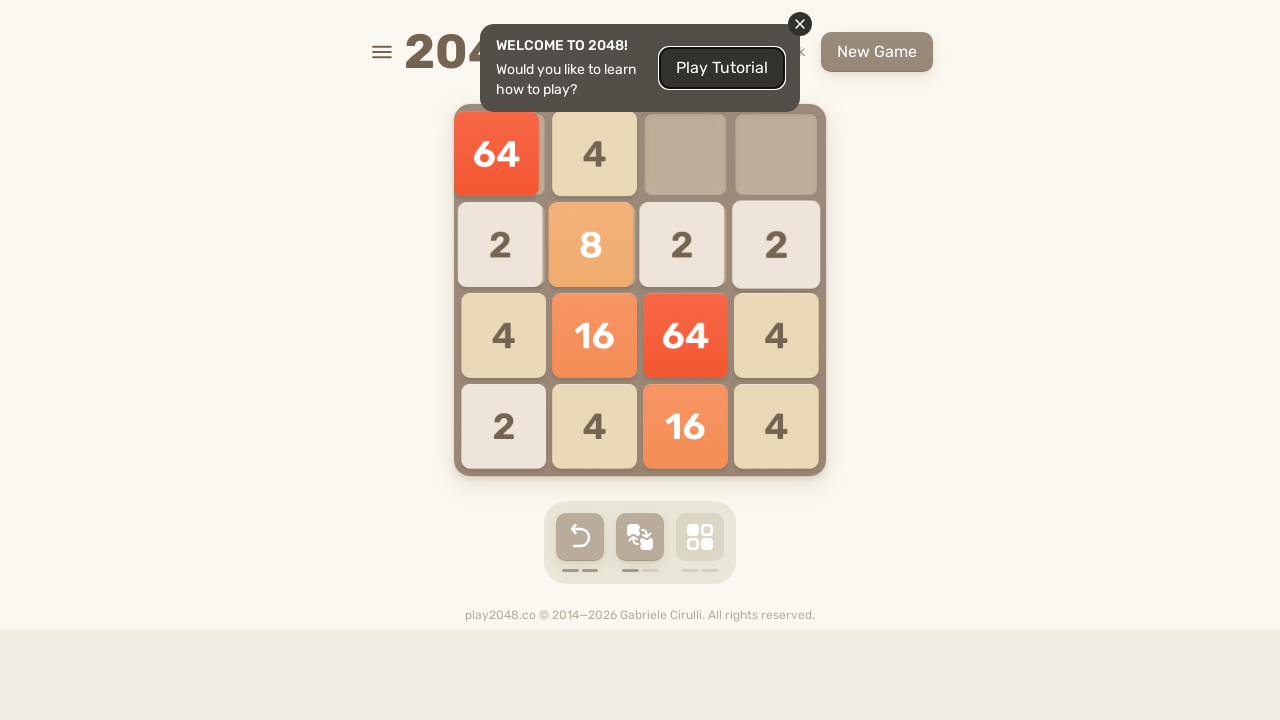

Pressed ArrowUp key on html
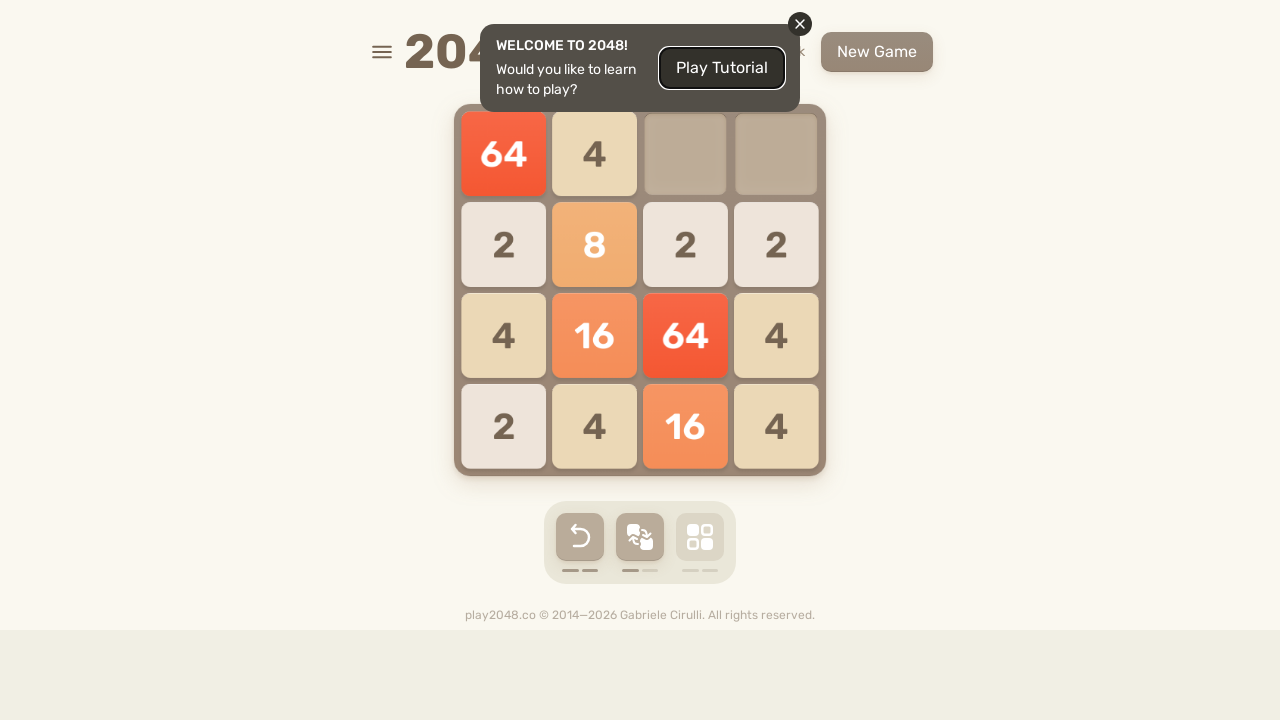

Pressed ArrowRight key on html
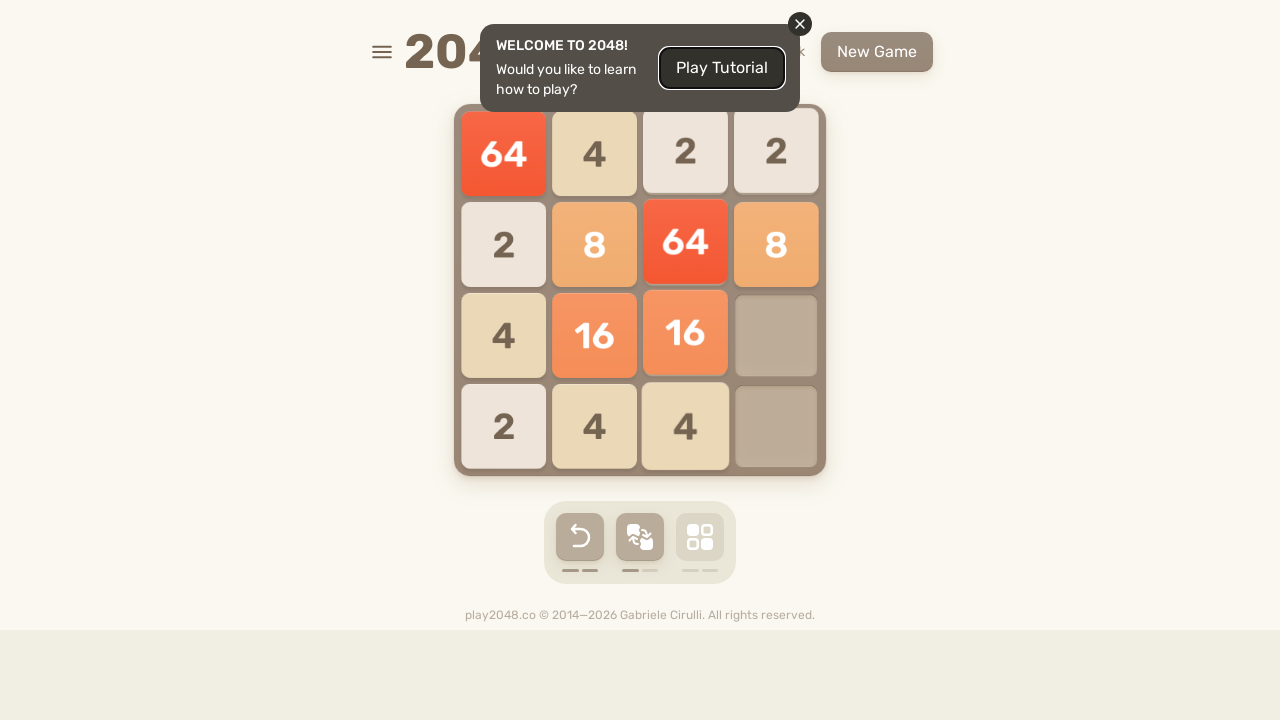

Pressed ArrowDown key on html
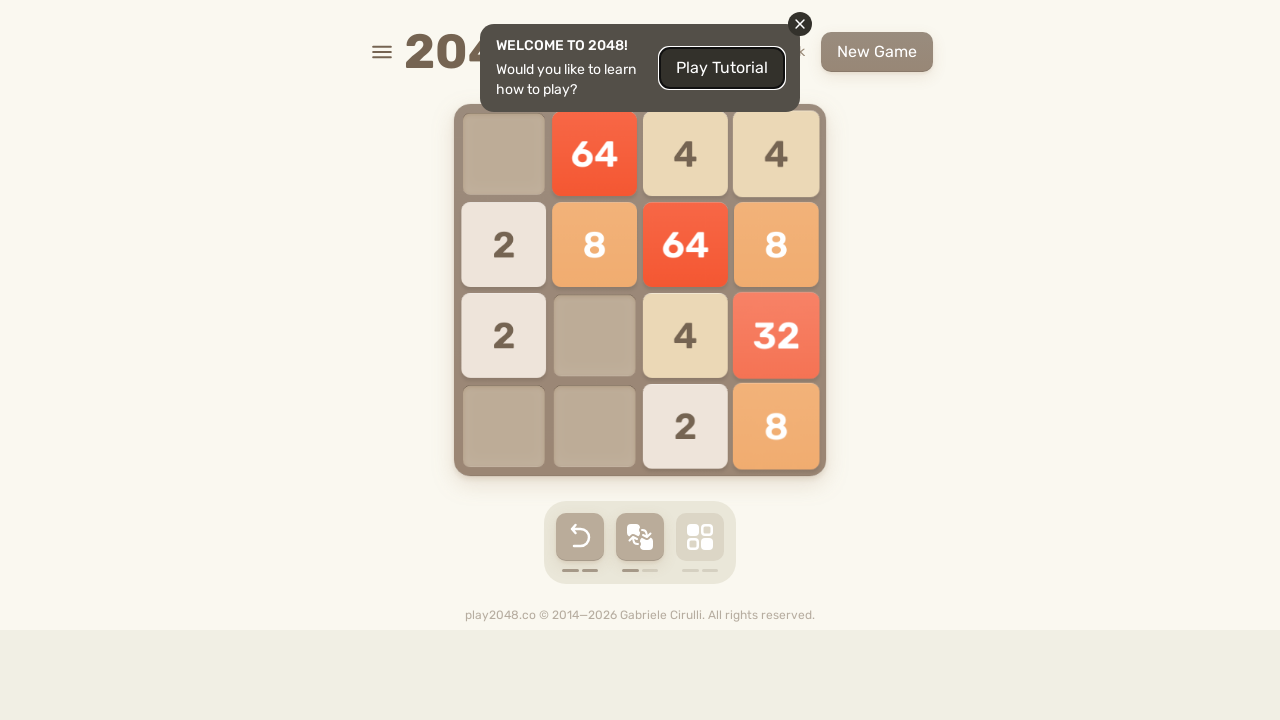

Pressed ArrowLeft key on html
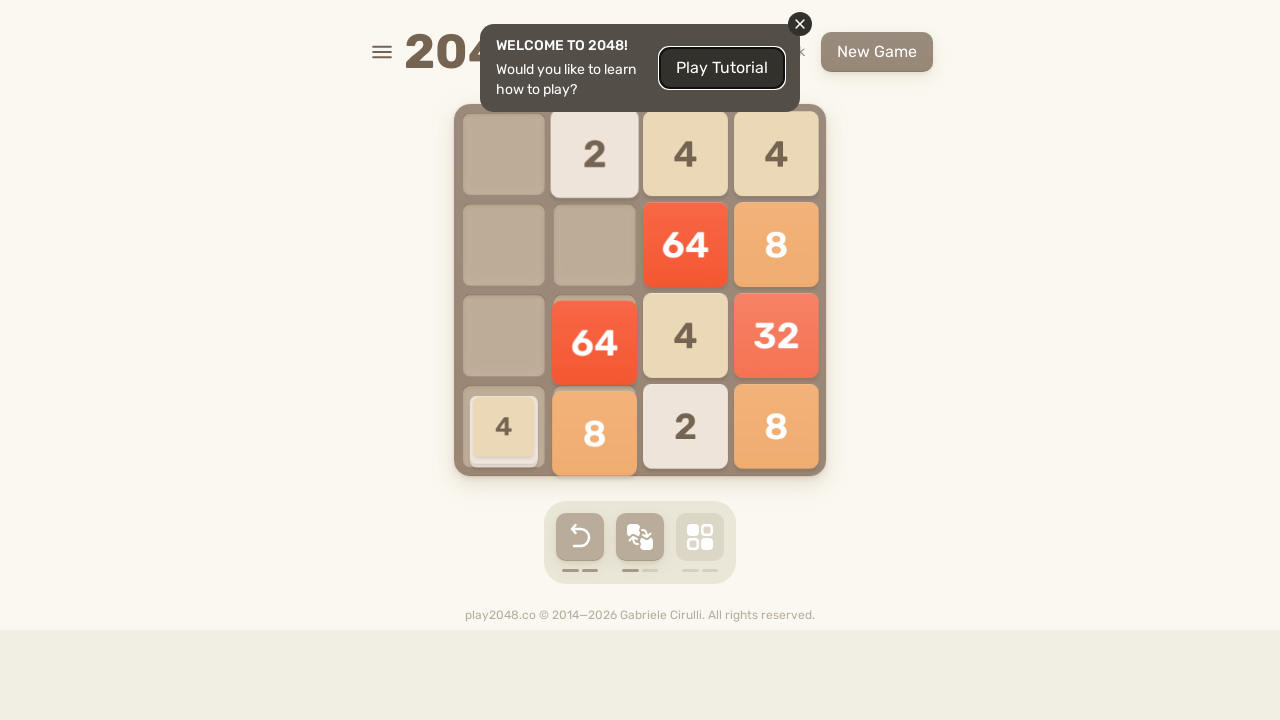

Checked if game is over
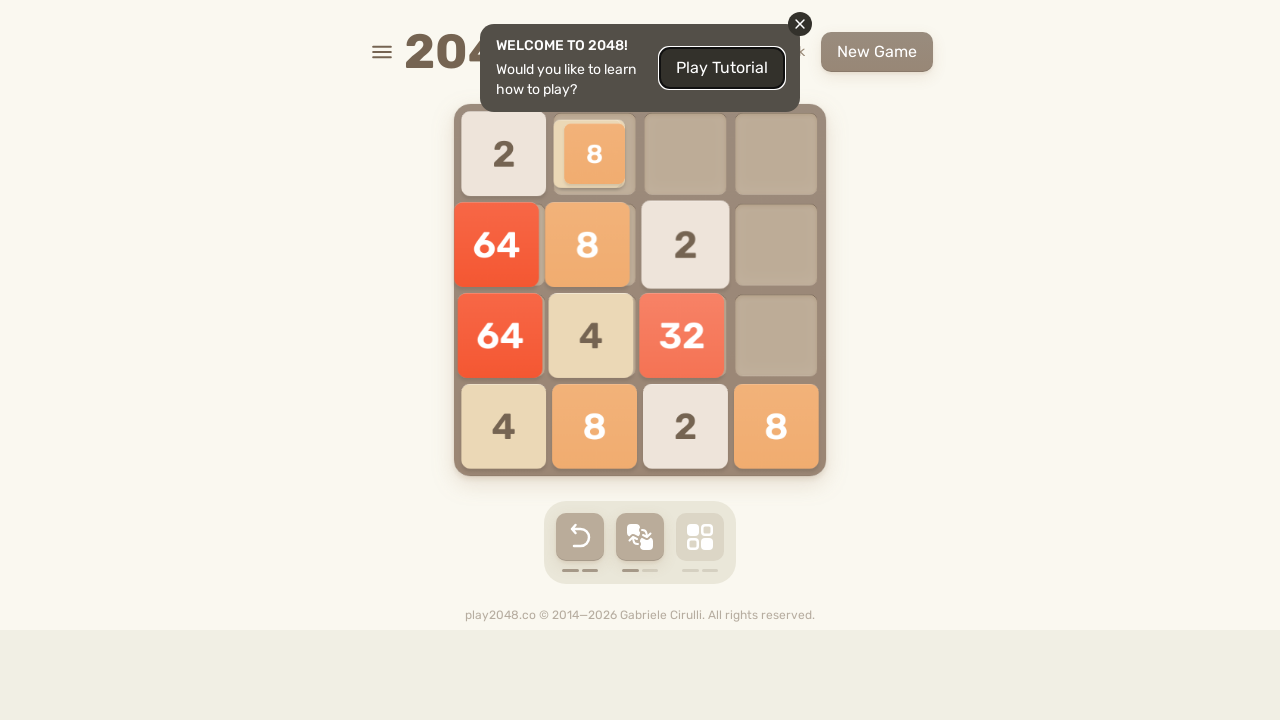

Pressed ArrowUp key on html
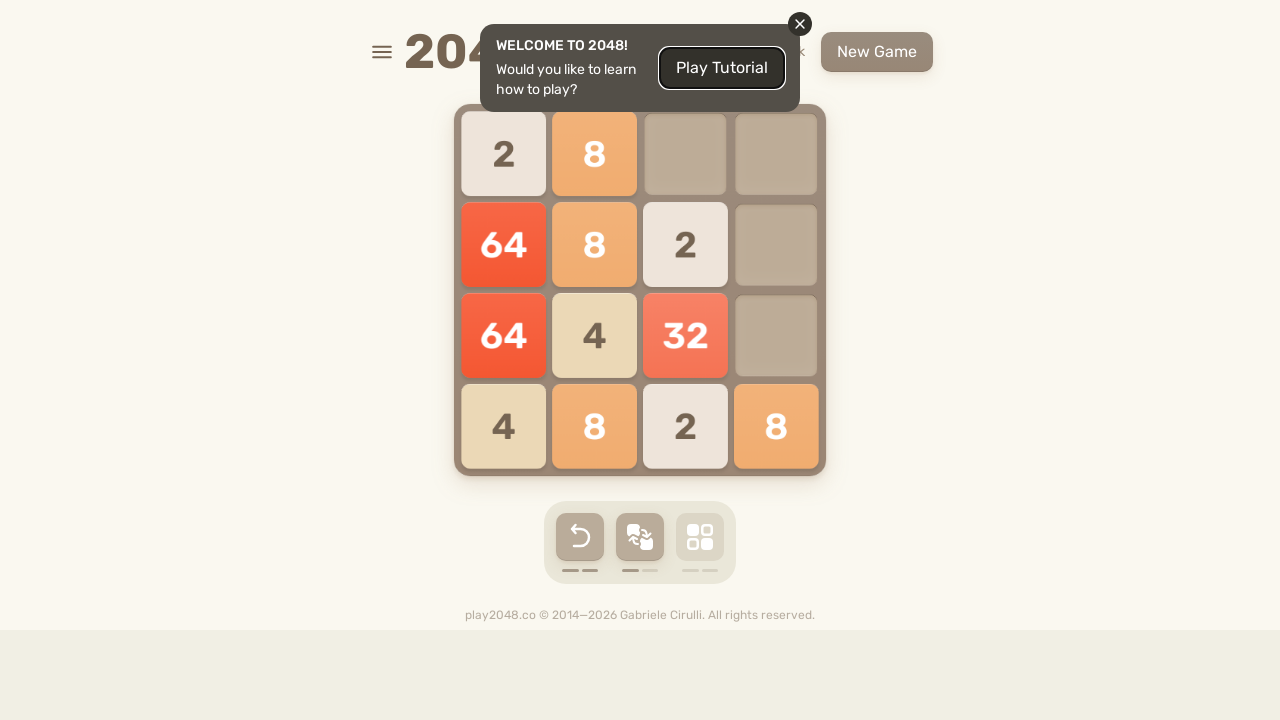

Pressed ArrowRight key on html
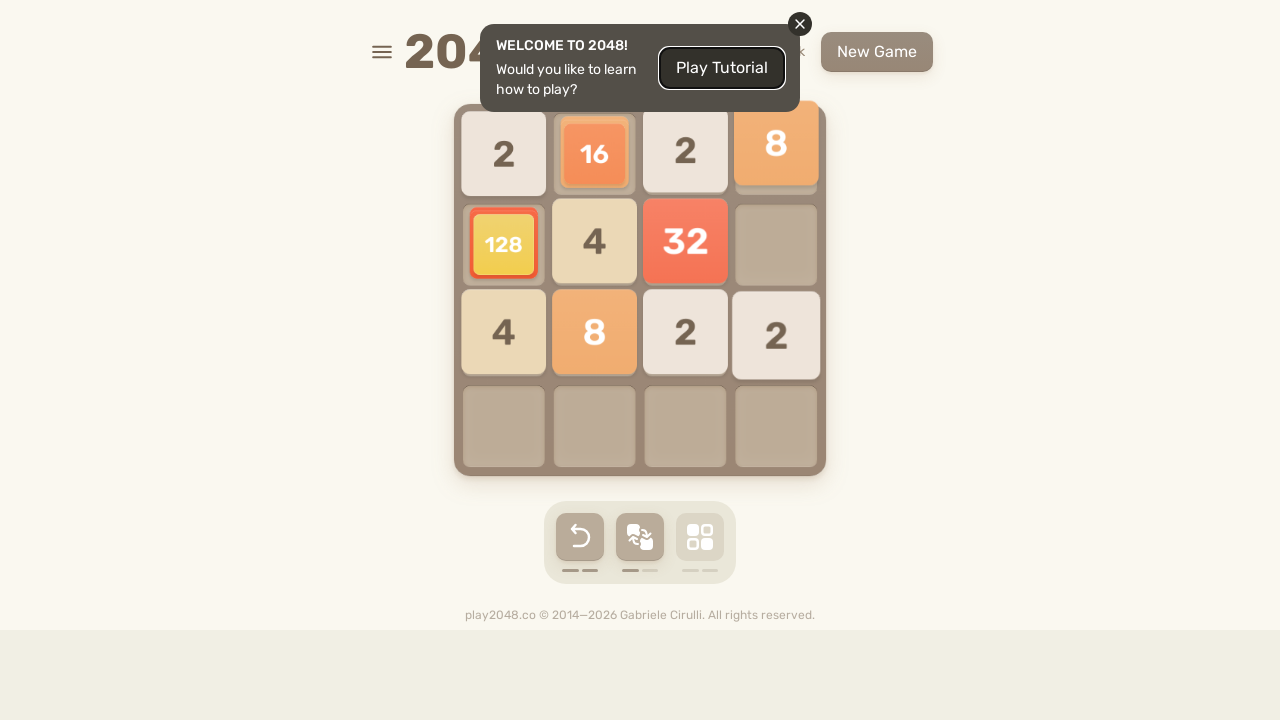

Pressed ArrowDown key on html
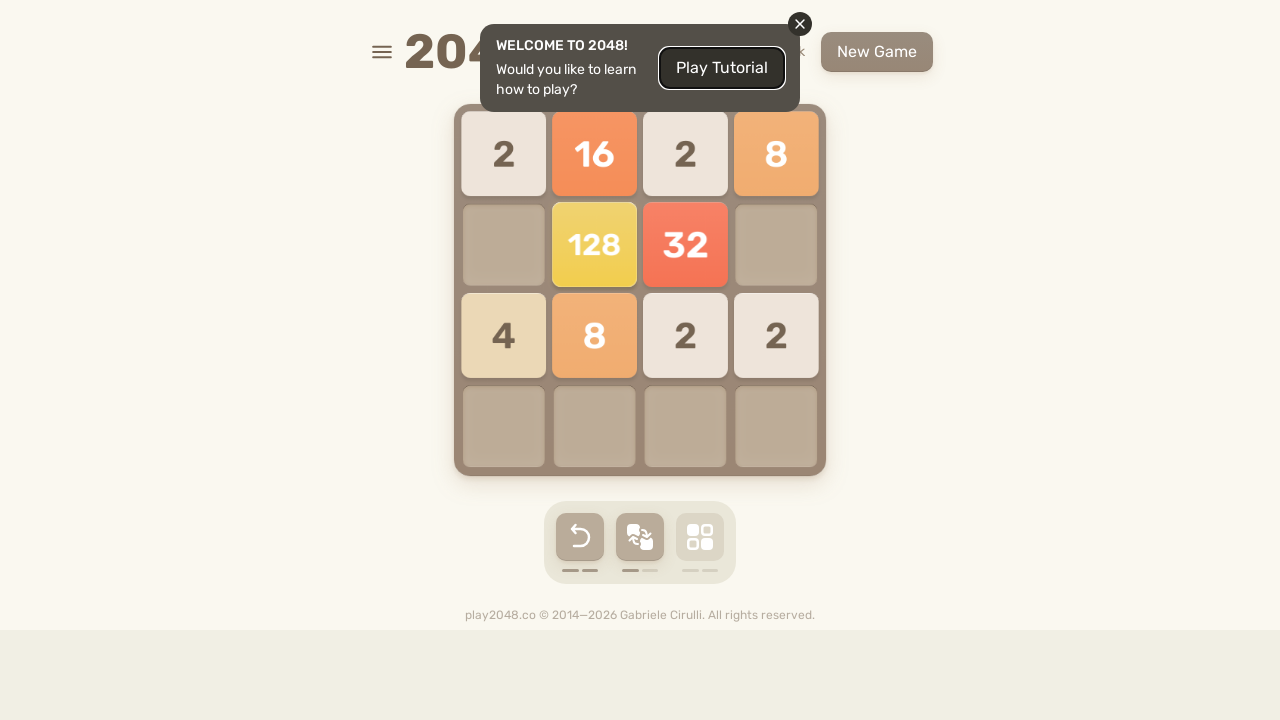

Pressed ArrowLeft key on html
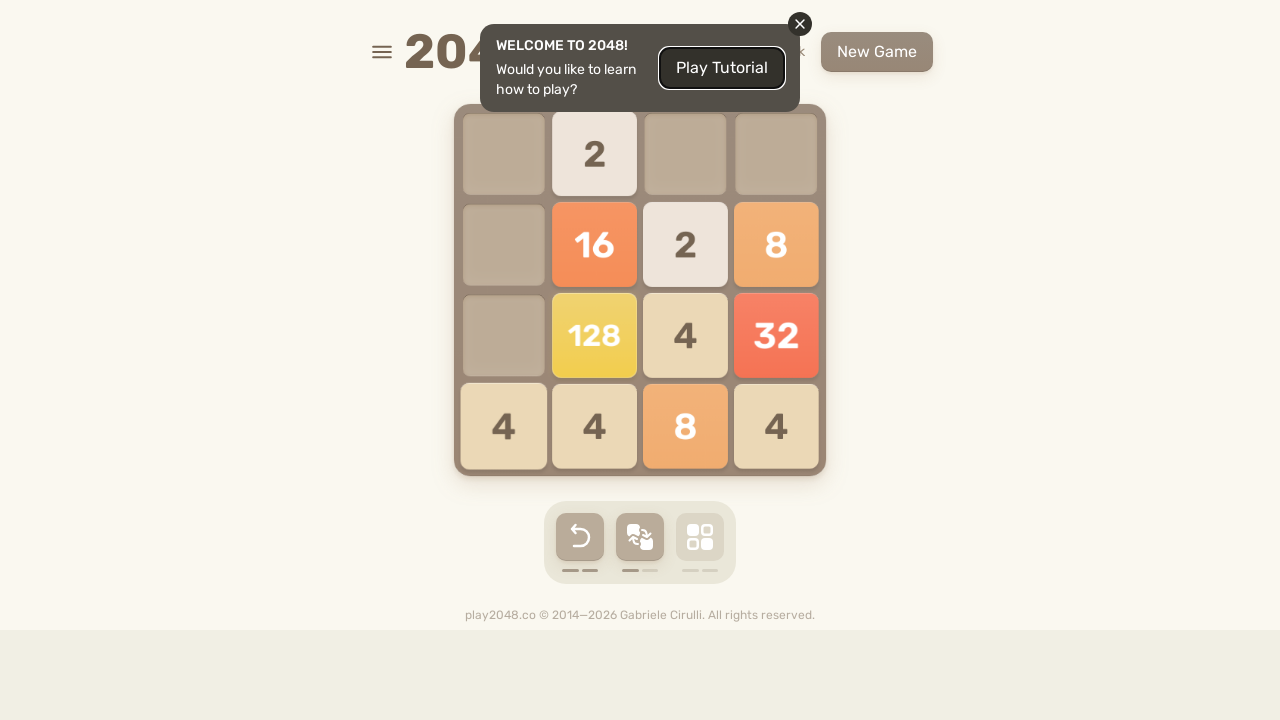

Checked if game is over
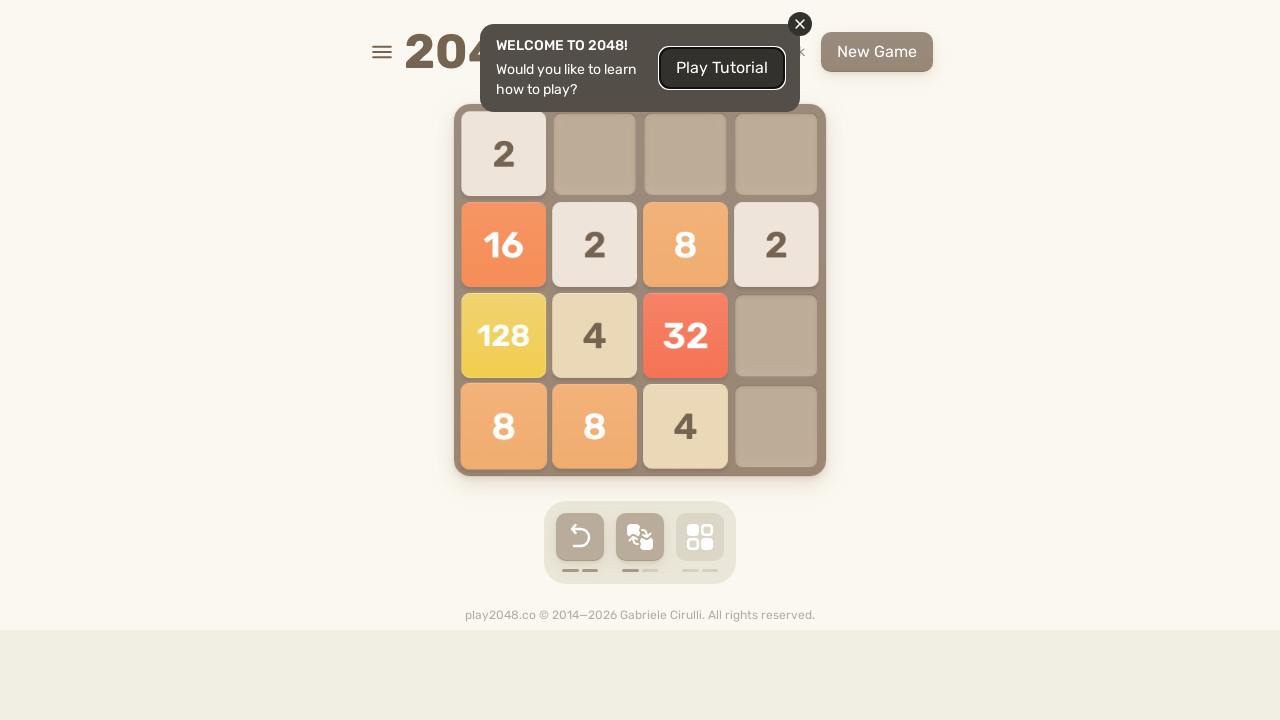

Pressed ArrowUp key on html
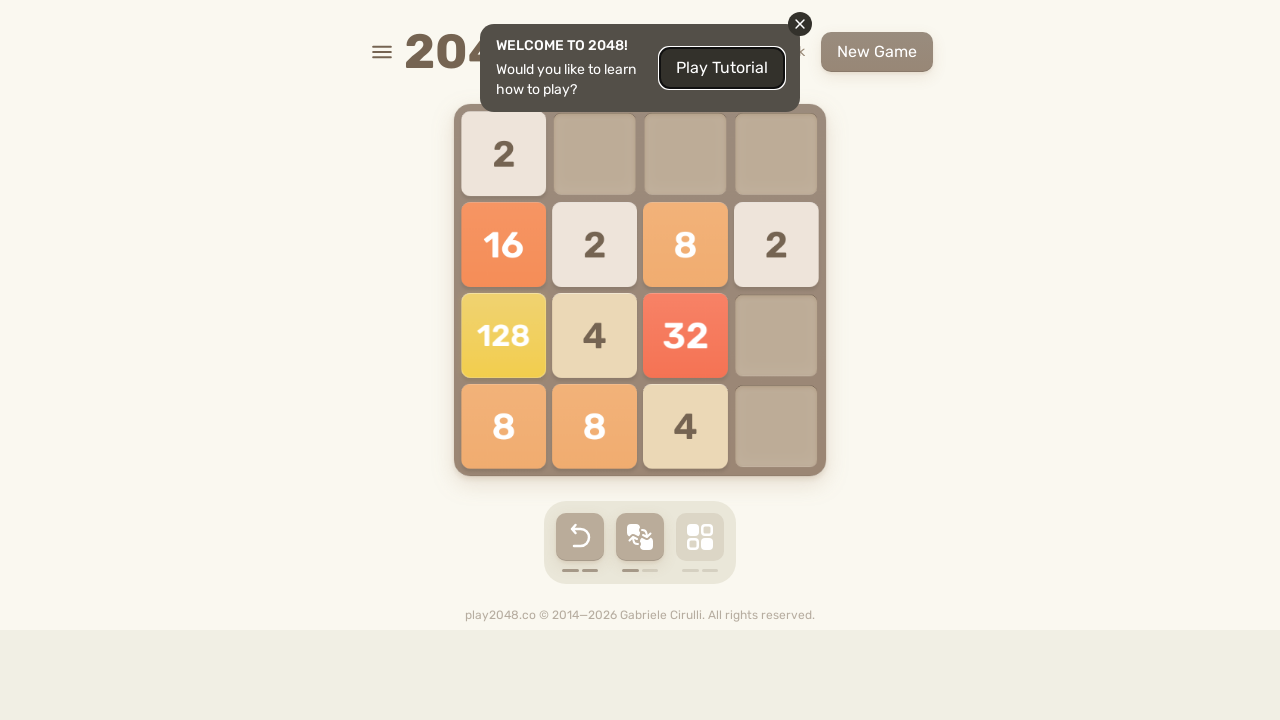

Pressed ArrowRight key on html
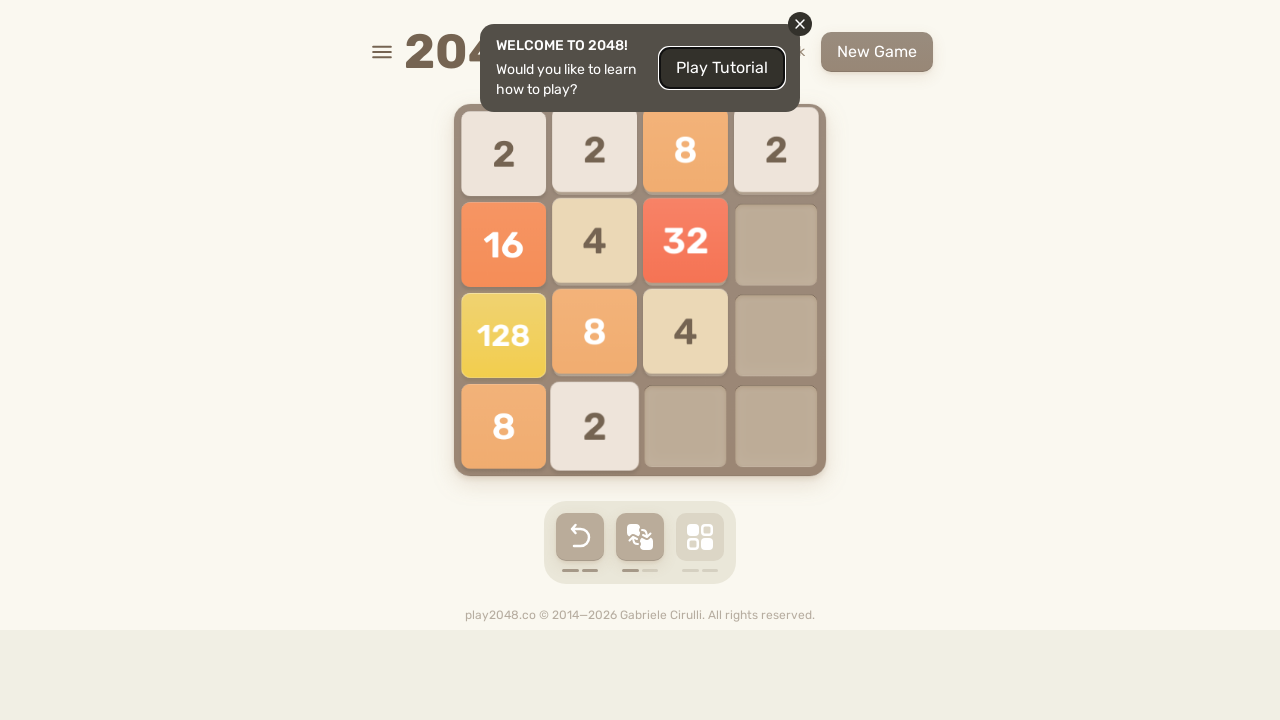

Pressed ArrowDown key on html
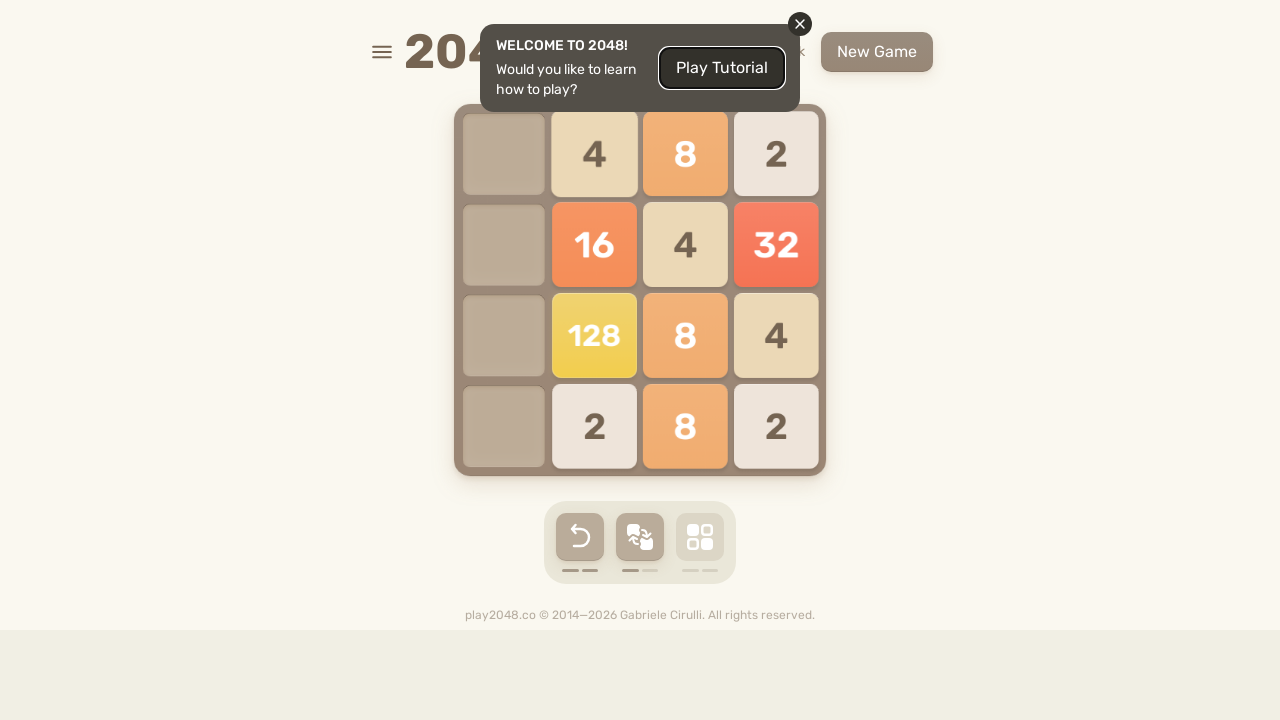

Pressed ArrowLeft key on html
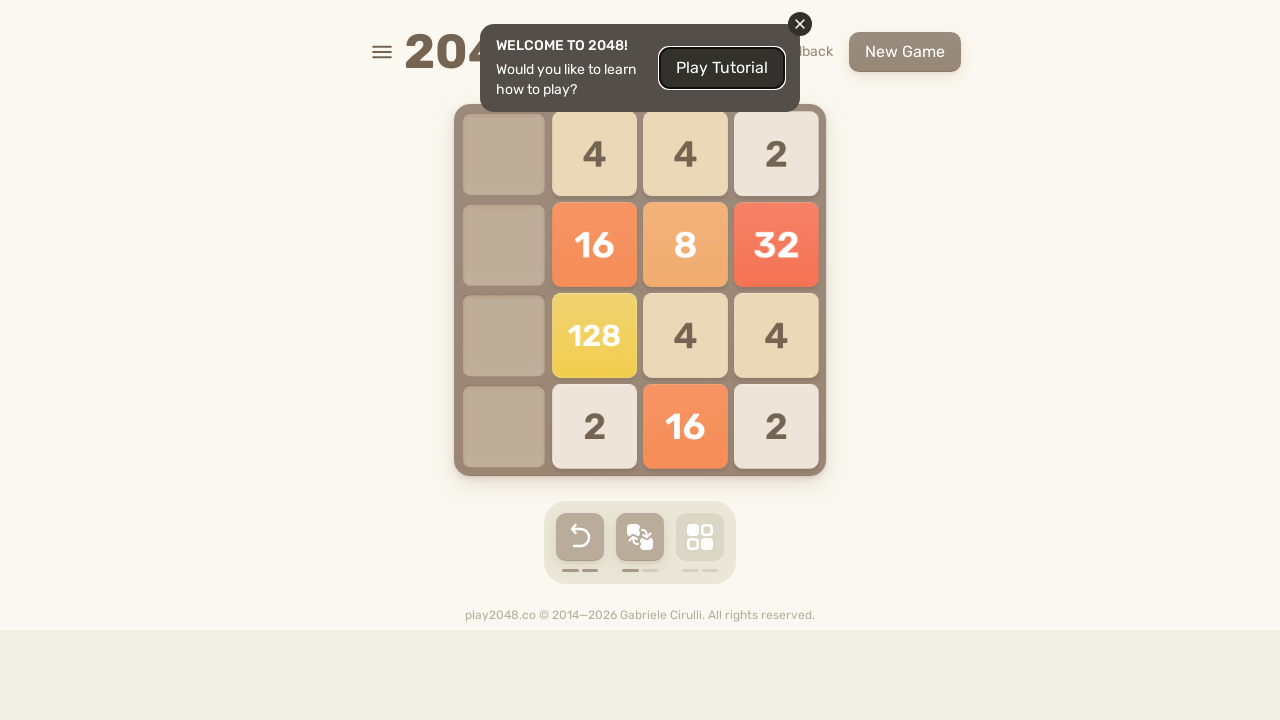

Checked if game is over
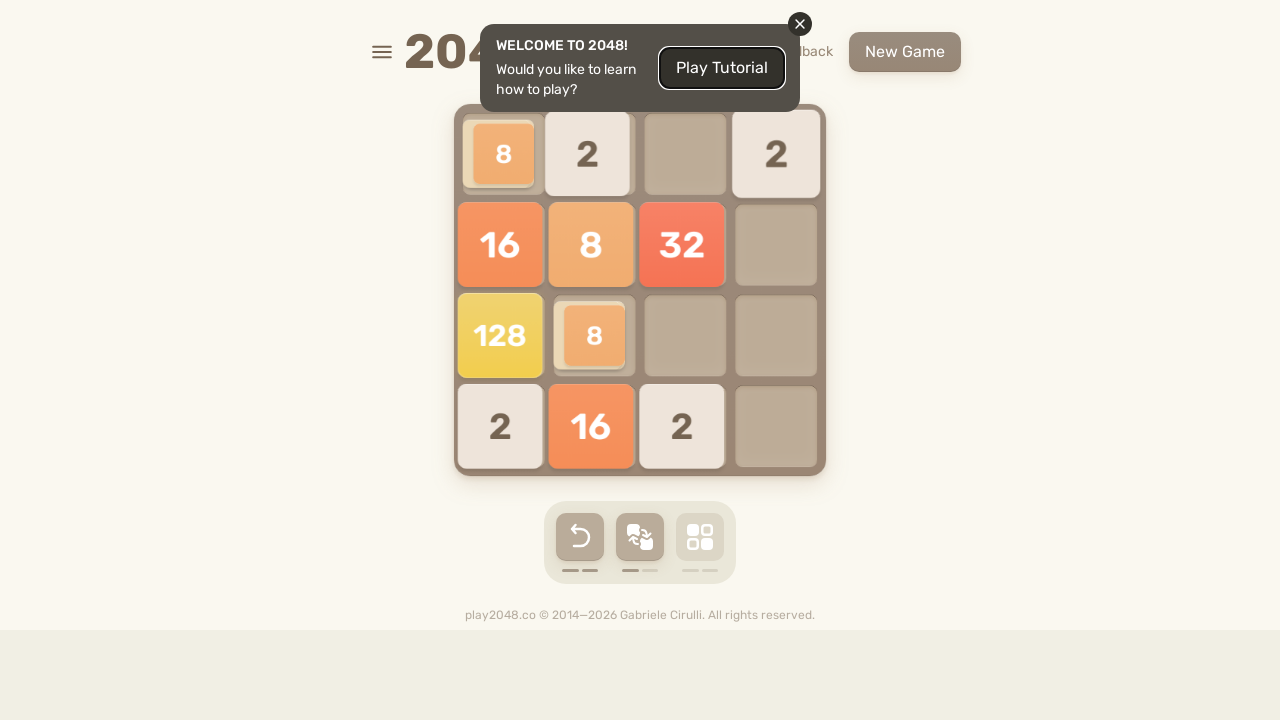

Pressed ArrowUp key on html
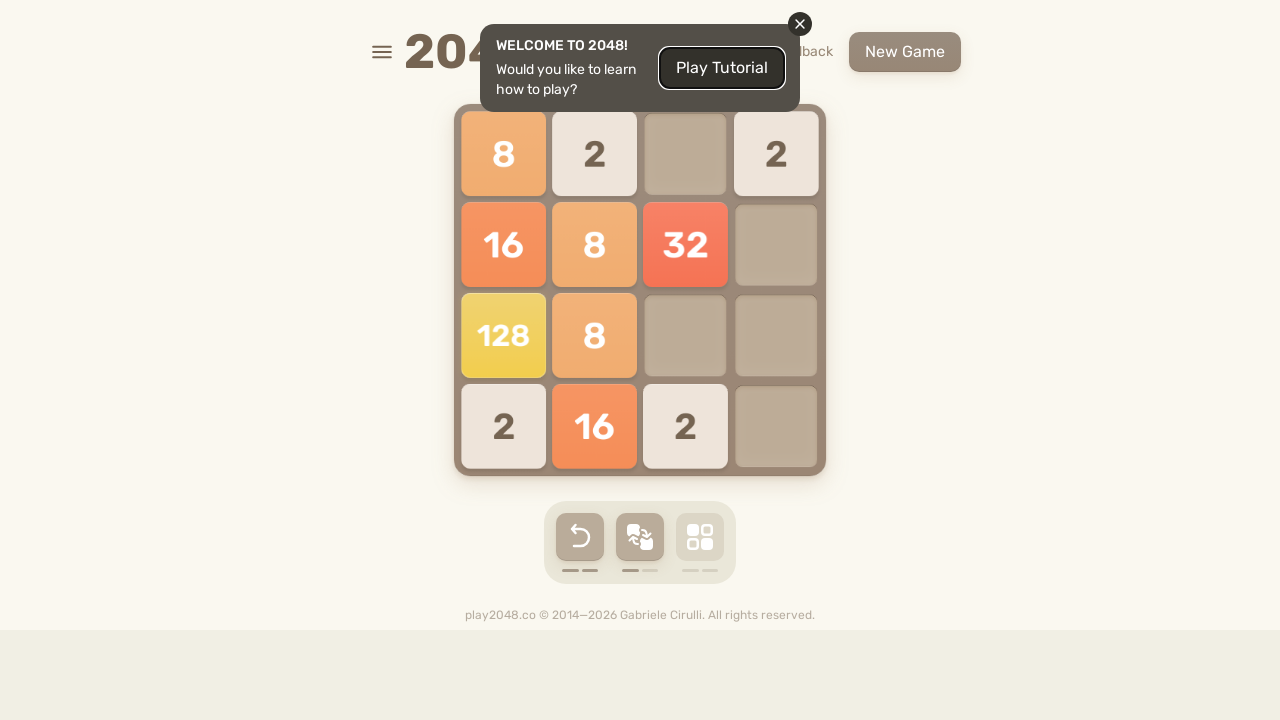

Pressed ArrowRight key on html
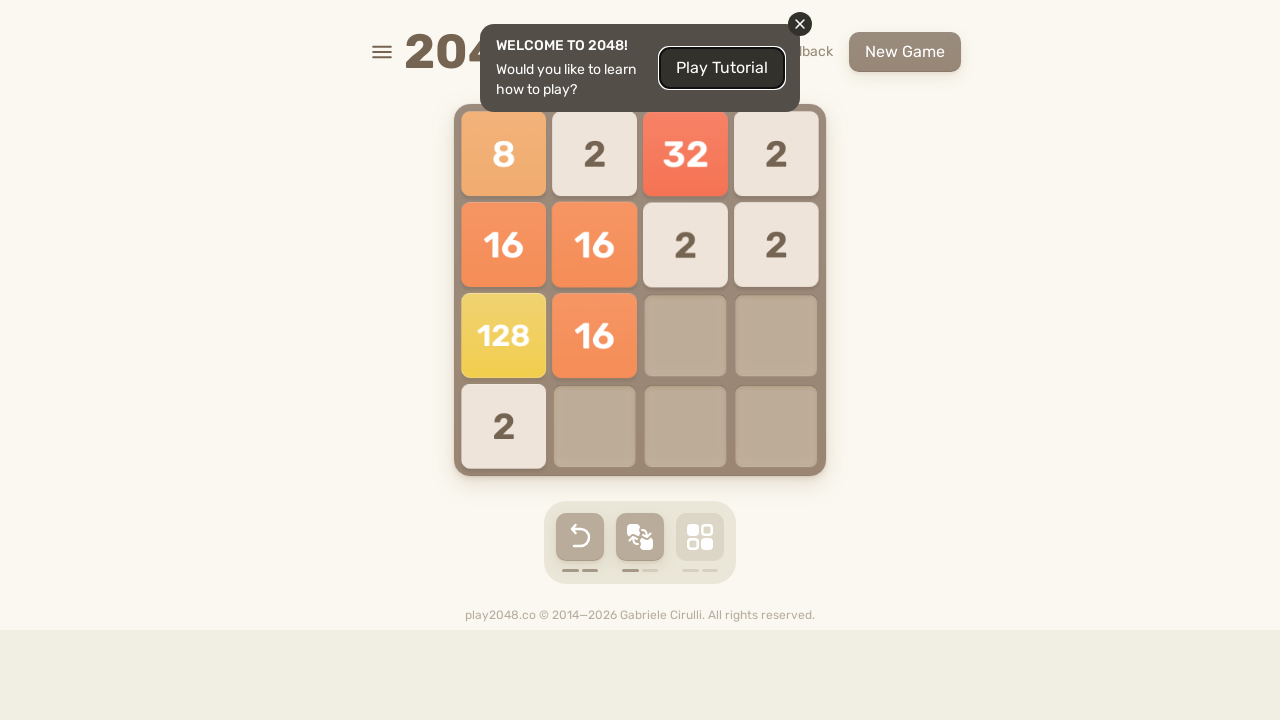

Pressed ArrowDown key on html
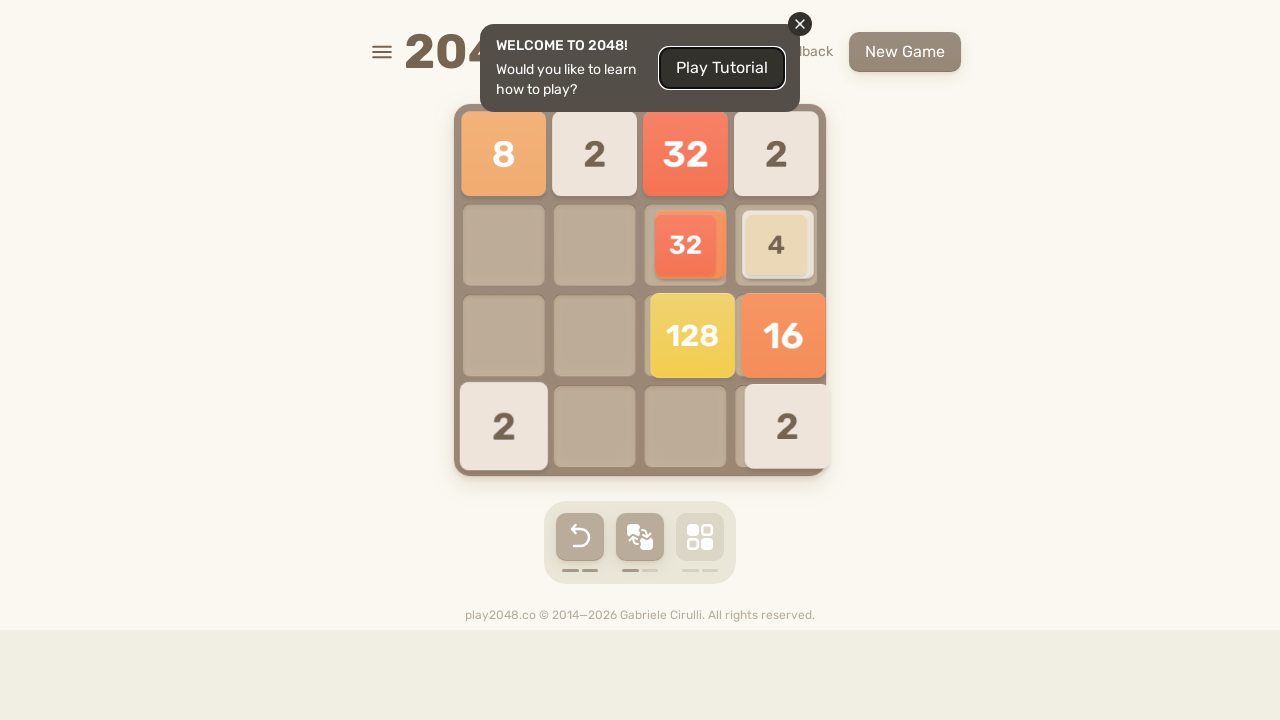

Pressed ArrowLeft key on html
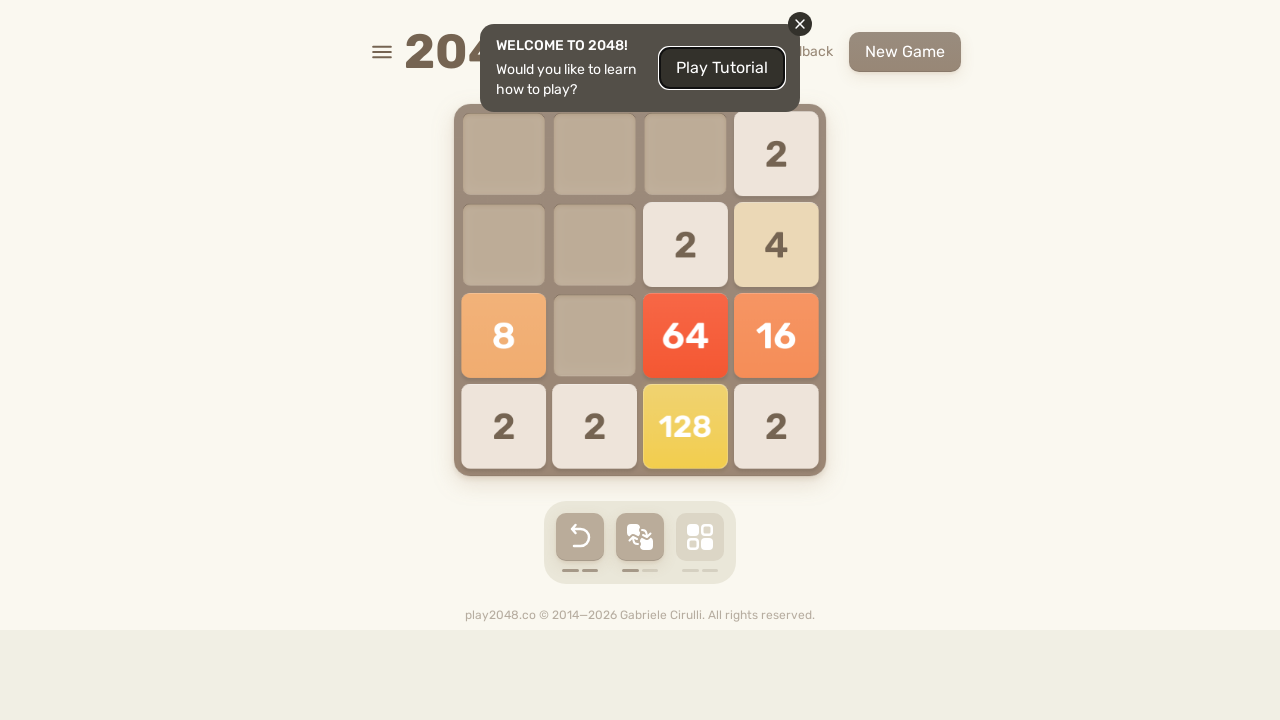

Checked if game is over
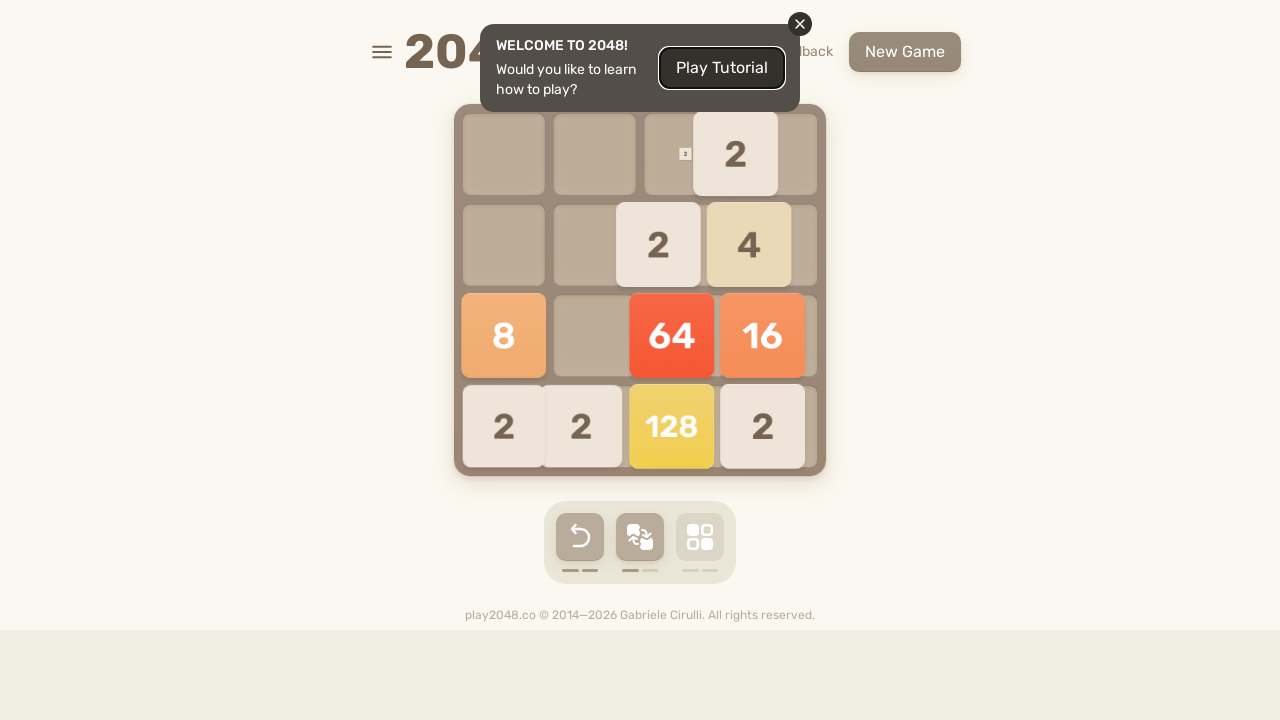

Pressed ArrowUp key on html
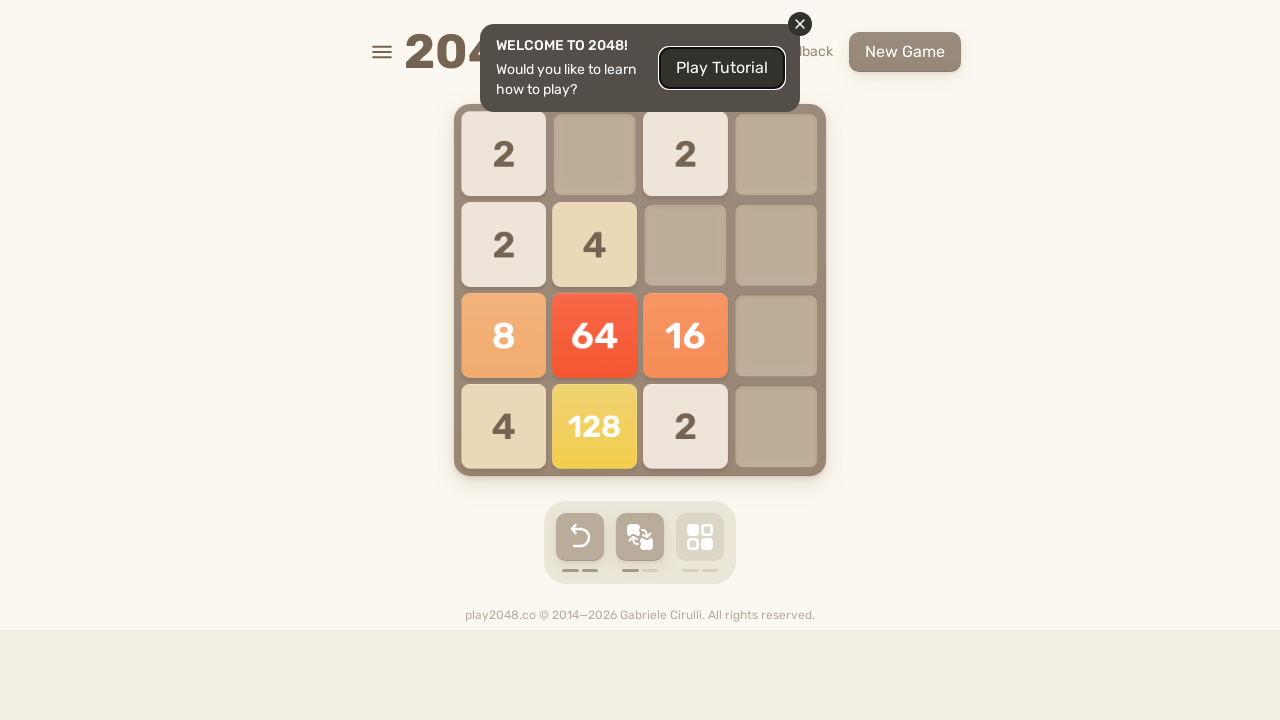

Pressed ArrowRight key on html
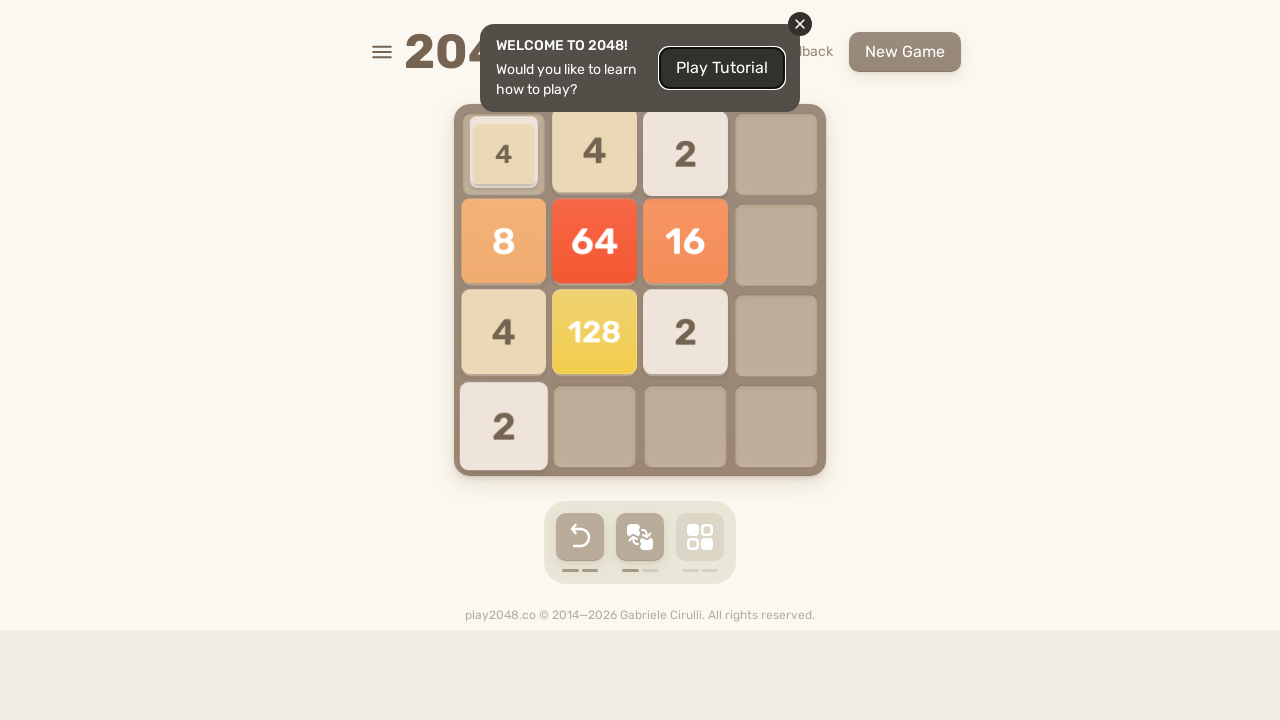

Pressed ArrowDown key on html
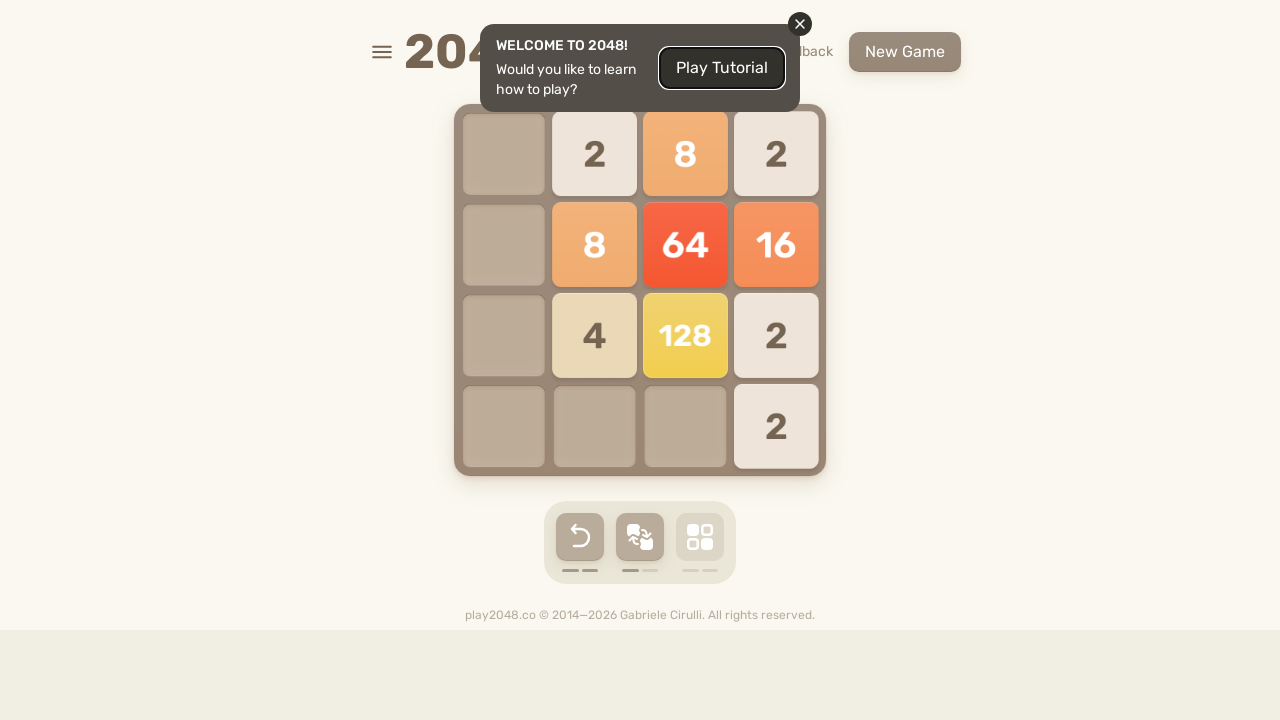

Pressed ArrowLeft key on html
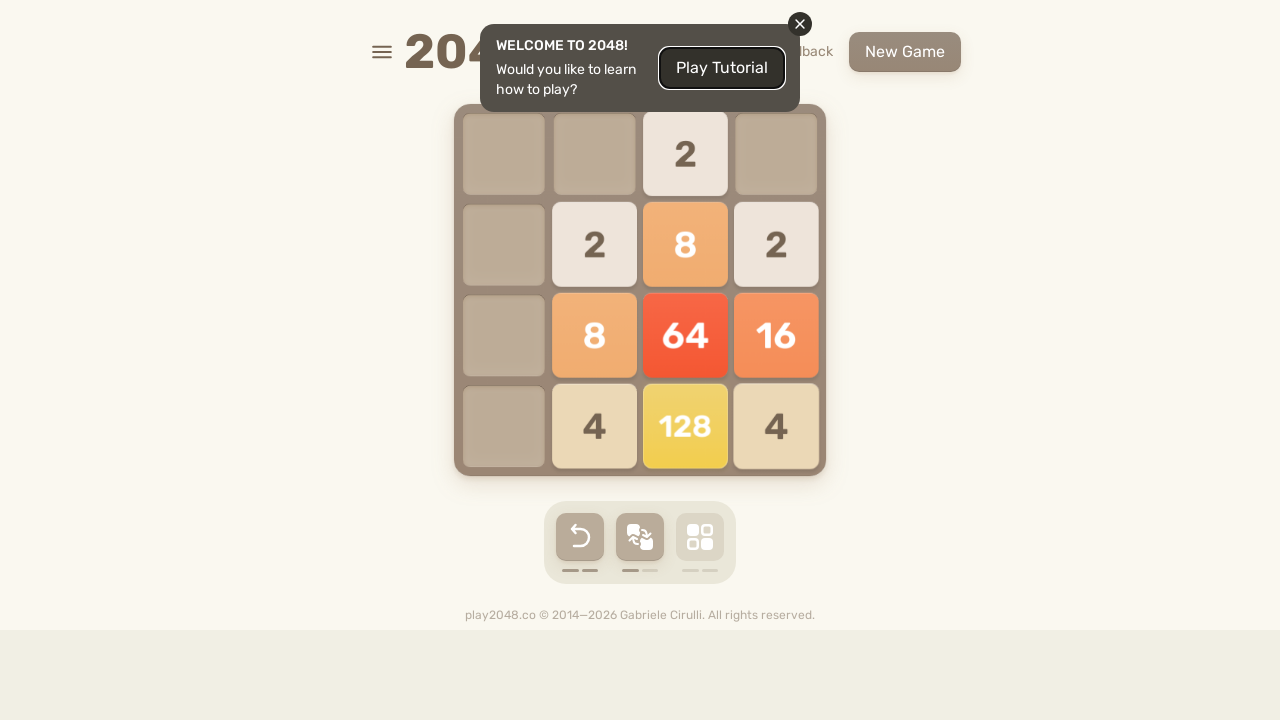

Checked if game is over
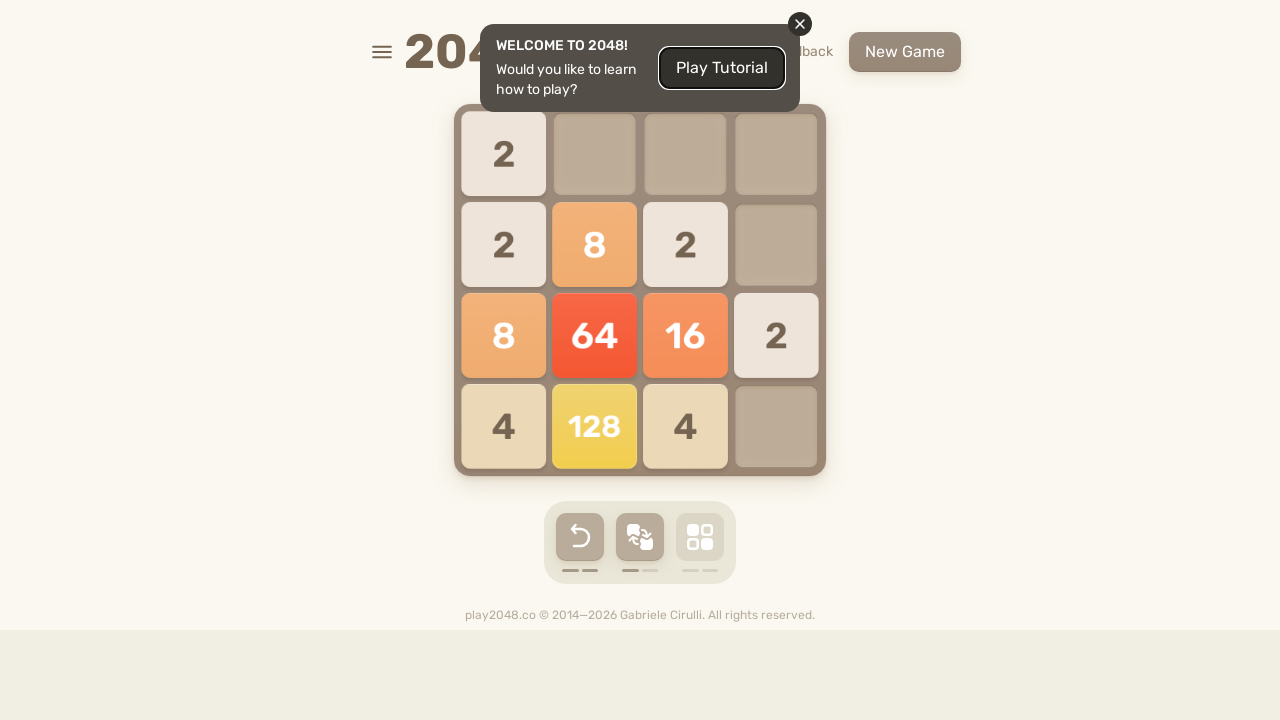

Pressed ArrowUp key on html
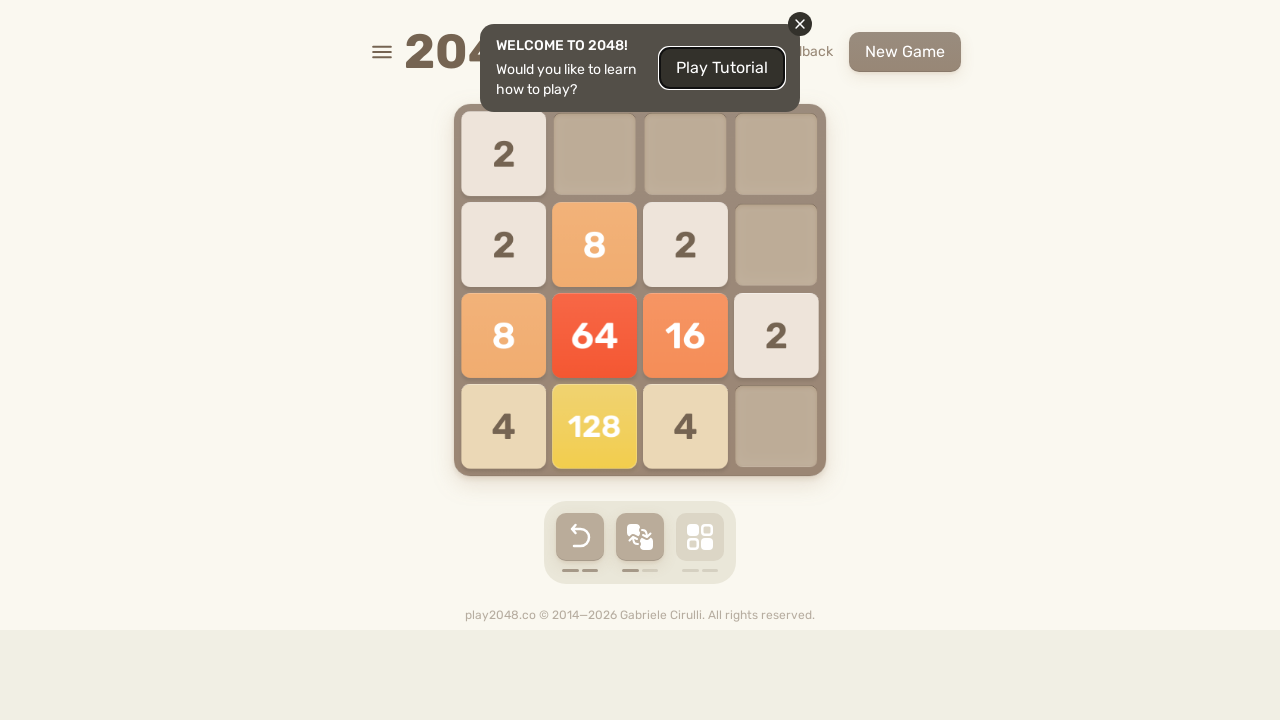

Pressed ArrowRight key on html
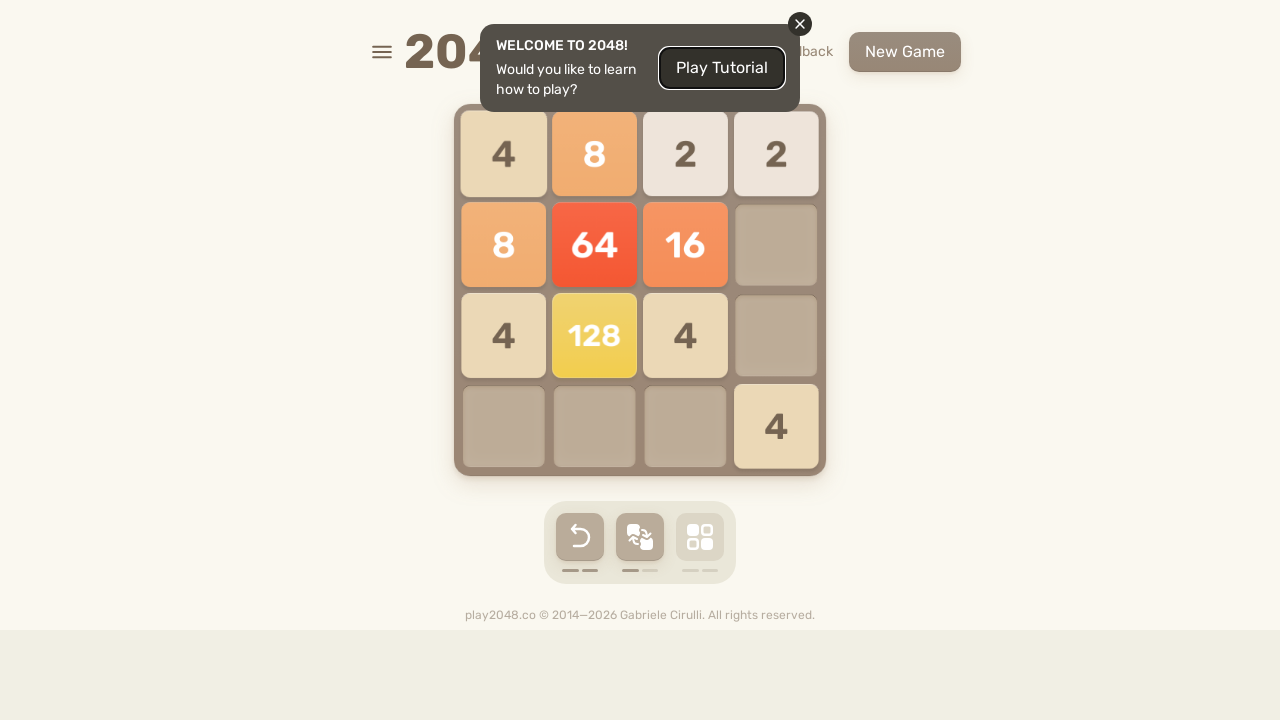

Pressed ArrowDown key on html
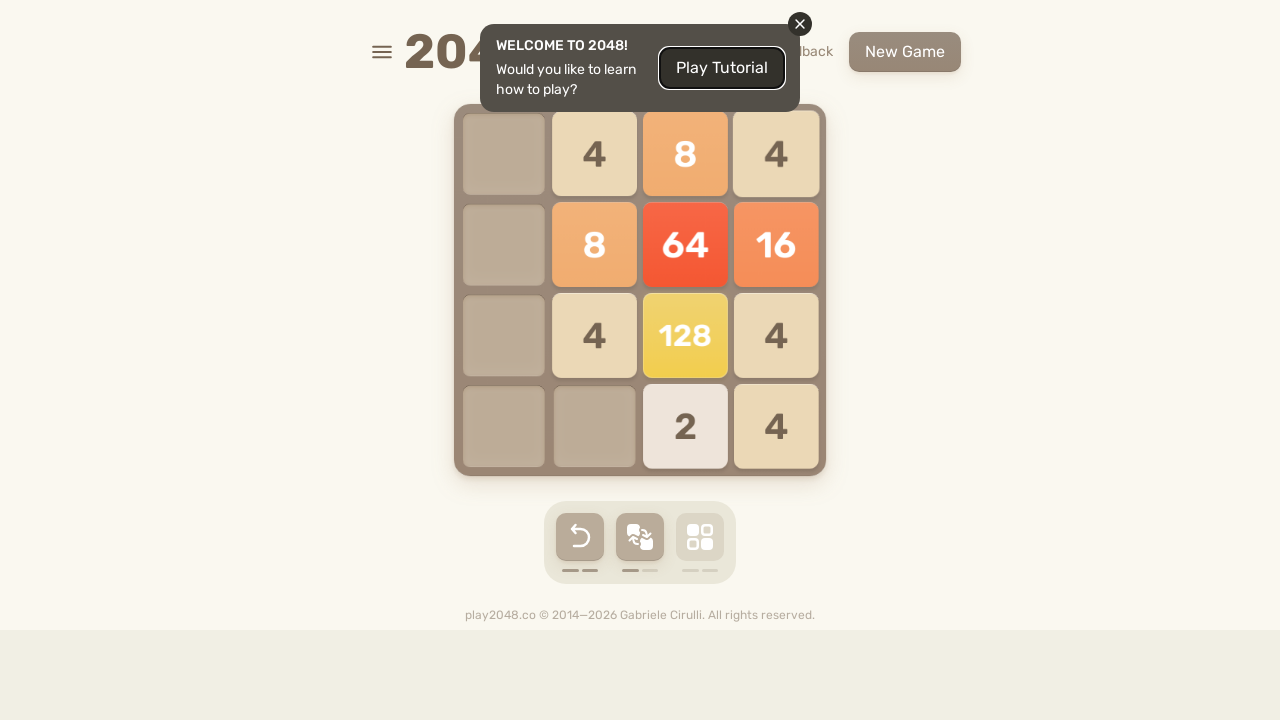

Pressed ArrowLeft key on html
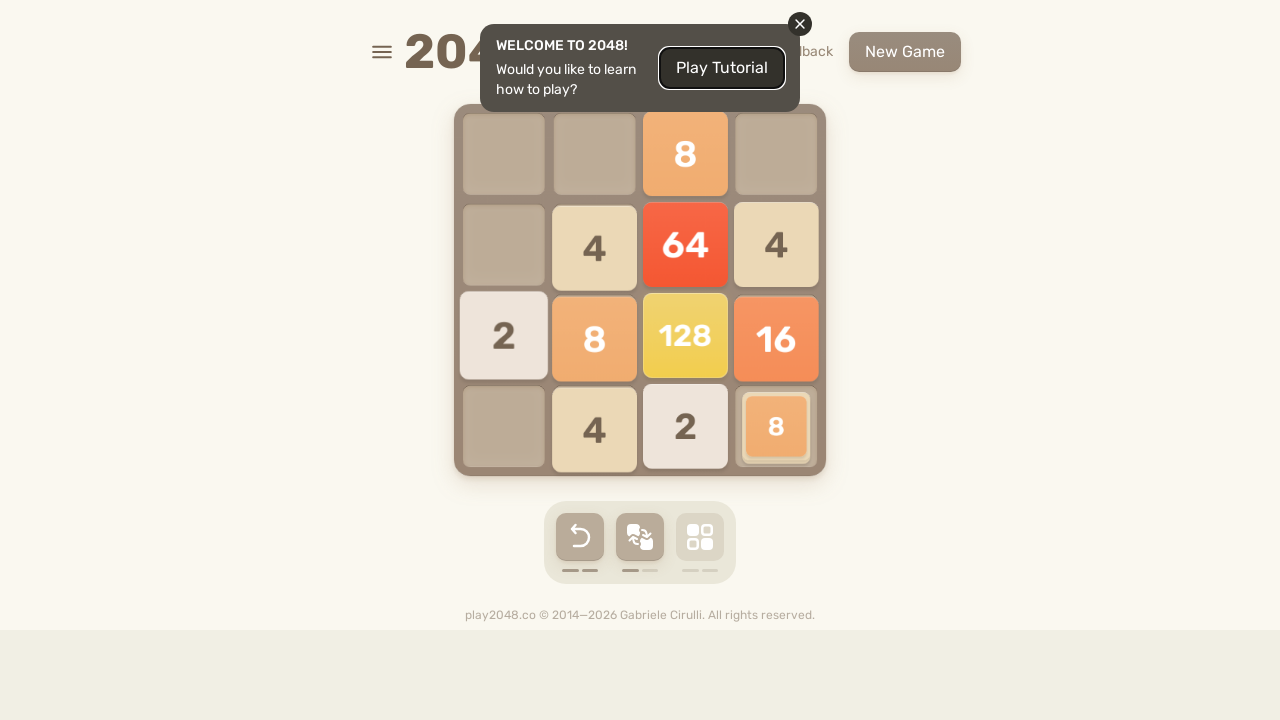

Checked if game is over
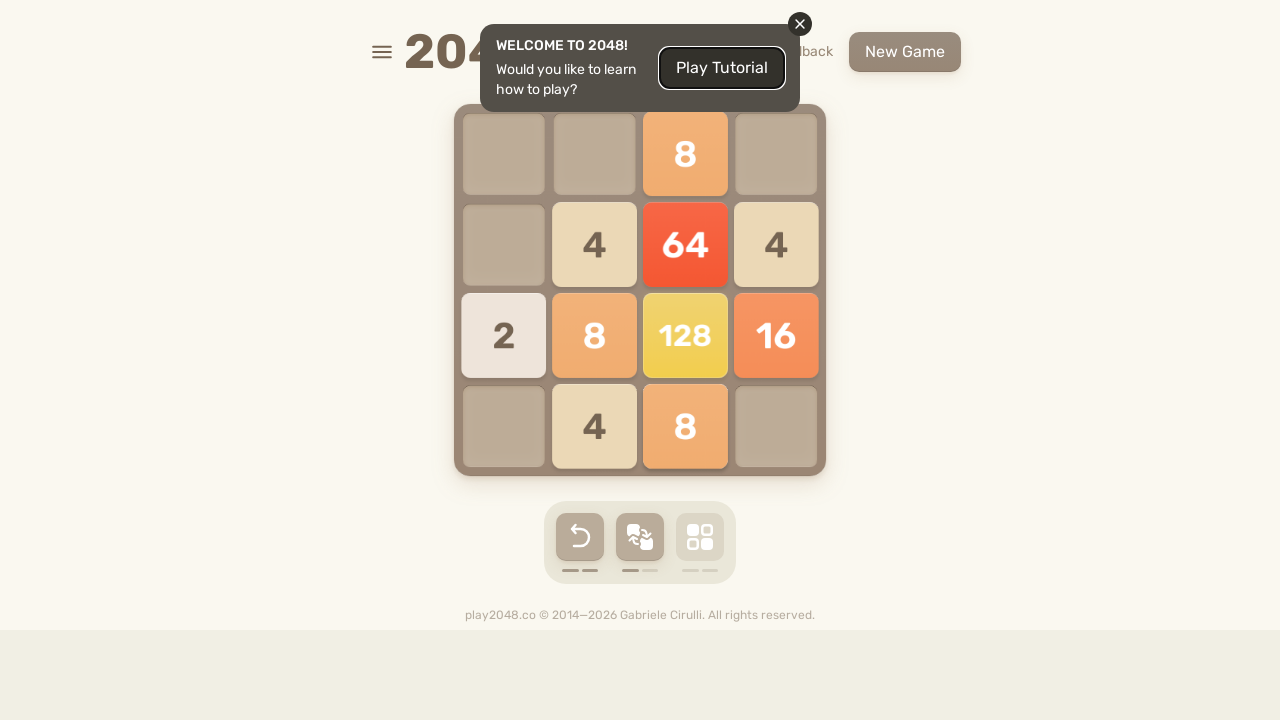

Pressed ArrowUp key on html
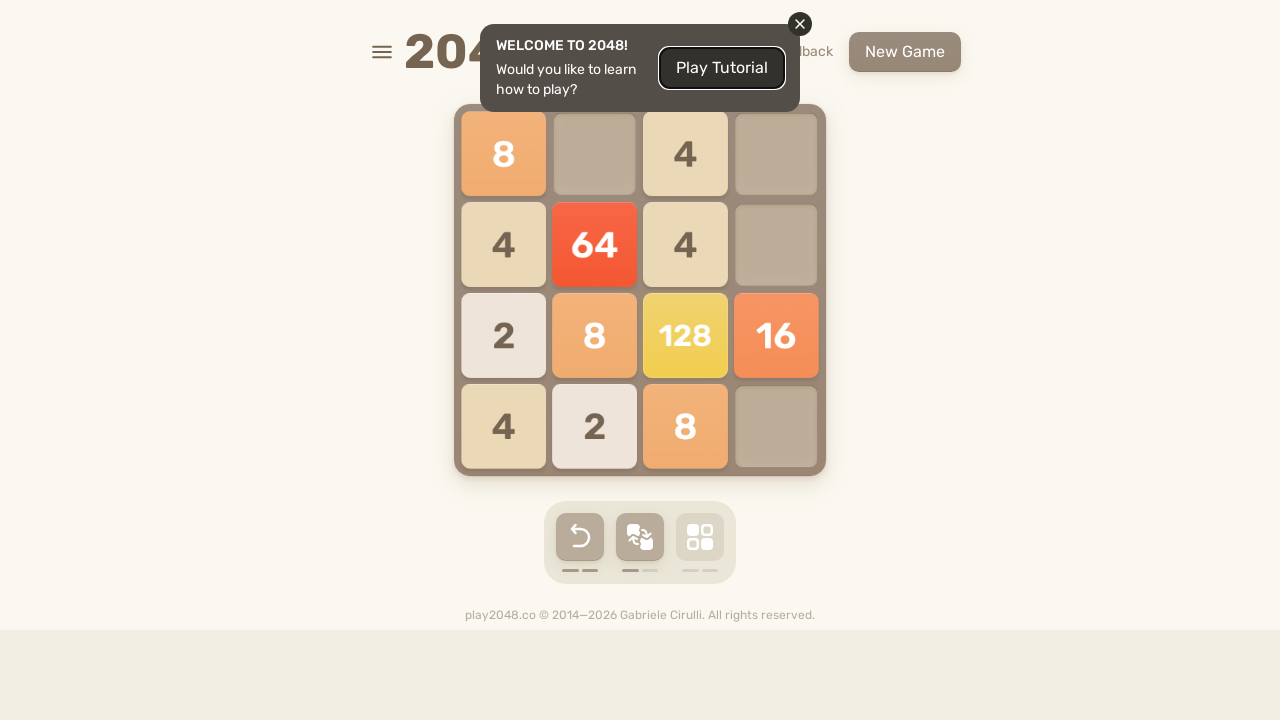

Pressed ArrowRight key on html
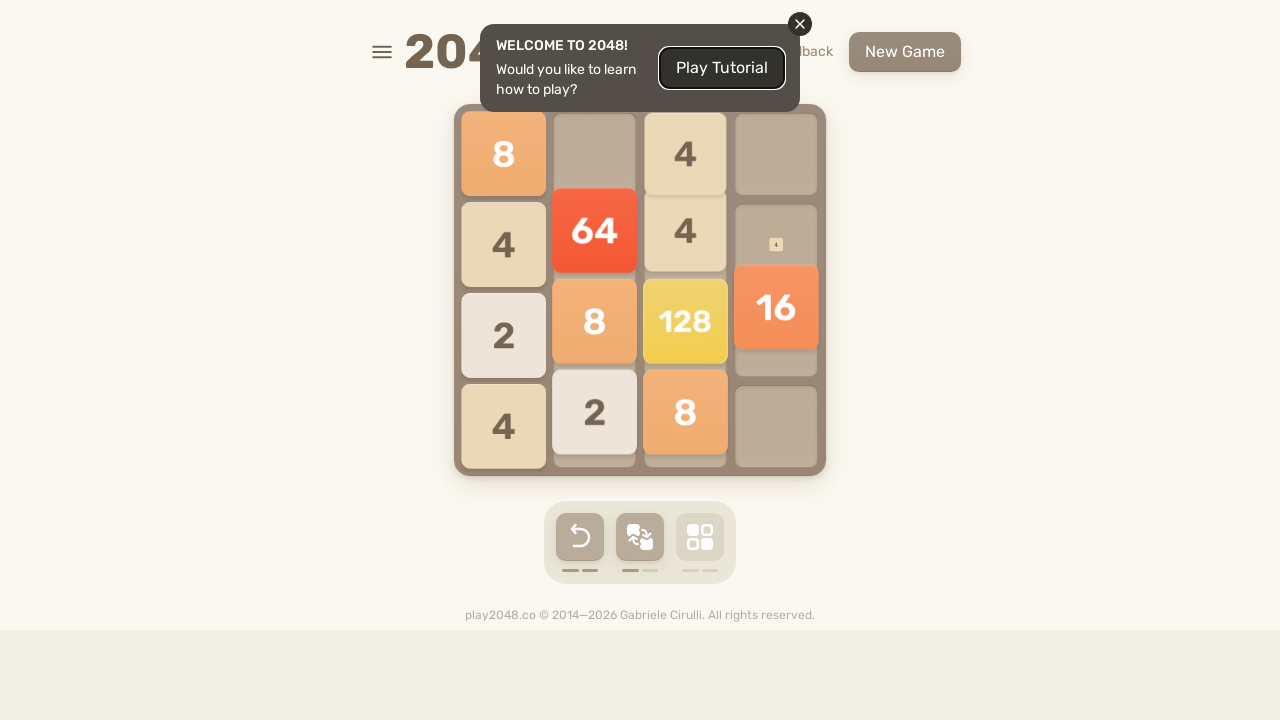

Pressed ArrowDown key on html
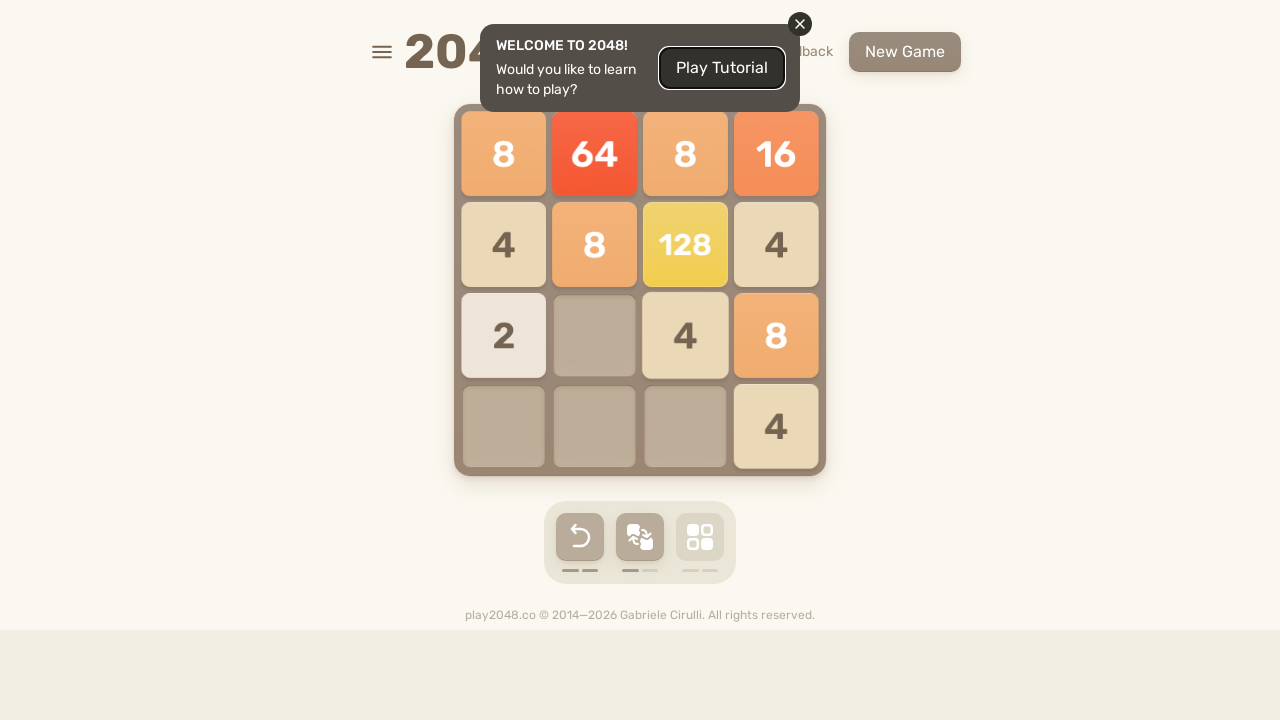

Pressed ArrowLeft key on html
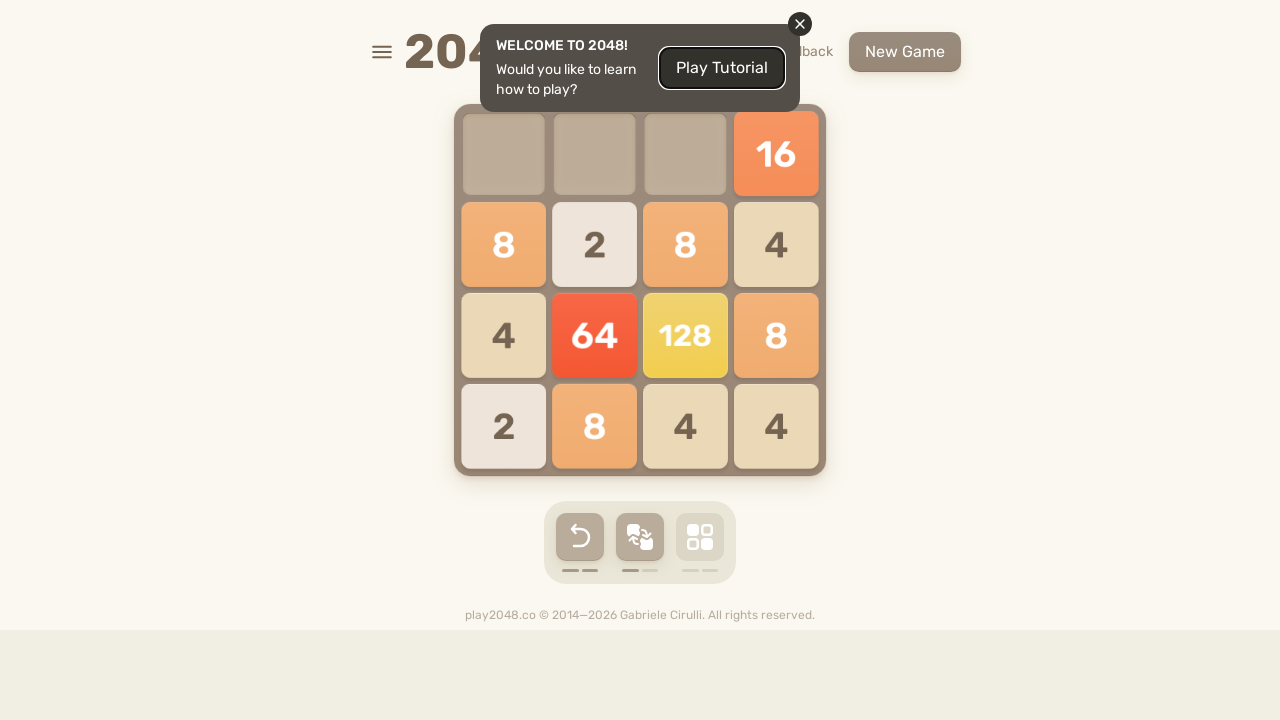

Checked if game is over
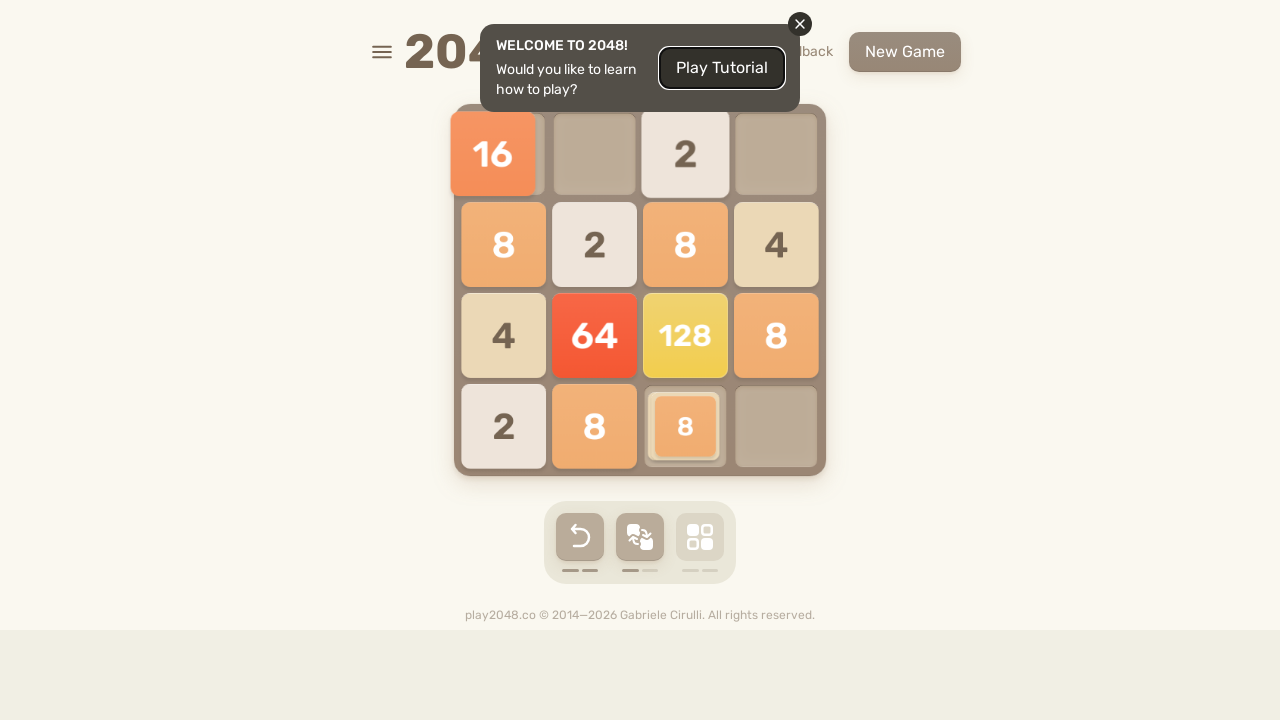

Pressed ArrowUp key on html
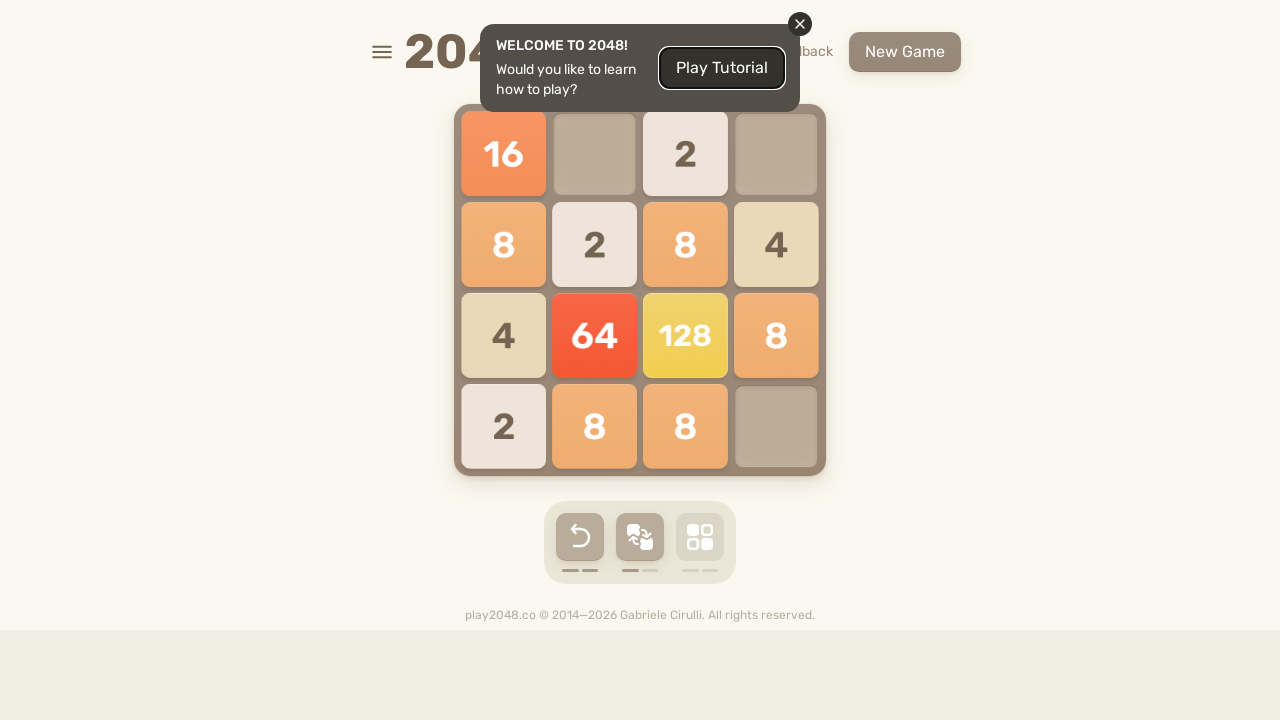

Pressed ArrowRight key on html
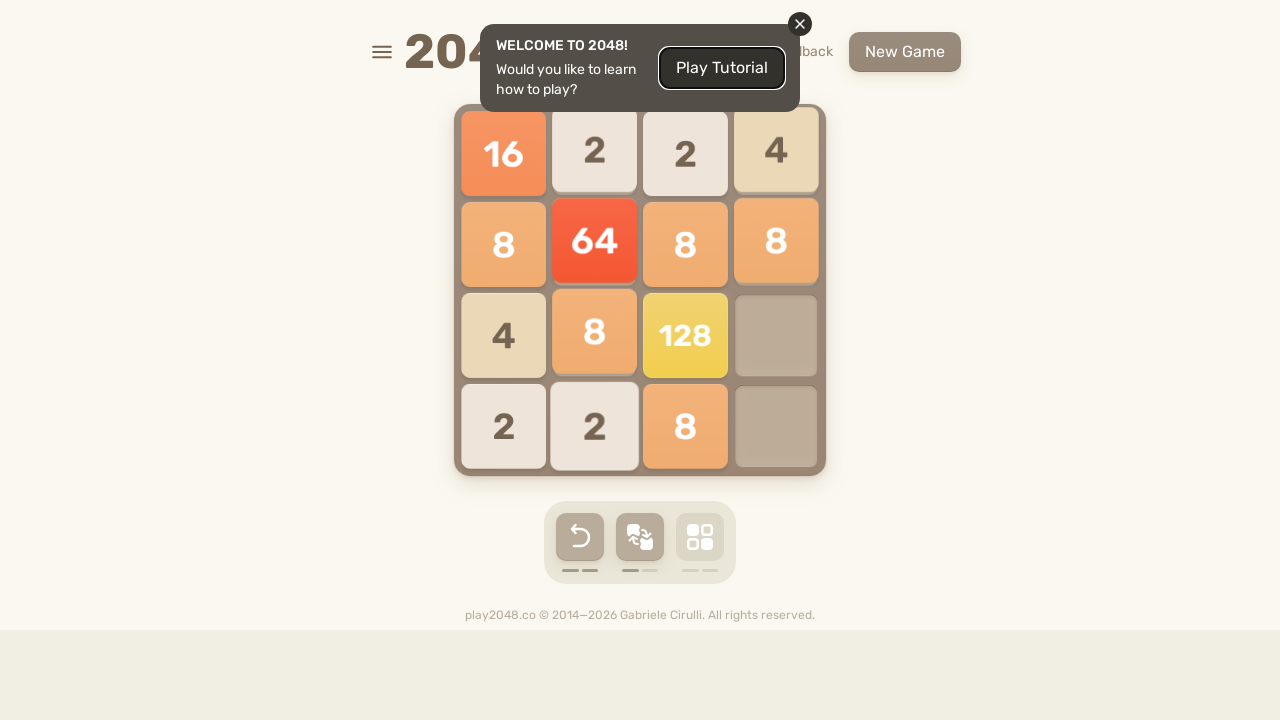

Pressed ArrowDown key on html
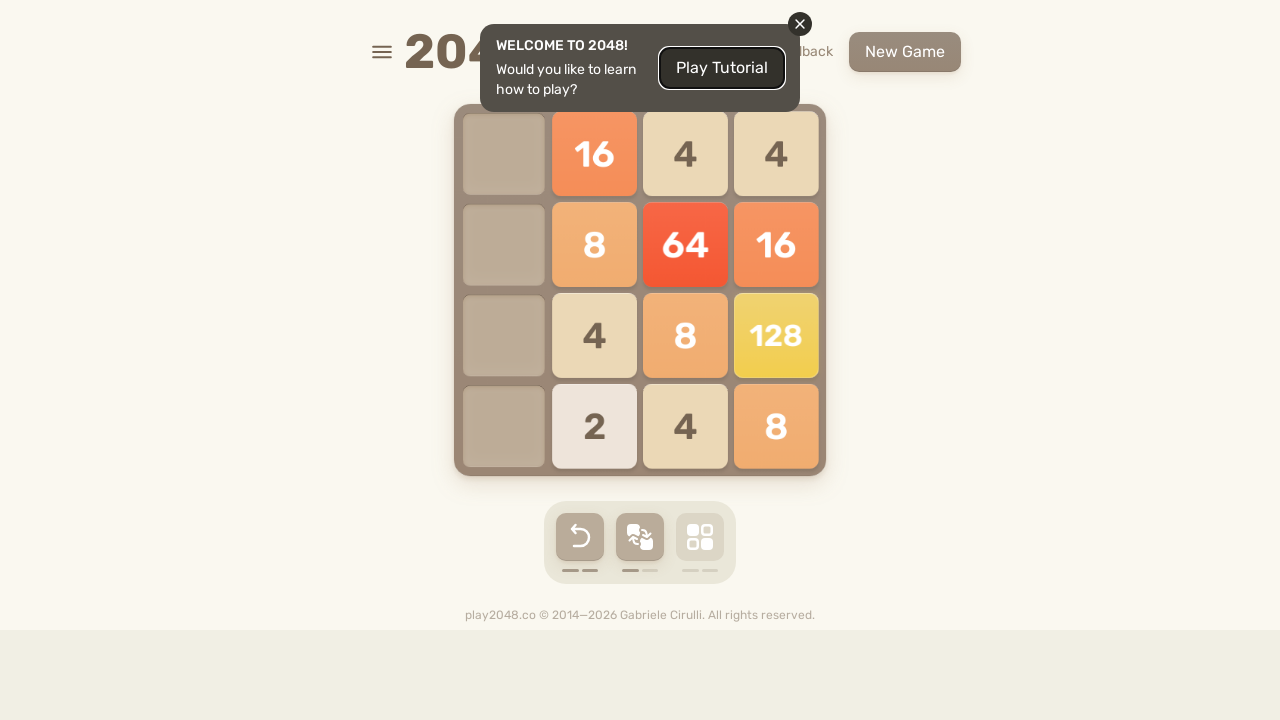

Pressed ArrowLeft key on html
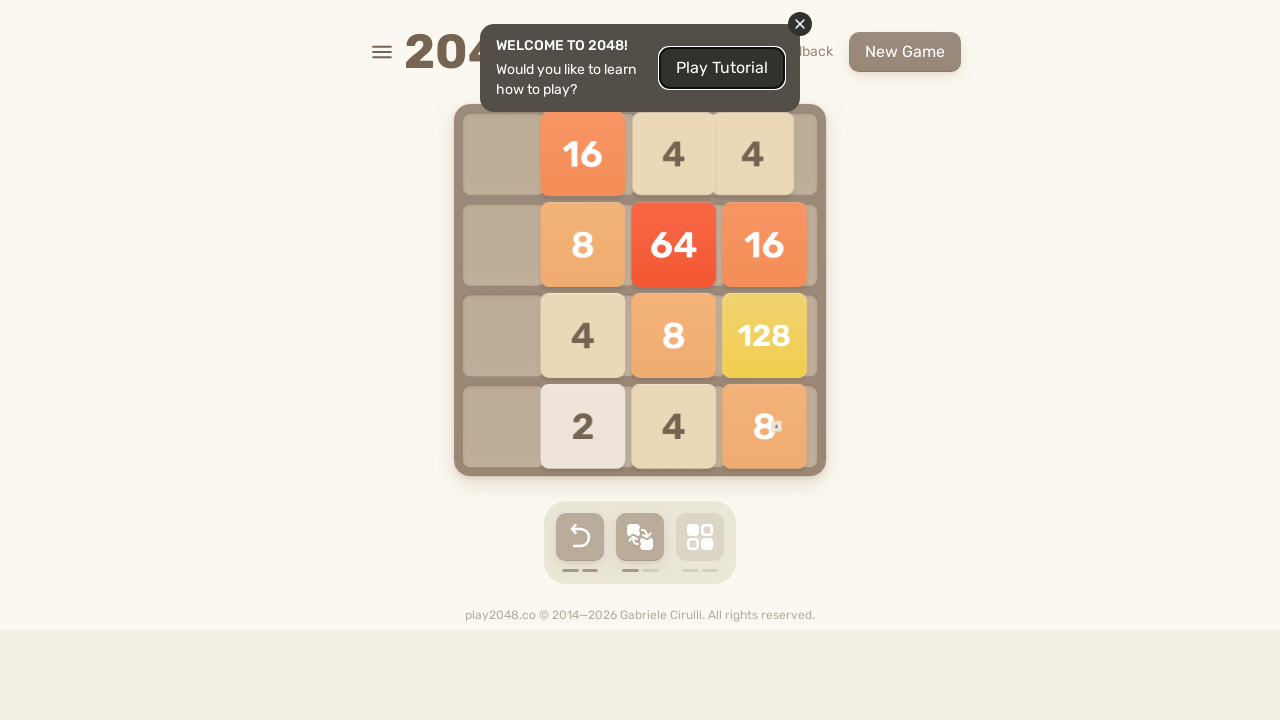

Checked if game is over
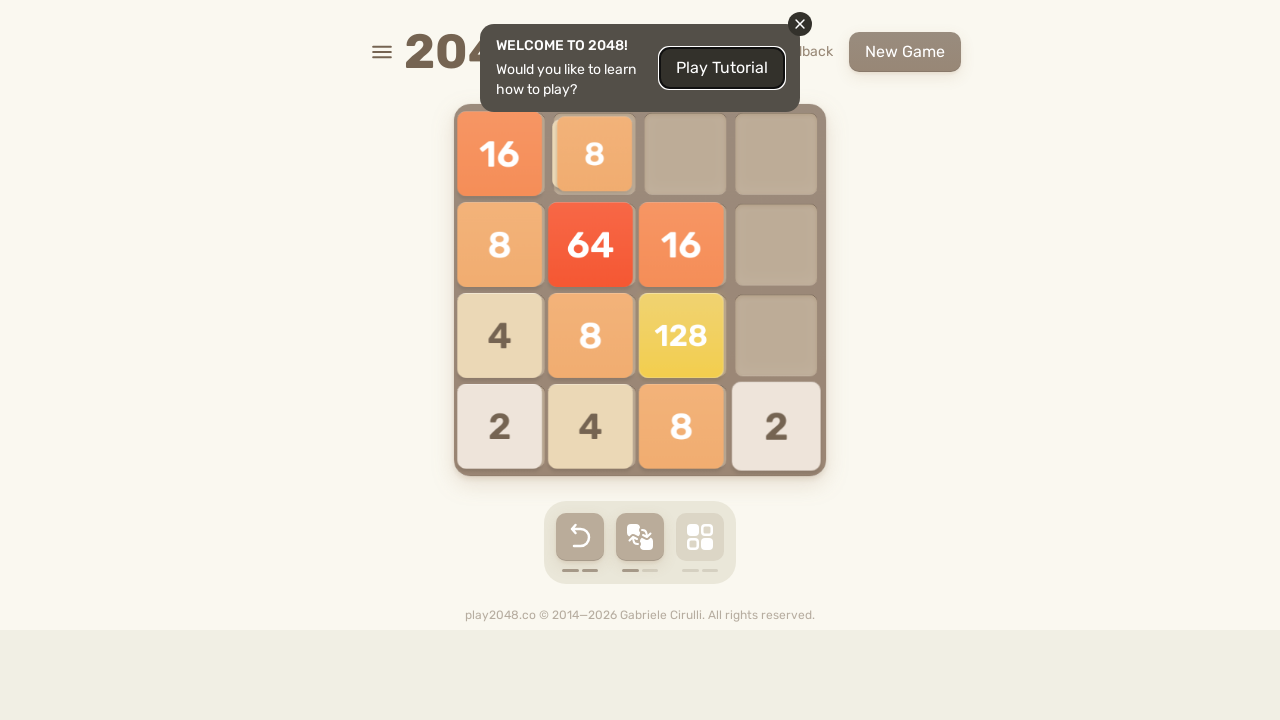

Pressed ArrowUp key on html
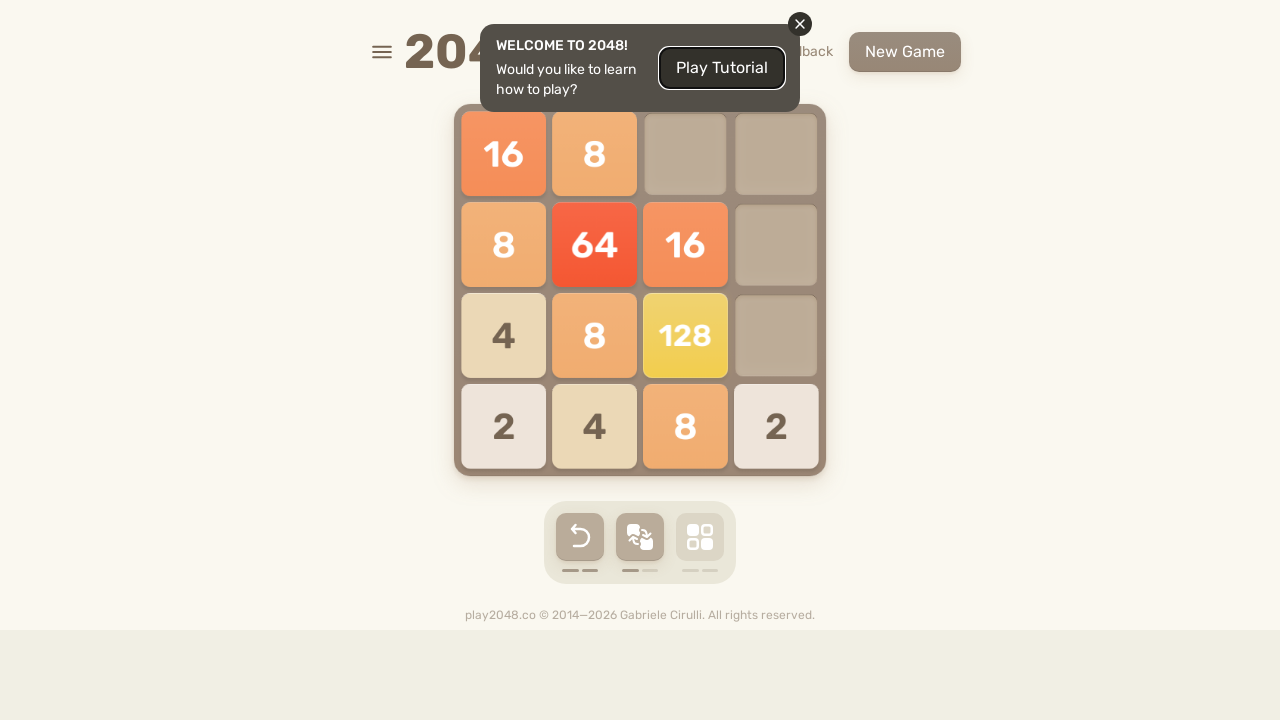

Pressed ArrowRight key on html
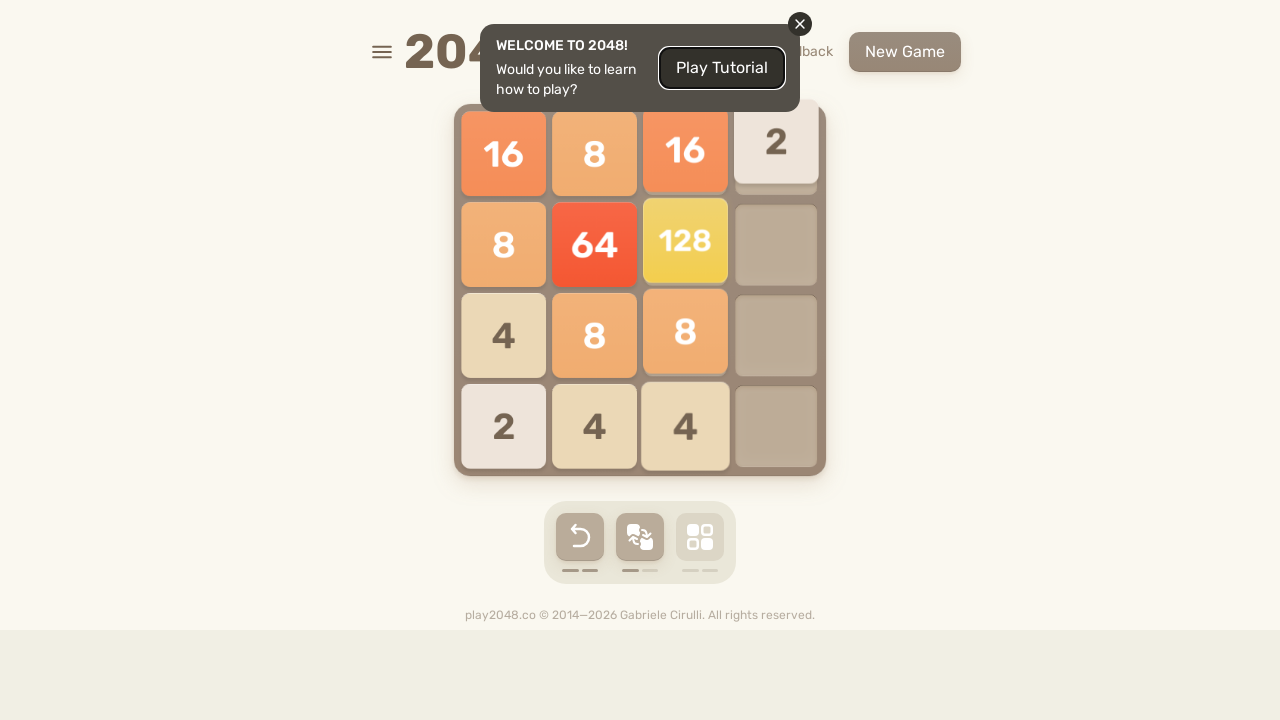

Pressed ArrowDown key on html
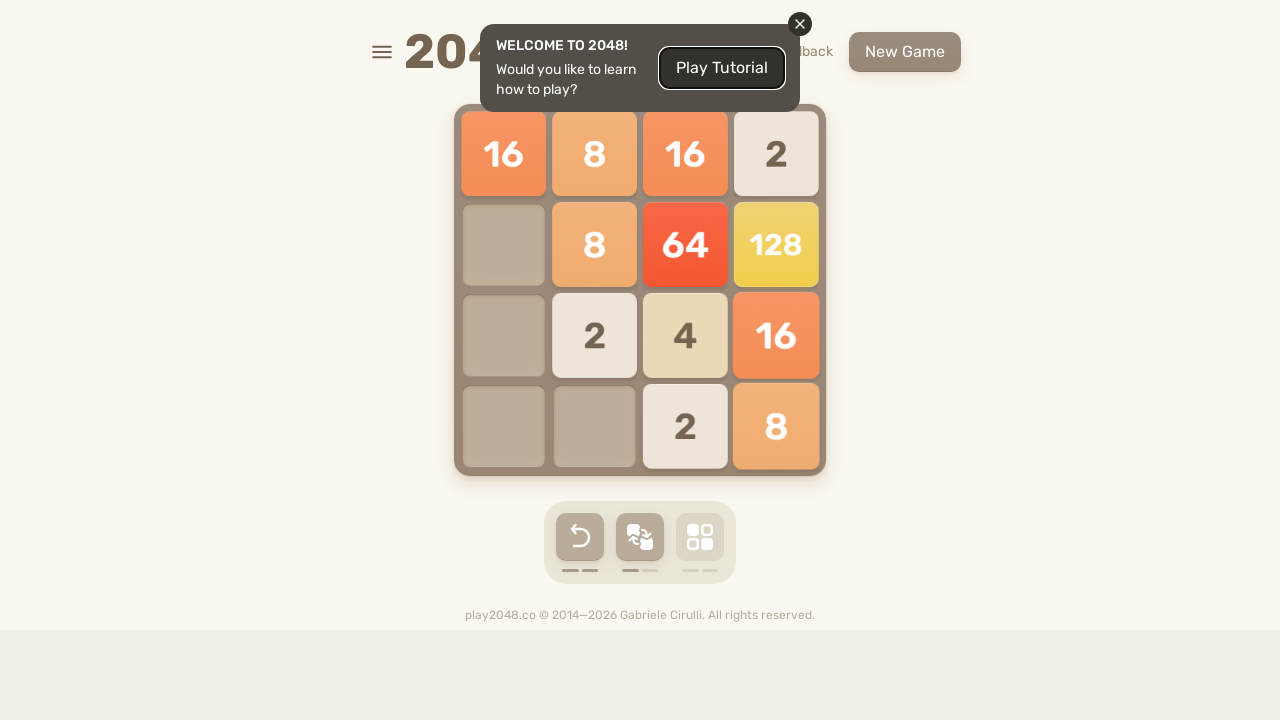

Pressed ArrowLeft key on html
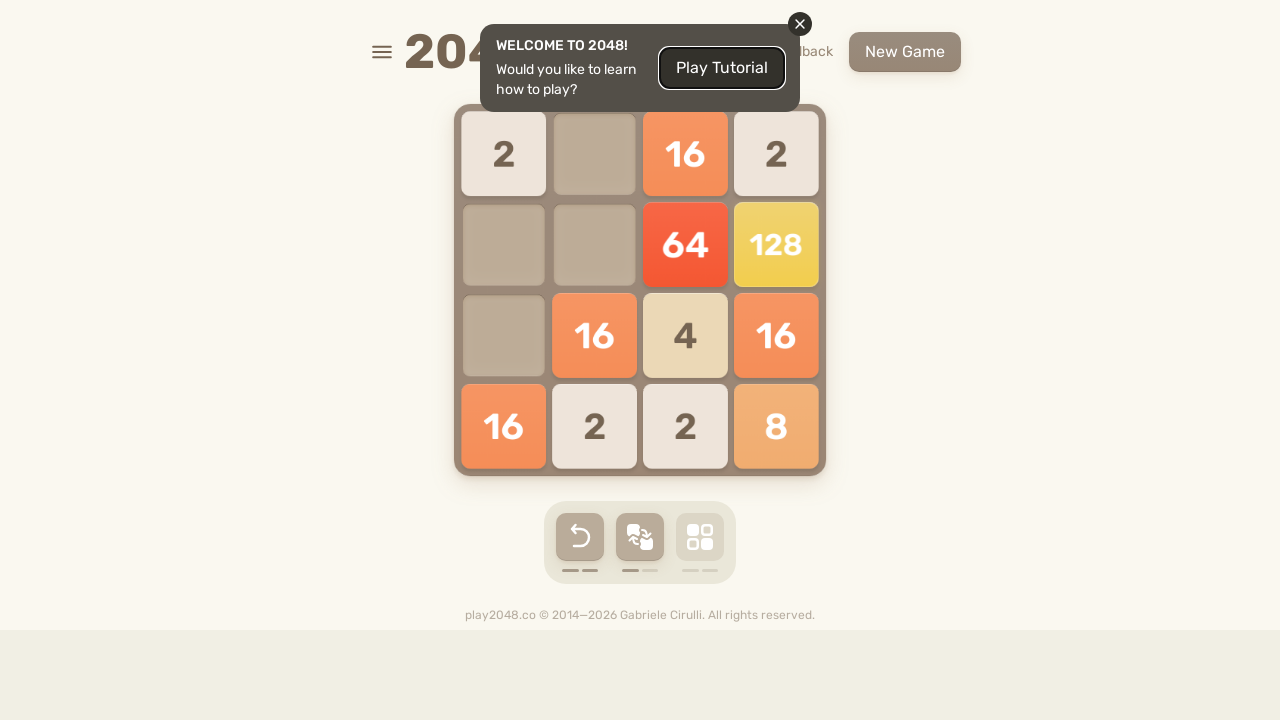

Checked if game is over
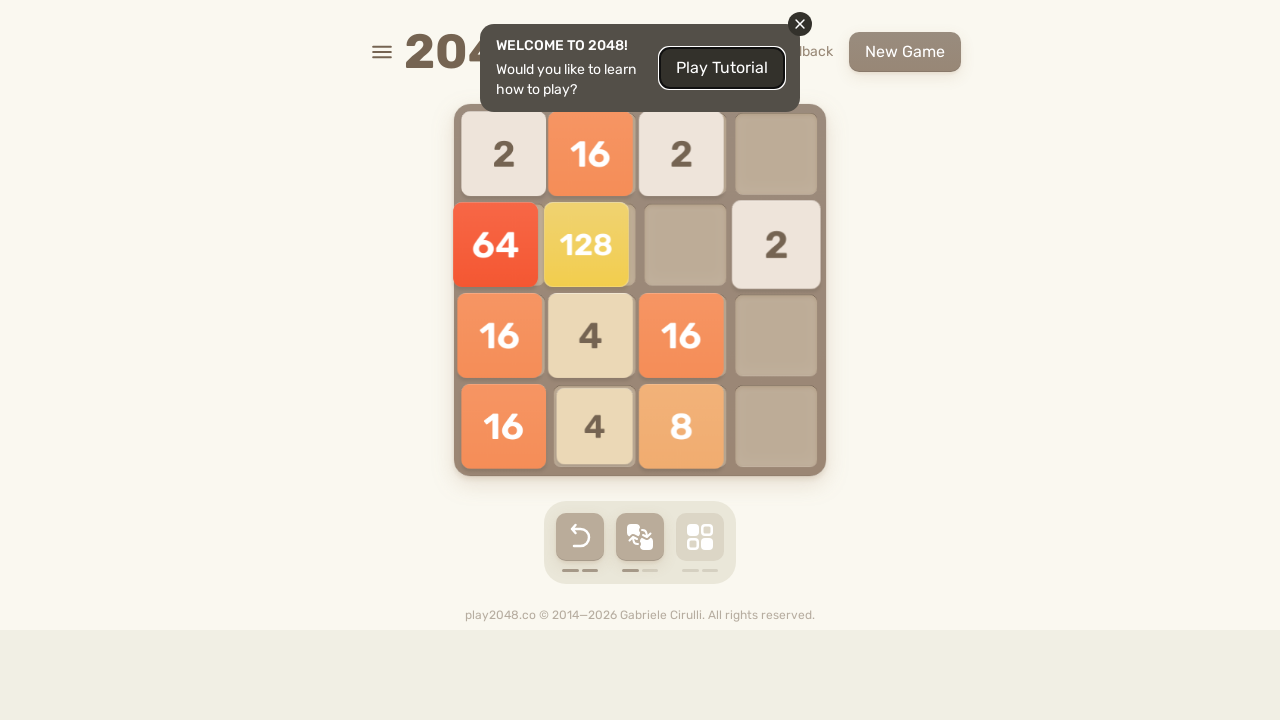

Pressed ArrowUp key on html
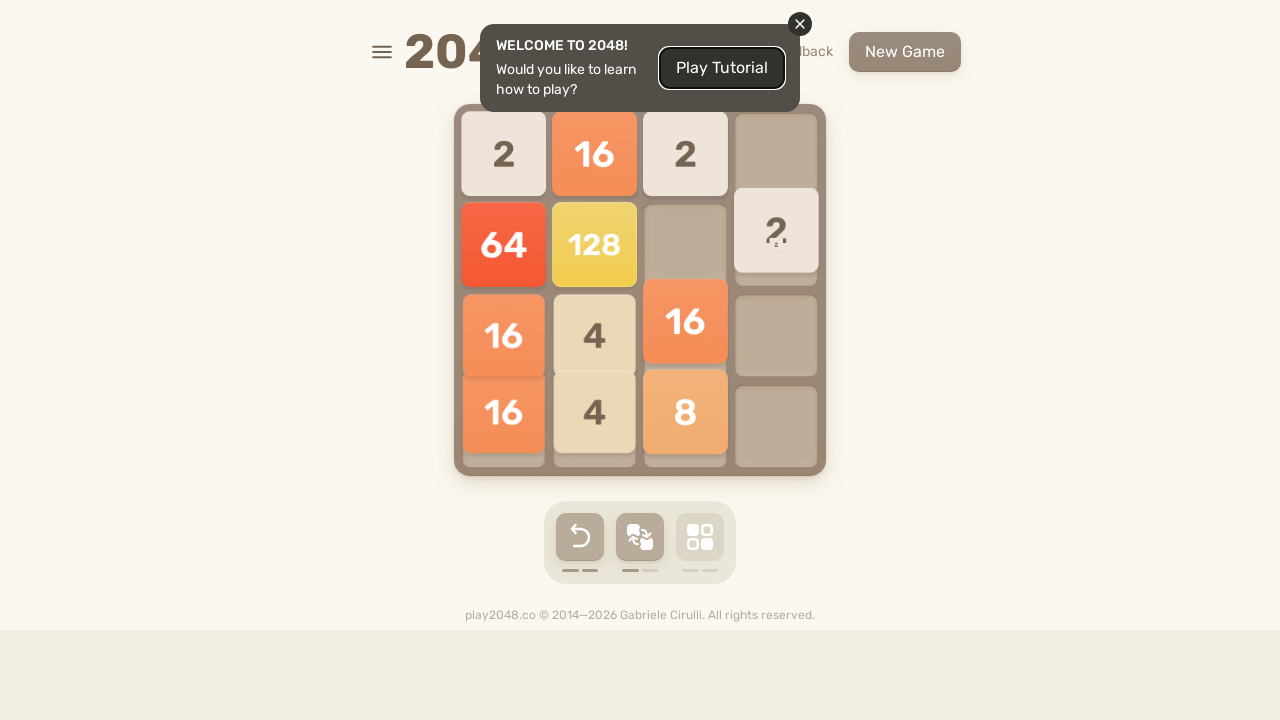

Pressed ArrowRight key on html
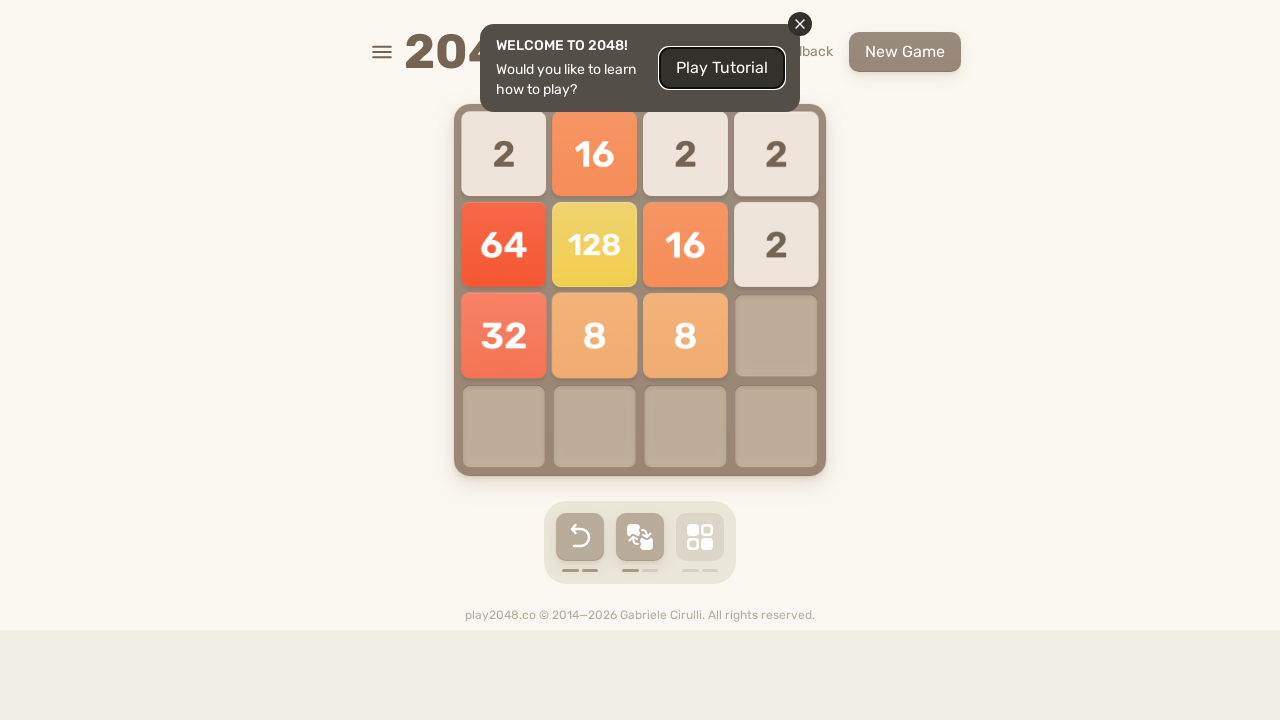

Pressed ArrowDown key on html
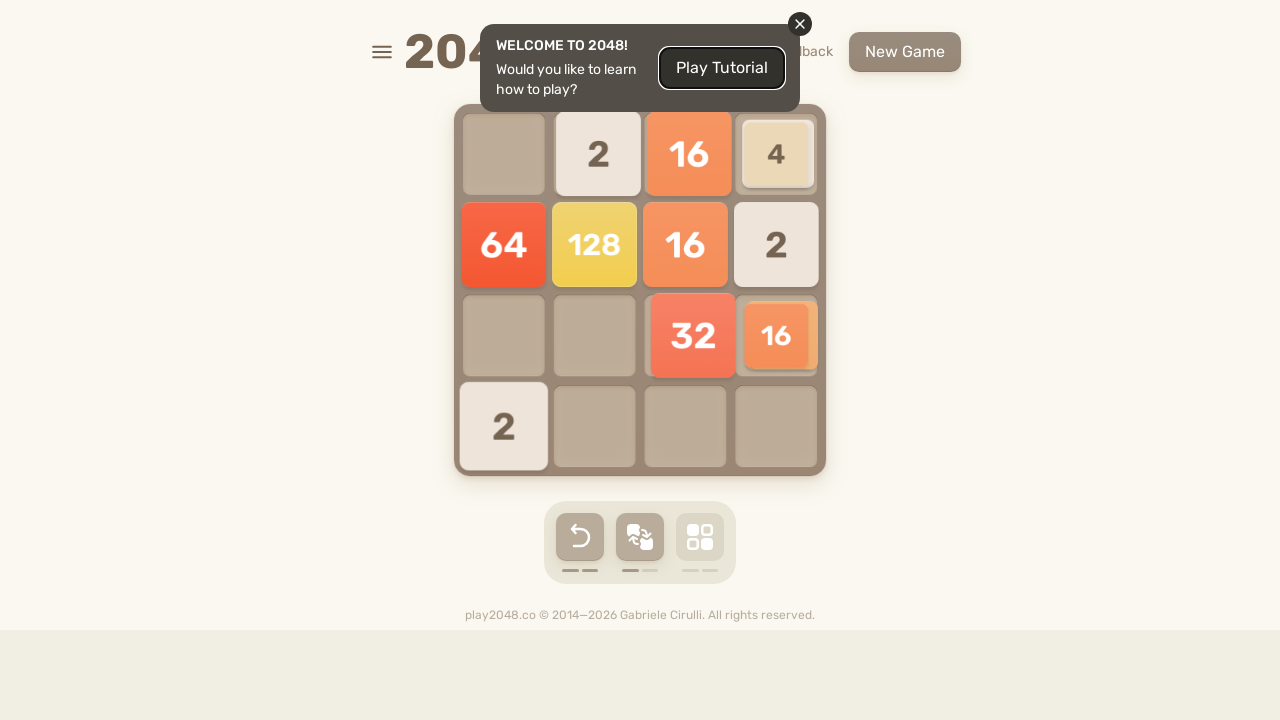

Pressed ArrowLeft key on html
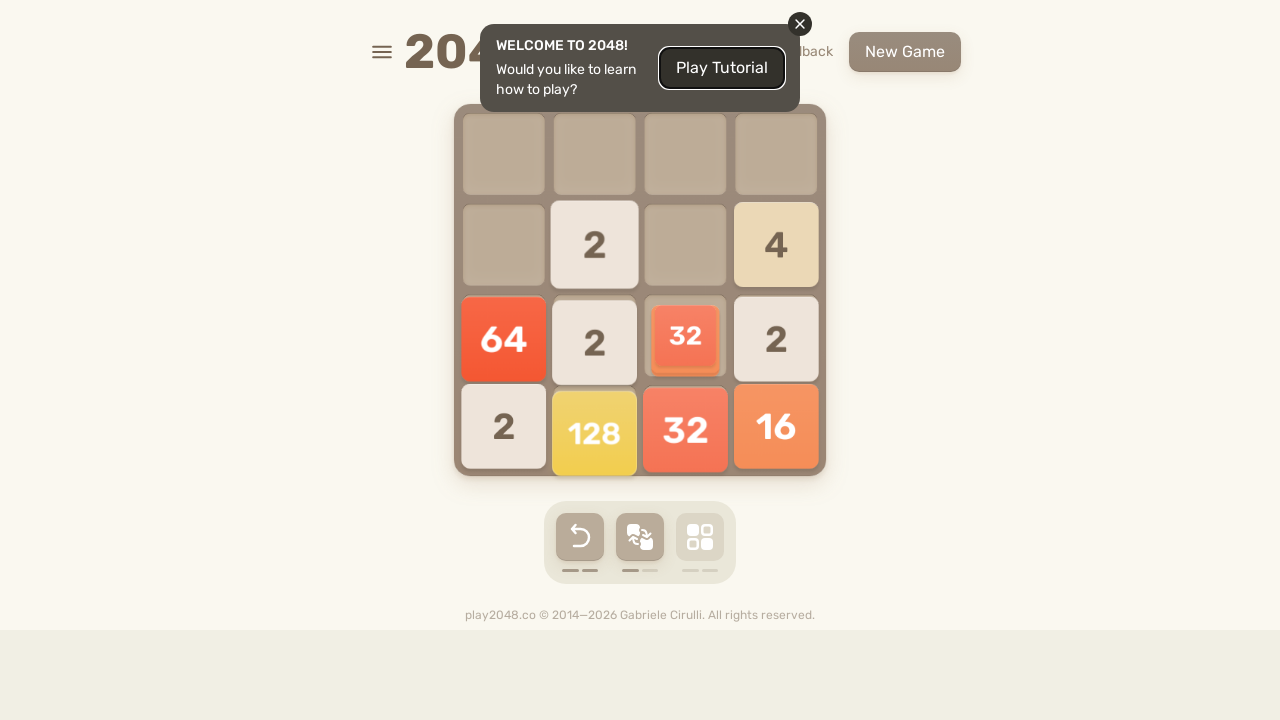

Checked if game is over
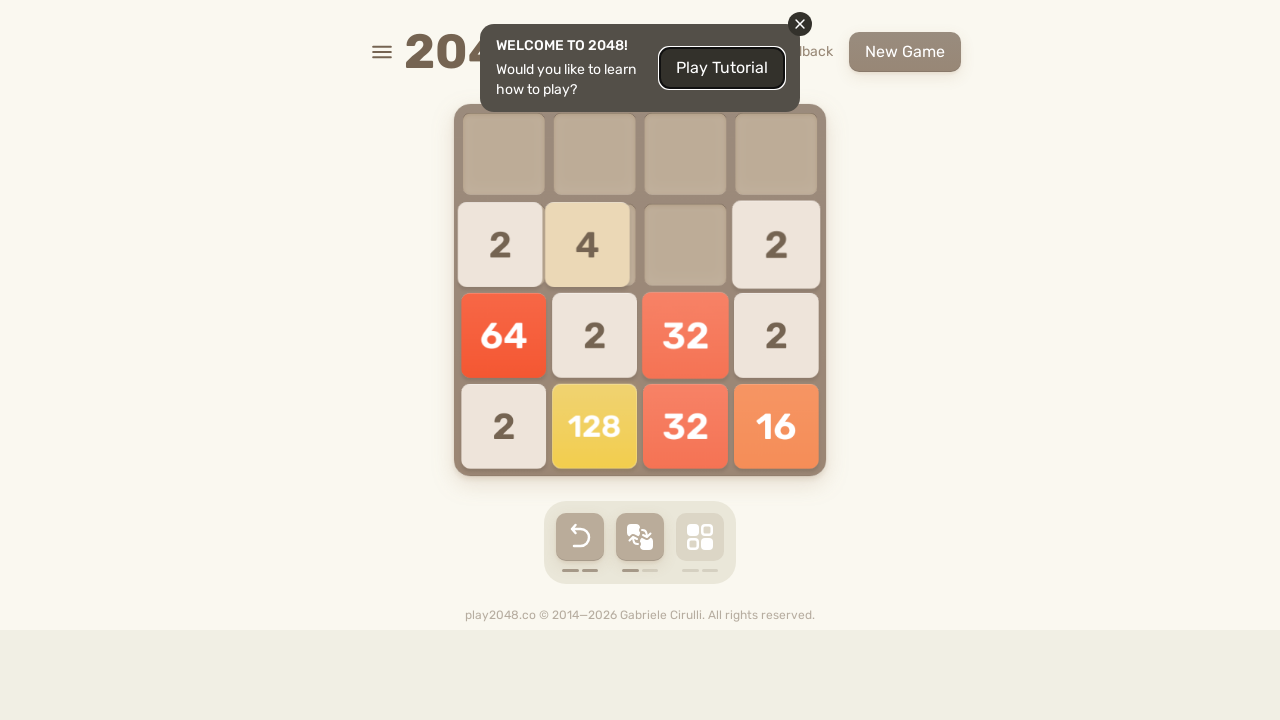

Pressed ArrowUp key on html
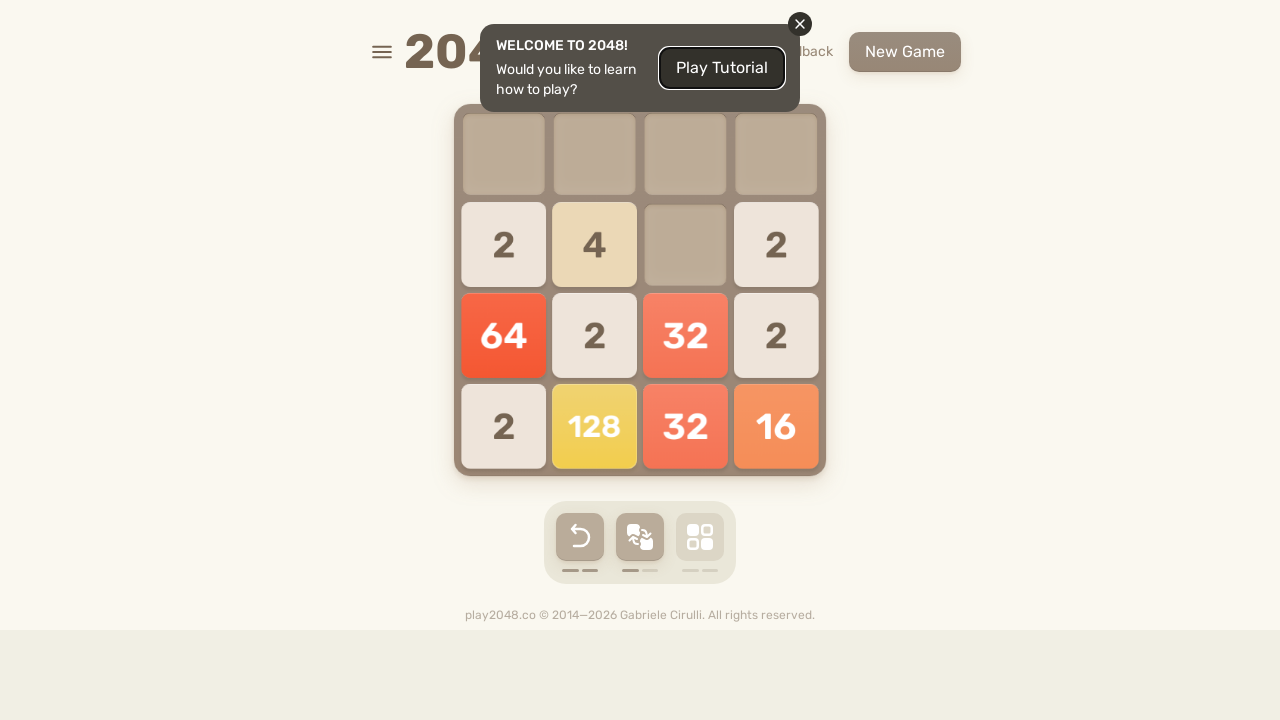

Pressed ArrowRight key on html
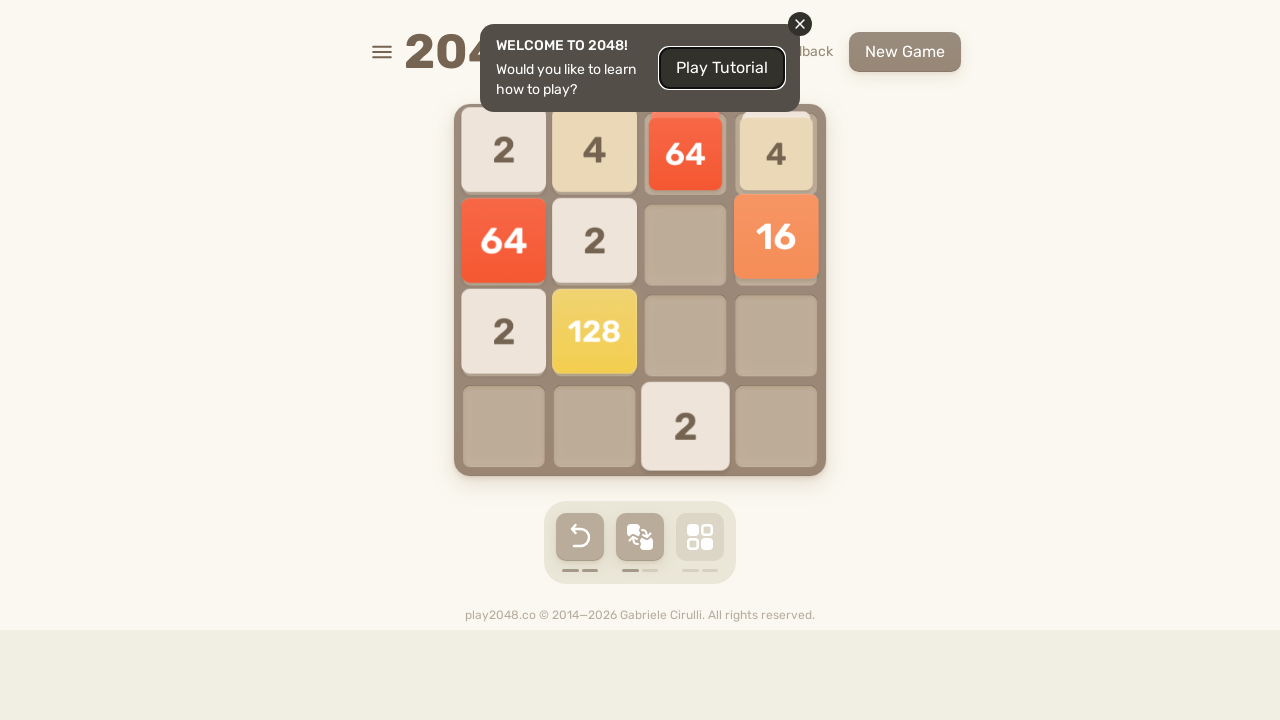

Pressed ArrowDown key on html
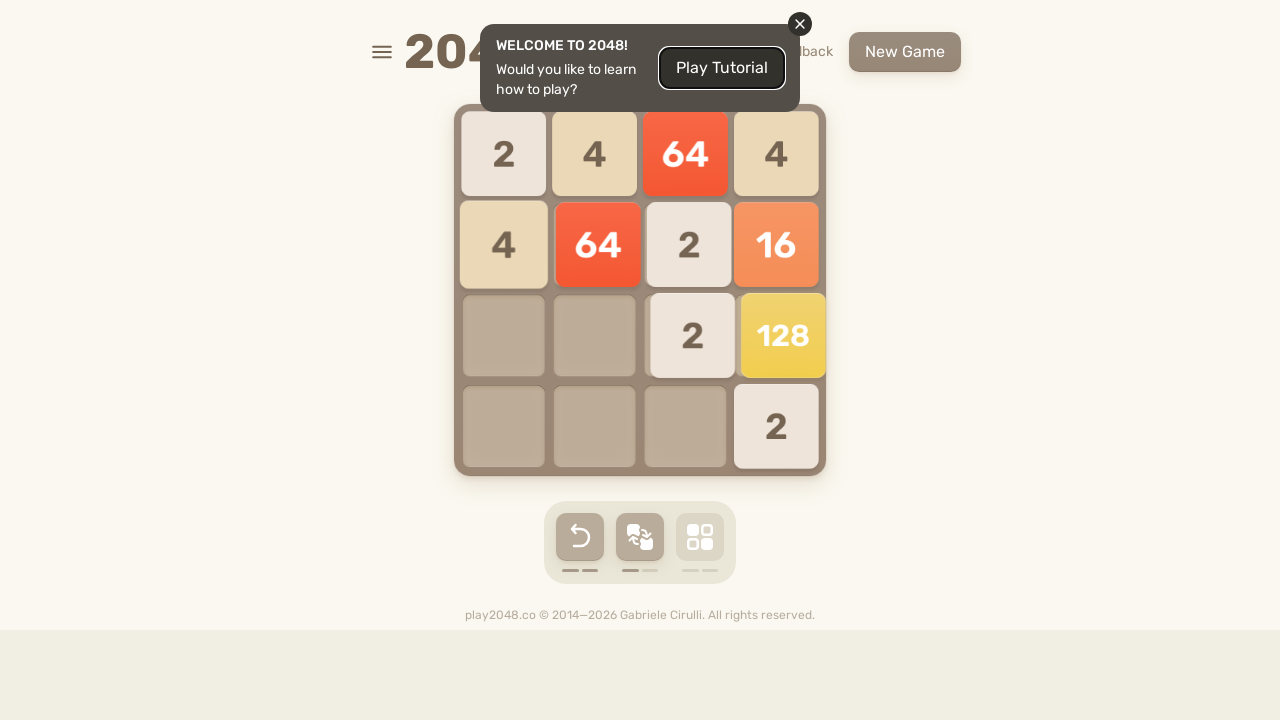

Pressed ArrowLeft key on html
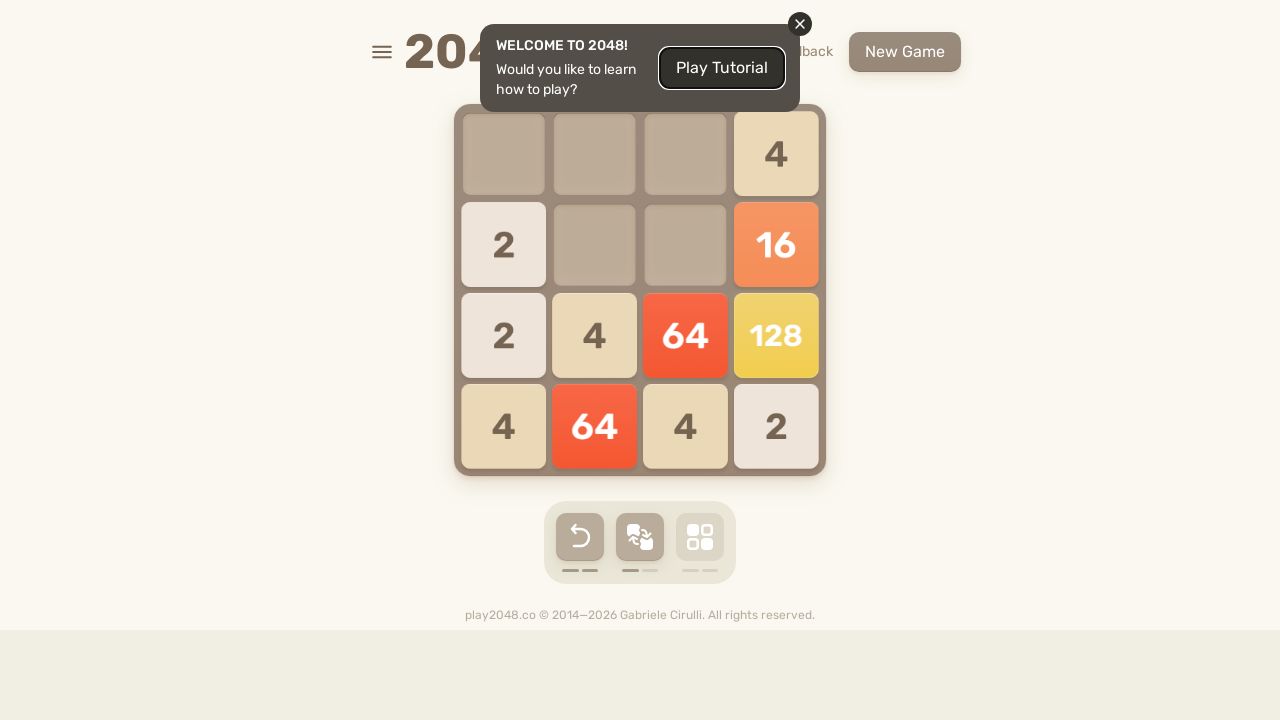

Checked if game is over
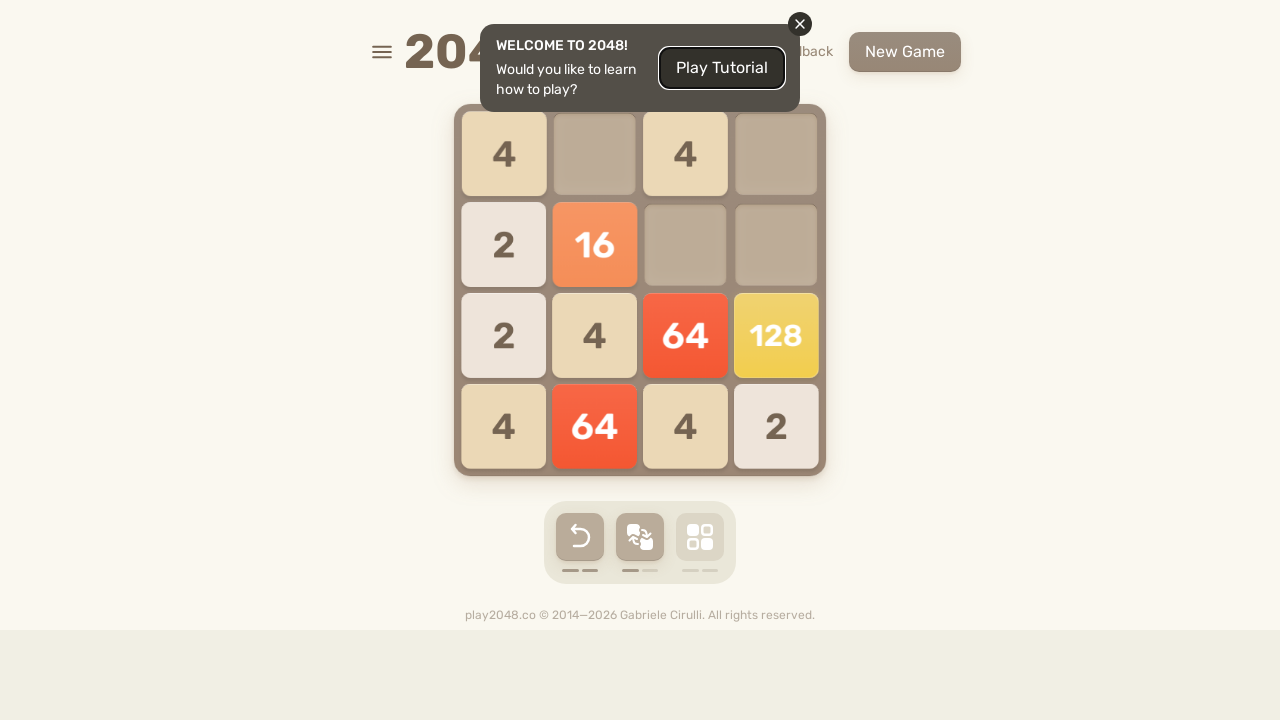

Pressed ArrowUp key on html
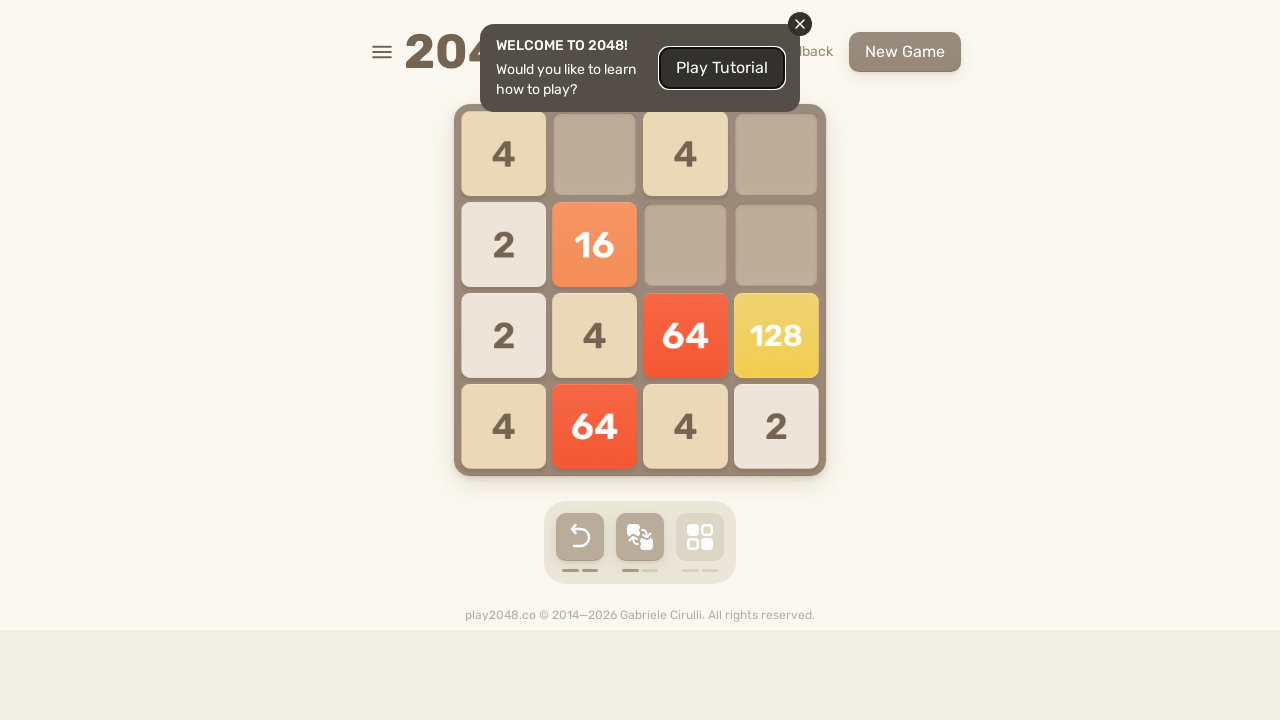

Pressed ArrowRight key on html
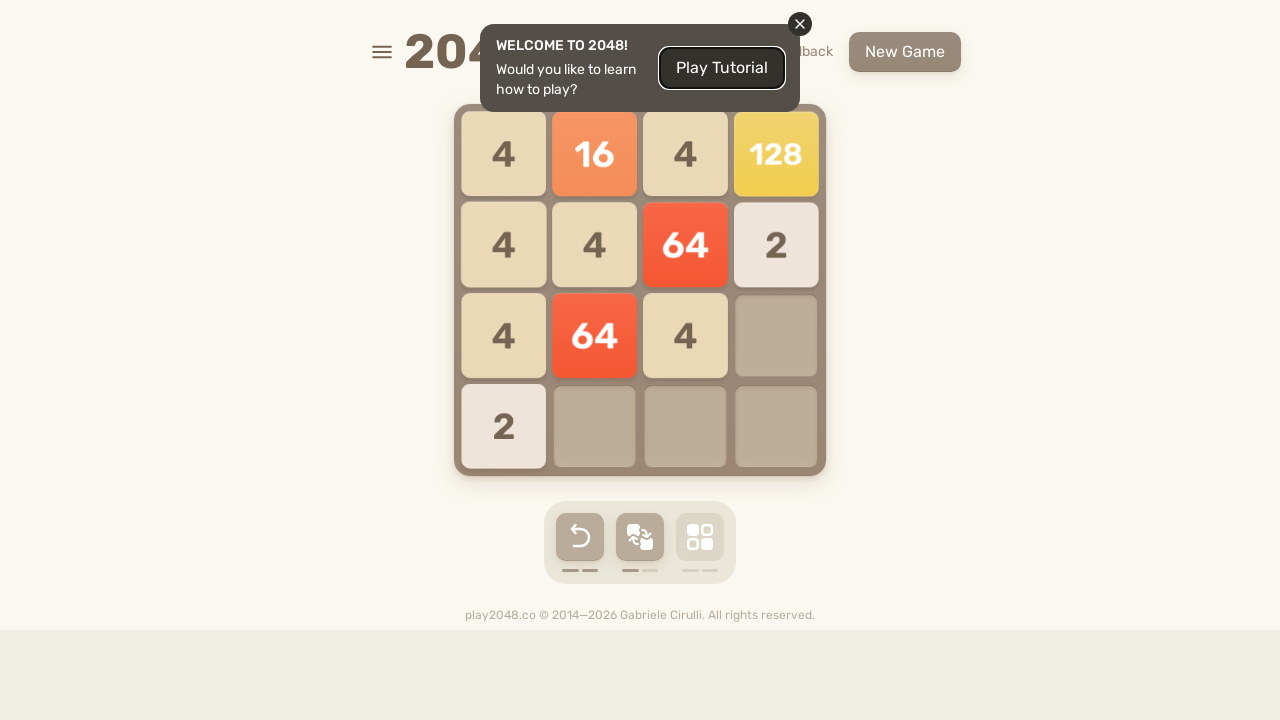

Pressed ArrowDown key on html
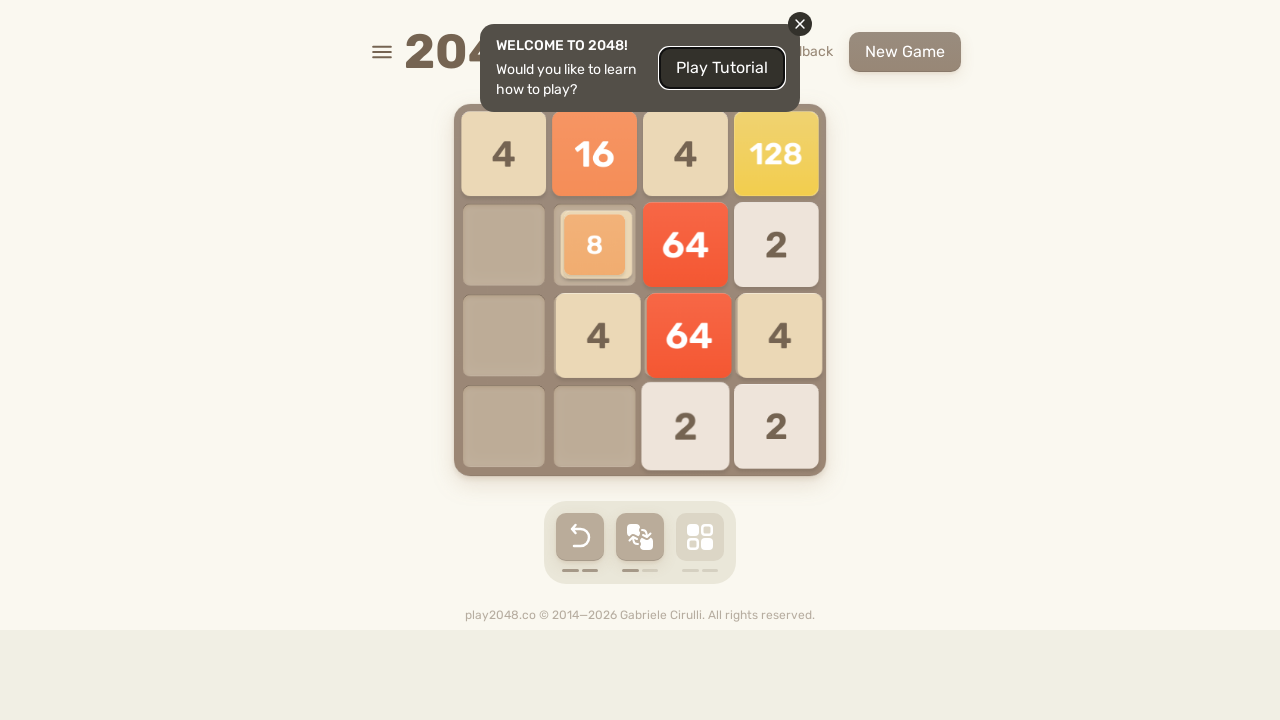

Pressed ArrowLeft key on html
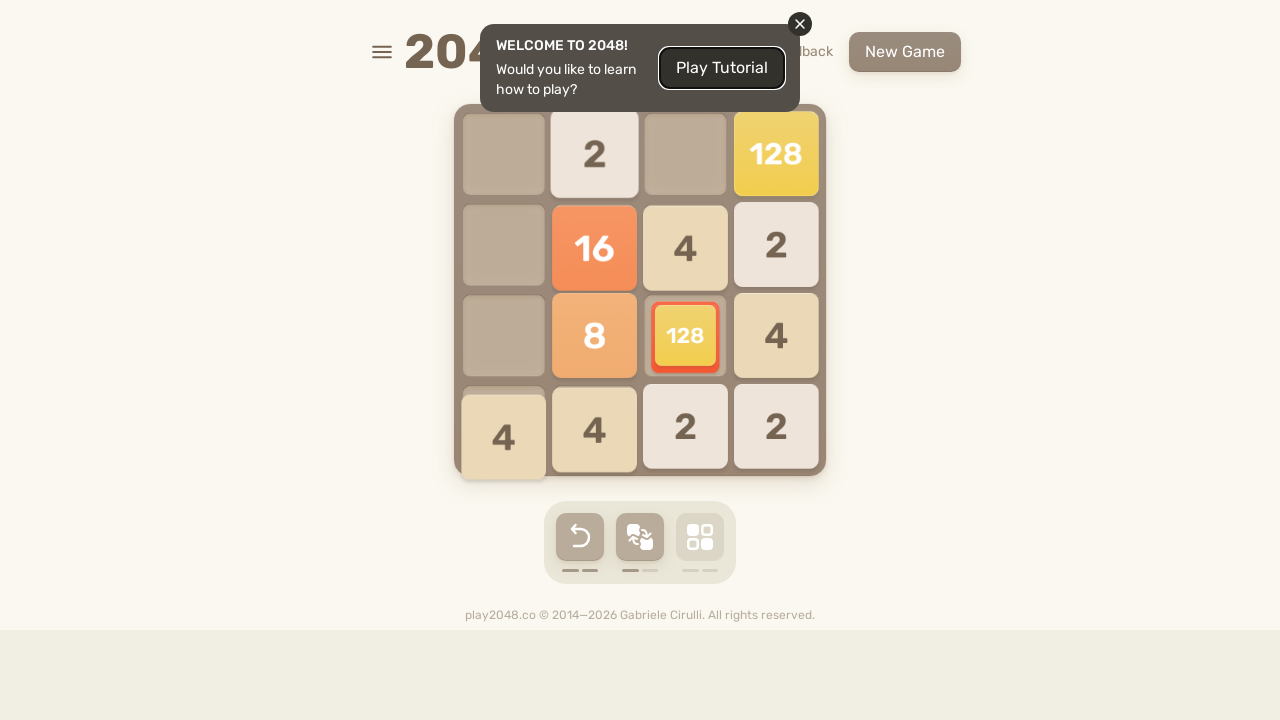

Checked if game is over
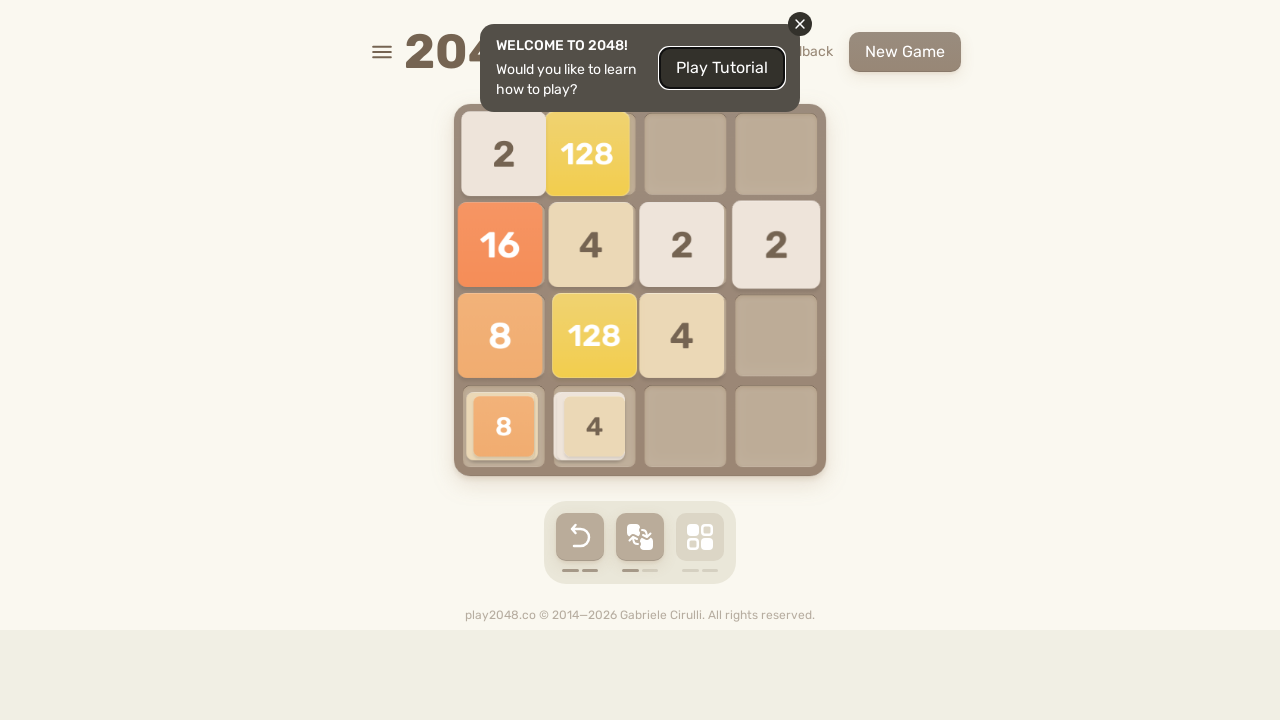

Pressed ArrowUp key on html
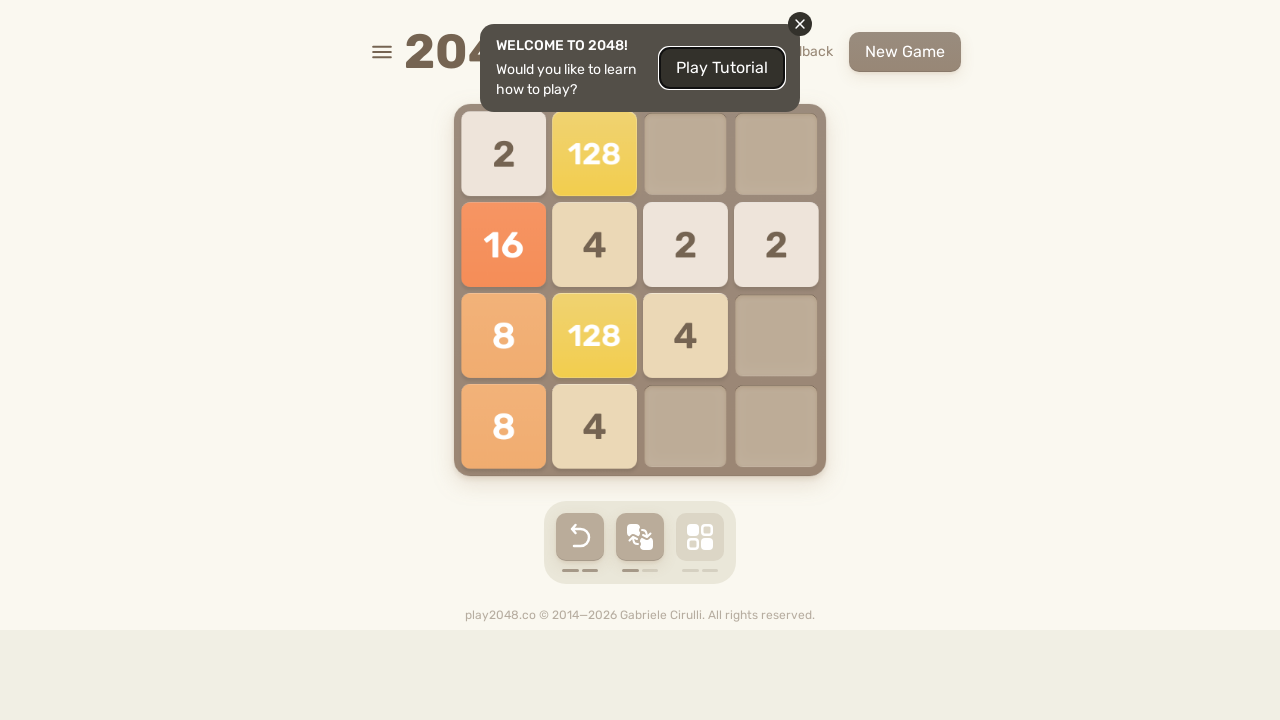

Pressed ArrowRight key on html
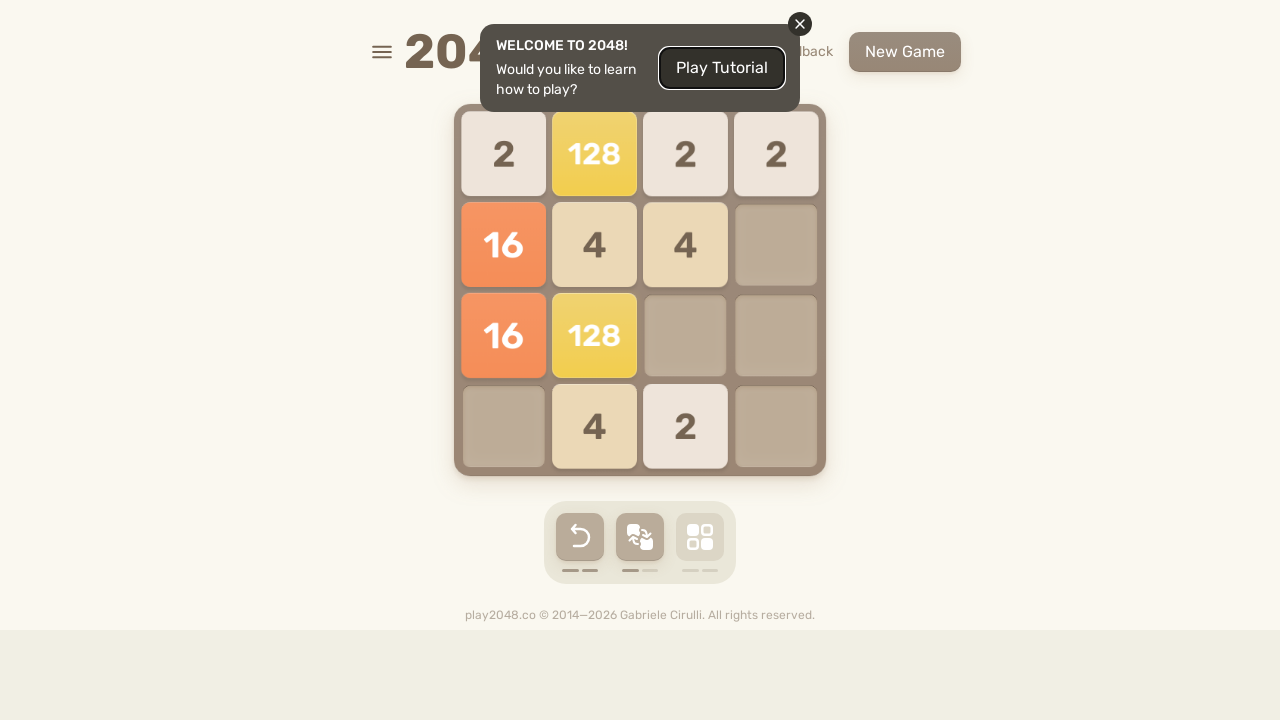

Pressed ArrowDown key on html
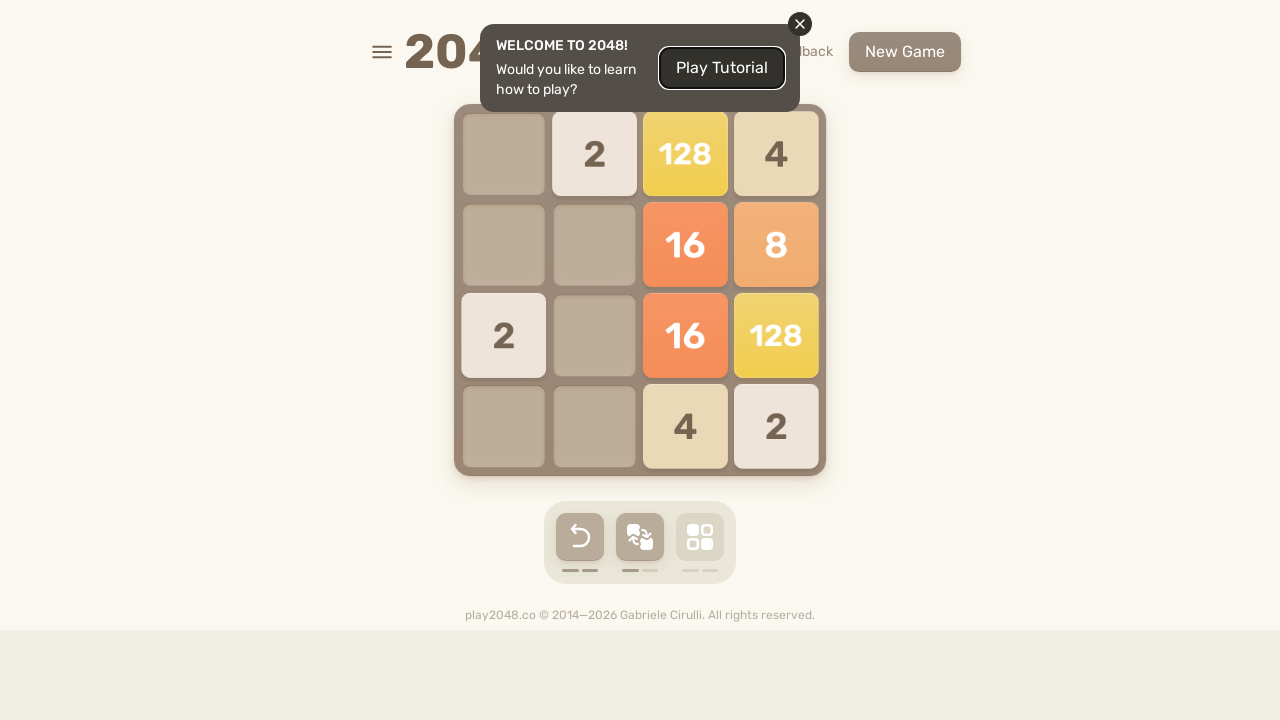

Pressed ArrowLeft key on html
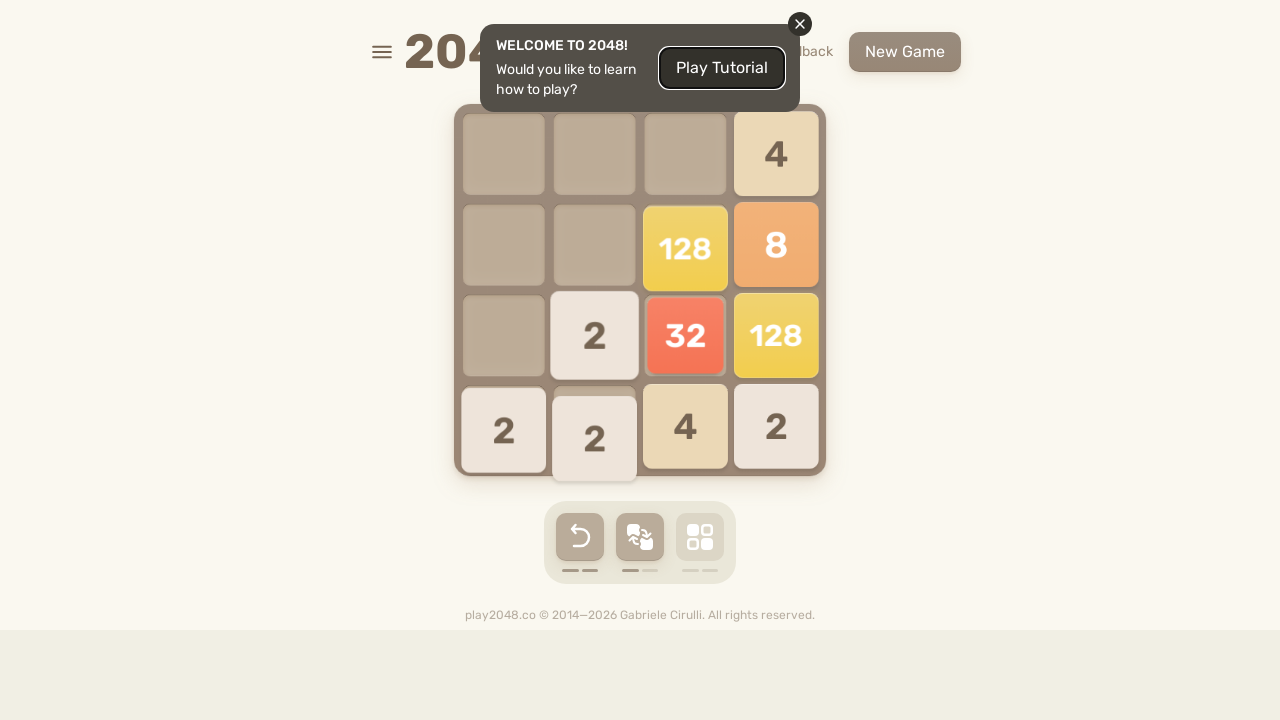

Checked if game is over
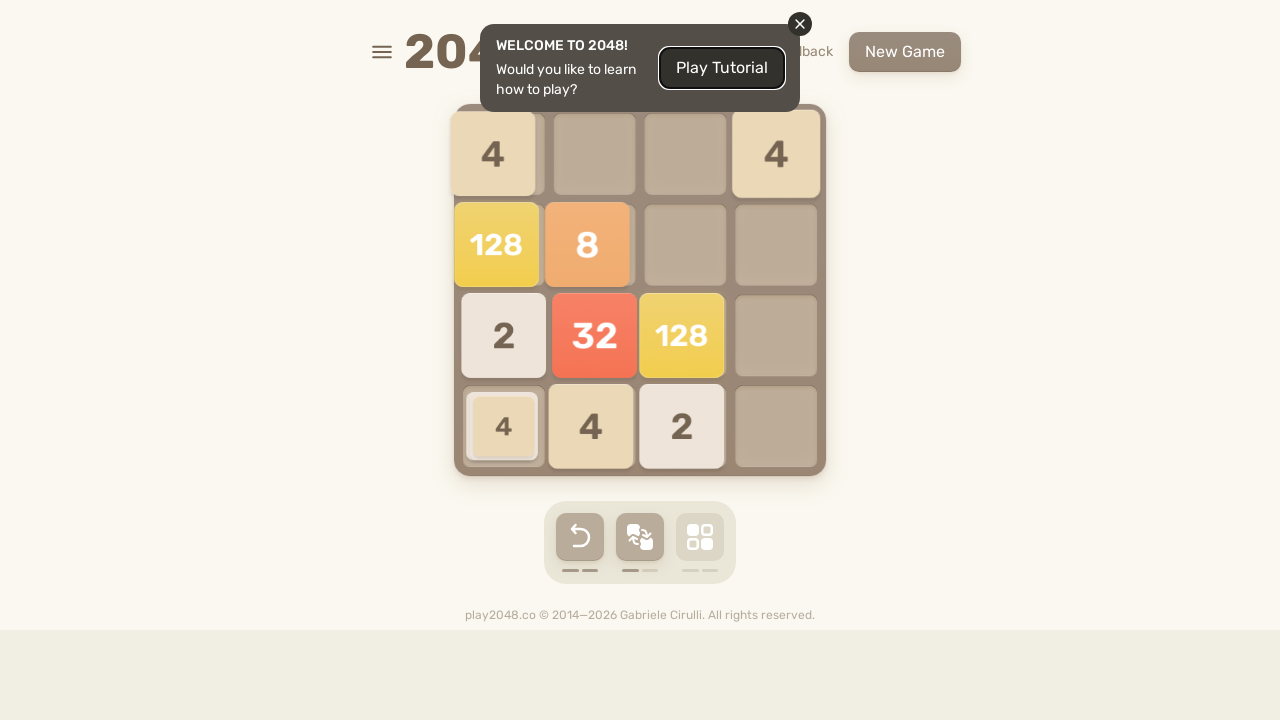

Pressed ArrowUp key on html
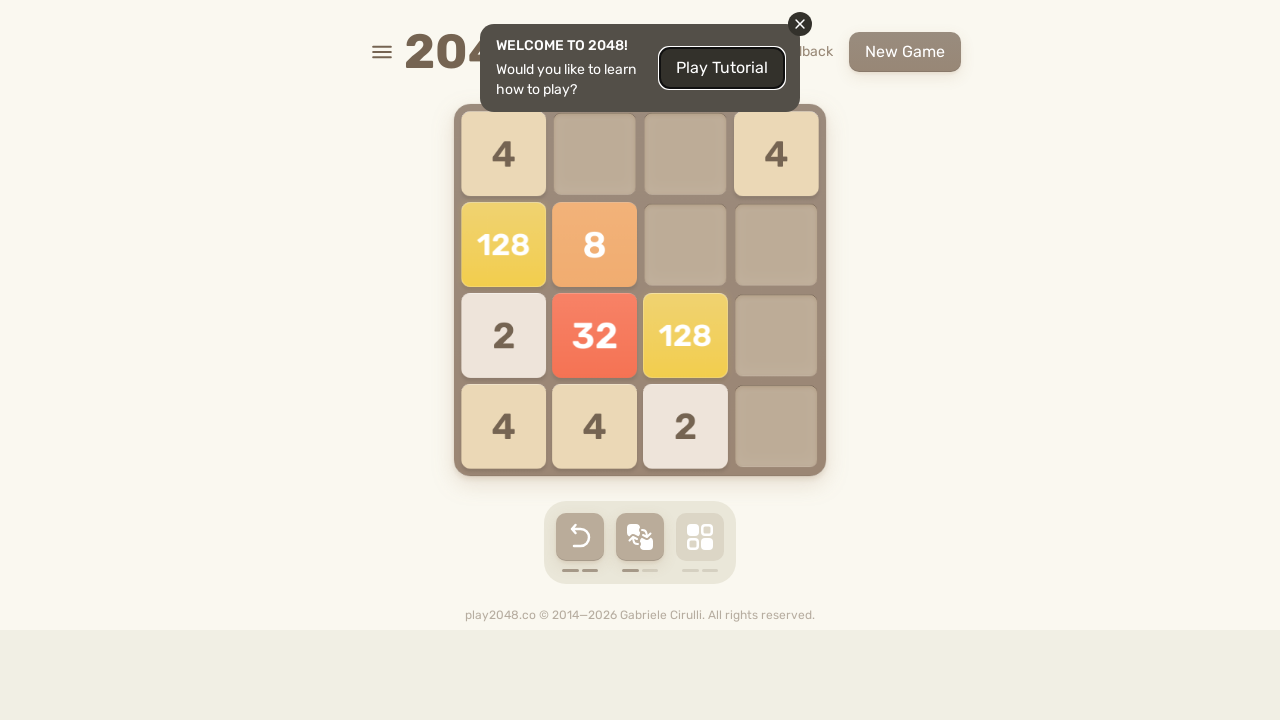

Pressed ArrowRight key on html
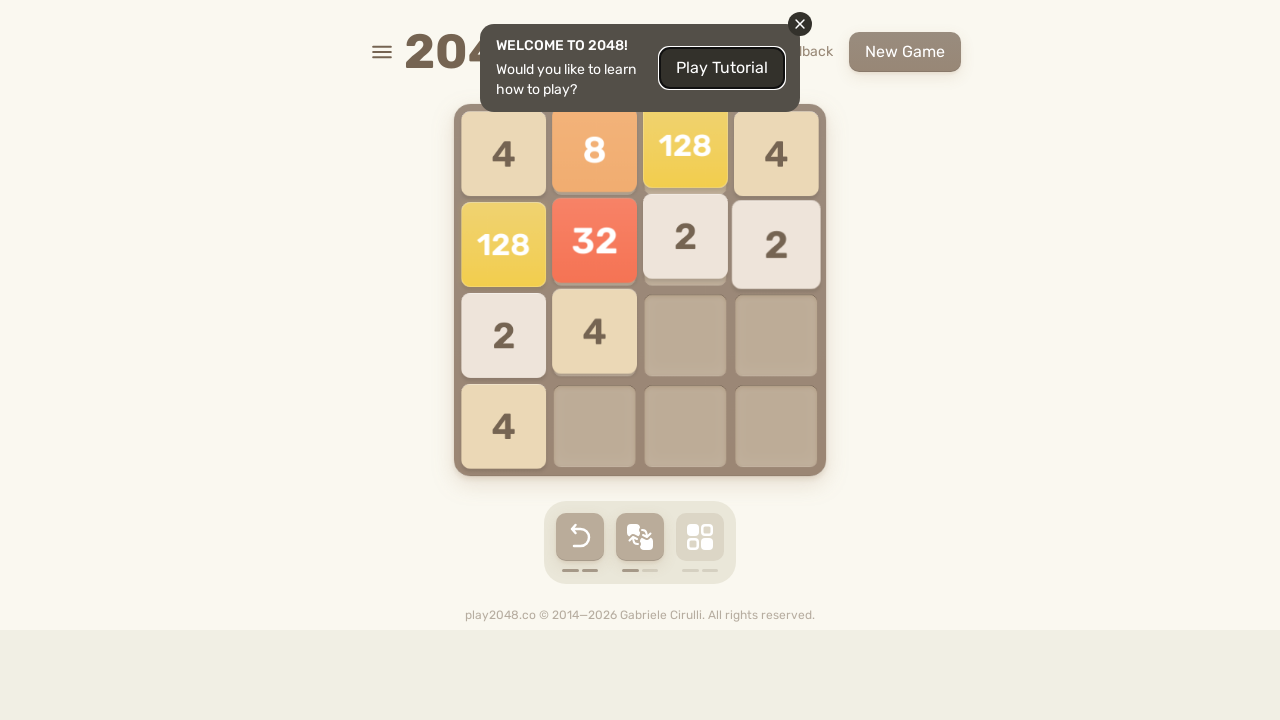

Pressed ArrowDown key on html
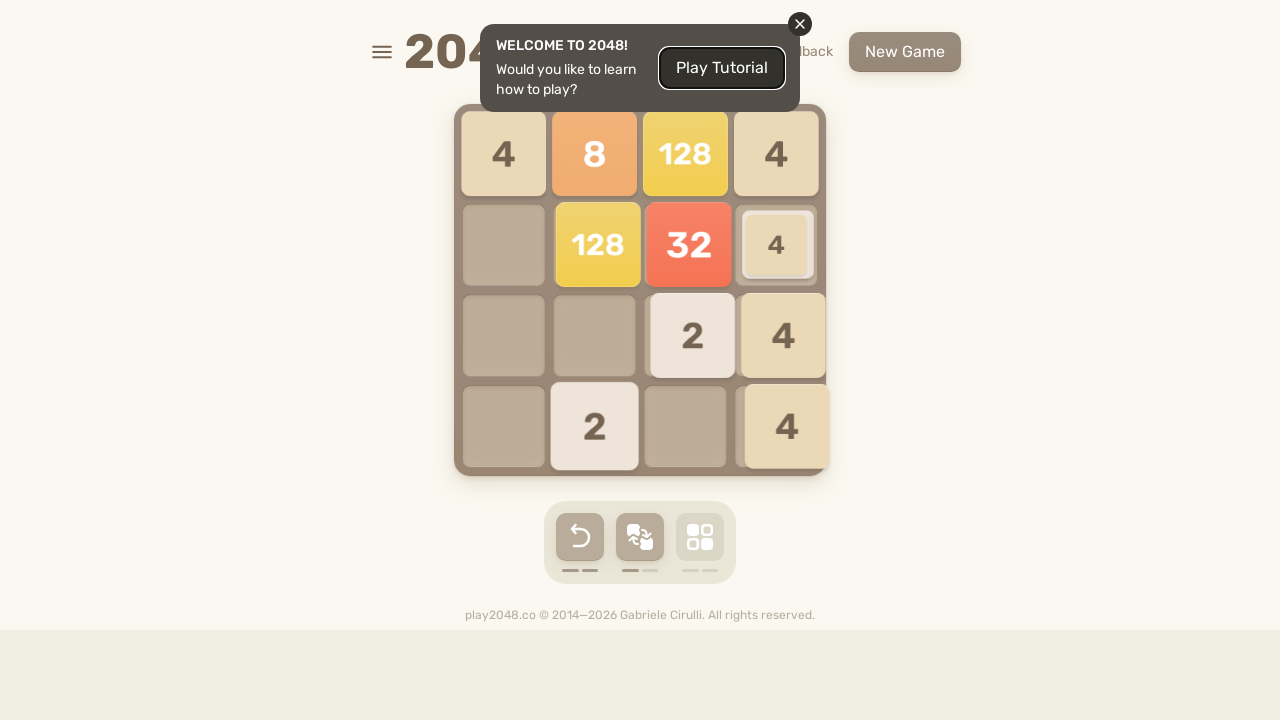

Pressed ArrowLeft key on html
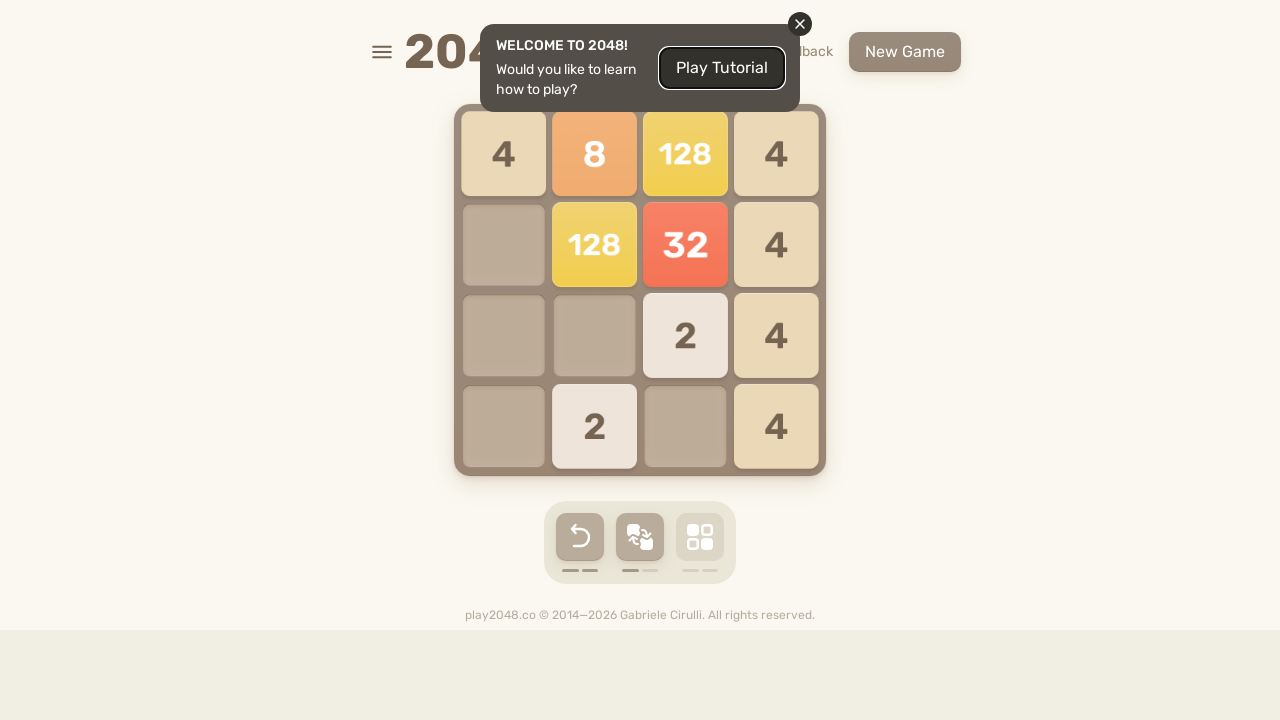

Checked if game is over
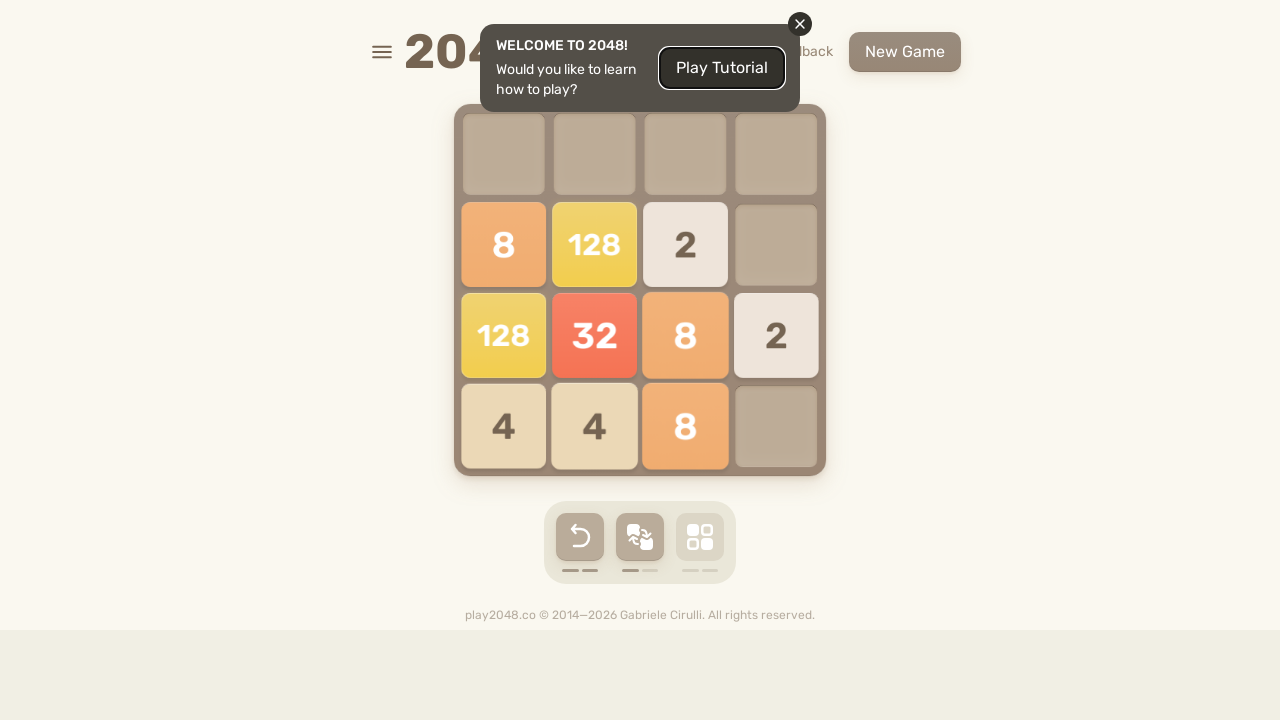

Pressed ArrowUp key on html
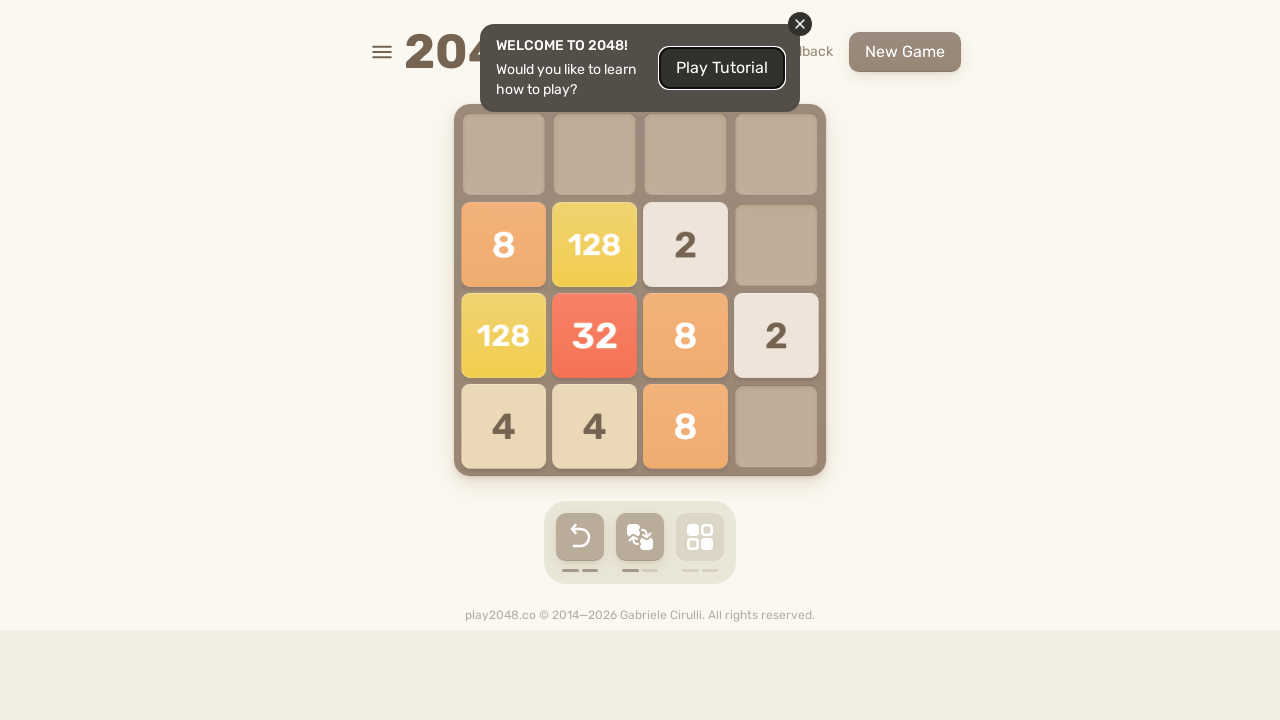

Pressed ArrowRight key on html
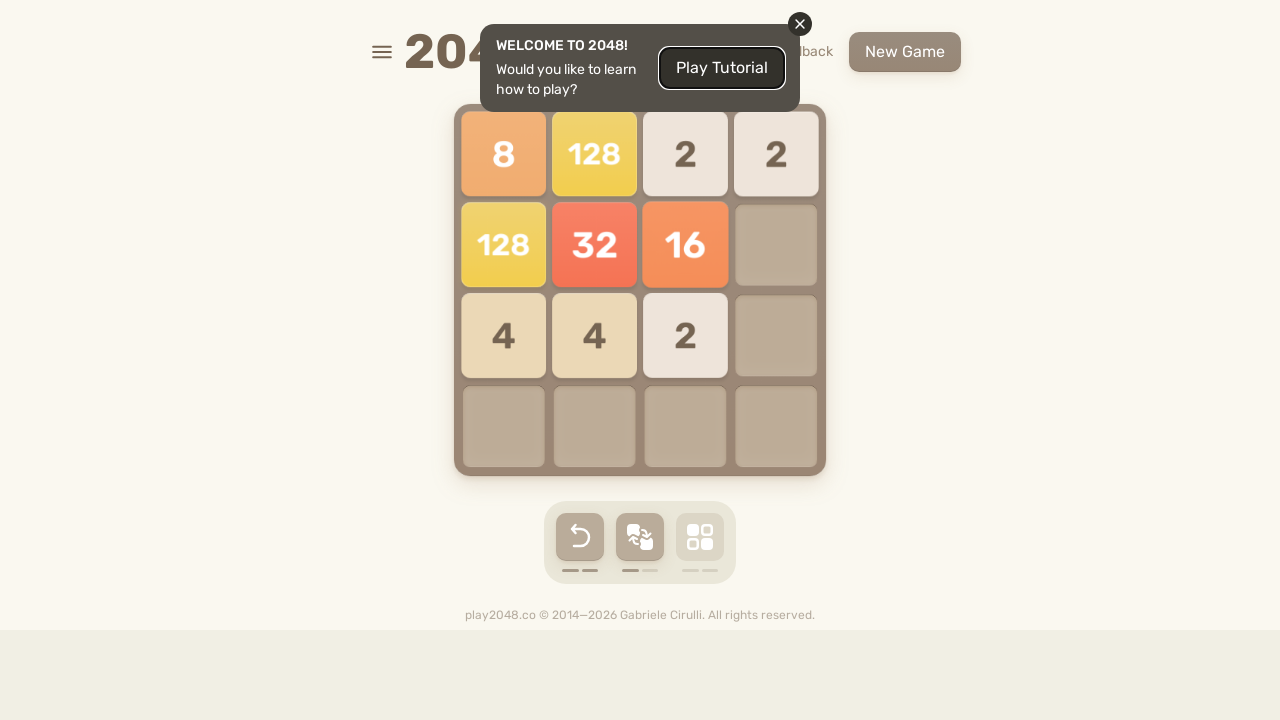

Pressed ArrowDown key on html
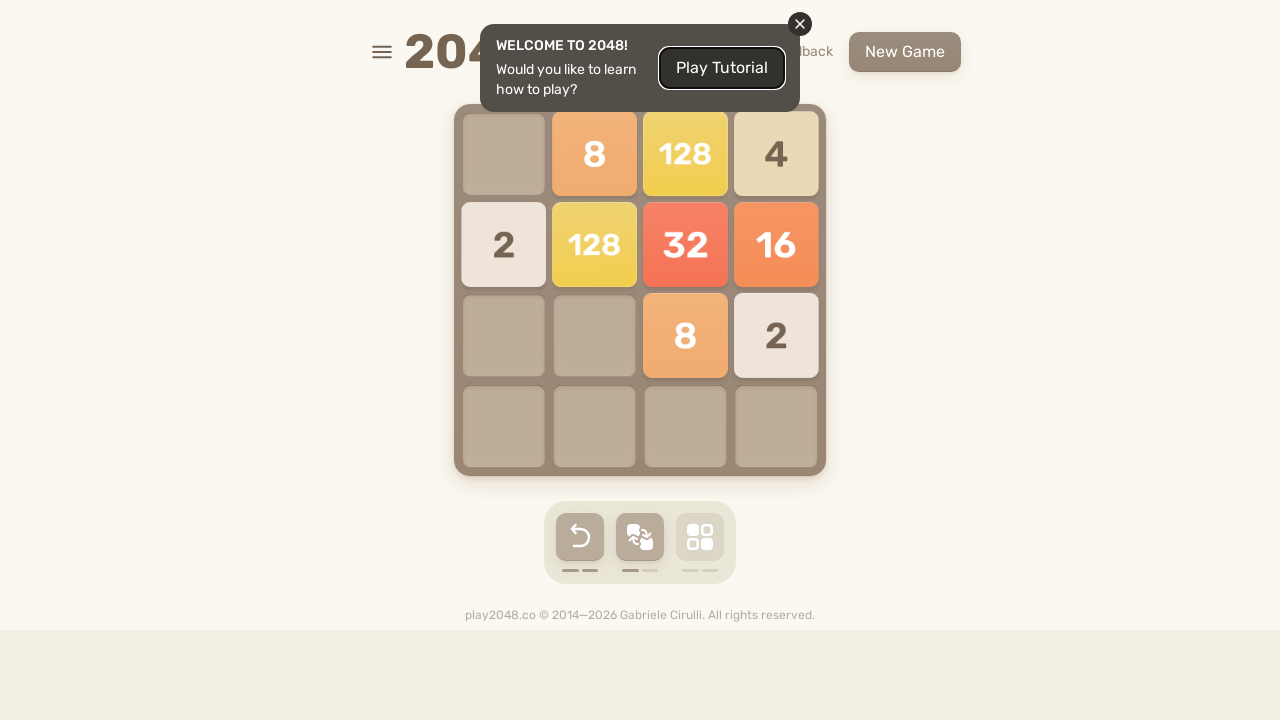

Pressed ArrowLeft key on html
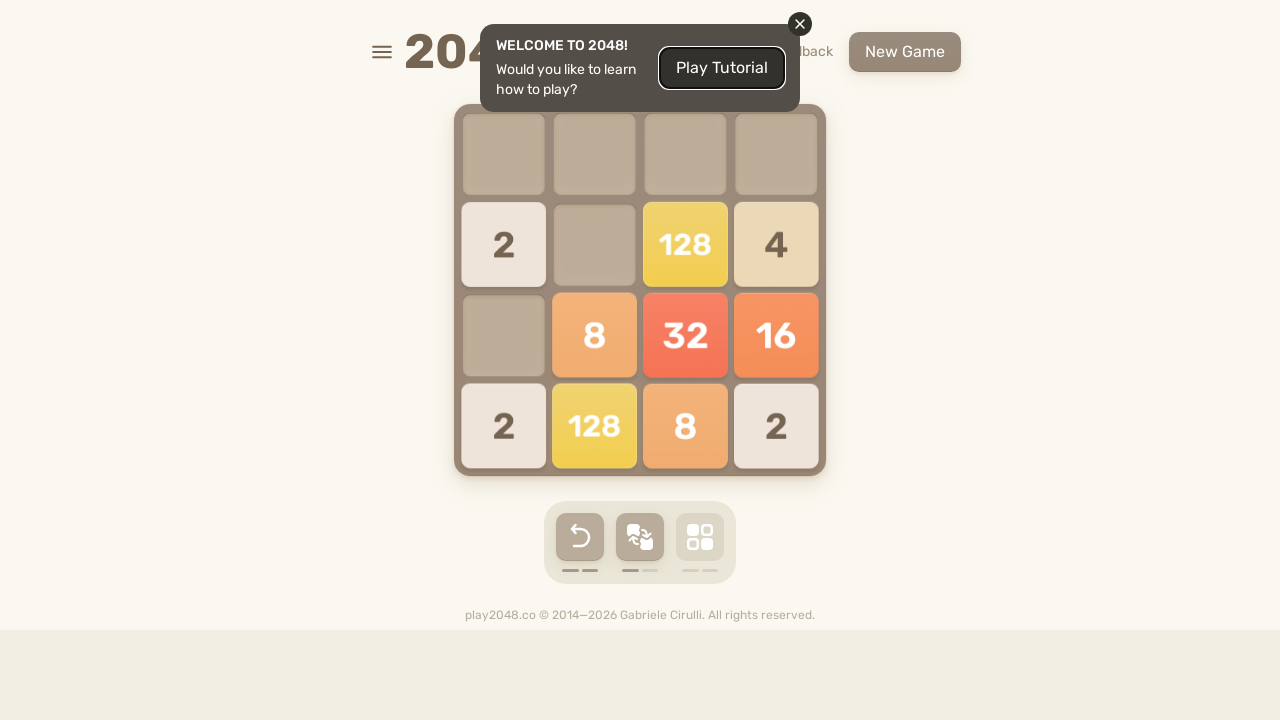

Checked if game is over
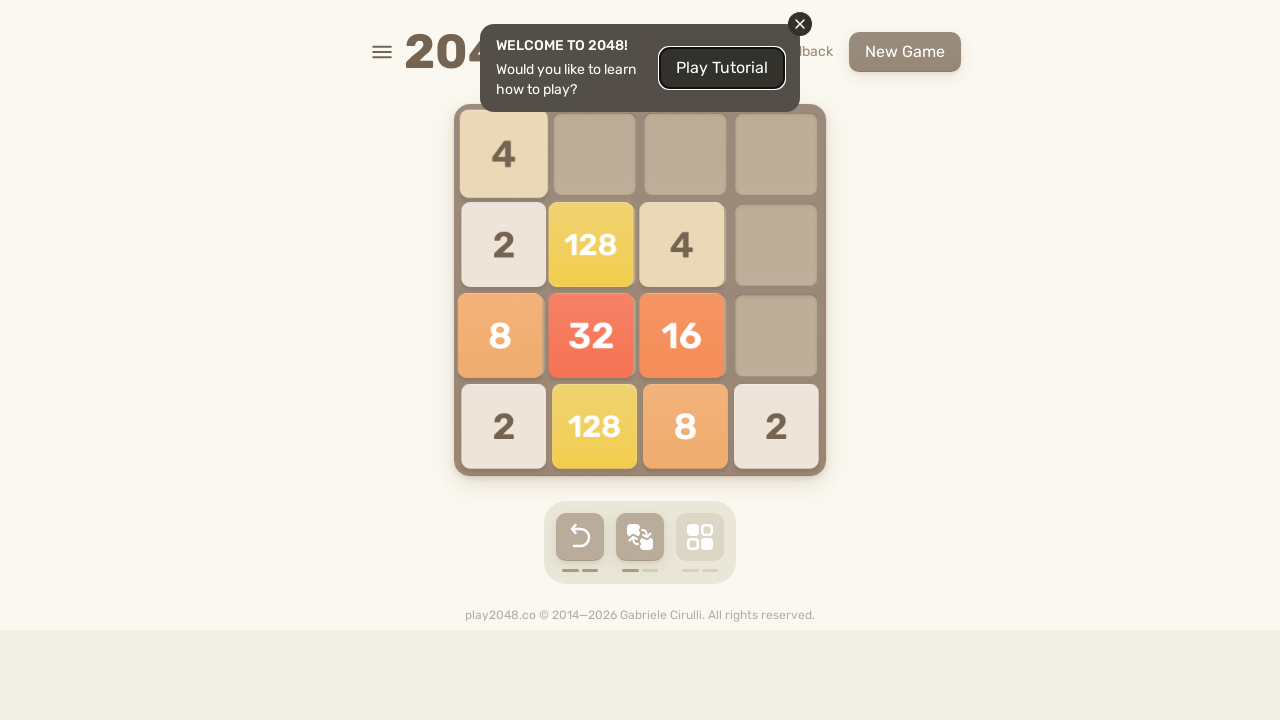

Pressed ArrowUp key on html
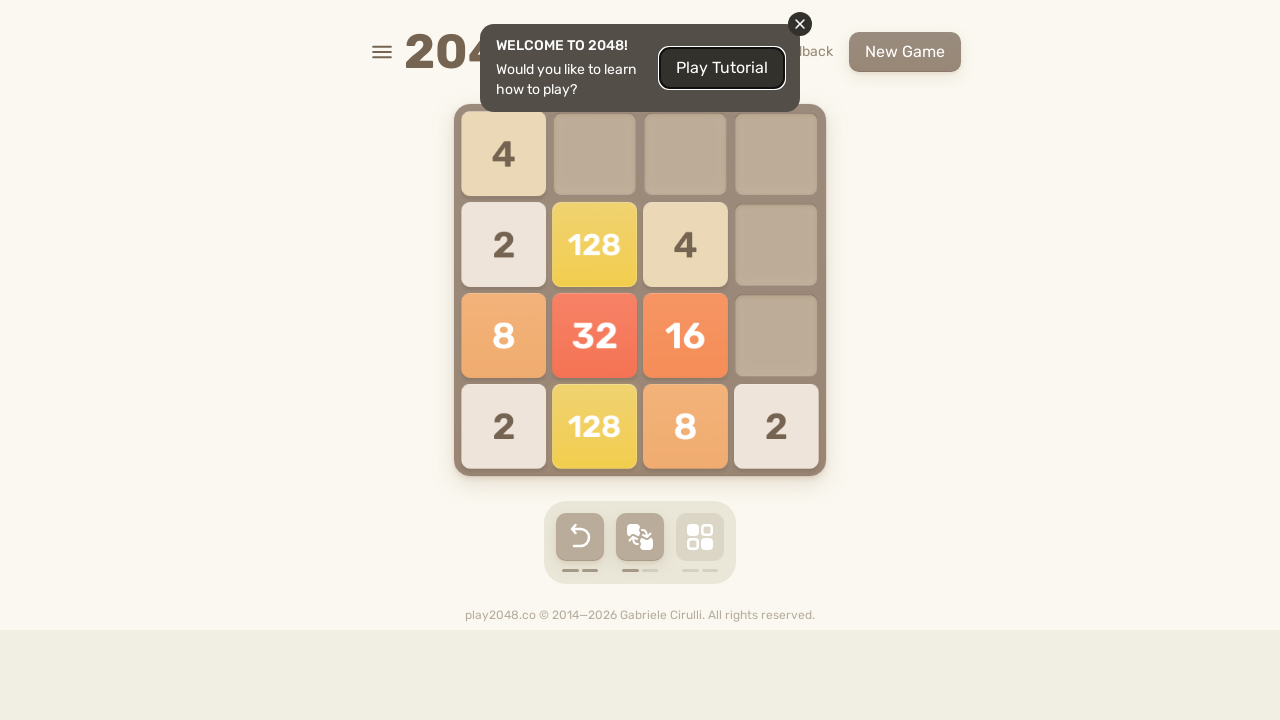

Pressed ArrowRight key on html
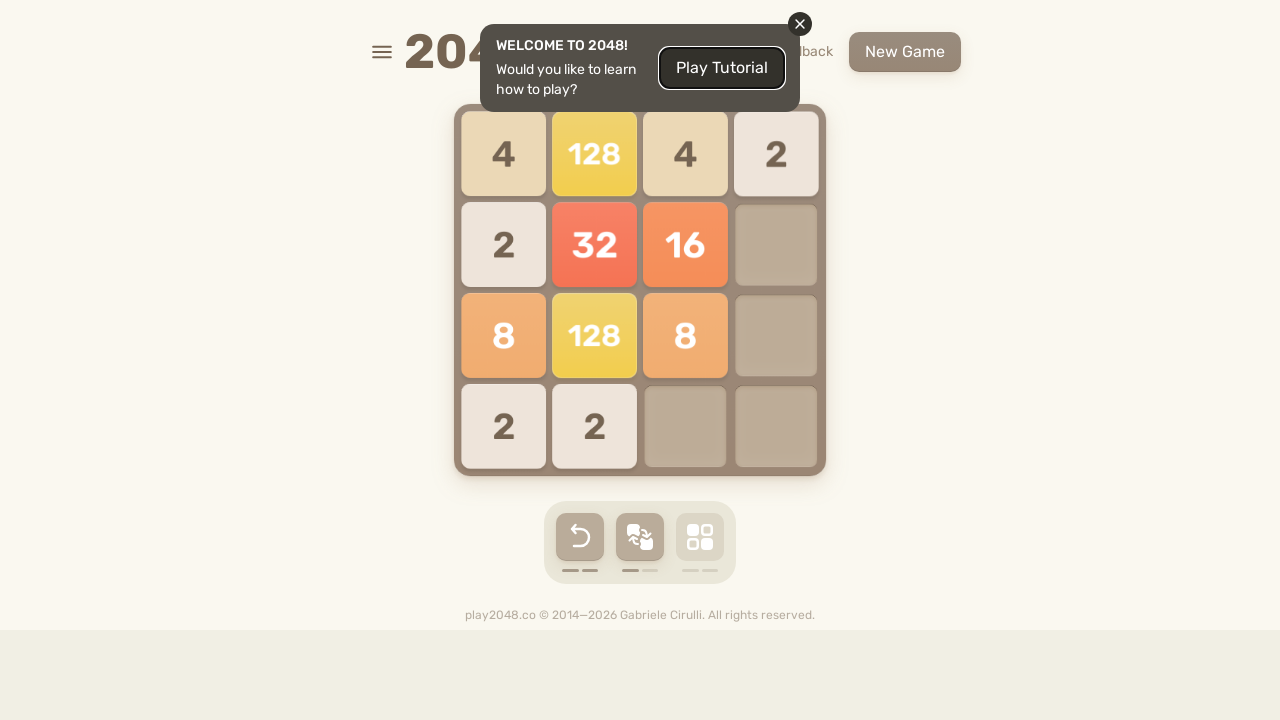

Pressed ArrowDown key on html
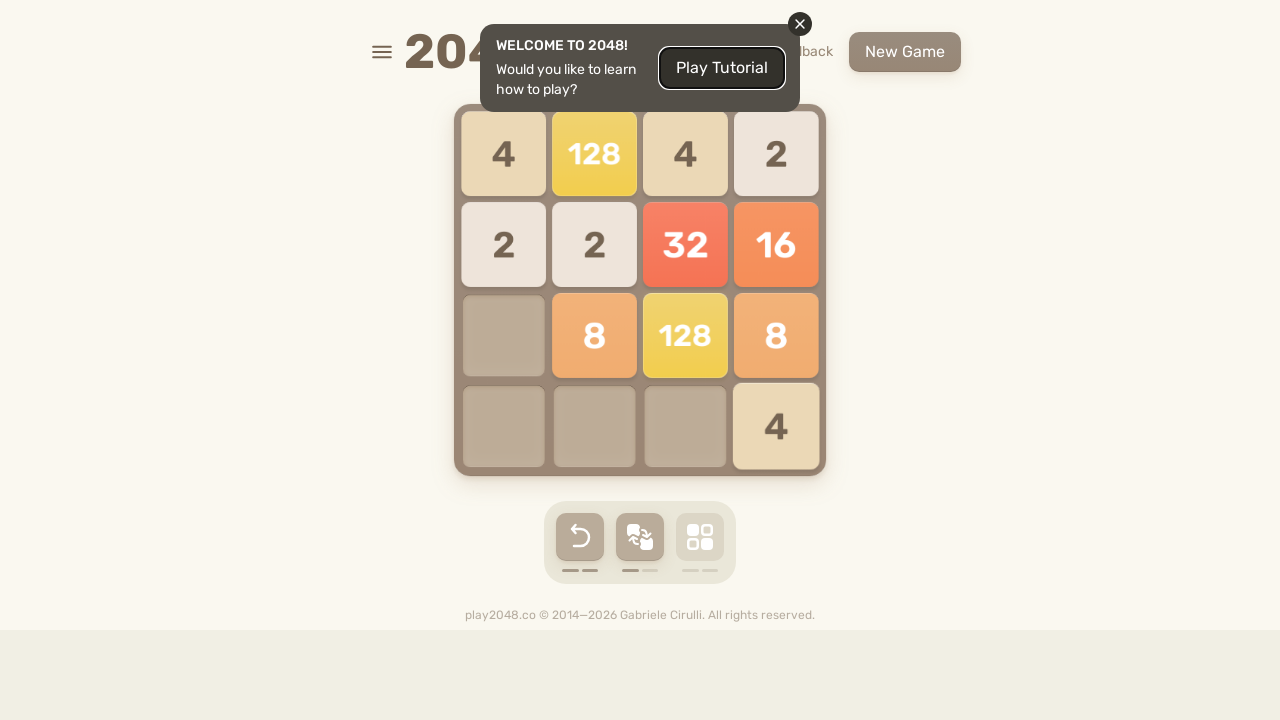

Pressed ArrowLeft key on html
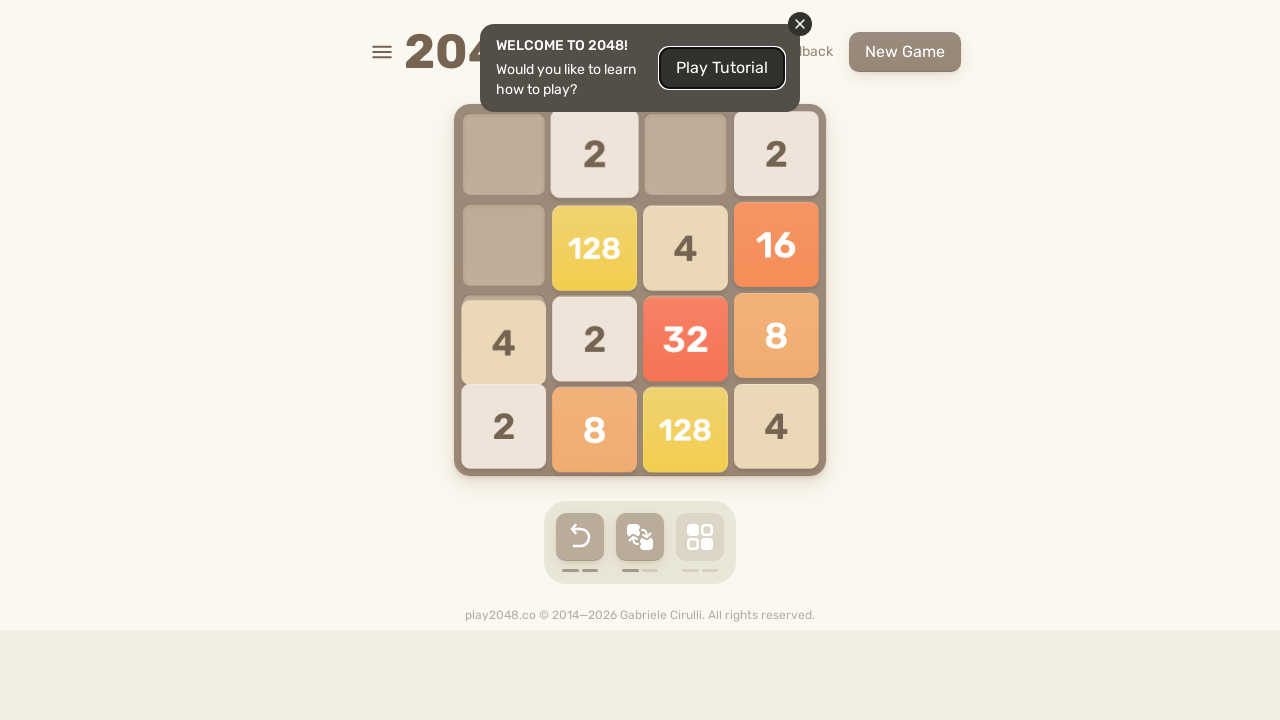

Checked if game is over
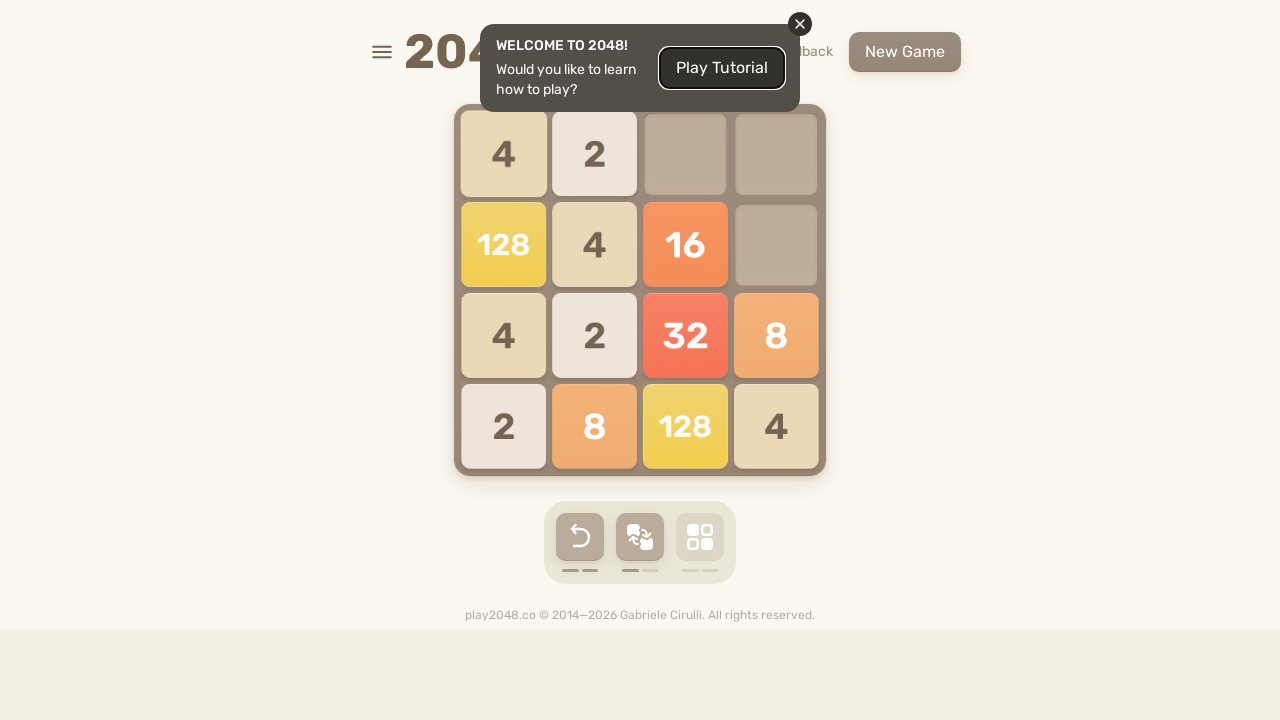

Pressed ArrowUp key on html
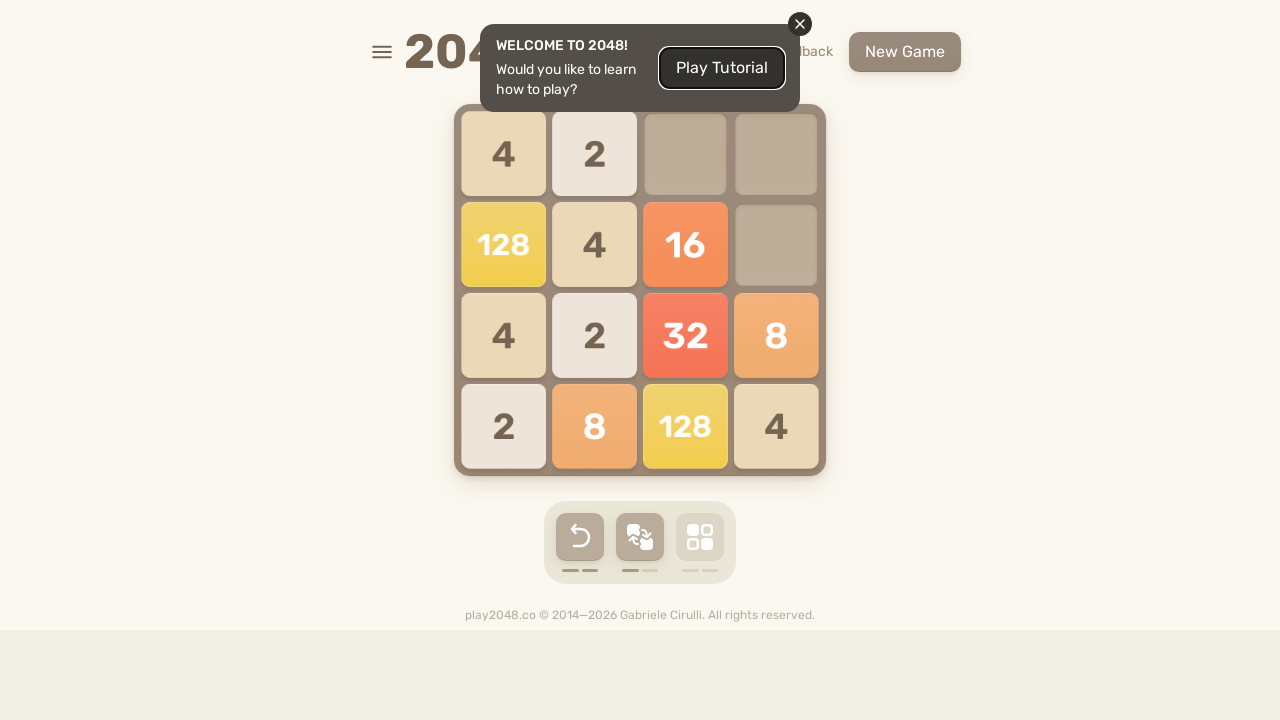

Pressed ArrowRight key on html
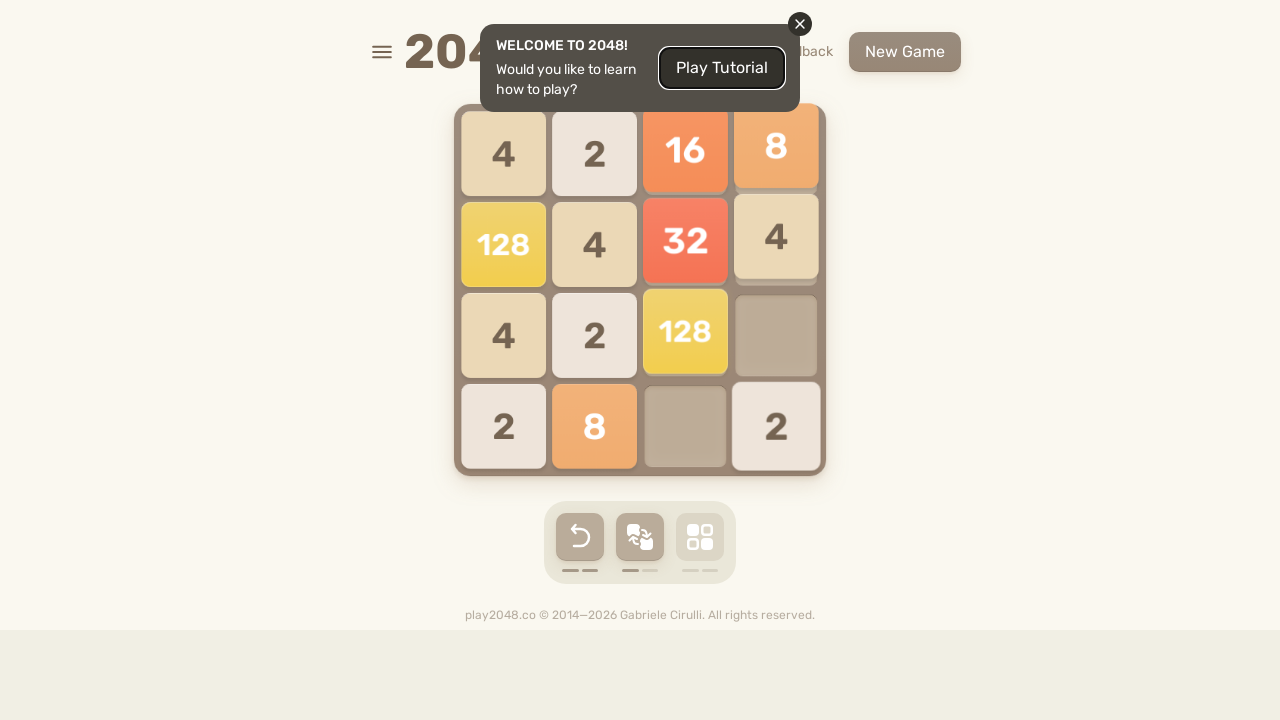

Pressed ArrowDown key on html
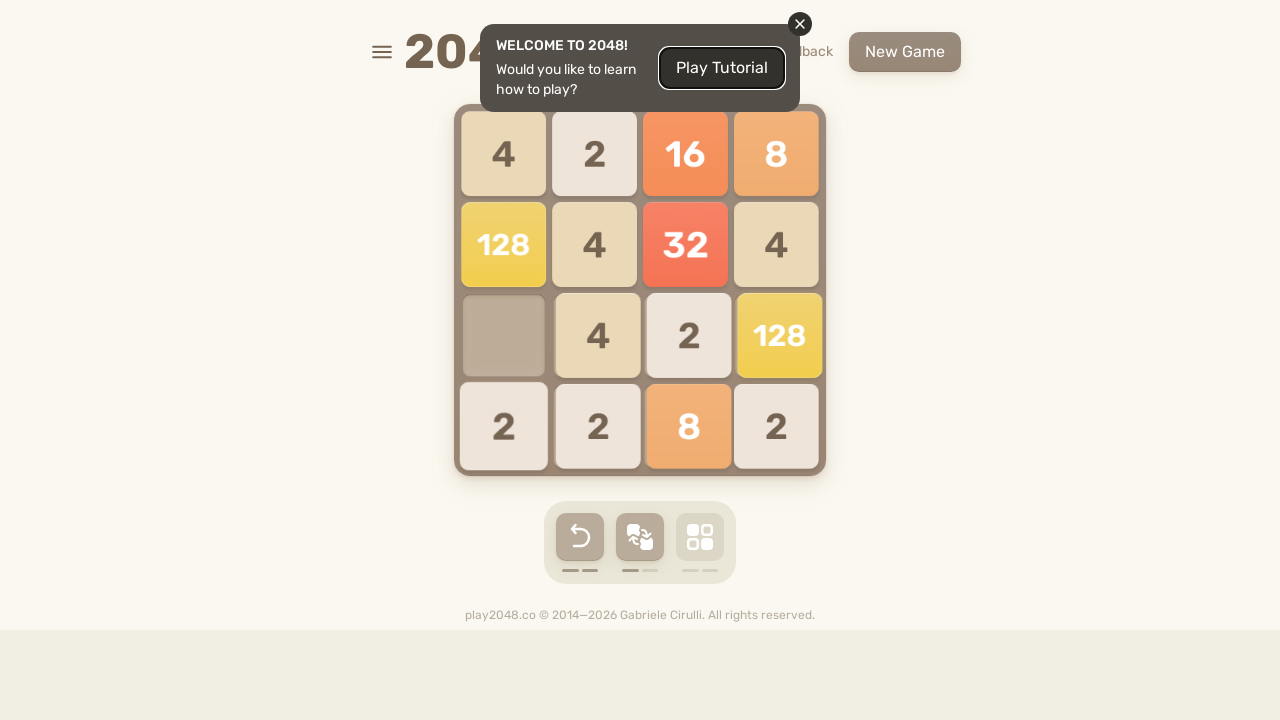

Pressed ArrowLeft key on html
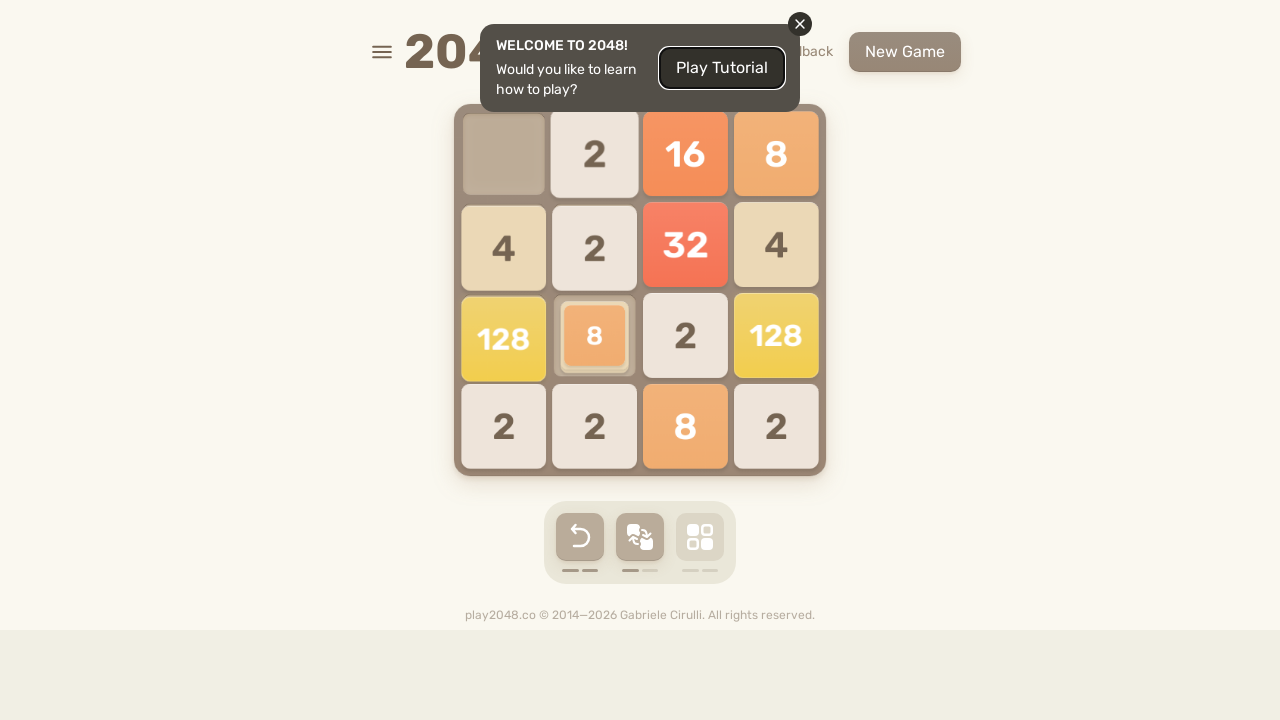

Checked if game is over
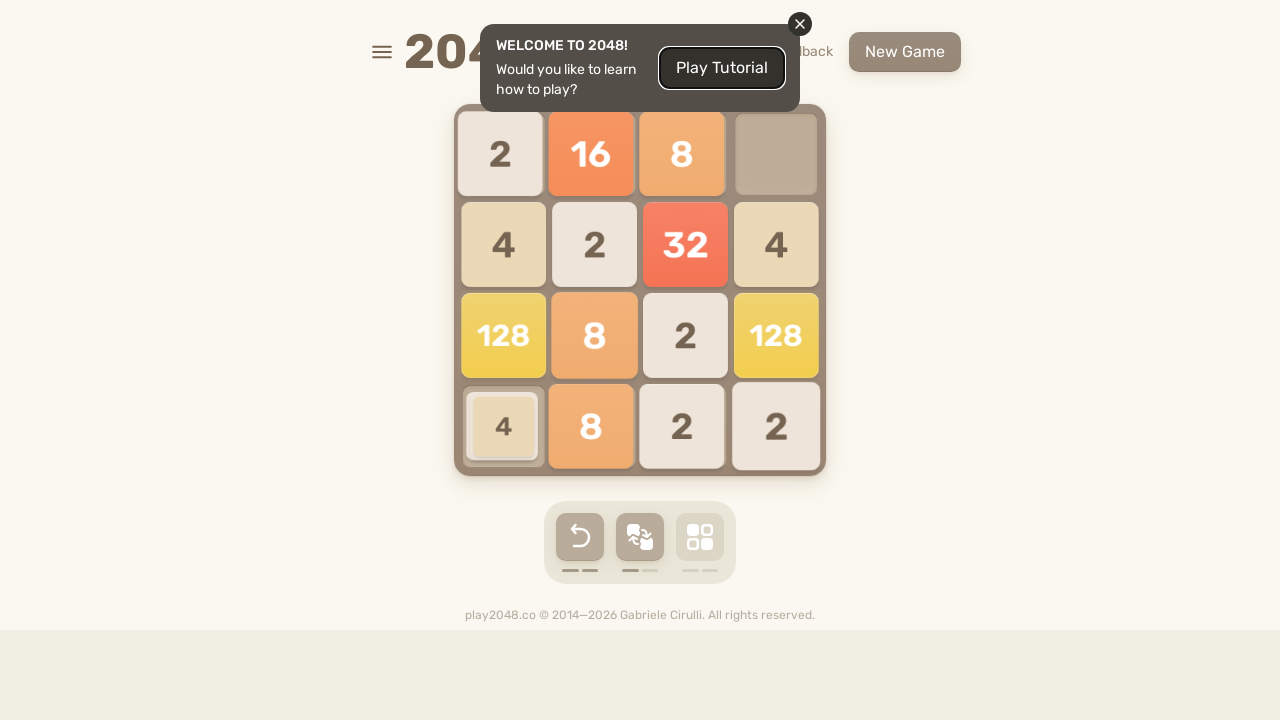

Pressed ArrowUp key on html
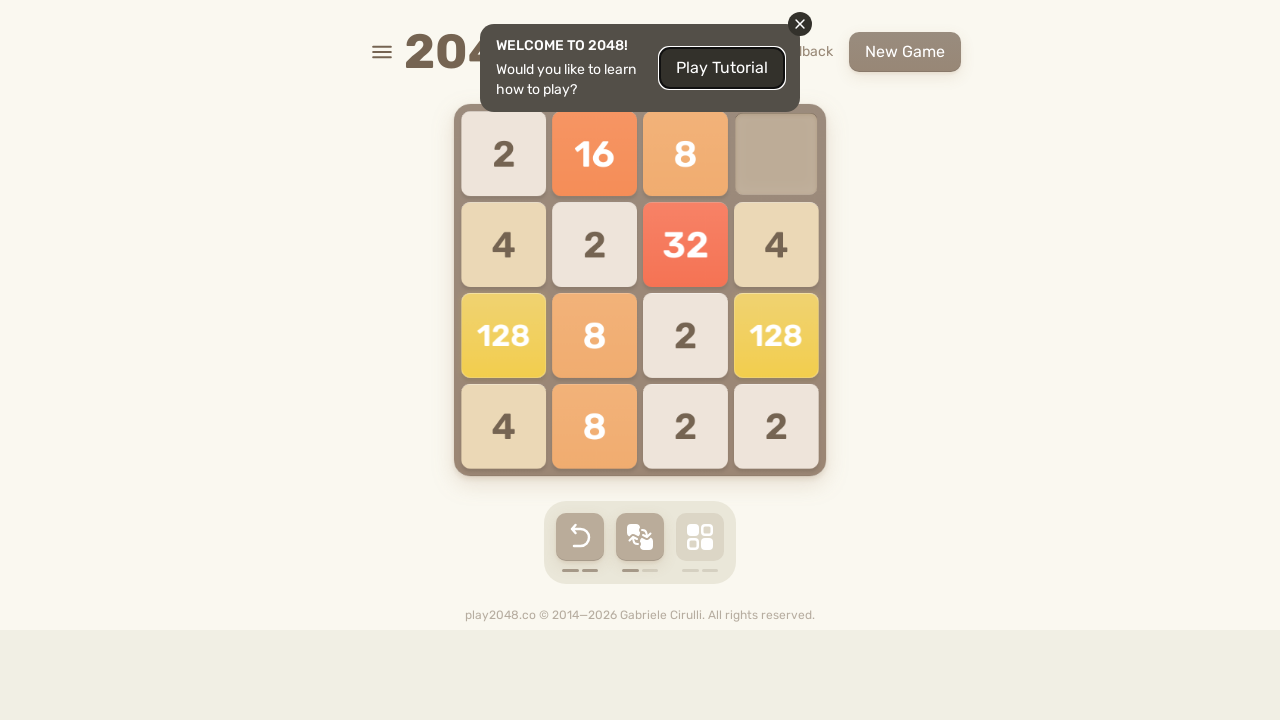

Pressed ArrowRight key on html
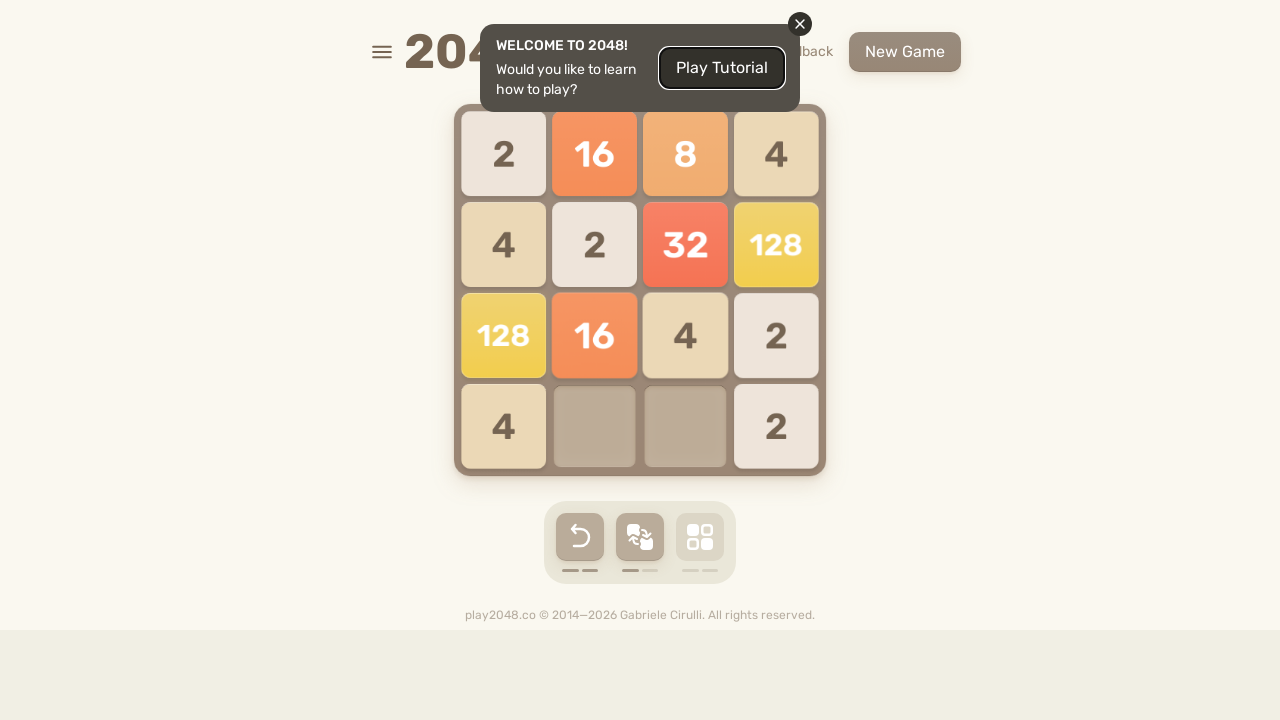

Pressed ArrowDown key on html
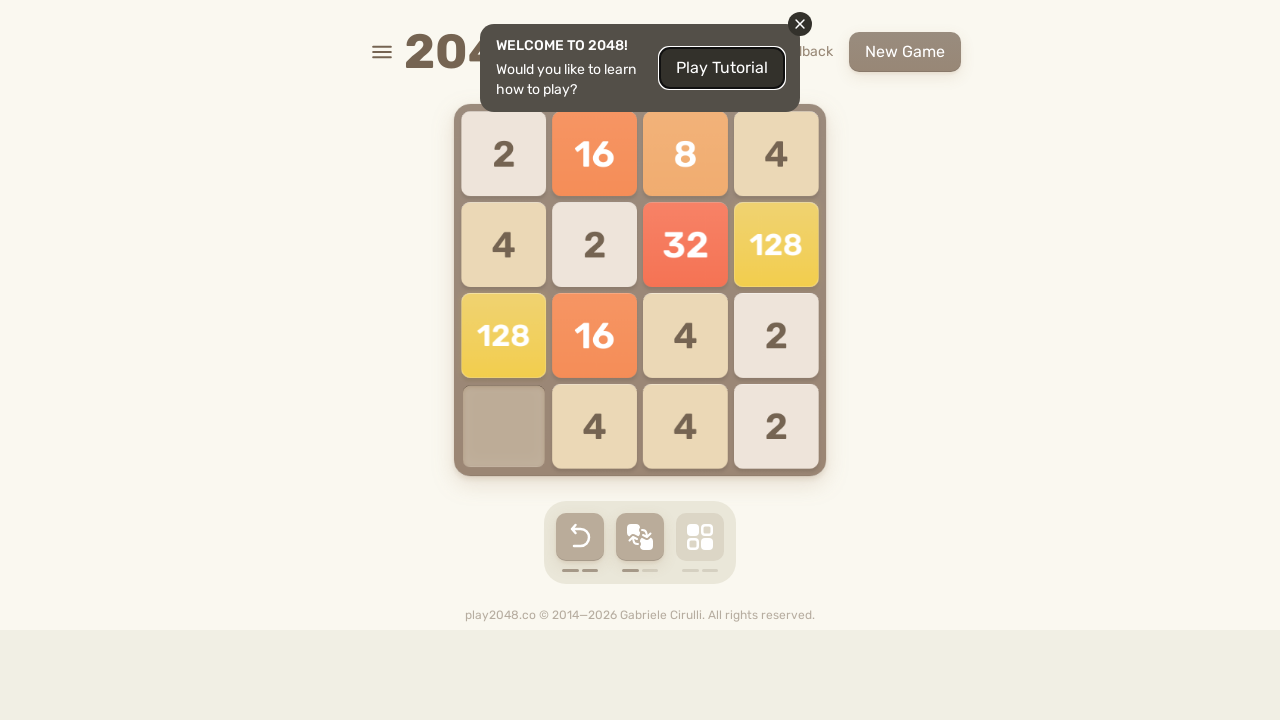

Pressed ArrowLeft key on html
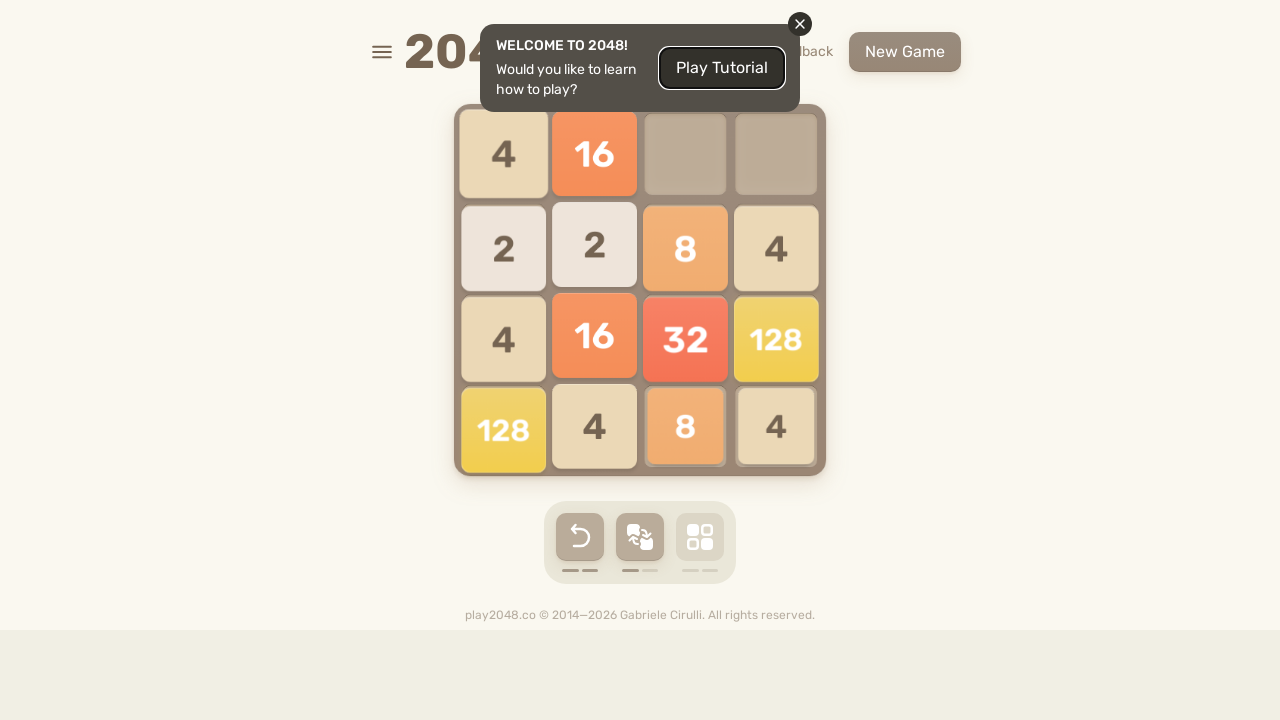

Checked if game is over
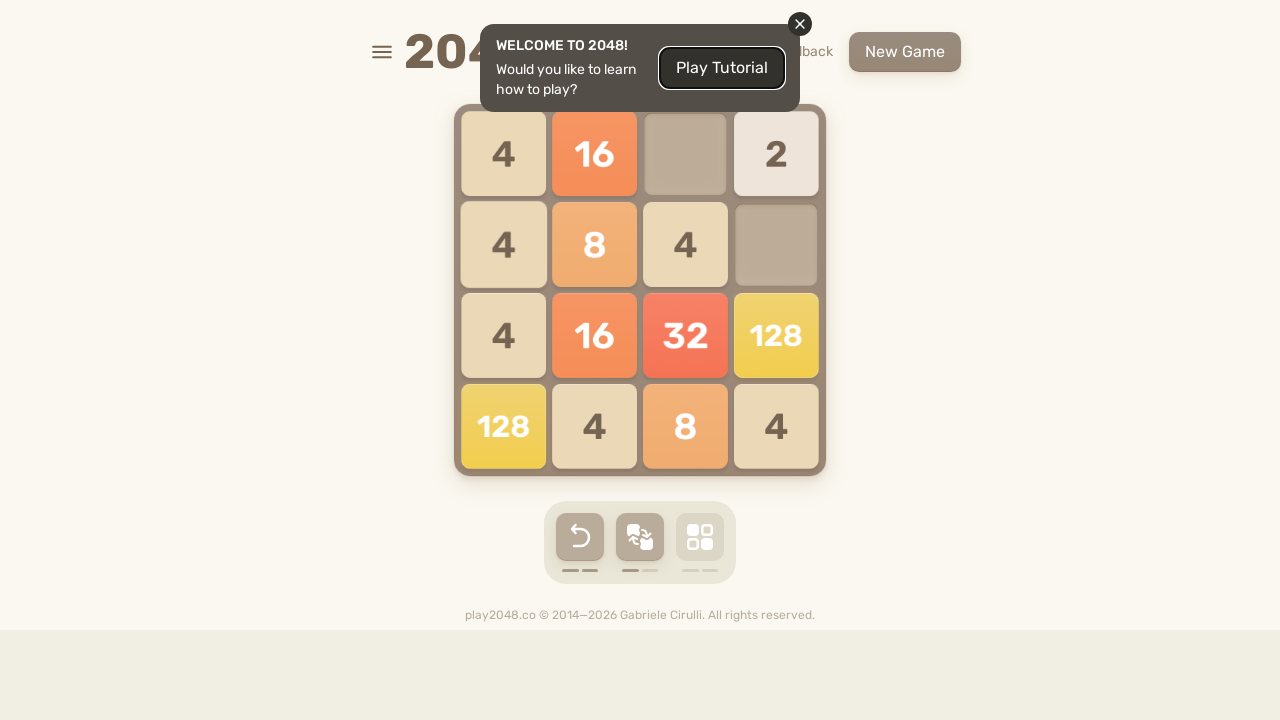

Pressed ArrowUp key on html
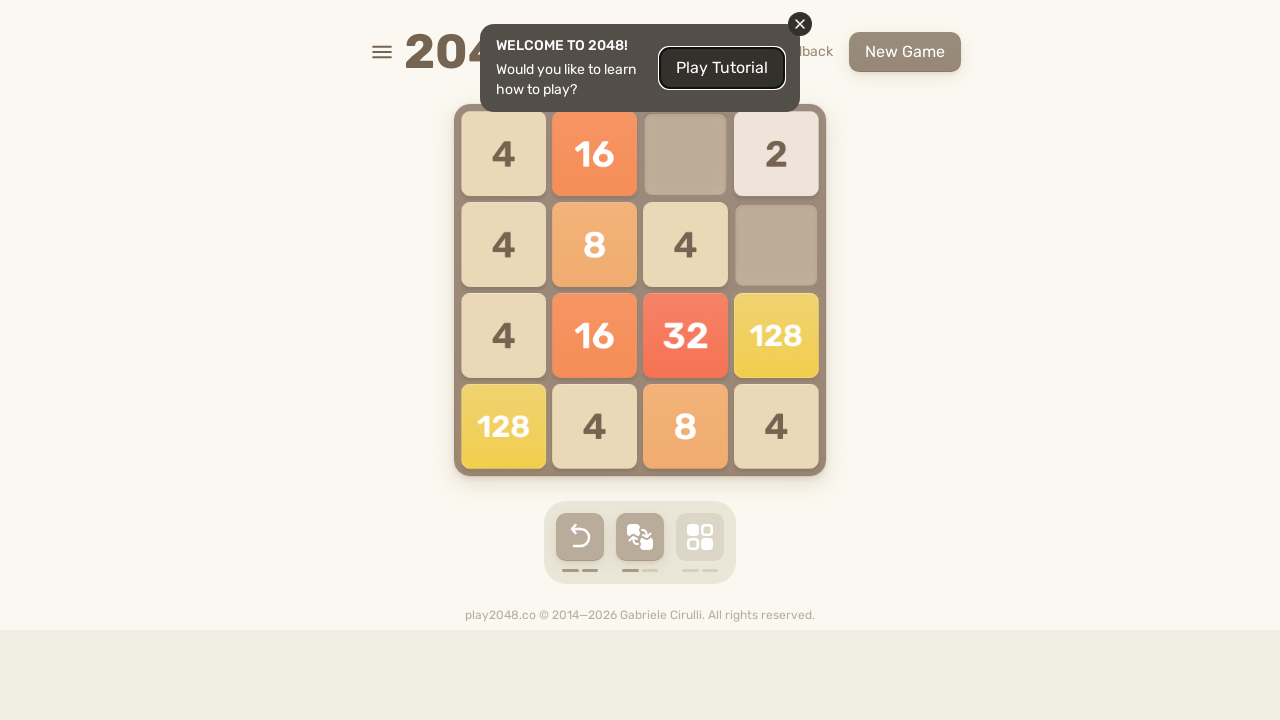

Pressed ArrowRight key on html
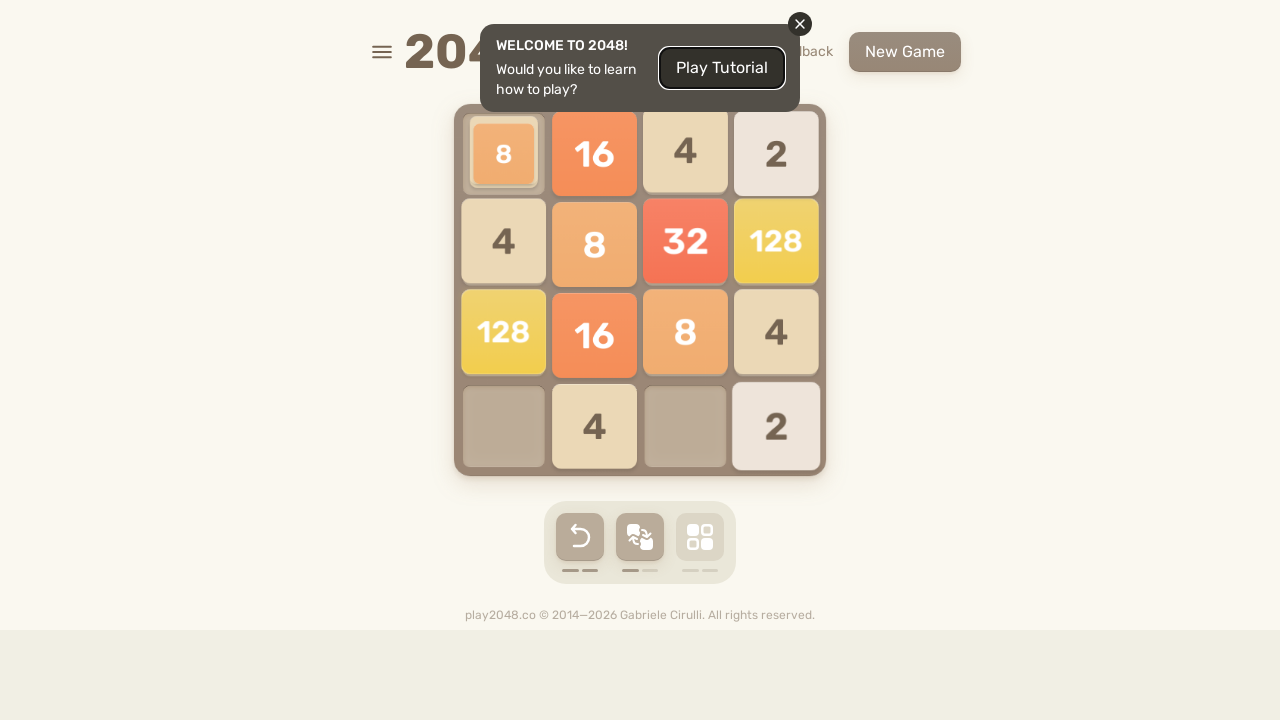

Pressed ArrowDown key on html
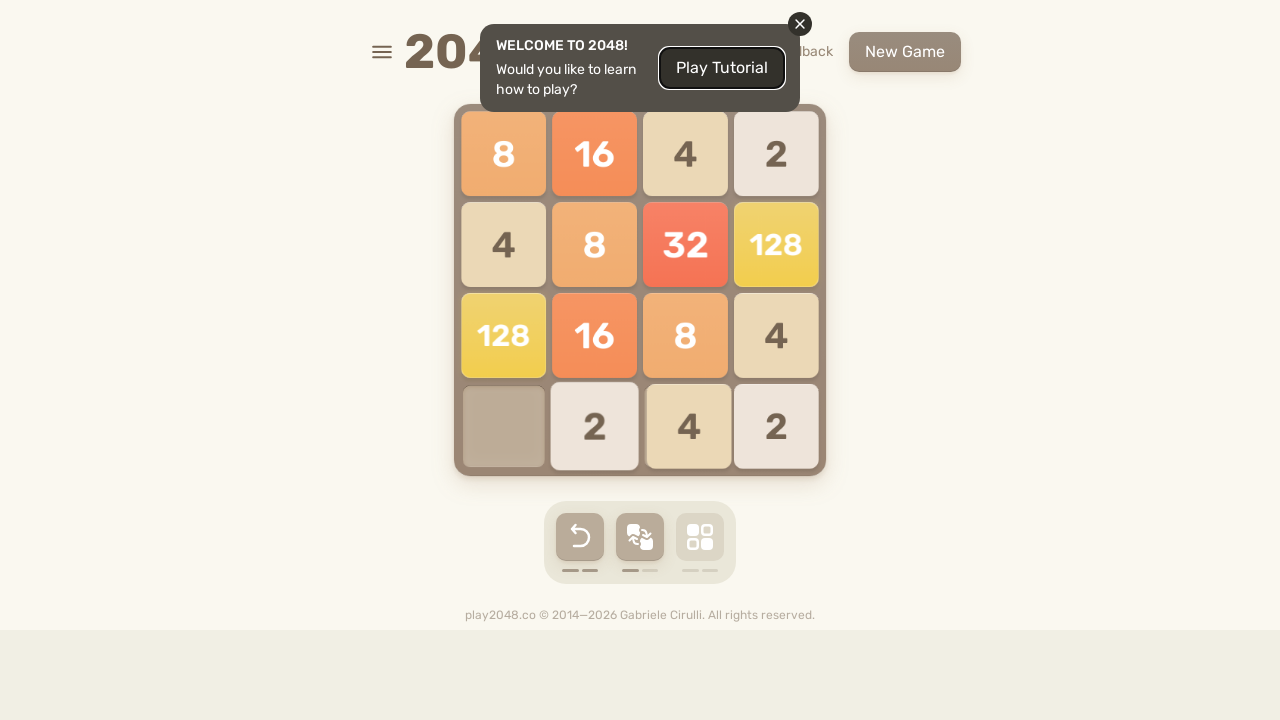

Pressed ArrowLeft key on html
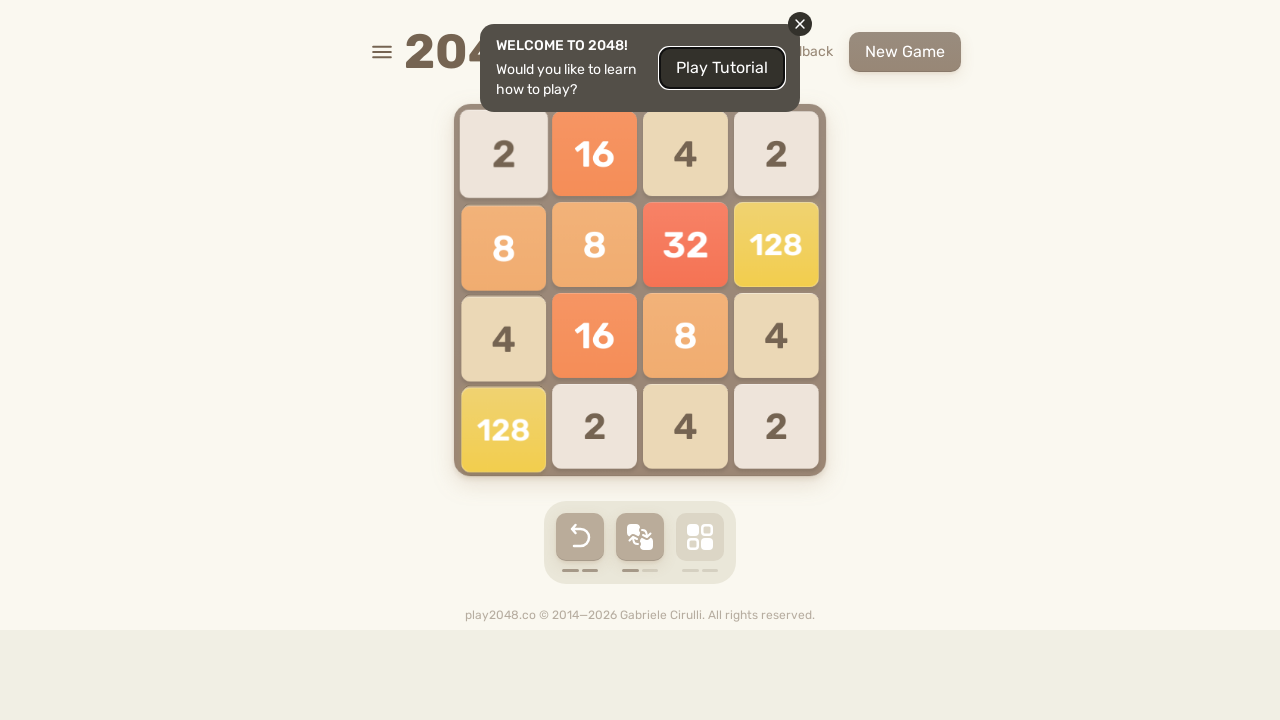

Checked if game is over
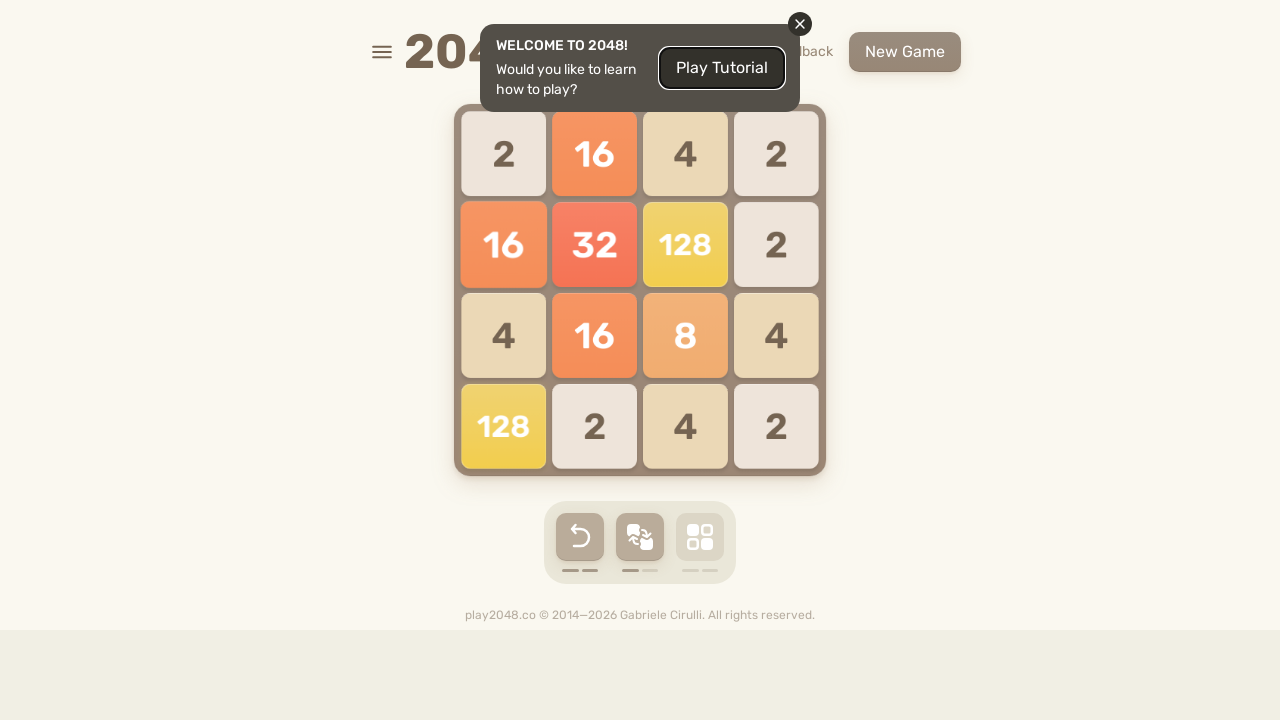

Pressed ArrowUp key on html
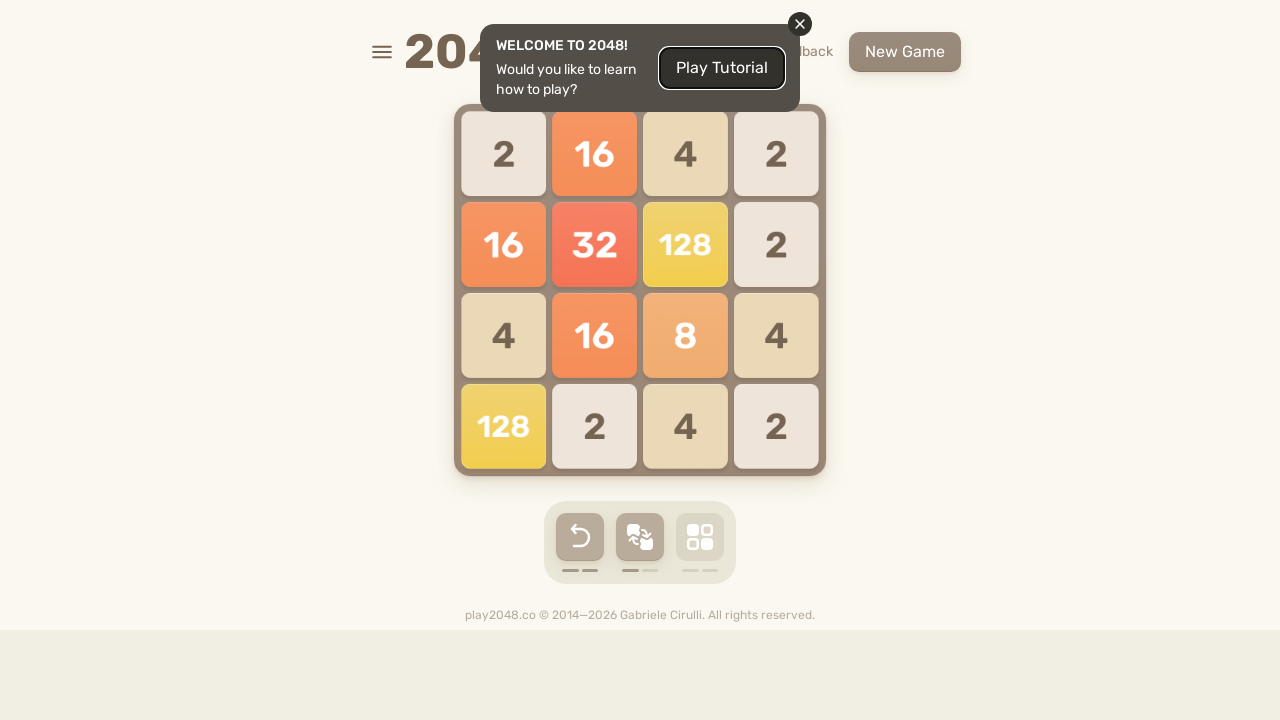

Pressed ArrowRight key on html
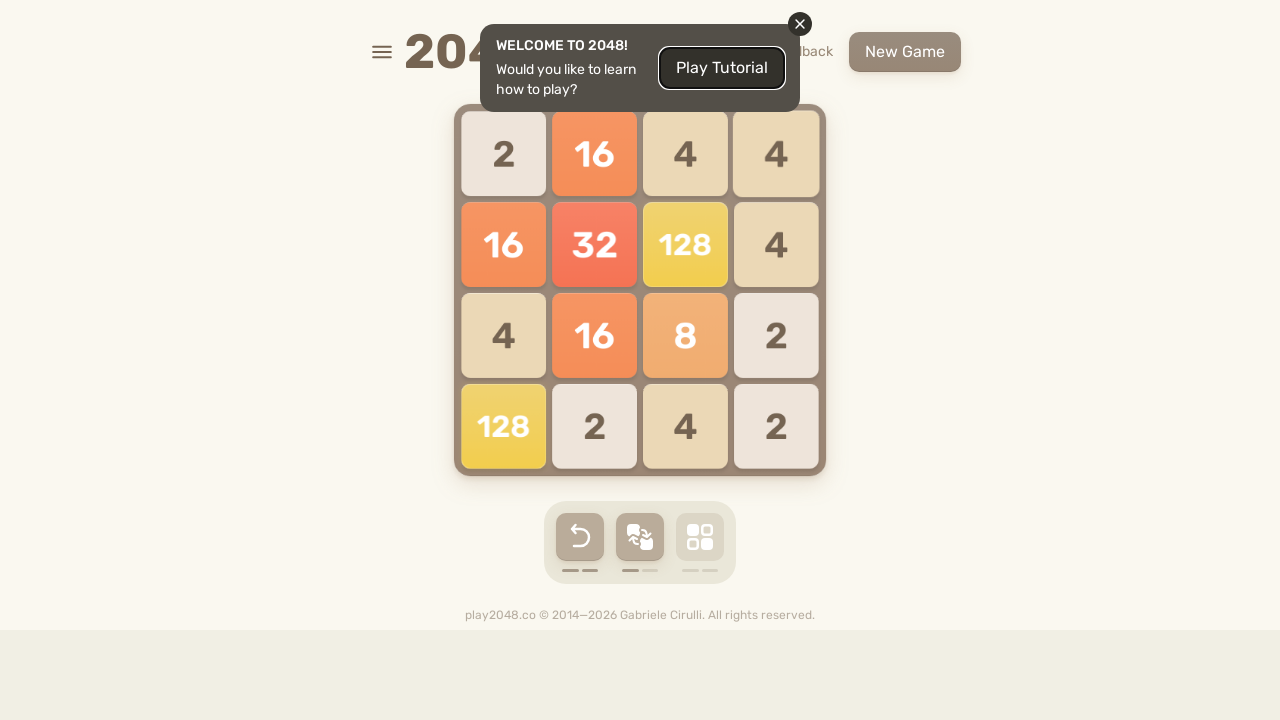

Pressed ArrowDown key on html
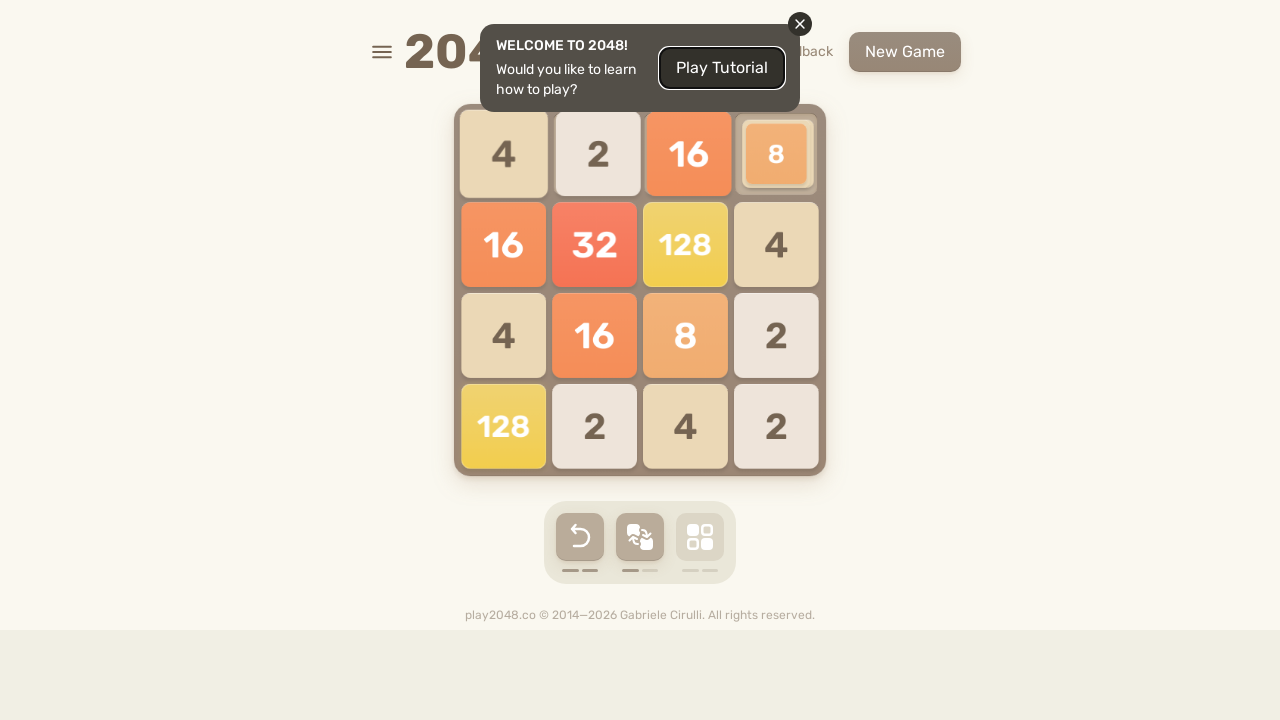

Pressed ArrowLeft key on html
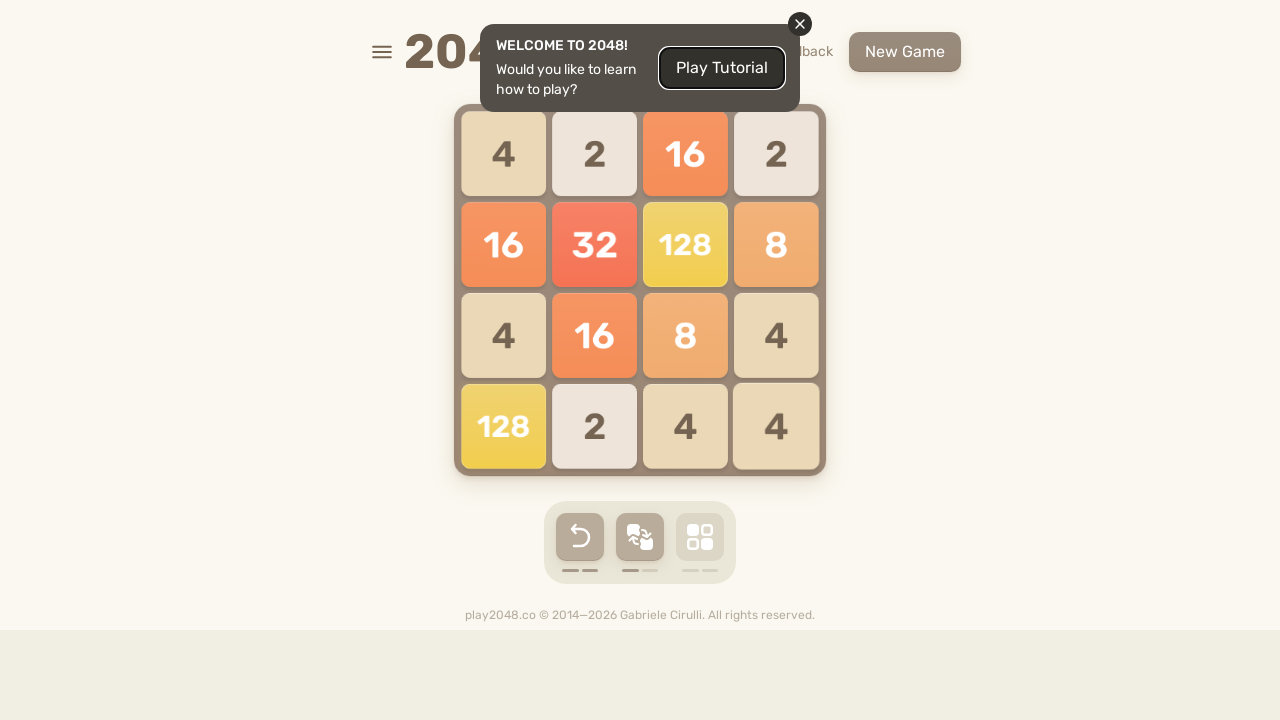

Checked if game is over
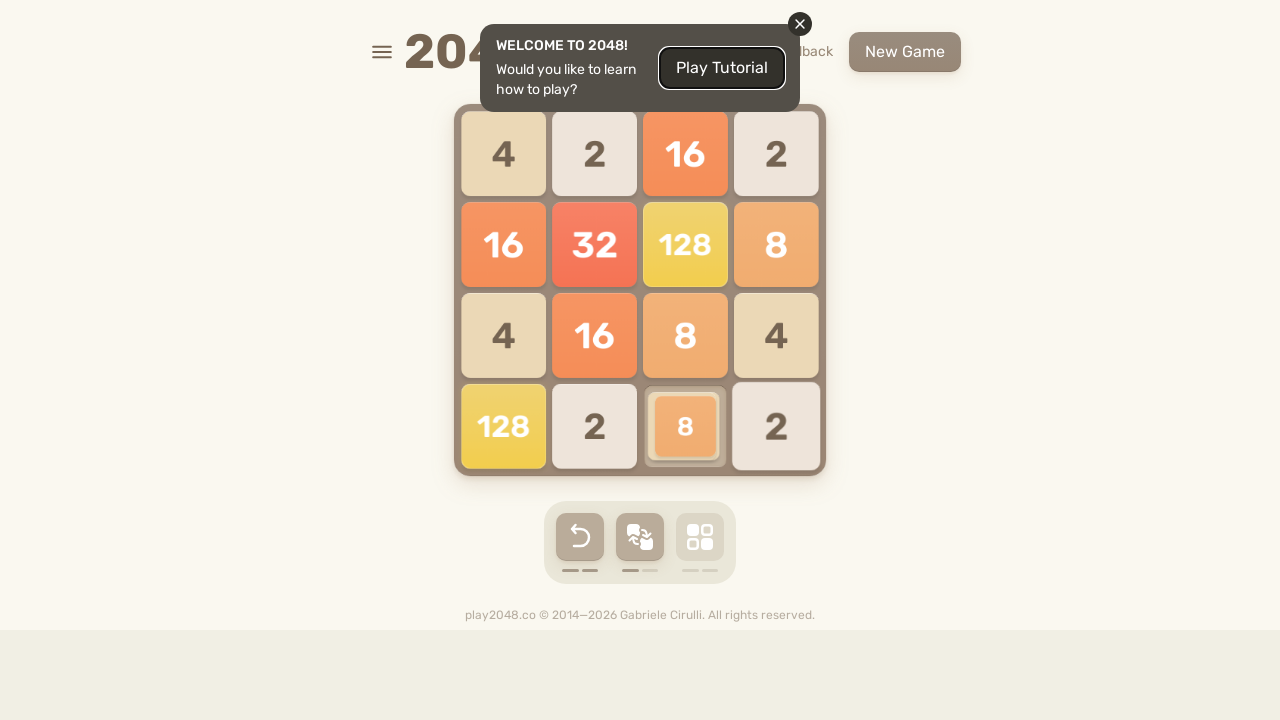

Pressed ArrowUp key on html
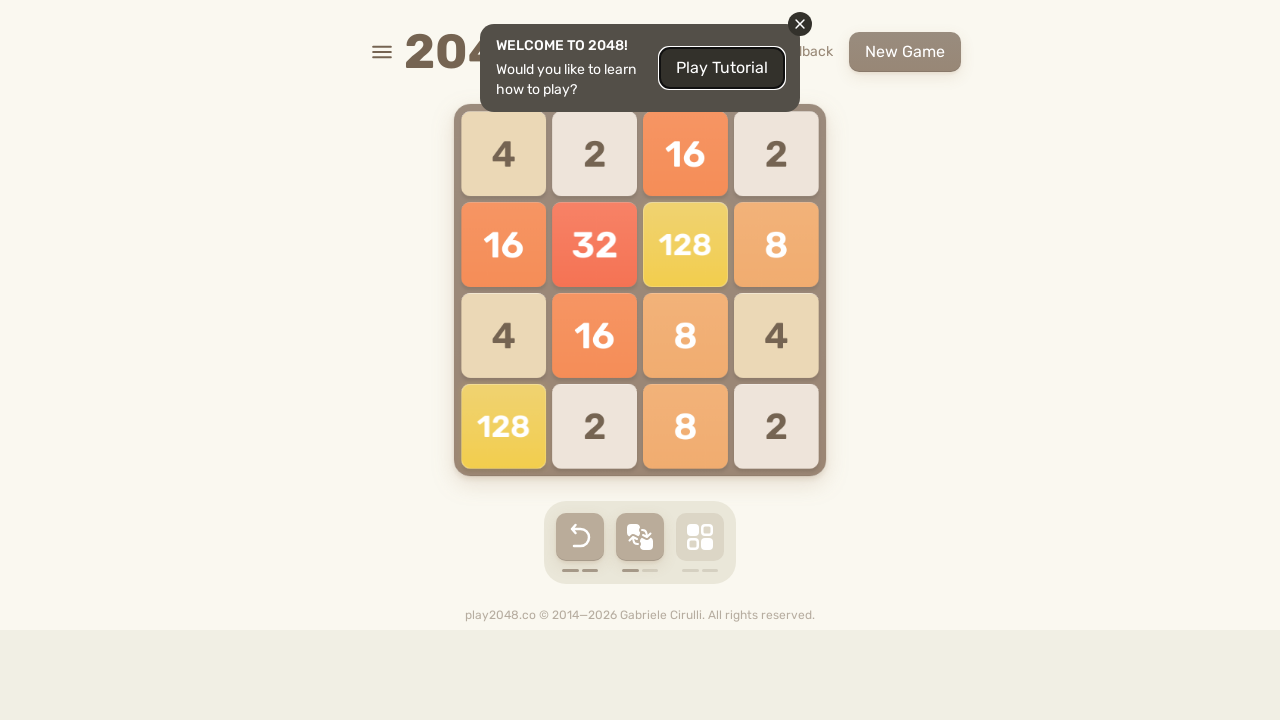

Pressed ArrowRight key on html
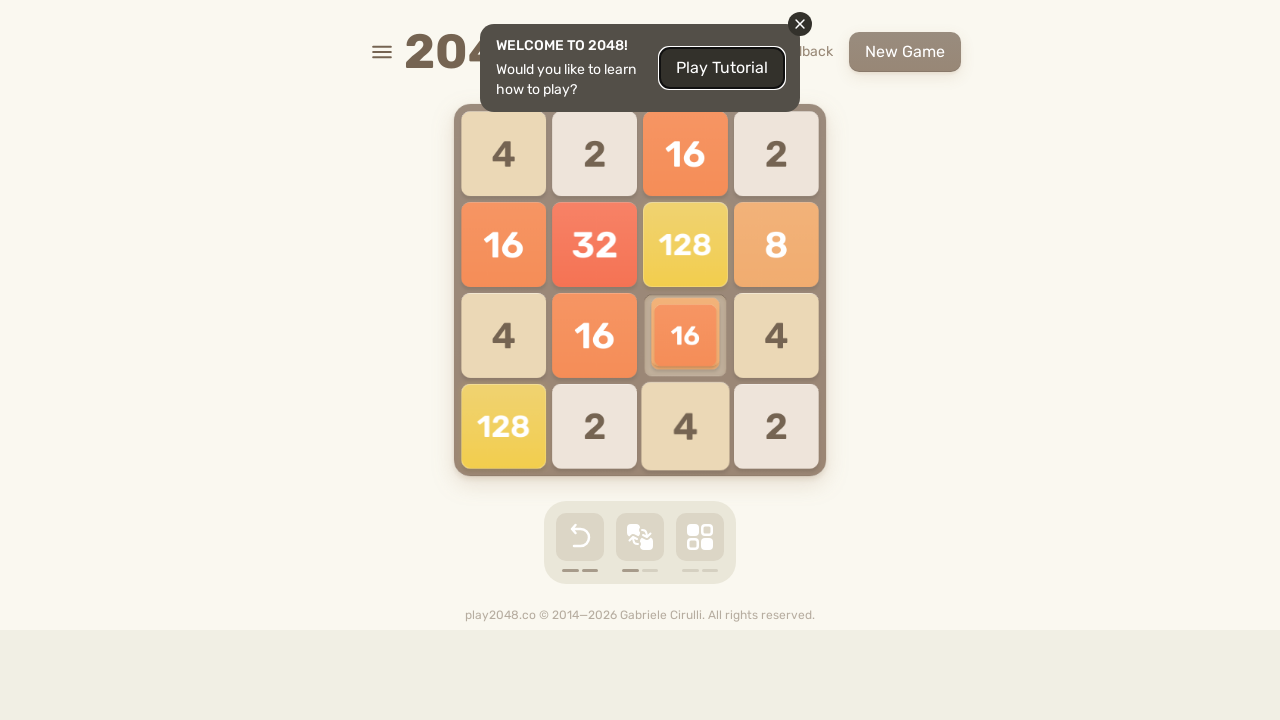

Pressed ArrowDown key on html
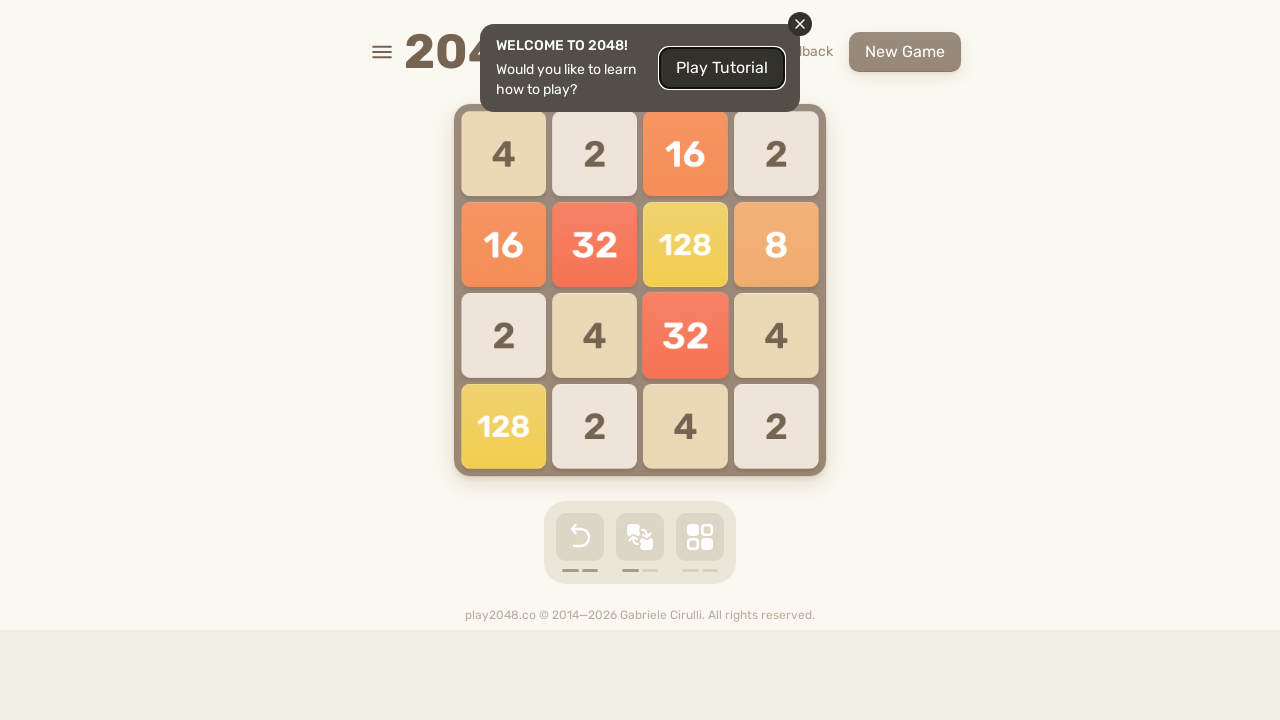

Pressed ArrowLeft key on html
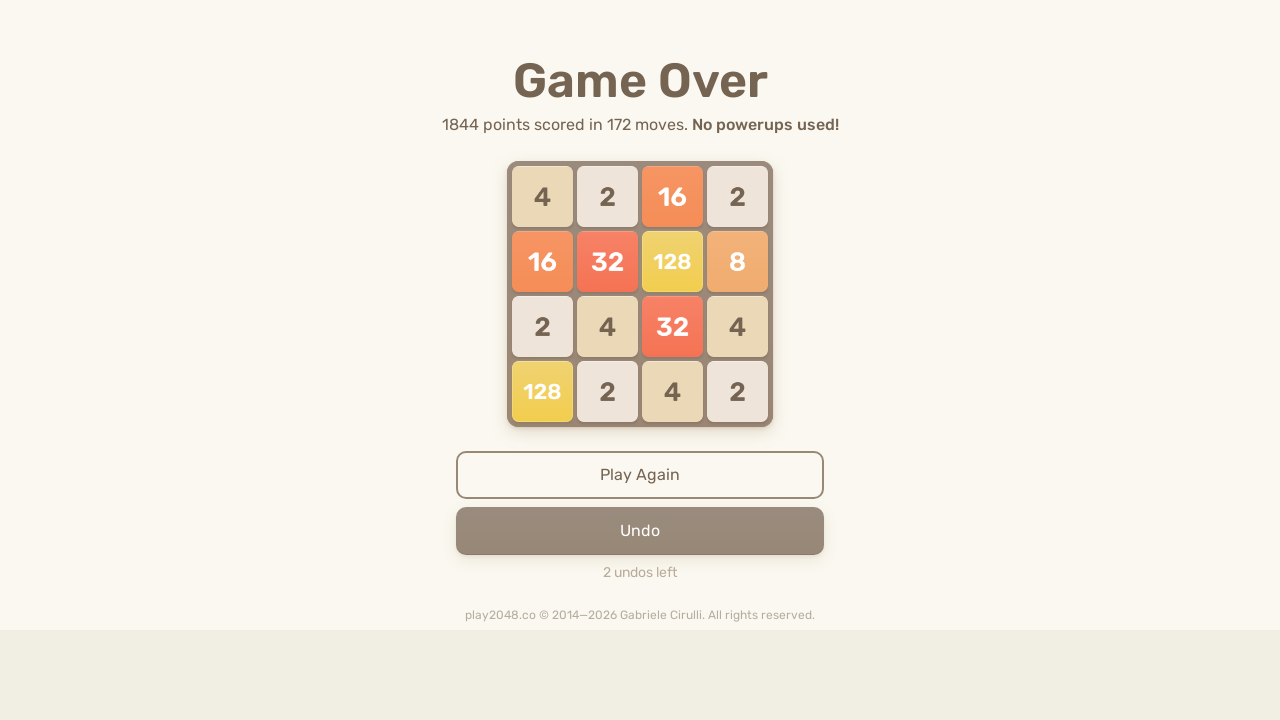

Checked if game is over
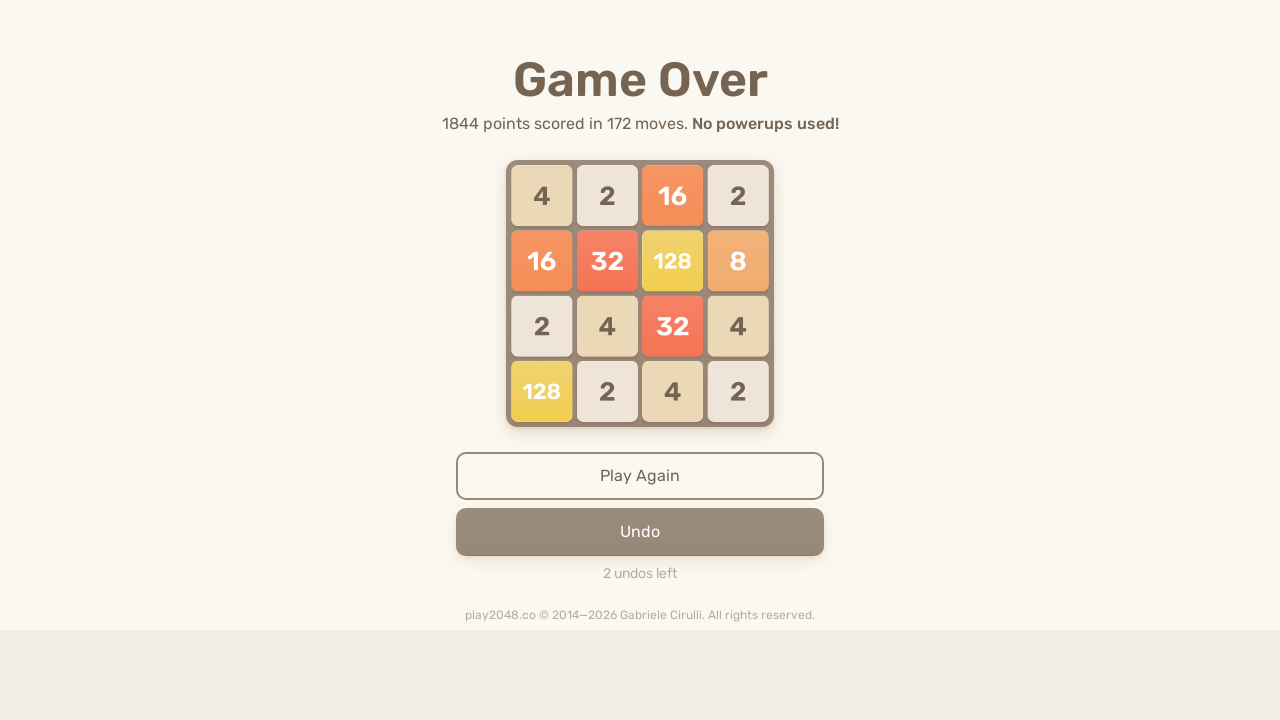

Pressed ArrowUp key on html
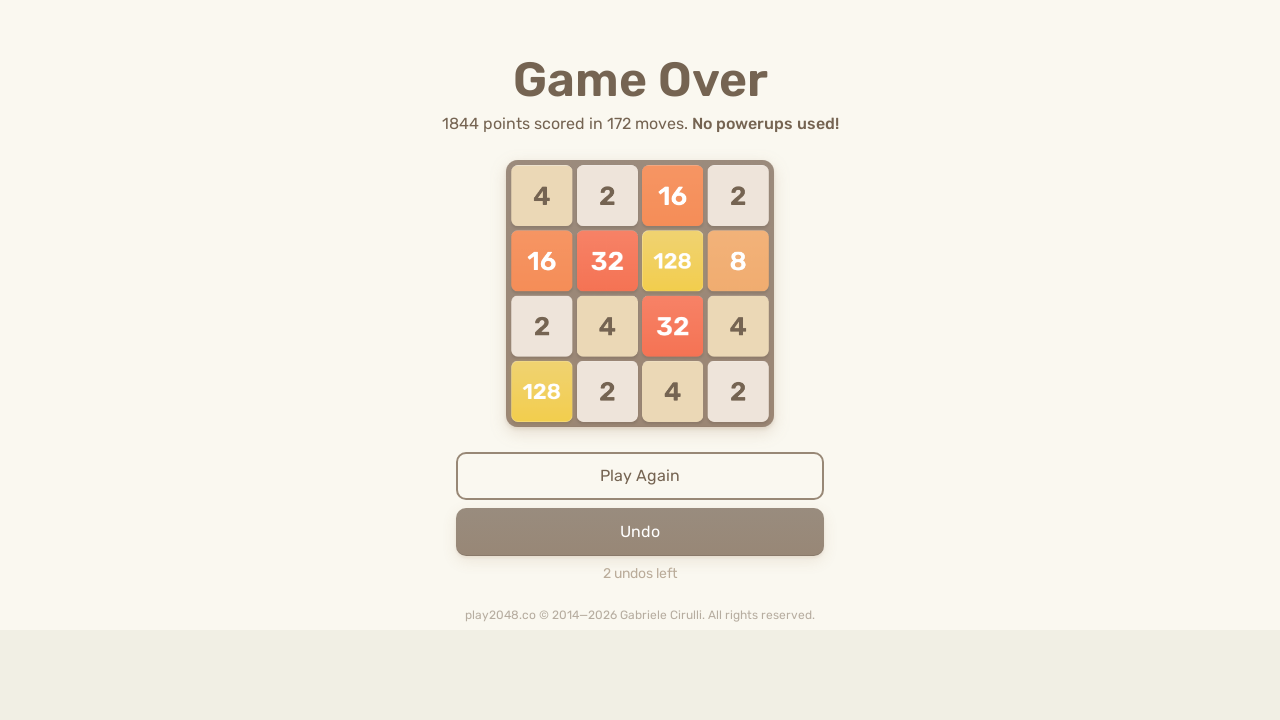

Pressed ArrowRight key on html
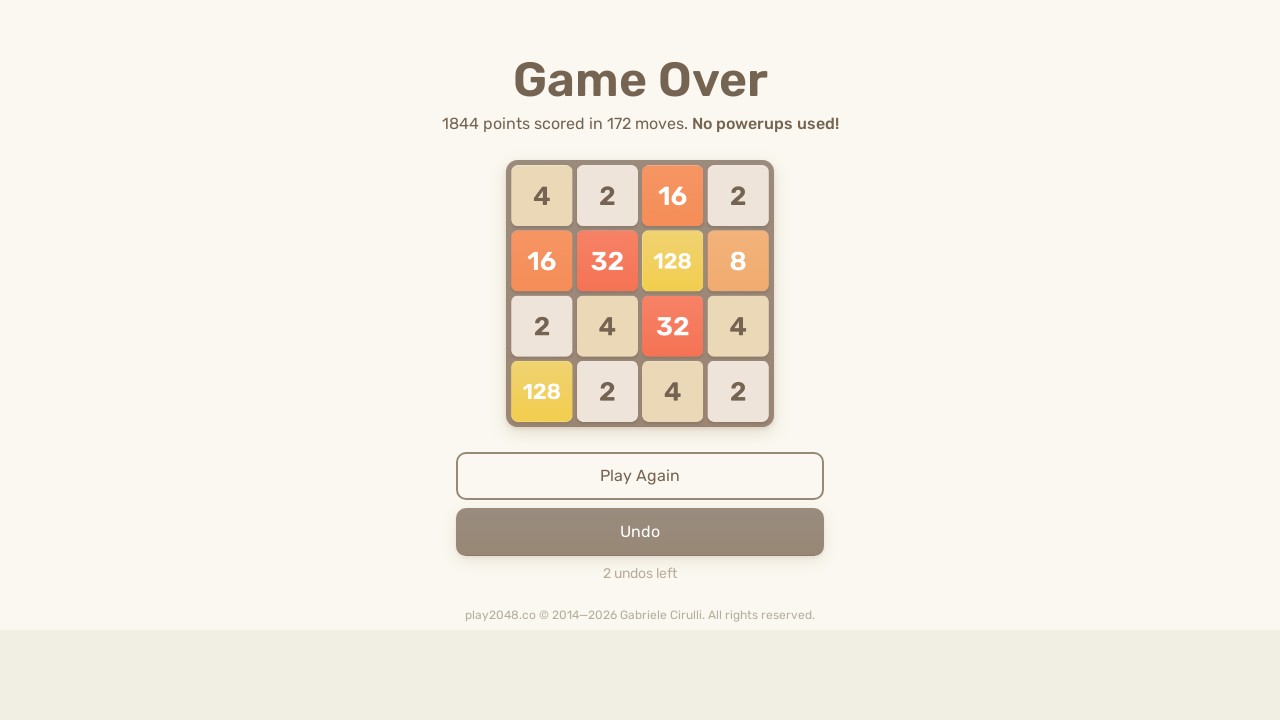

Pressed ArrowDown key on html
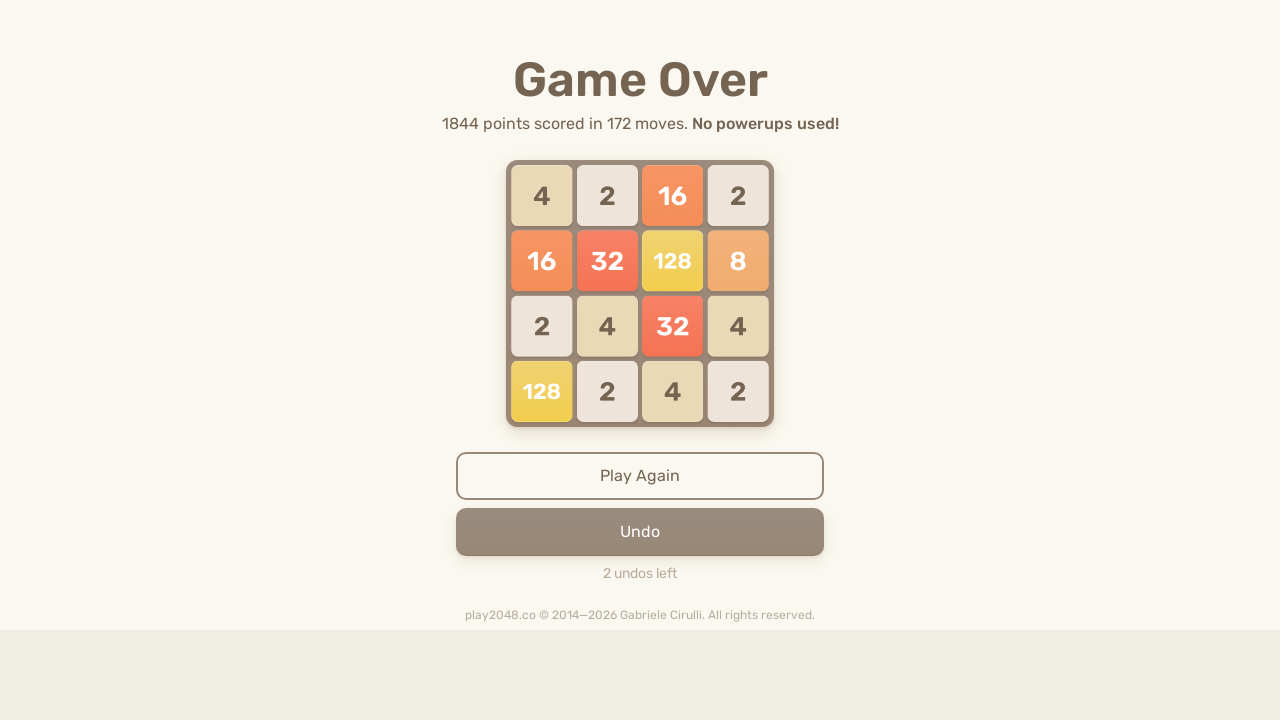

Pressed ArrowLeft key on html
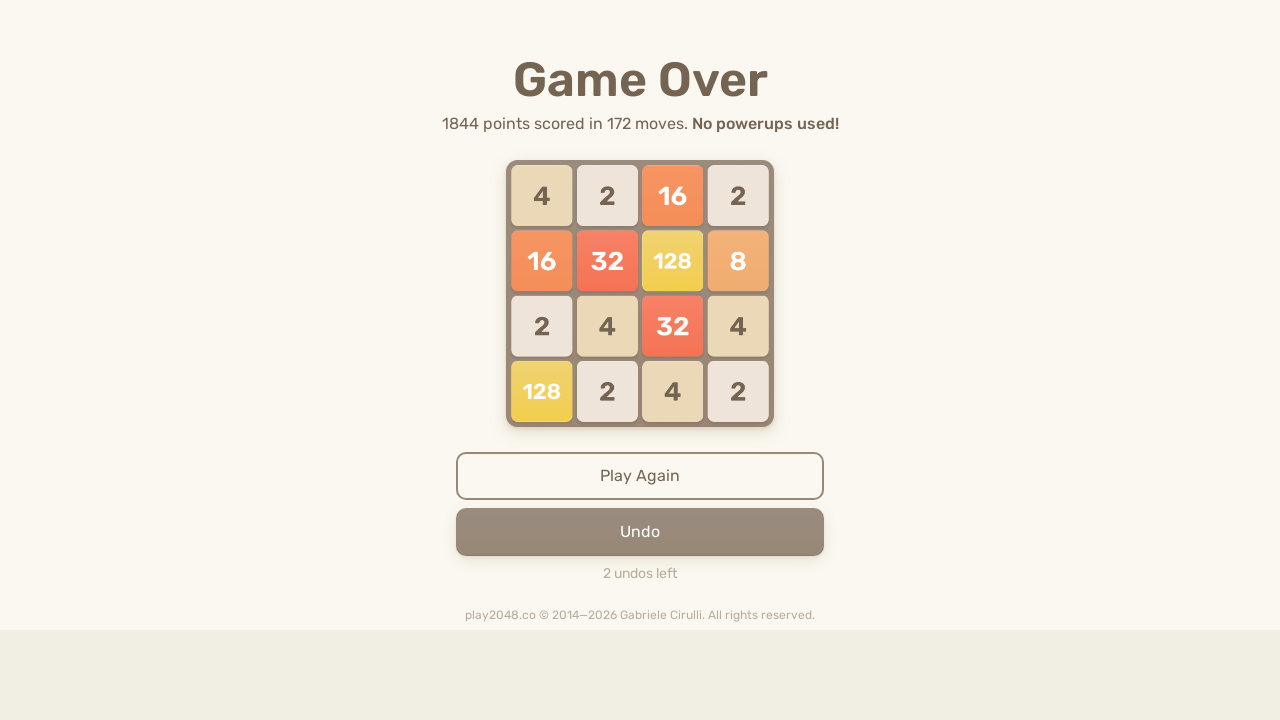

Checked if game is over
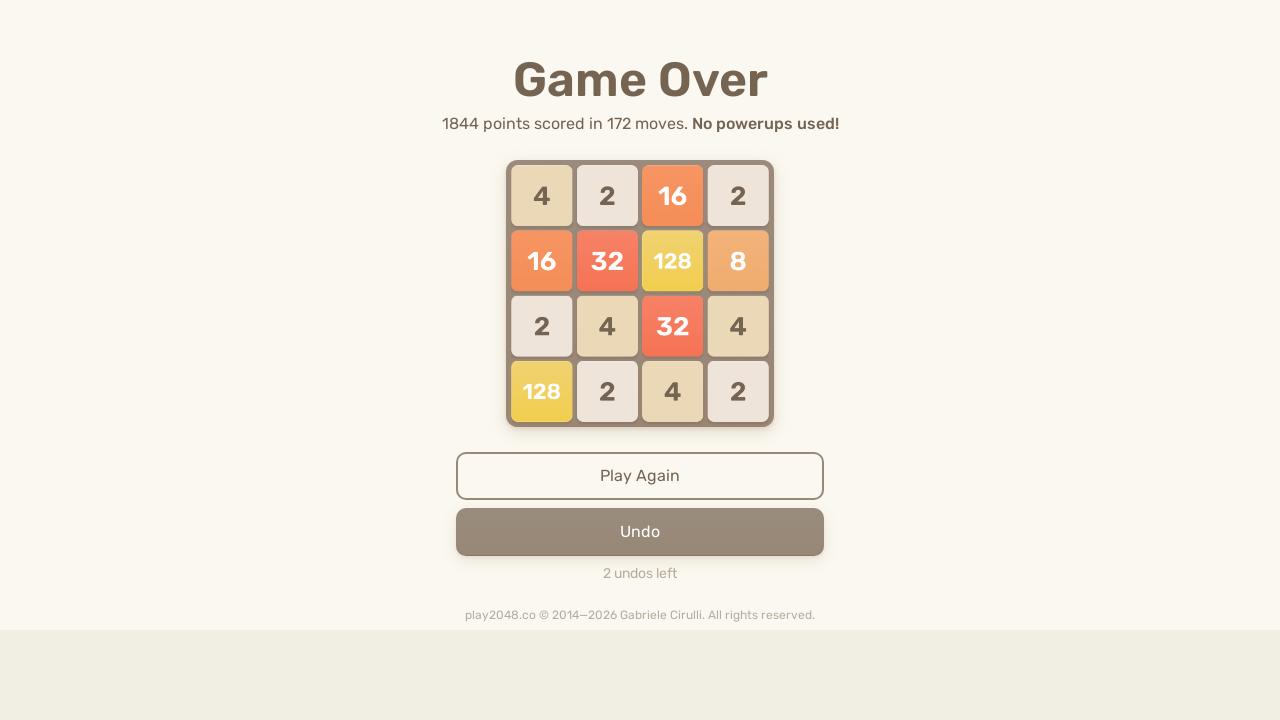

Pressed ArrowUp key on html
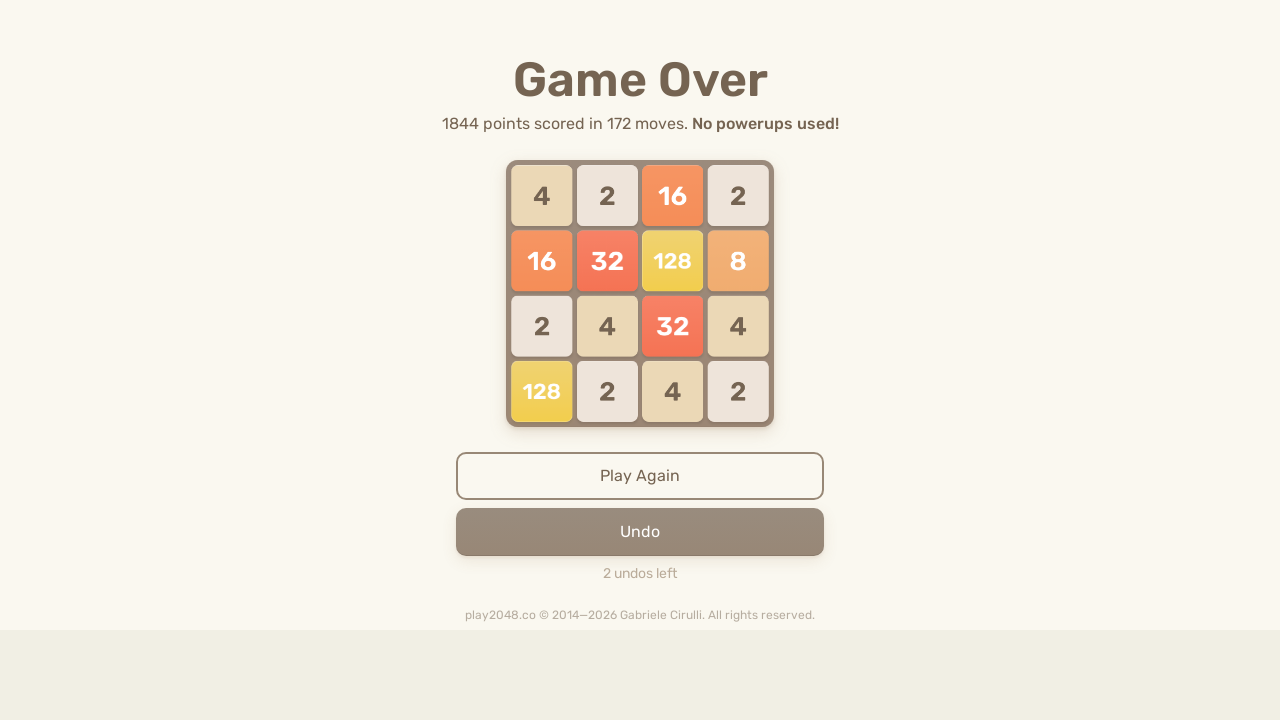

Pressed ArrowRight key on html
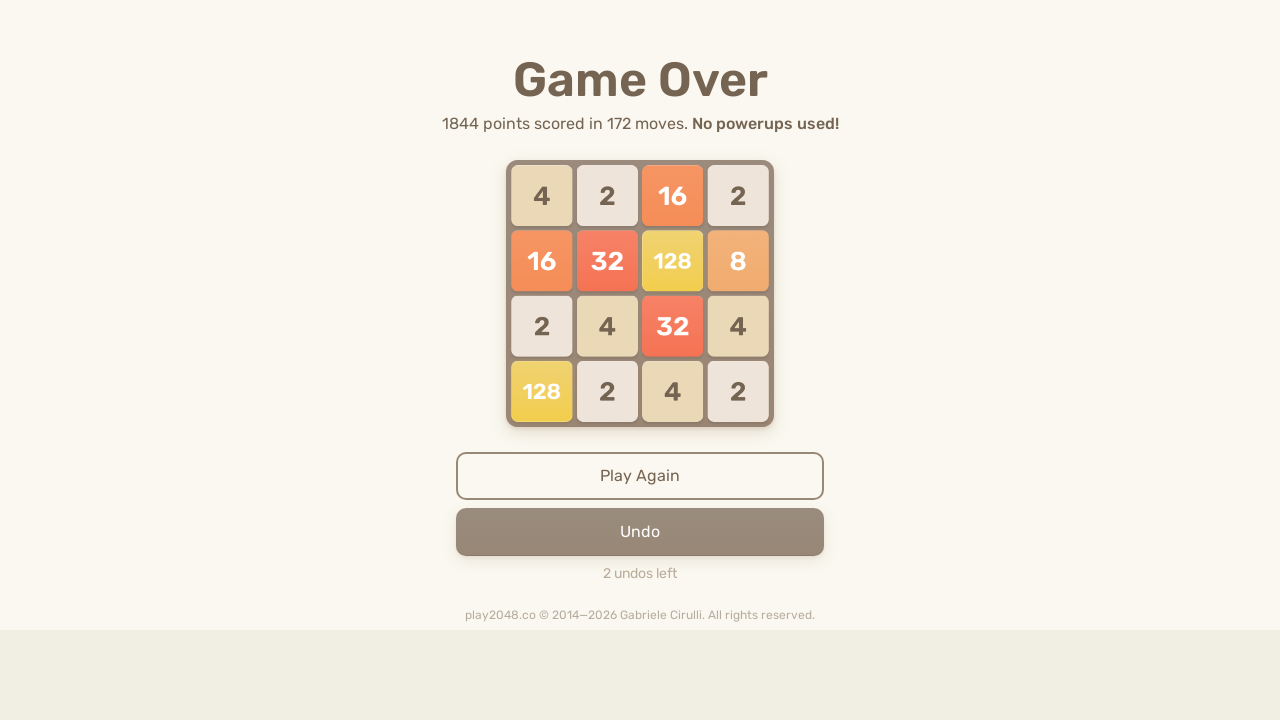

Pressed ArrowDown key on html
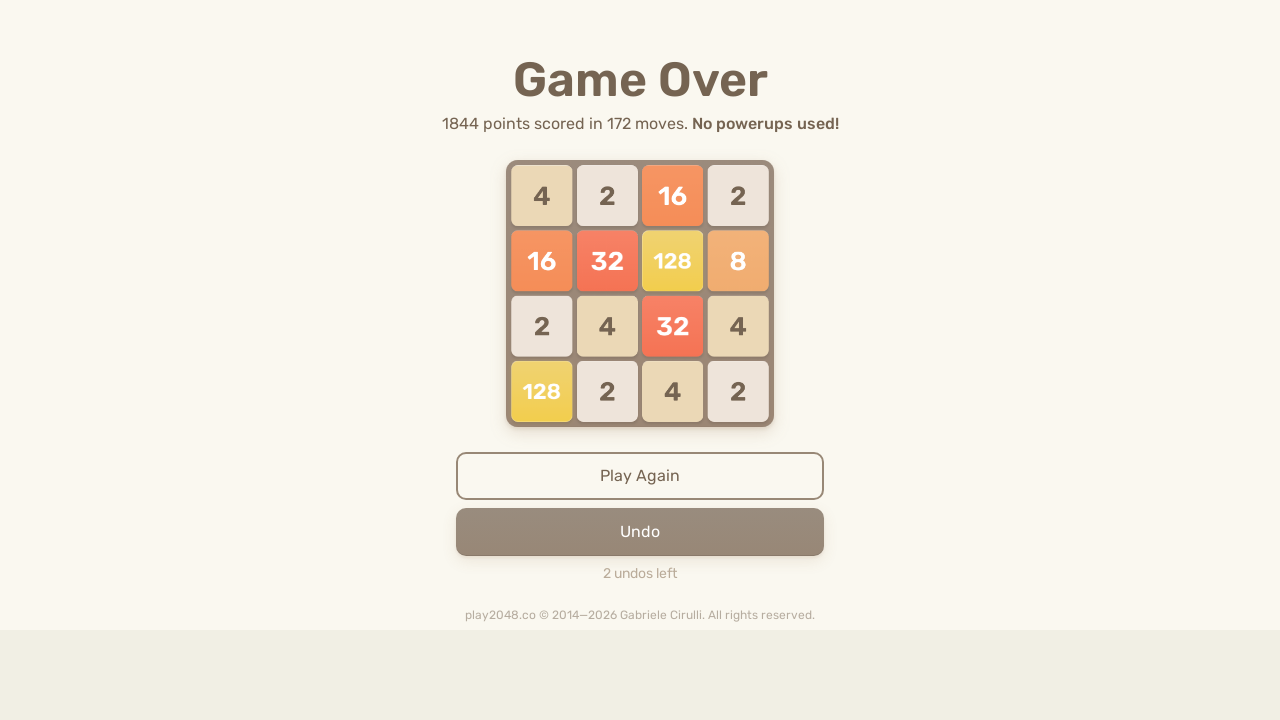

Pressed ArrowLeft key on html
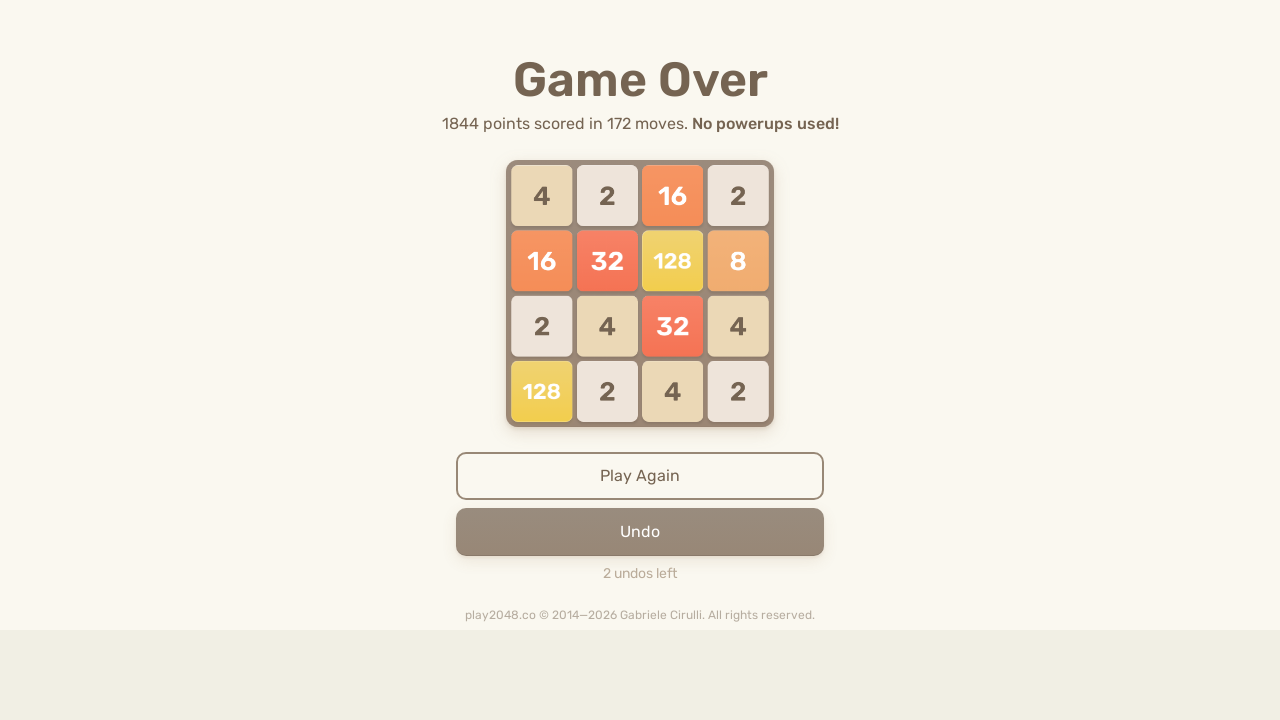

Checked if game is over
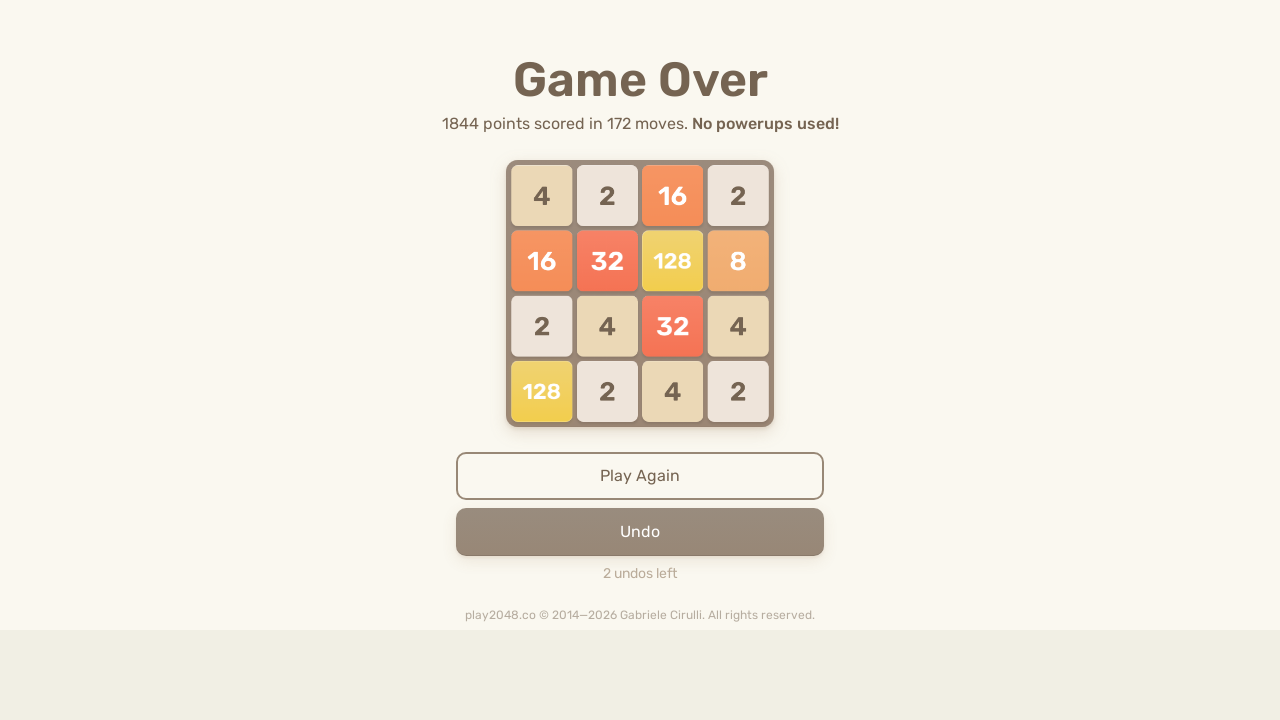

Pressed ArrowUp key on html
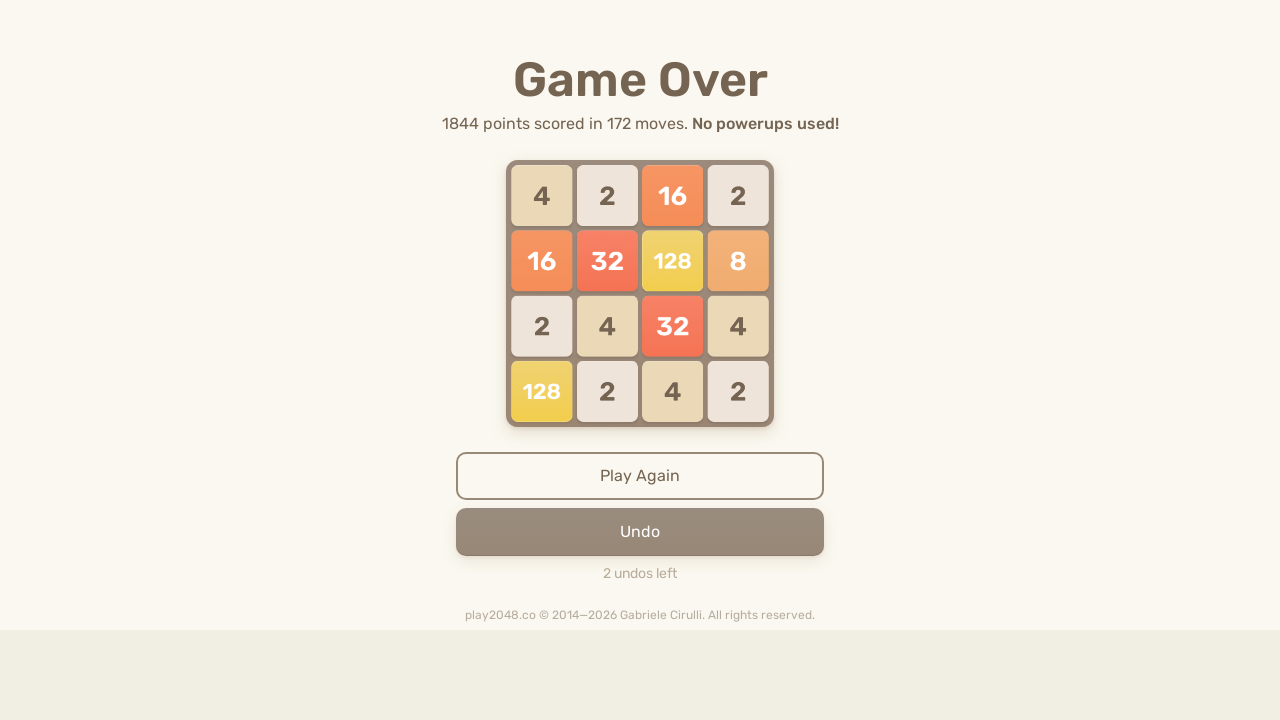

Pressed ArrowRight key on html
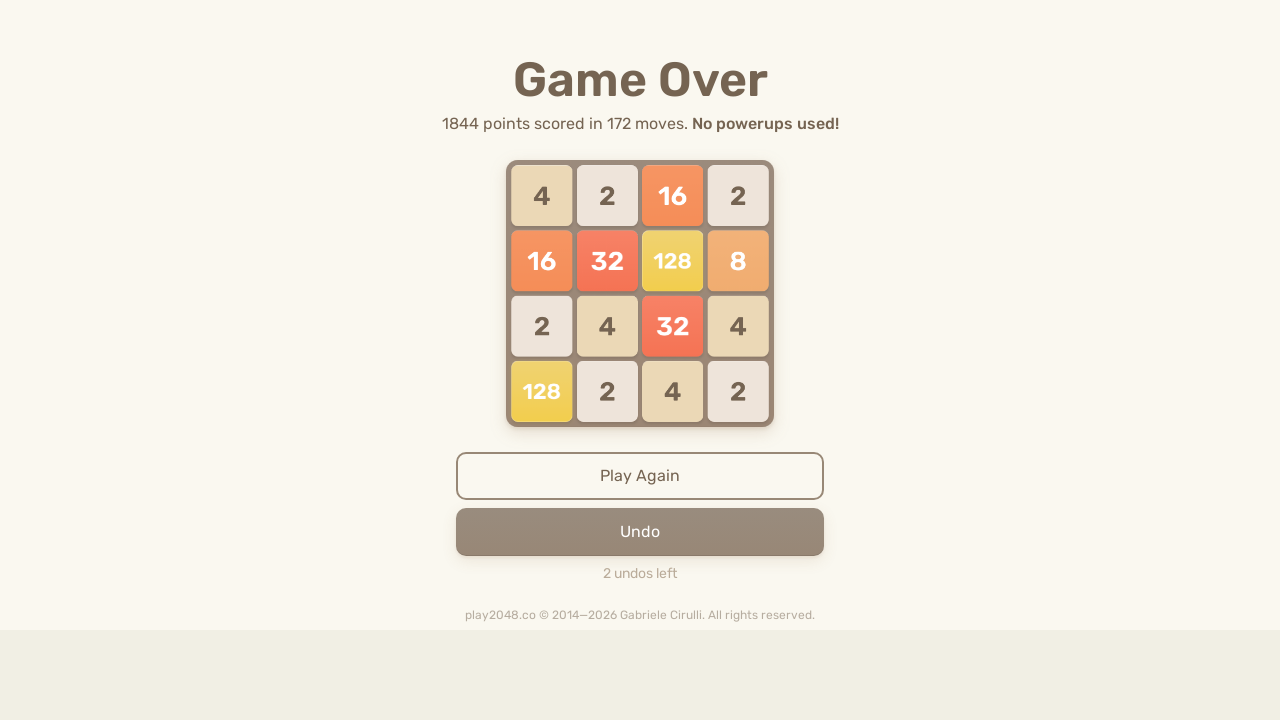

Pressed ArrowDown key on html
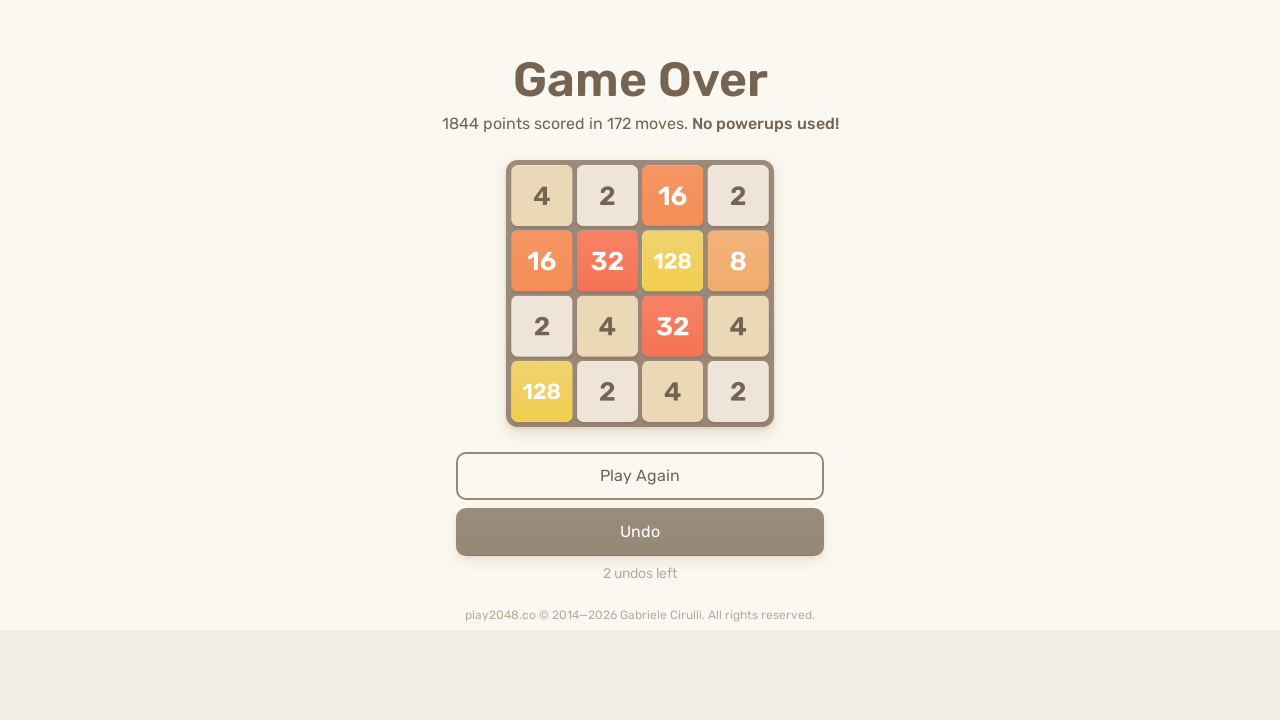

Pressed ArrowLeft key on html
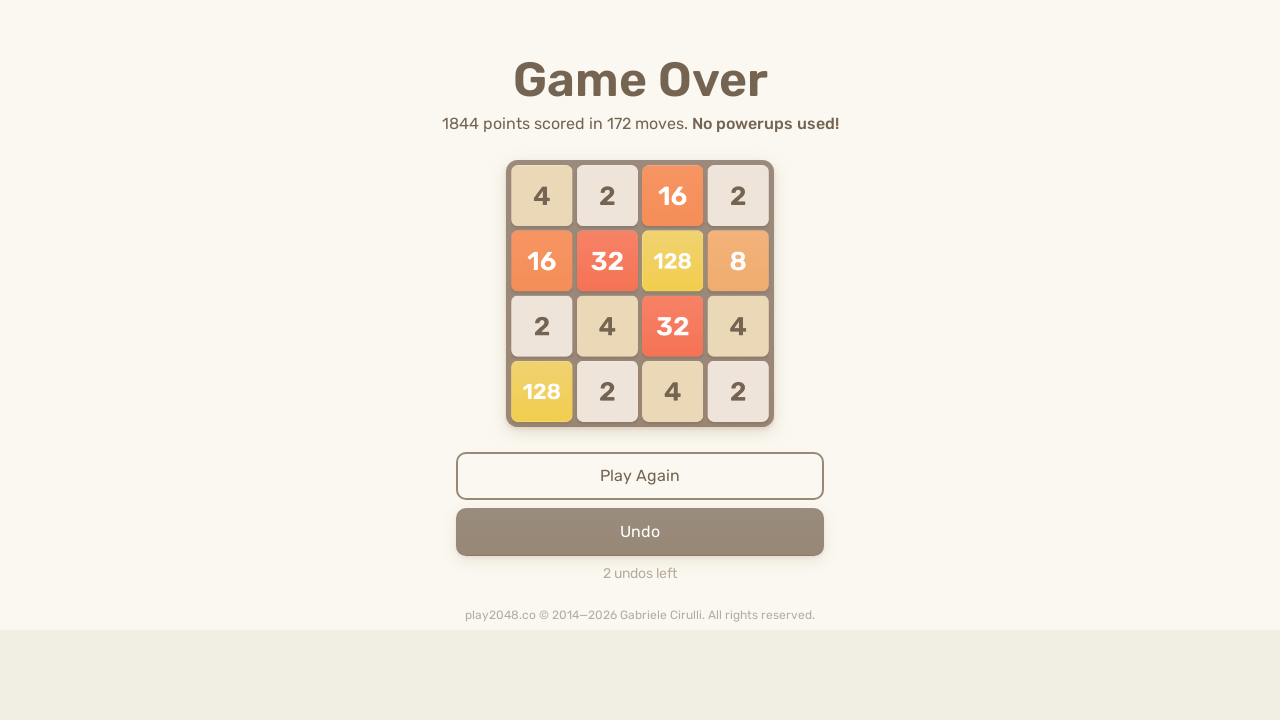

Checked if game is over
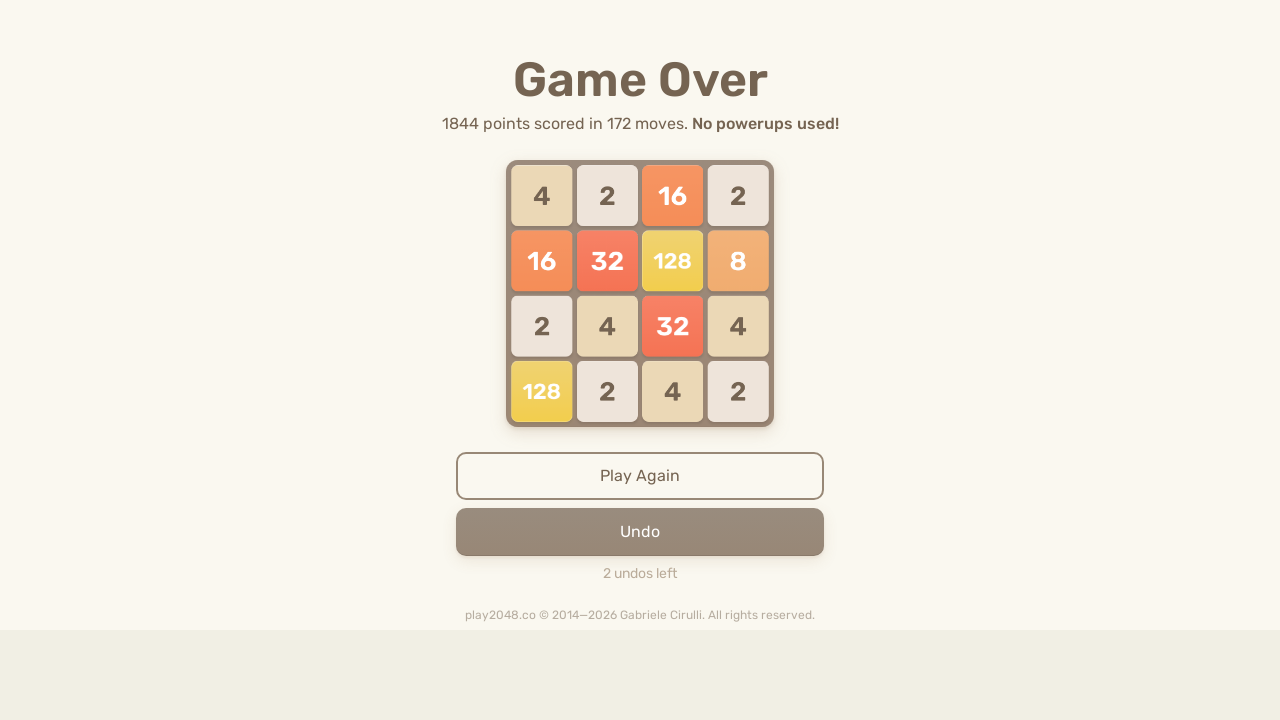

Pressed ArrowUp key on html
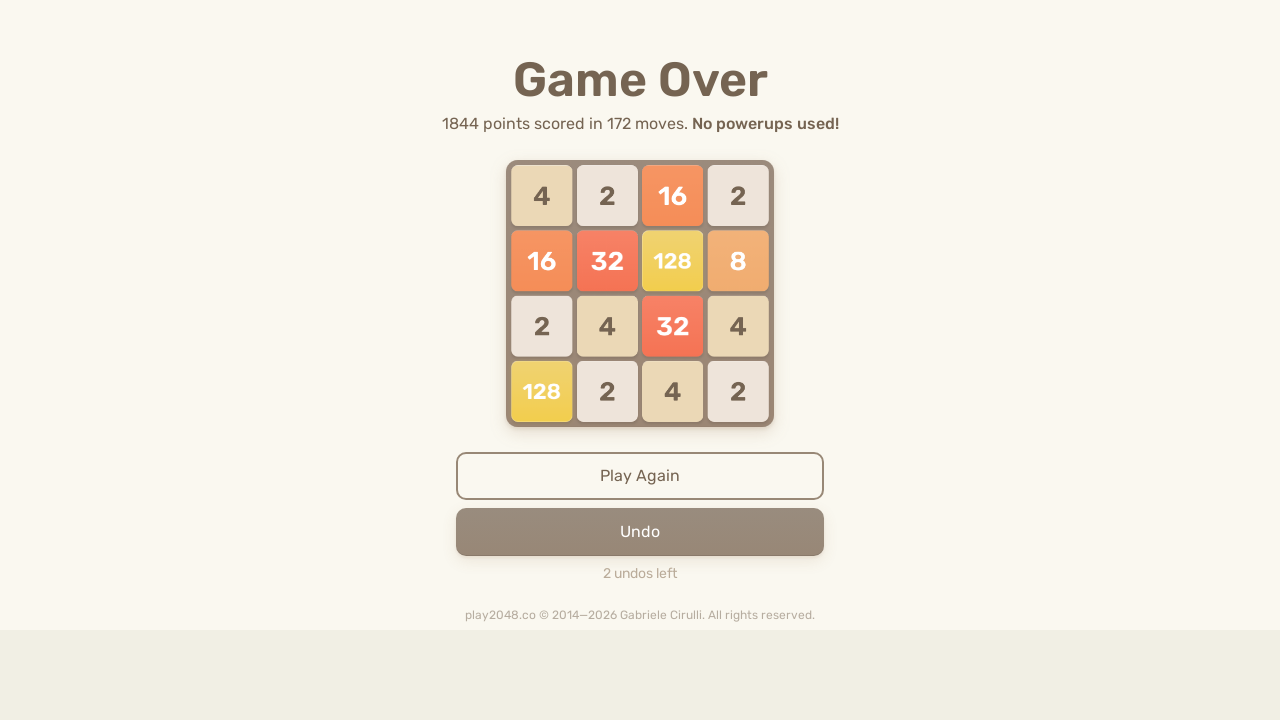

Pressed ArrowRight key on html
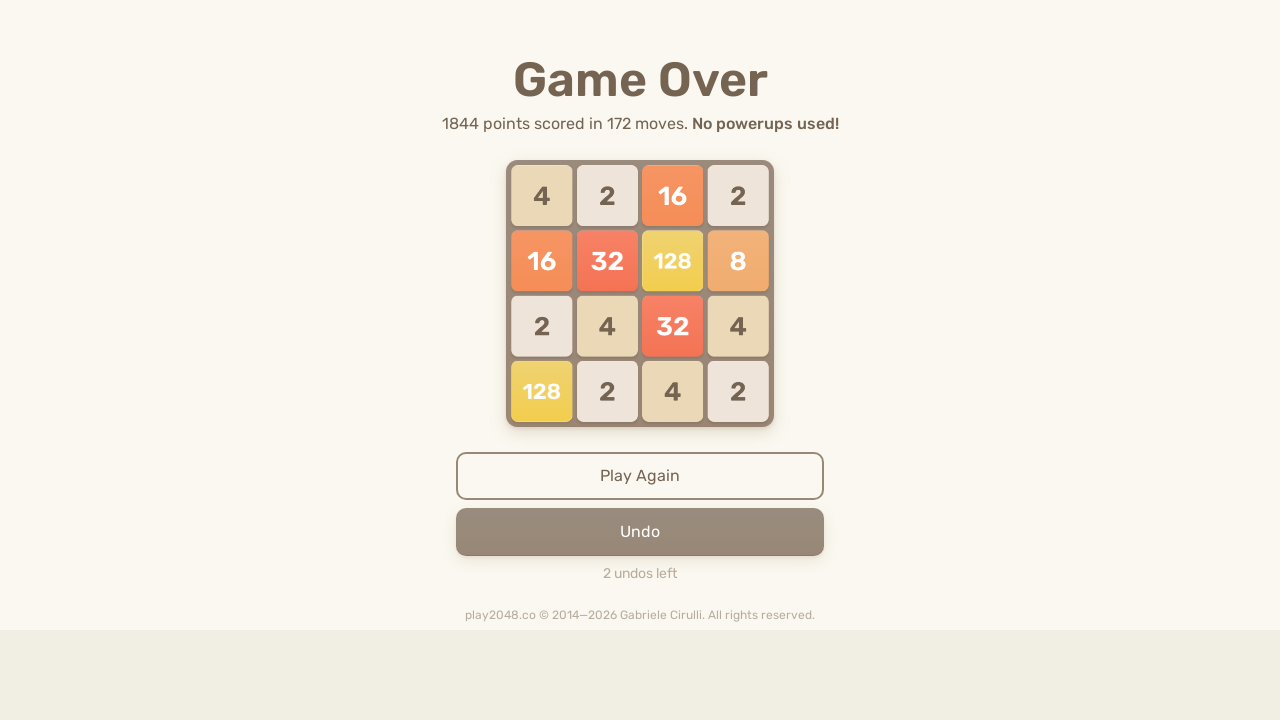

Pressed ArrowDown key on html
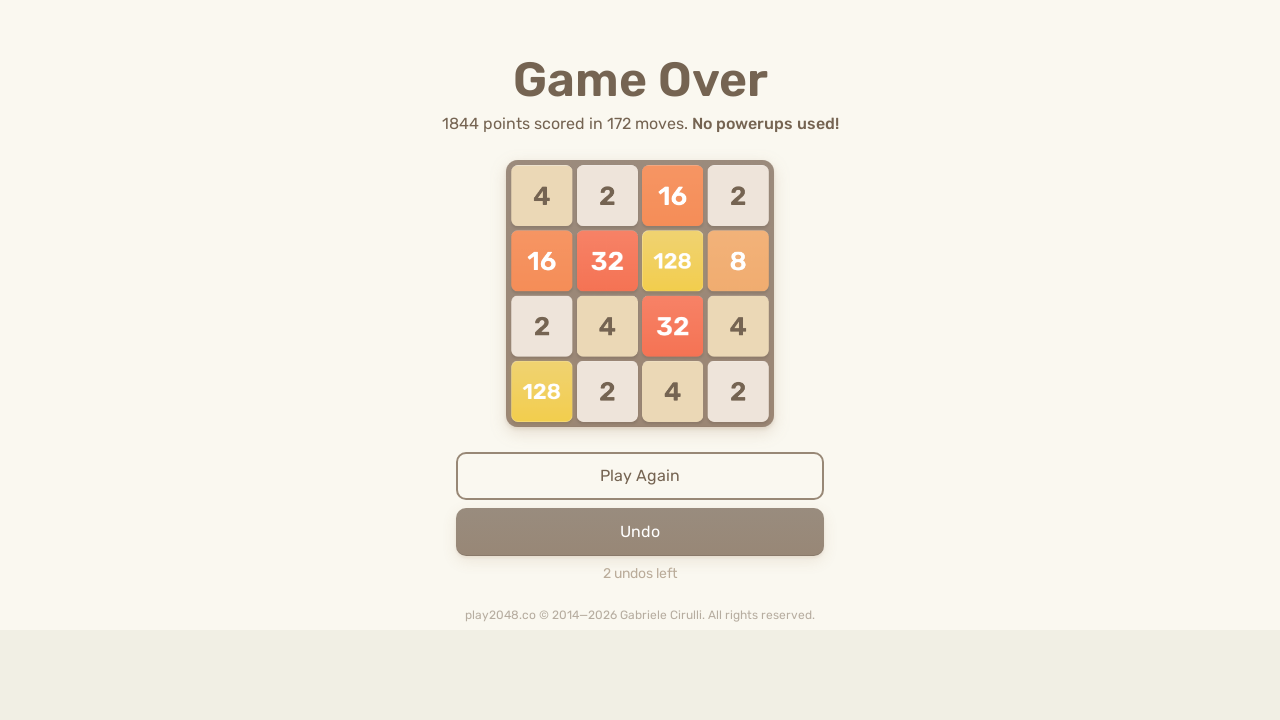

Pressed ArrowLeft key on html
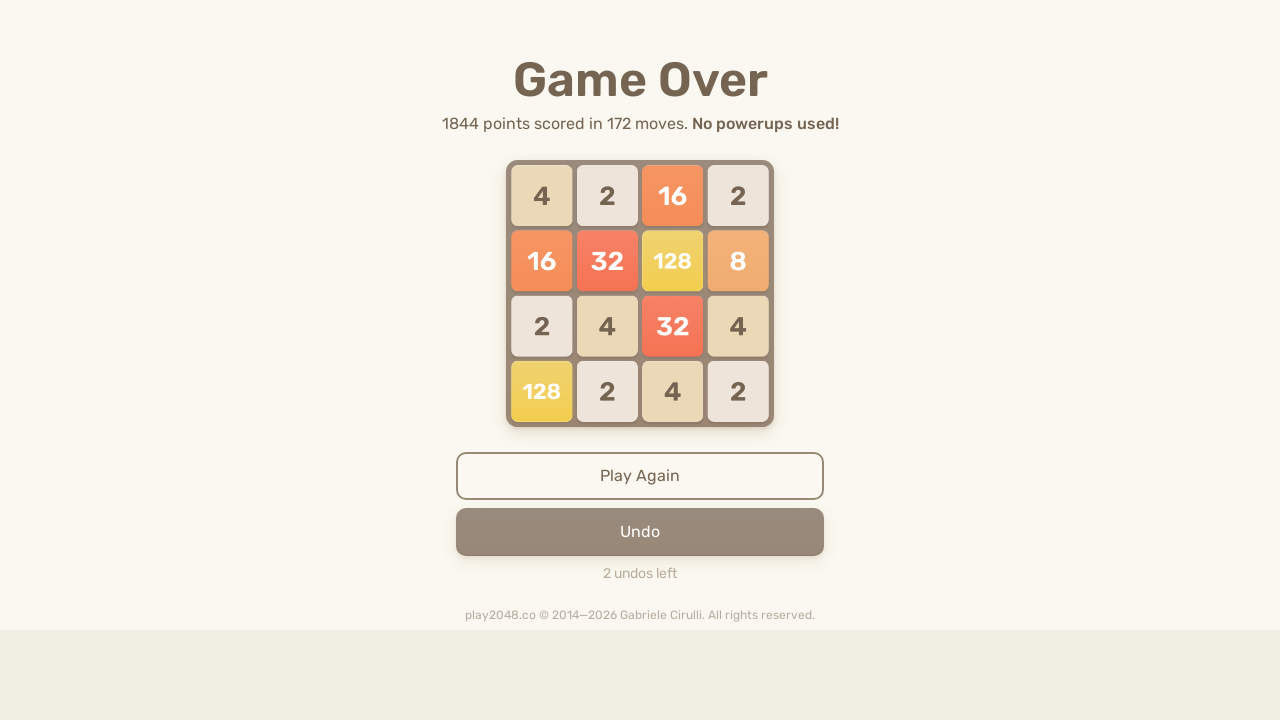

Checked if game is over
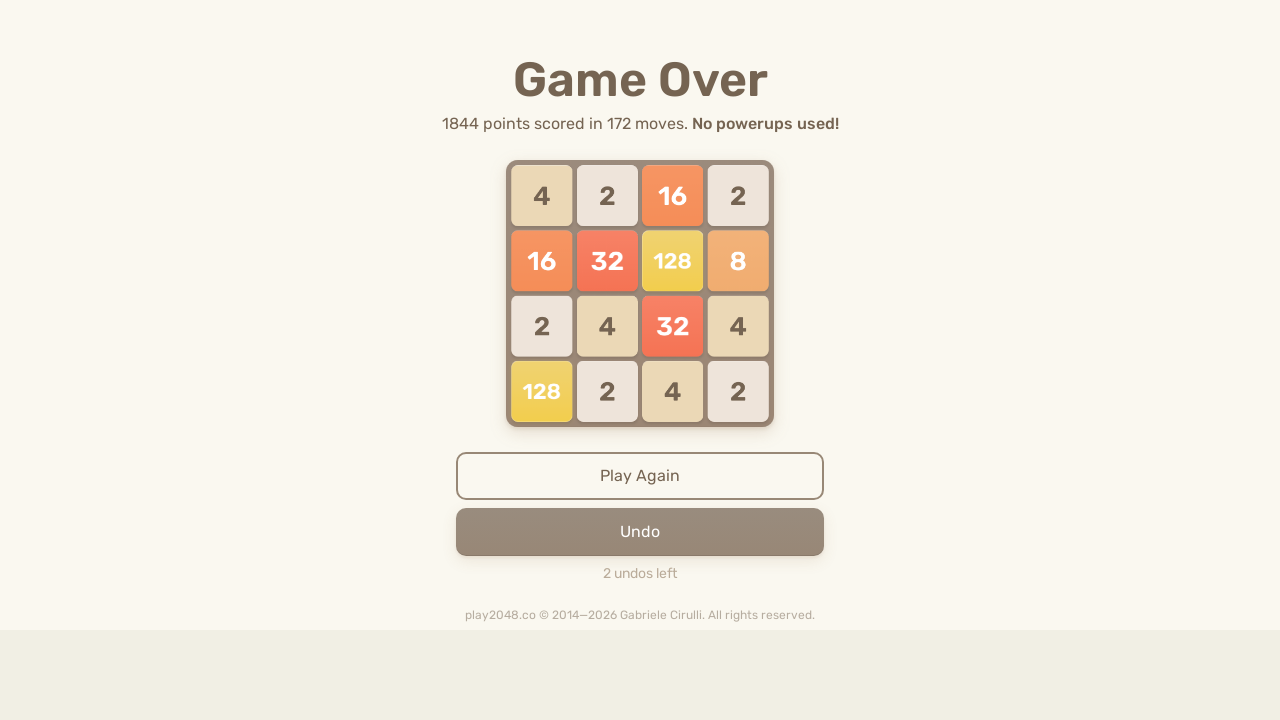

Pressed ArrowUp key on html
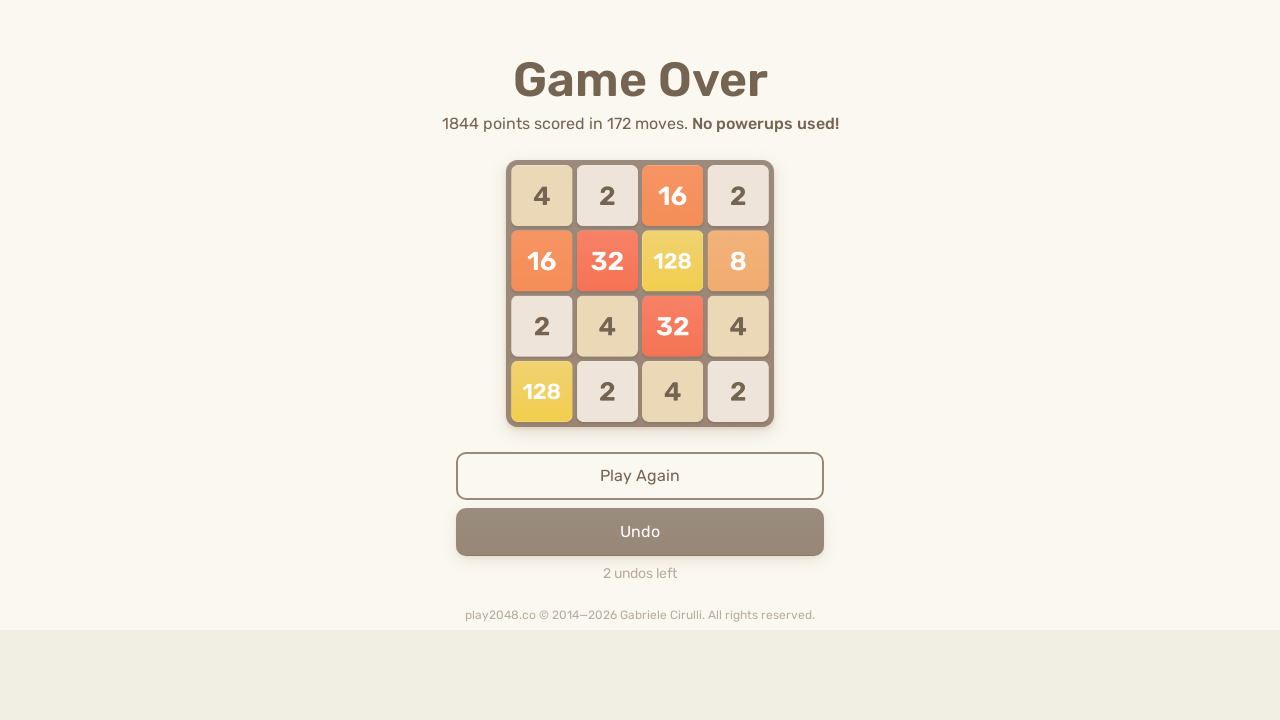

Pressed ArrowRight key on html
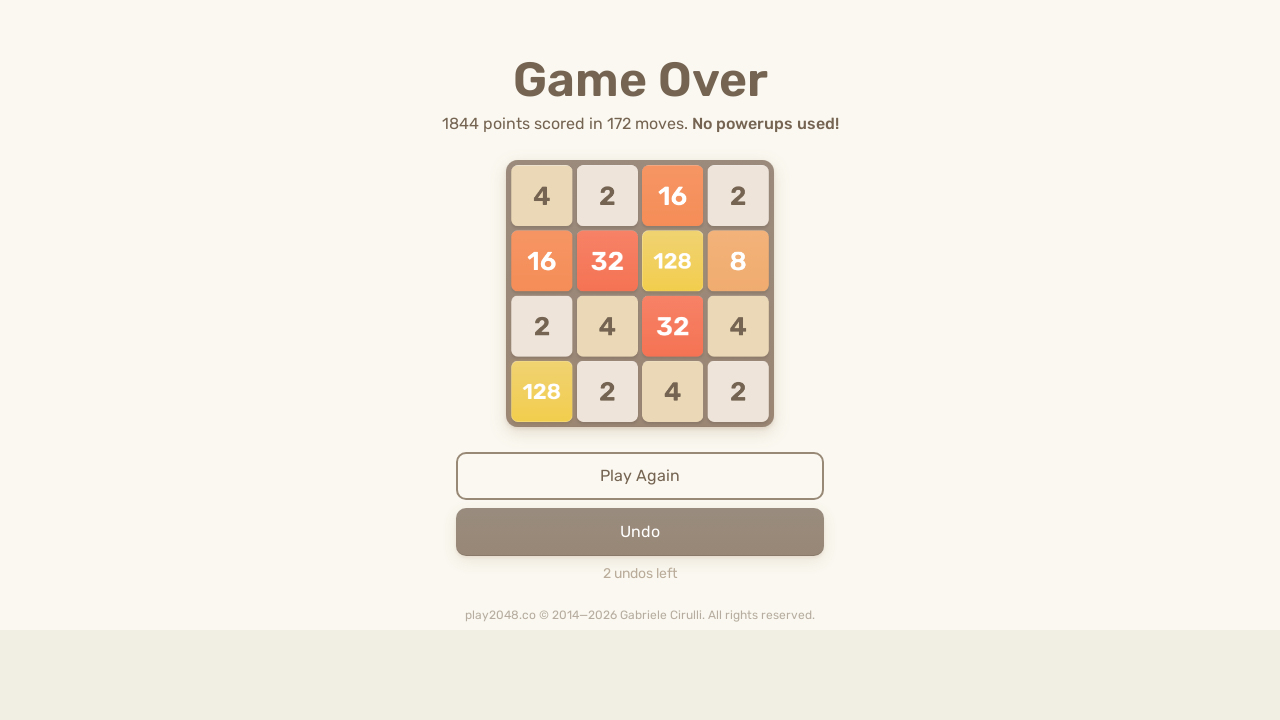

Pressed ArrowDown key on html
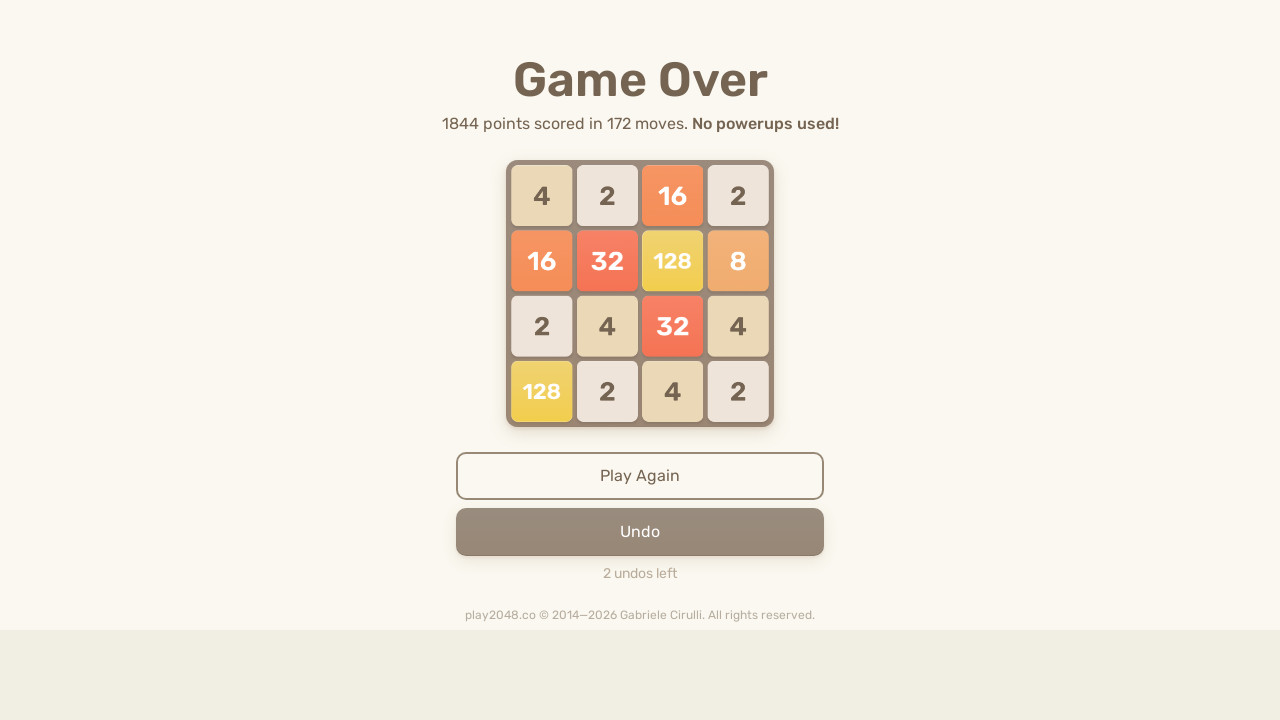

Pressed ArrowLeft key on html
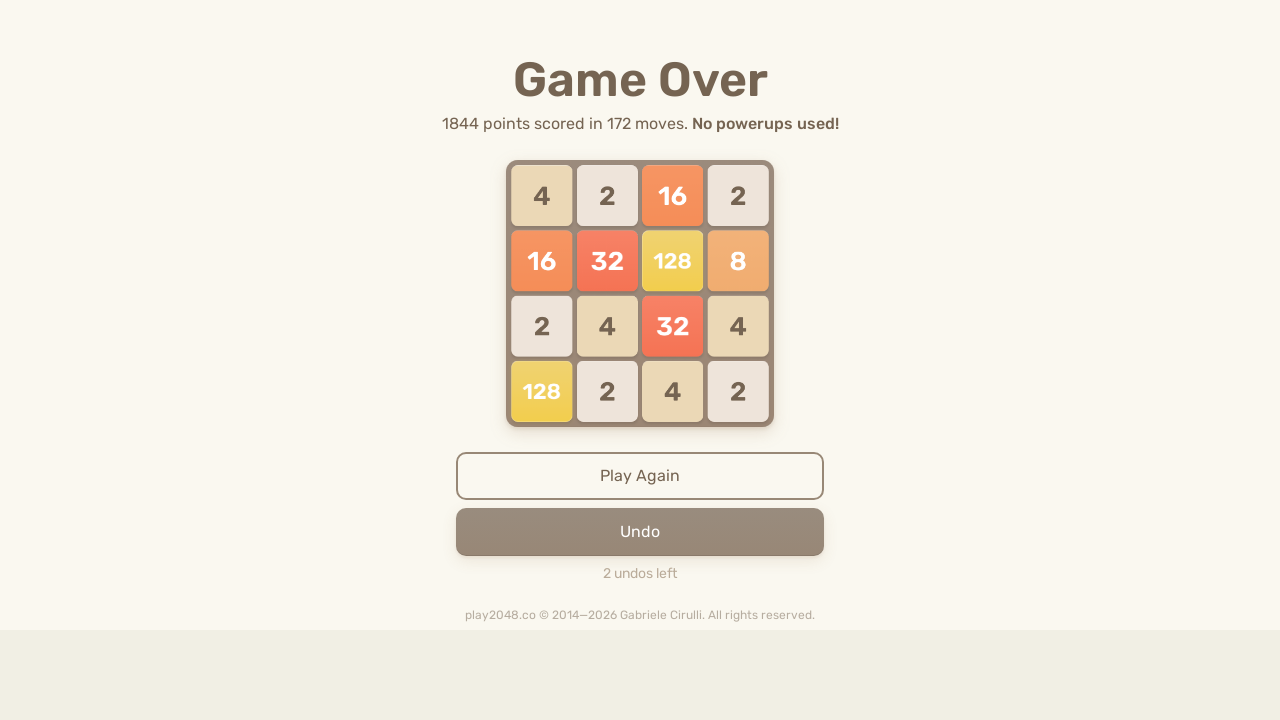

Checked if game is over
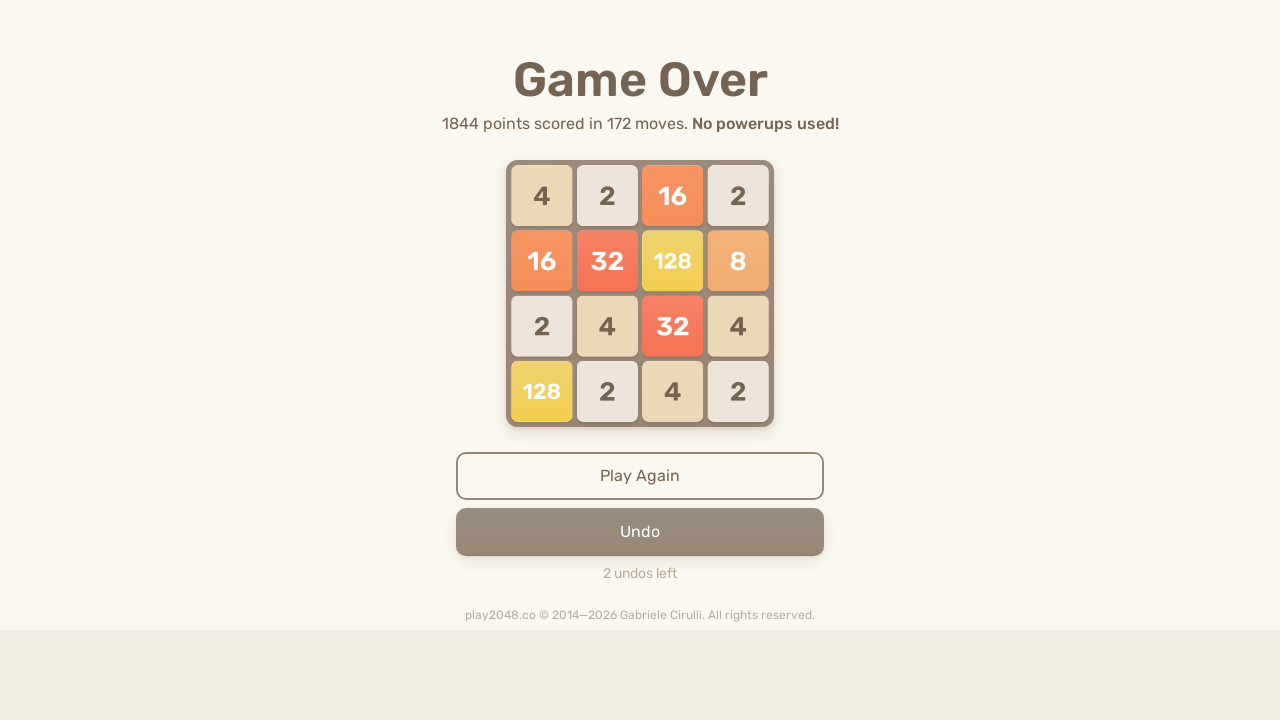

Pressed ArrowUp key on html
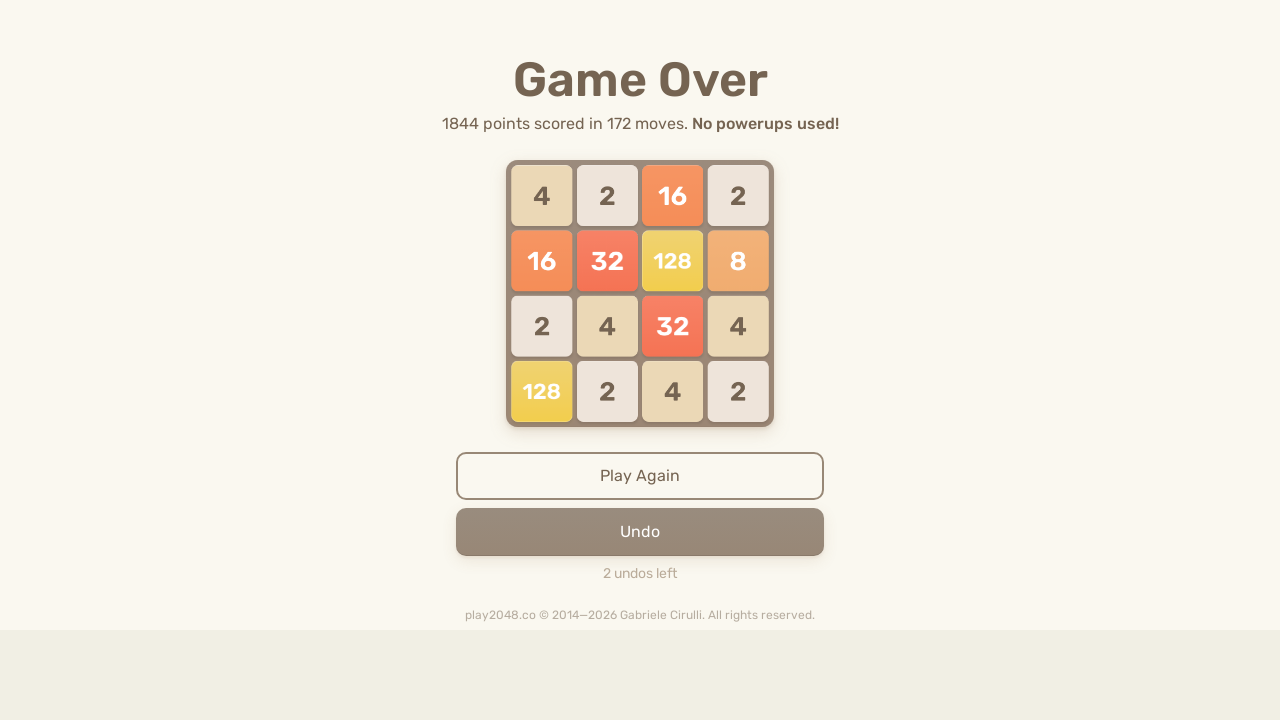

Pressed ArrowRight key on html
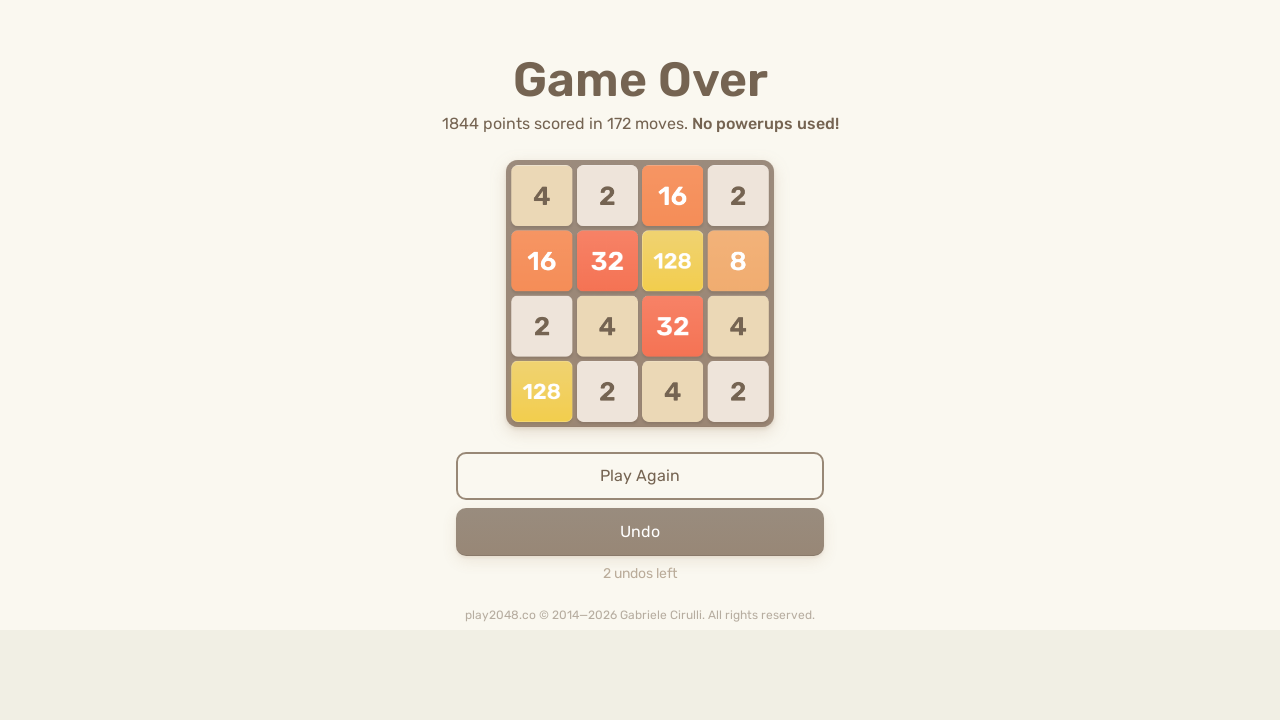

Pressed ArrowDown key on html
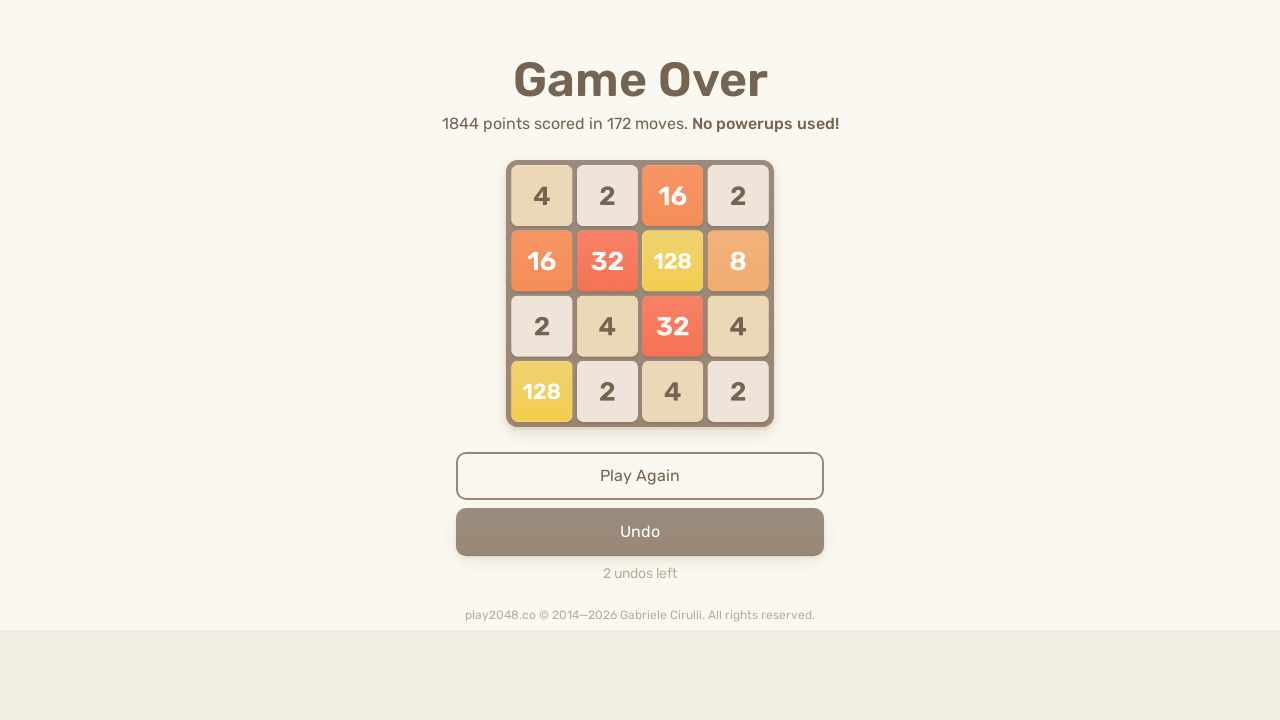

Pressed ArrowLeft key on html
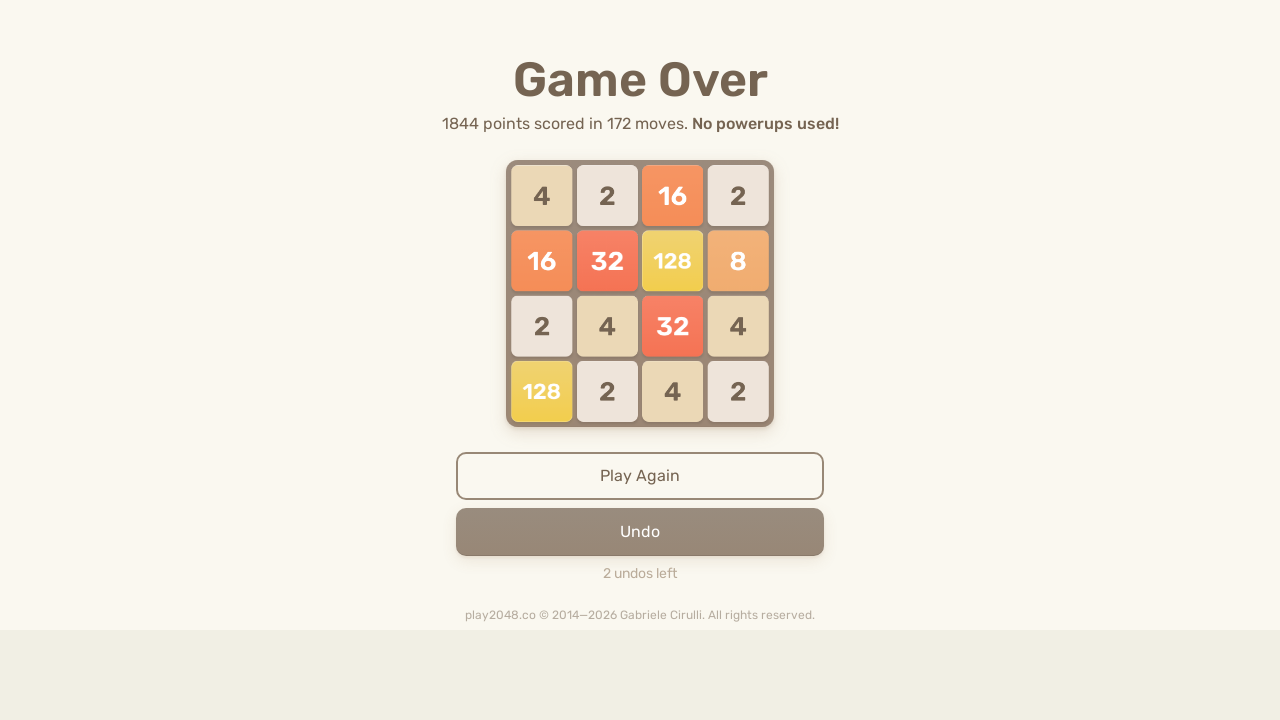

Waited 500ms to see final game state
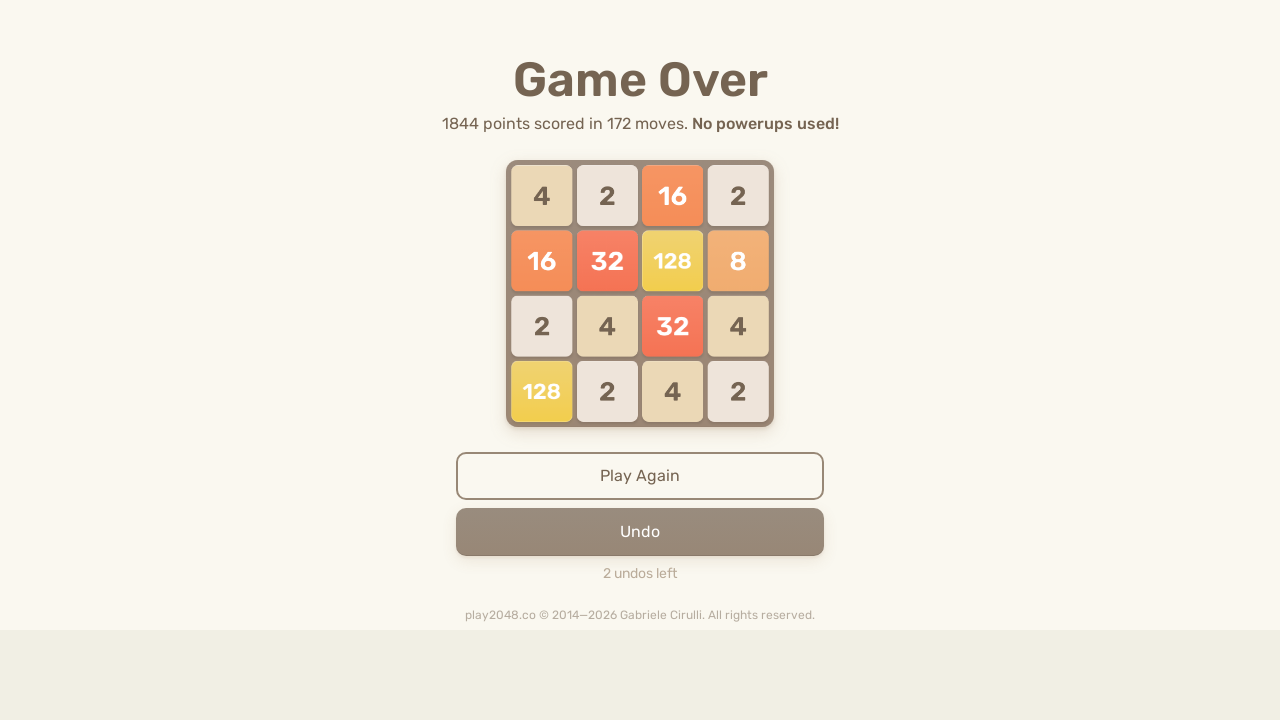

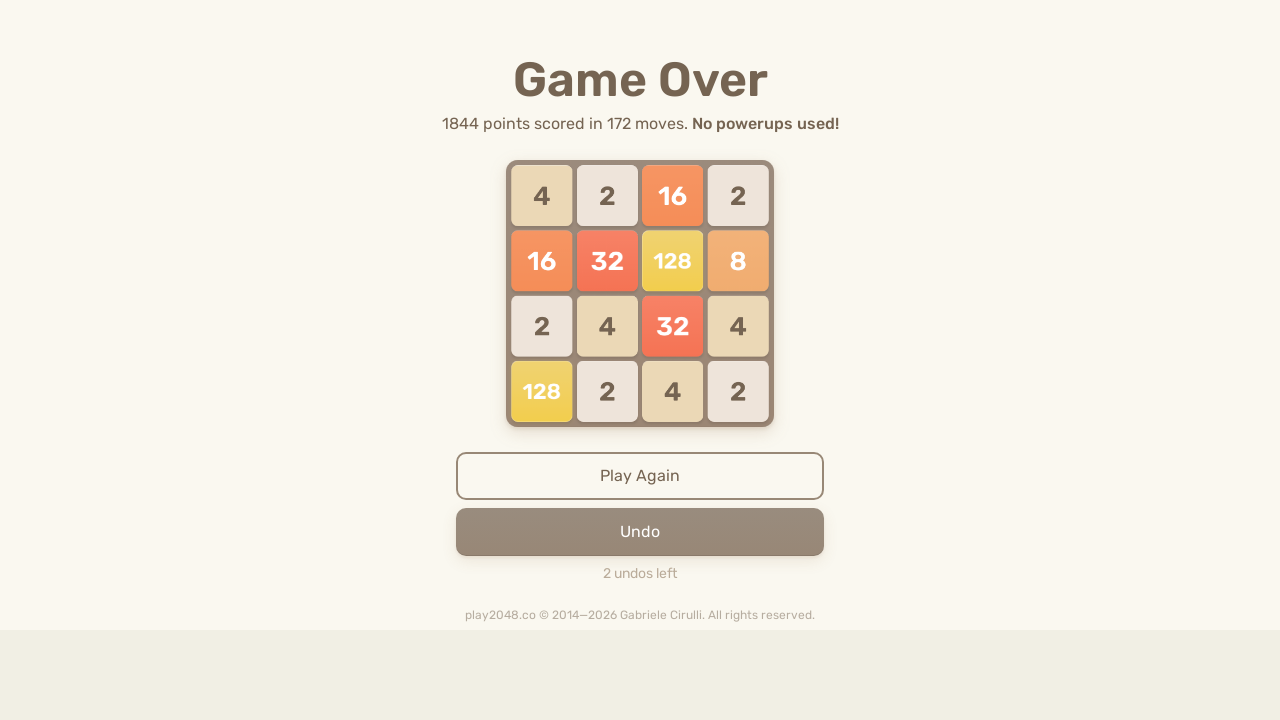